Tests a government chatbot by opening the chat widget, entering multiple questions in Chinese and English, and verifying the bot responds to each query.

Starting URL: https://www.1823.gov.hk/tc

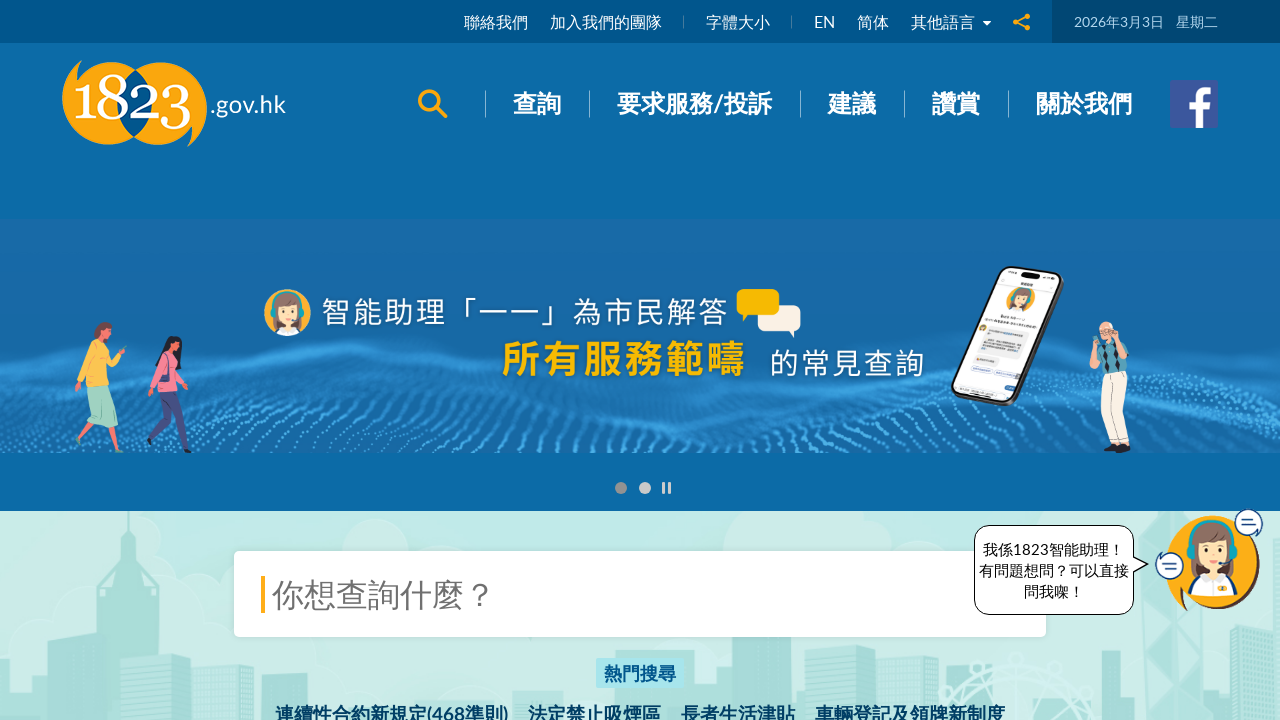

Pressed PageDown to scroll the page
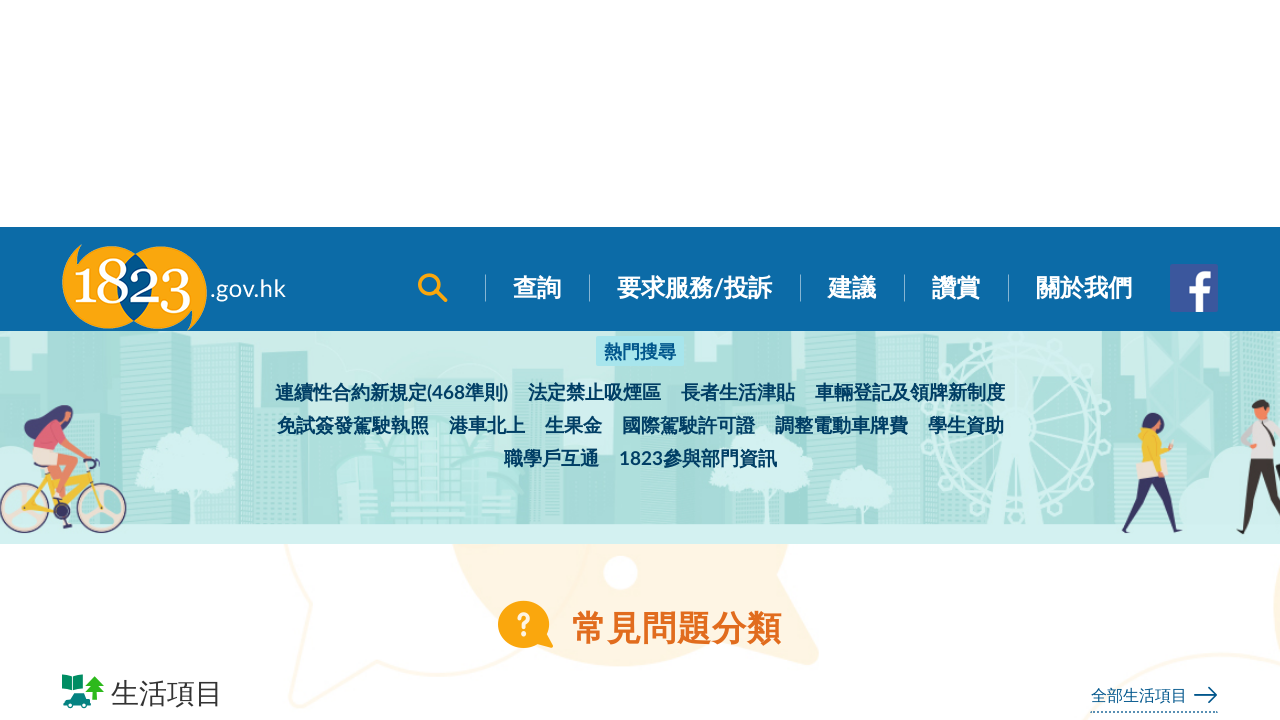

Waited 500ms for scroll animation
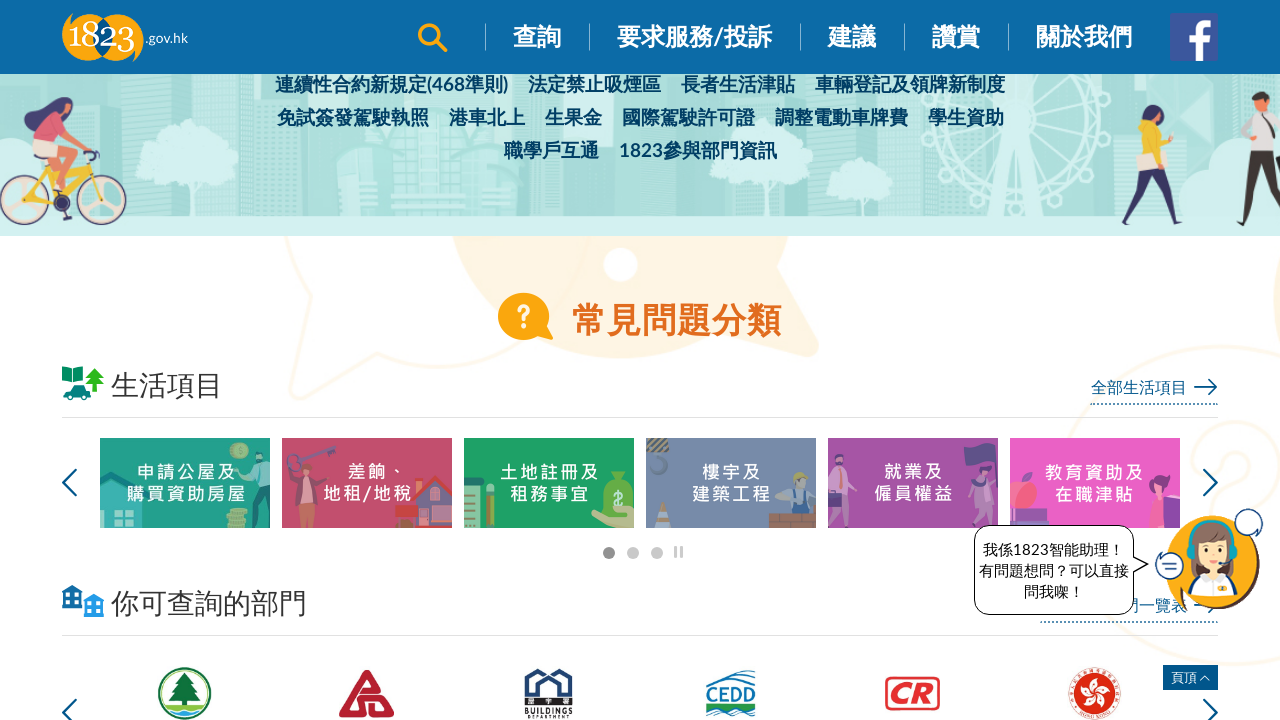

Pressed PageDown to scroll the page
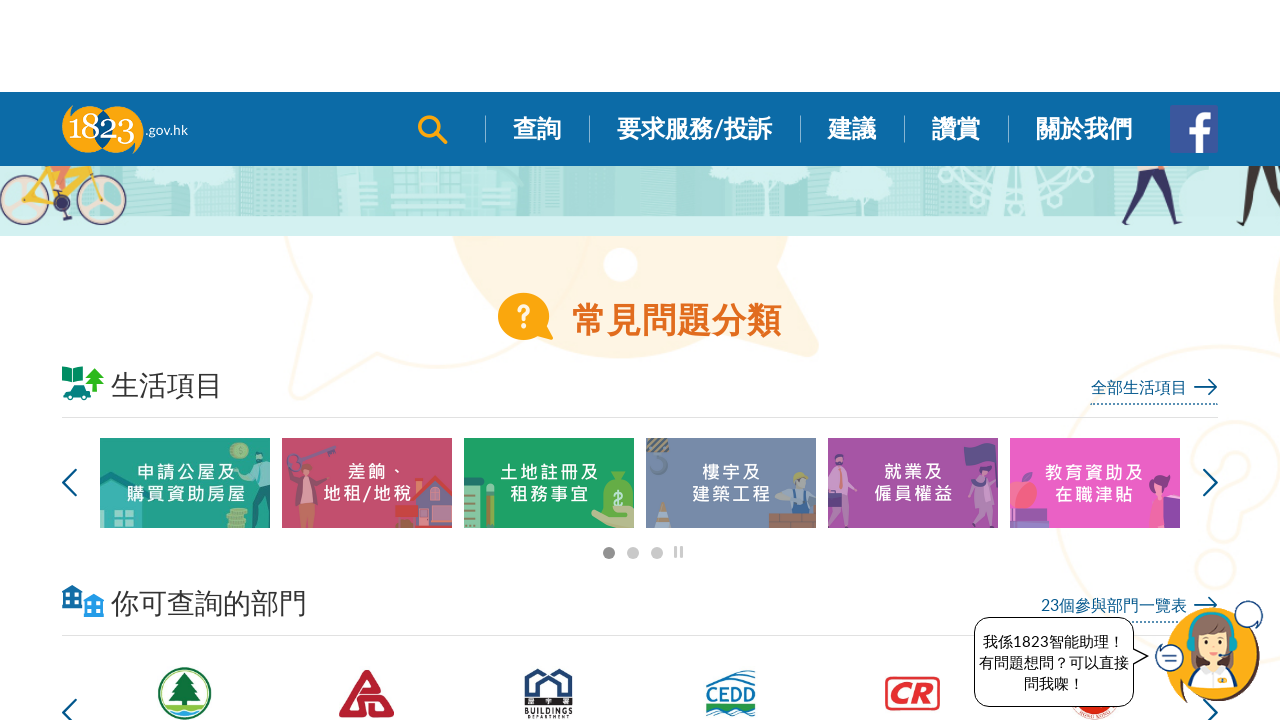

Waited 500ms for scroll animation
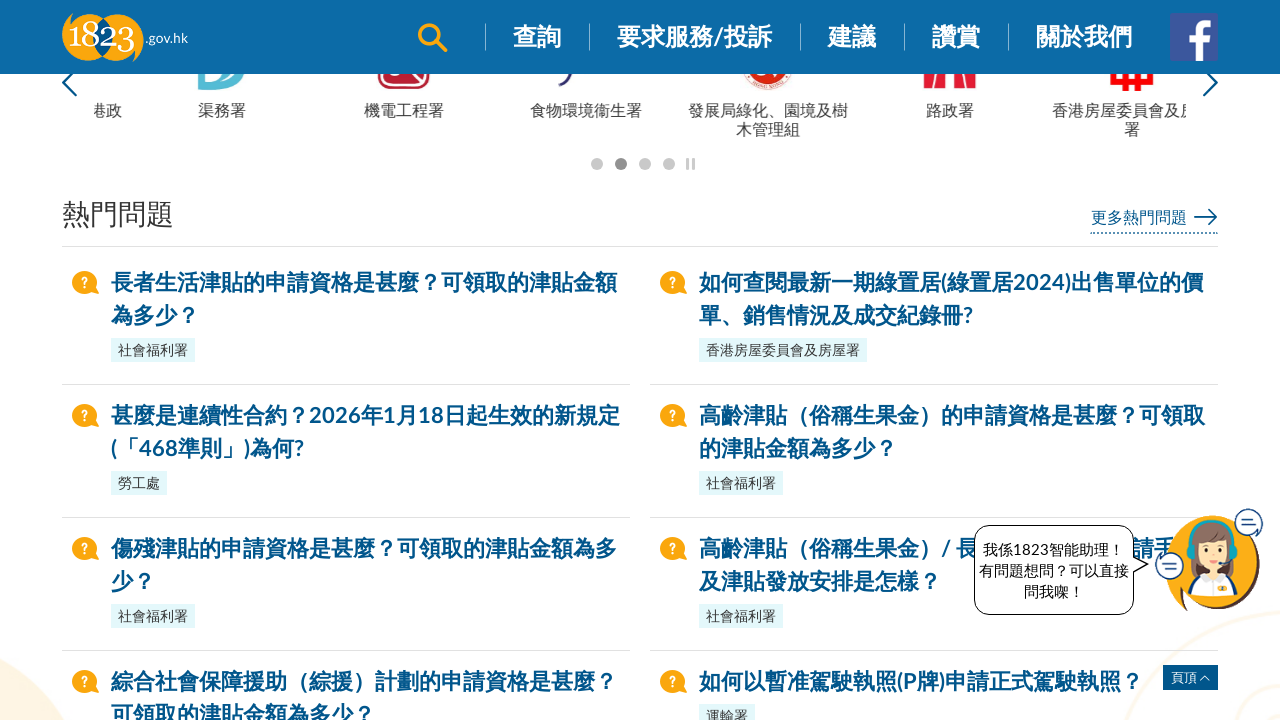

Waited 1000ms to ensure page is ready
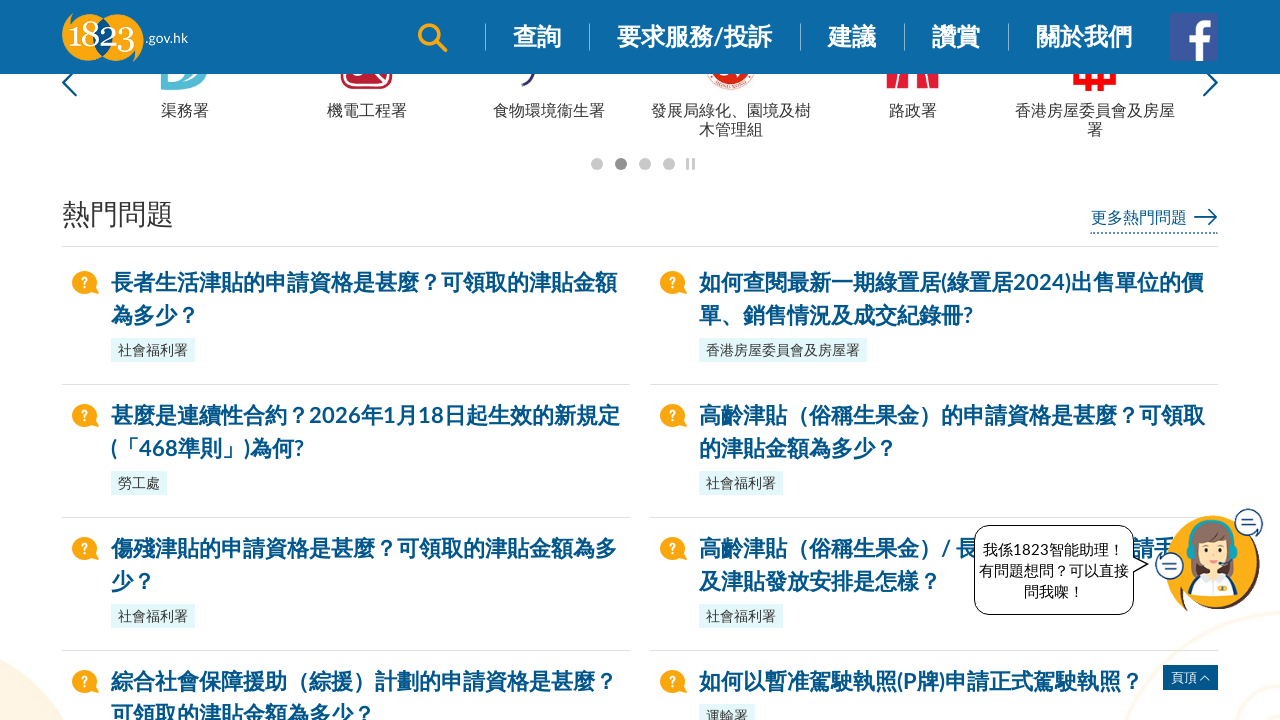

Clicked the chat widget entrance image to open the government chatbot at (1209, 560) on xpath=//img[@alt='我係1823智能助理一一，你可以問我有關政府服務嘅問題。']
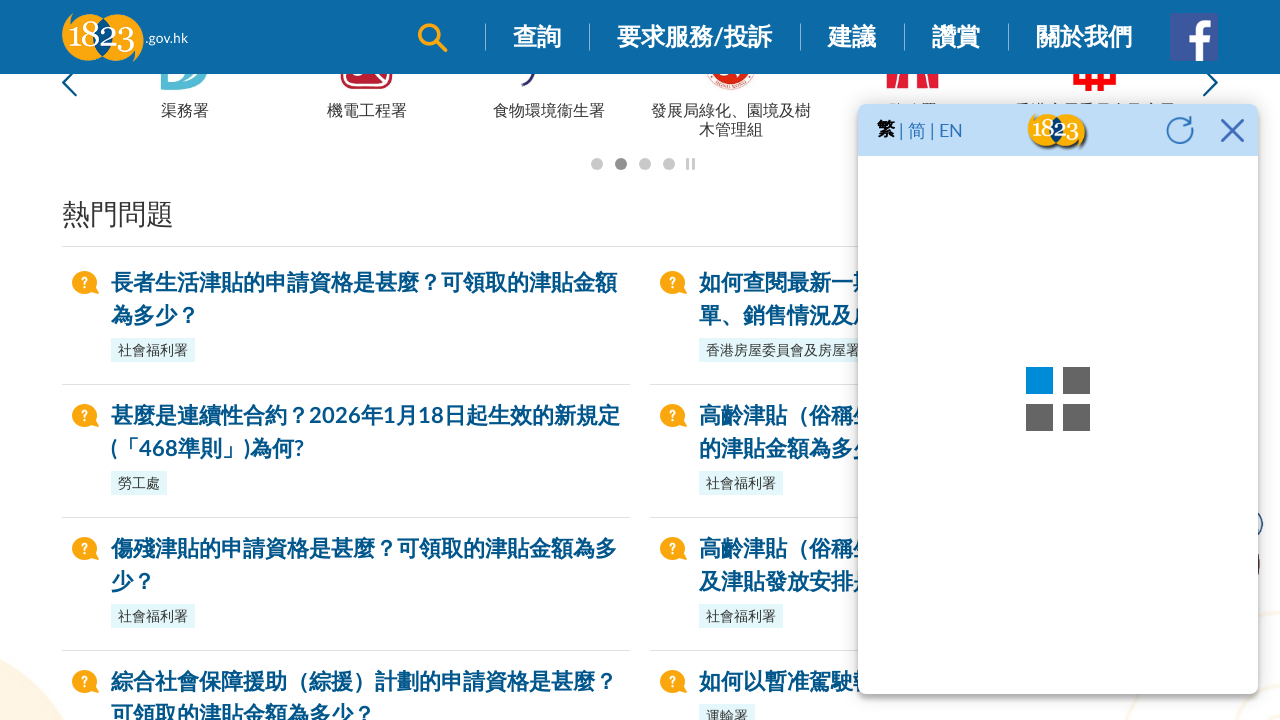

Clicked on chat input field to focus before entering question: '派錢未？' at (1060, 668) on xpath=//iframe[@id='ml-webchat-iframe'] >> internal:control=enter-frame >> xpath
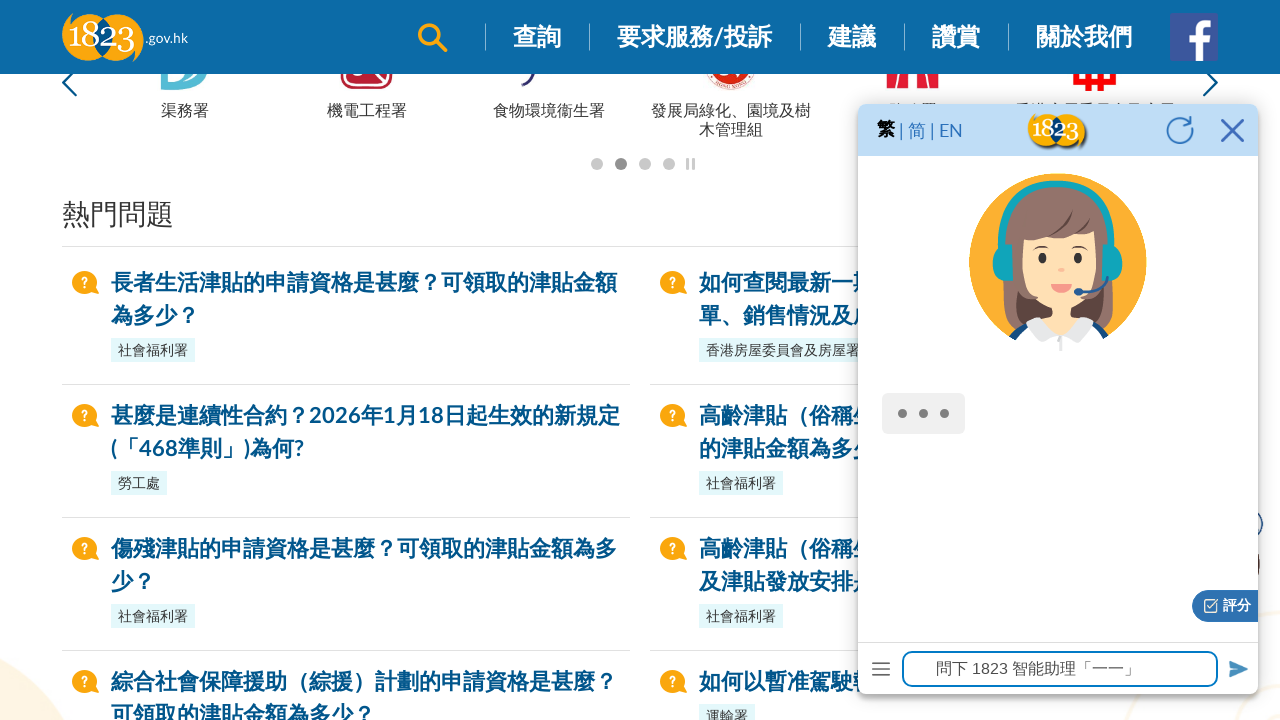

Filled chat input with question: '派錢未？' on xpath=//iframe[@id='ml-webchat-iframe'] >> internal:control=enter-frame >> xpath
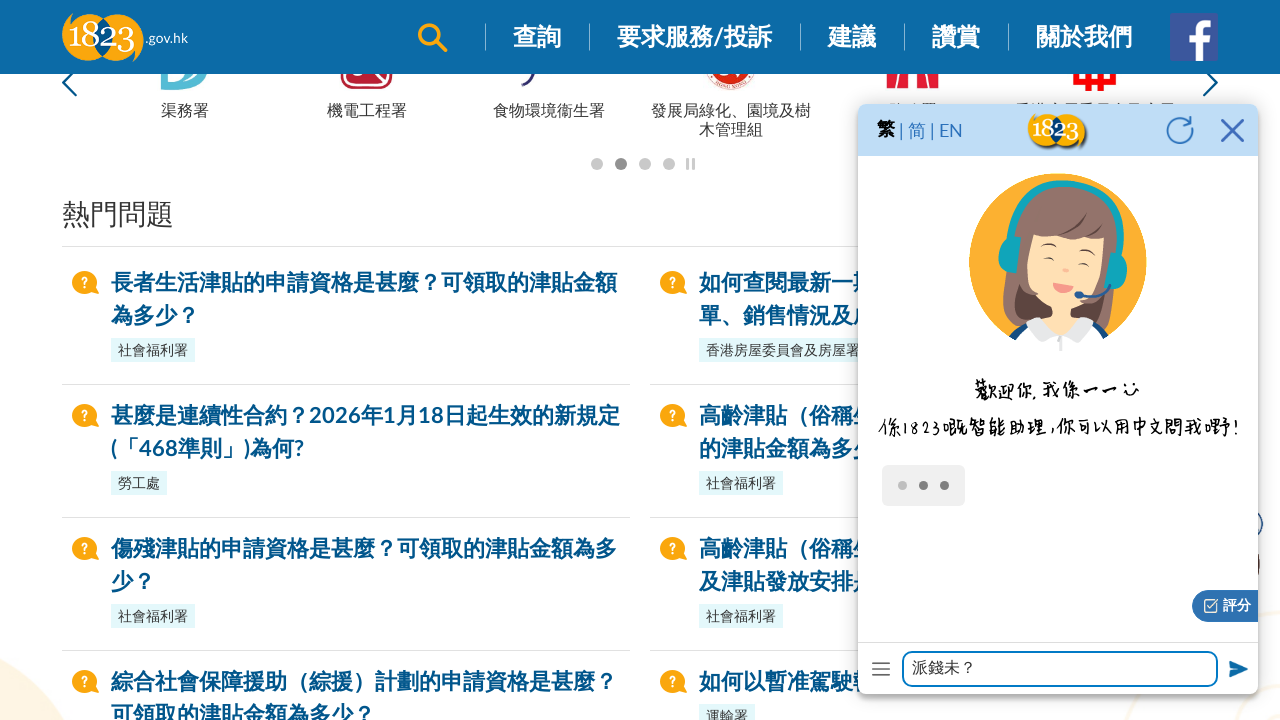

Waited 500ms before sending the message
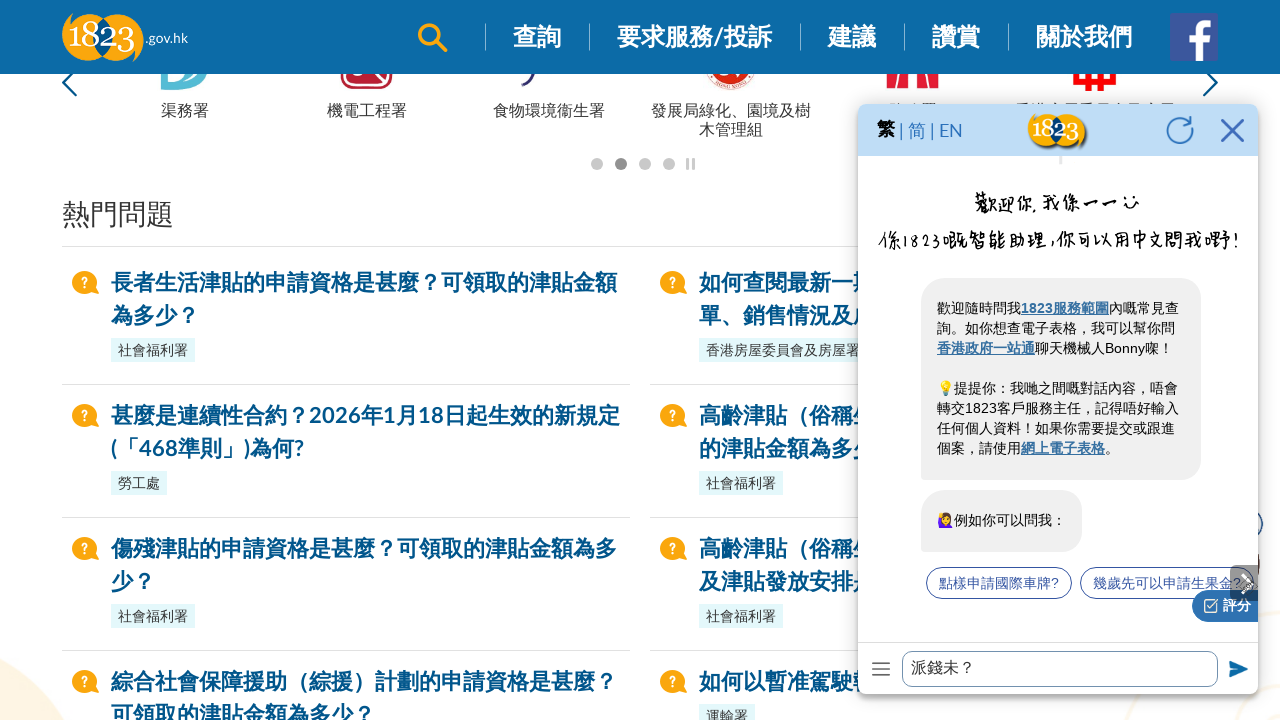

Clicked send button to submit question: '派錢未？' at (1236, 668) on xpath=//iframe[@id='ml-webchat-iframe'] >> internal:control=enter-frame >> xpath
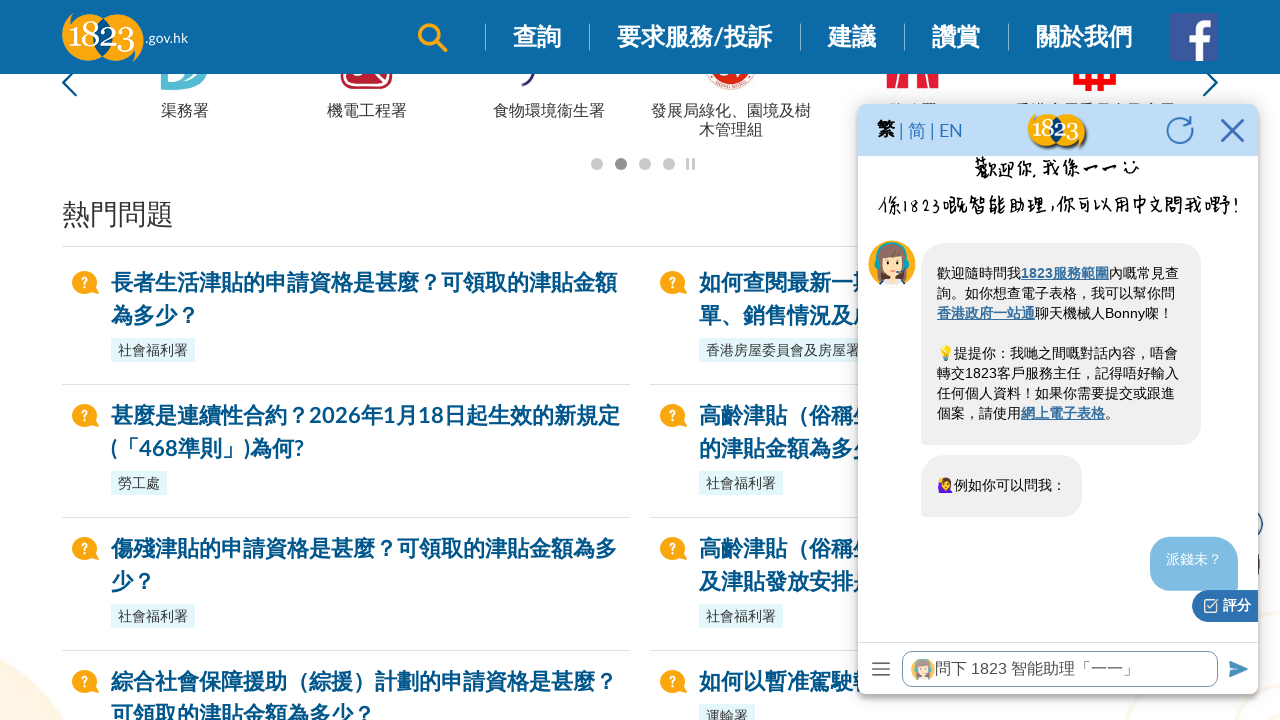

Waited 500ms for chatbot response to question: '派錢未？' (attempt 1/10)
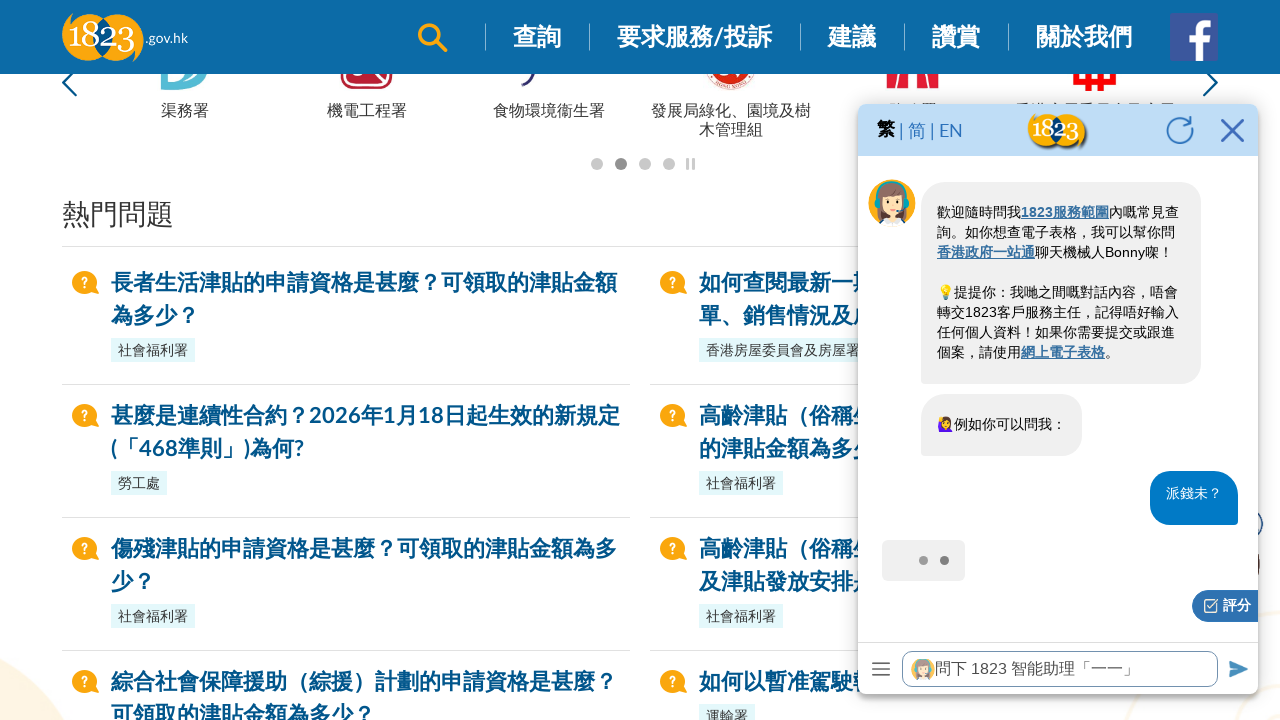

Waited 500ms for chatbot response to question: '派錢未？' (attempt 2/10)
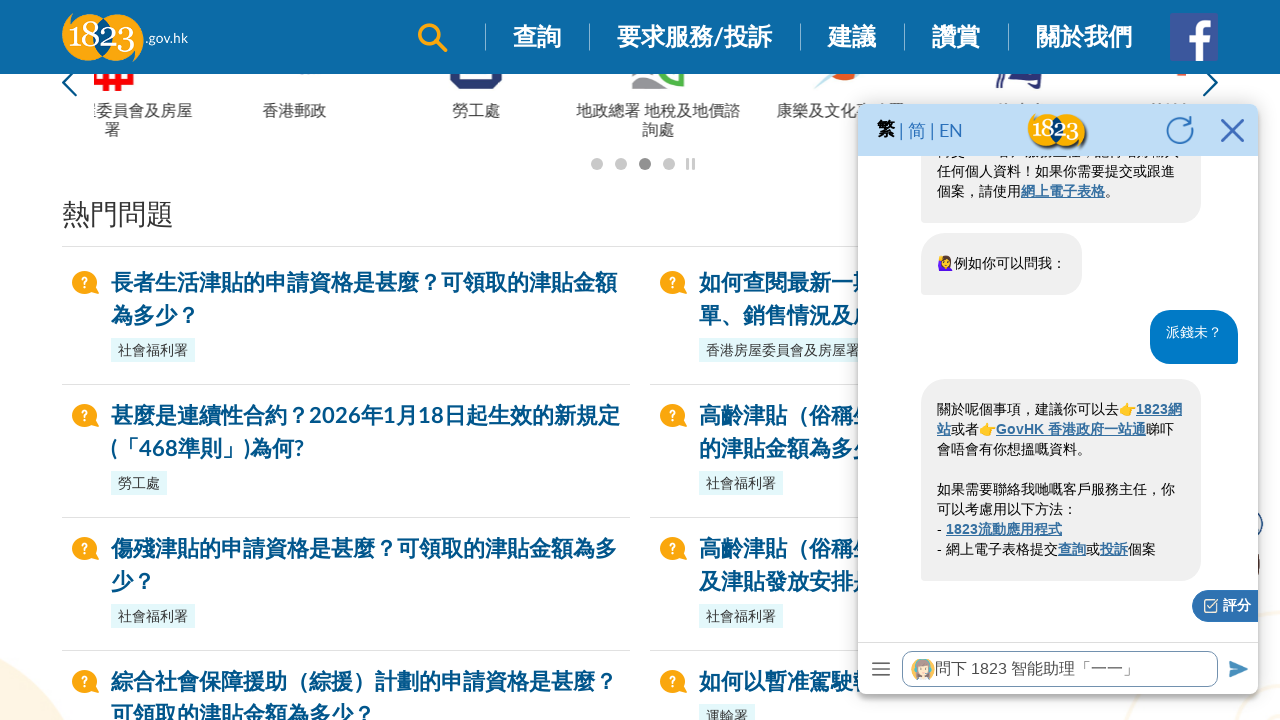

Waited 500ms for chatbot response to question: '派錢未？' (attempt 3/10)
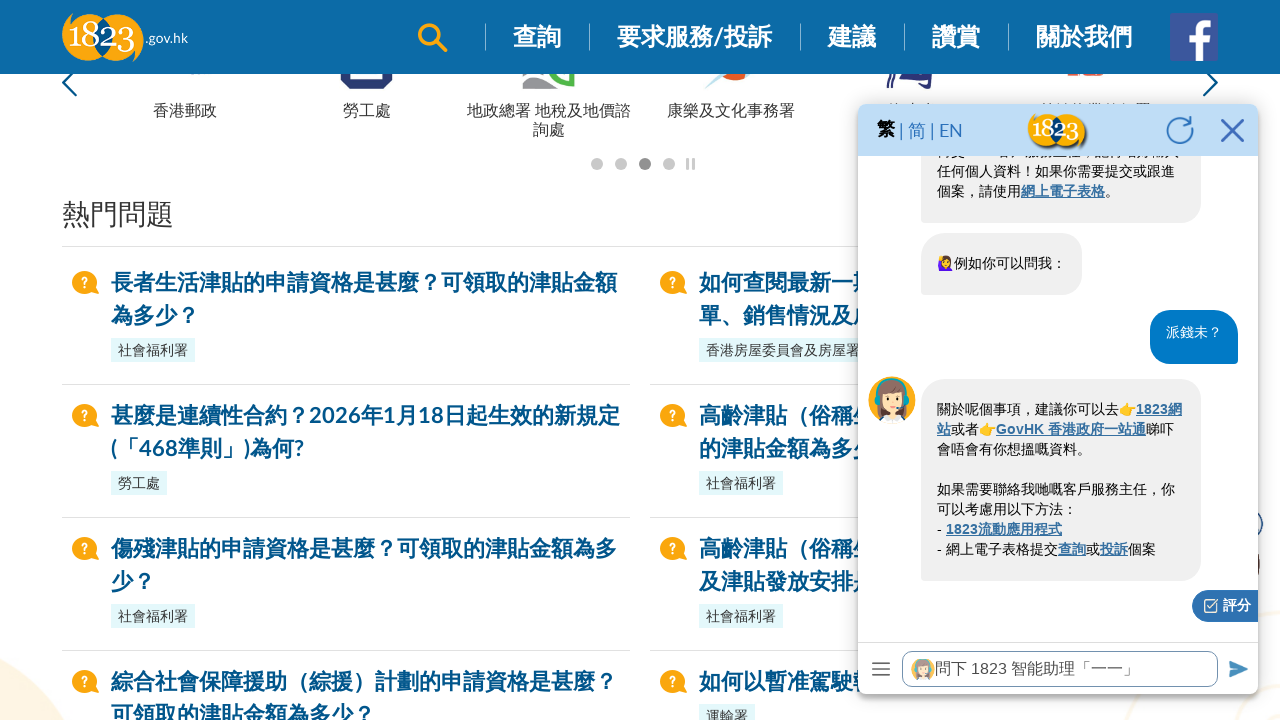

Waited 500ms for chatbot response to question: '派錢未？' (attempt 4/10)
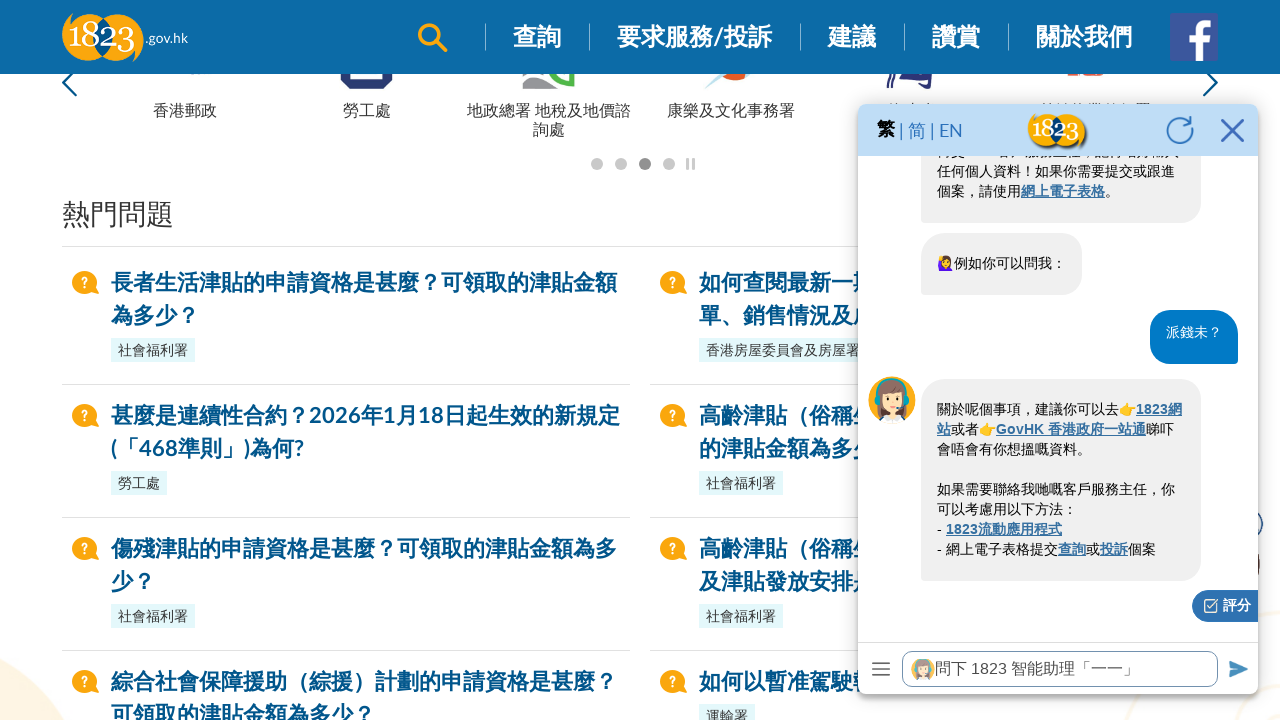

Waited 500ms for chatbot response to question: '派錢未？' (attempt 5/10)
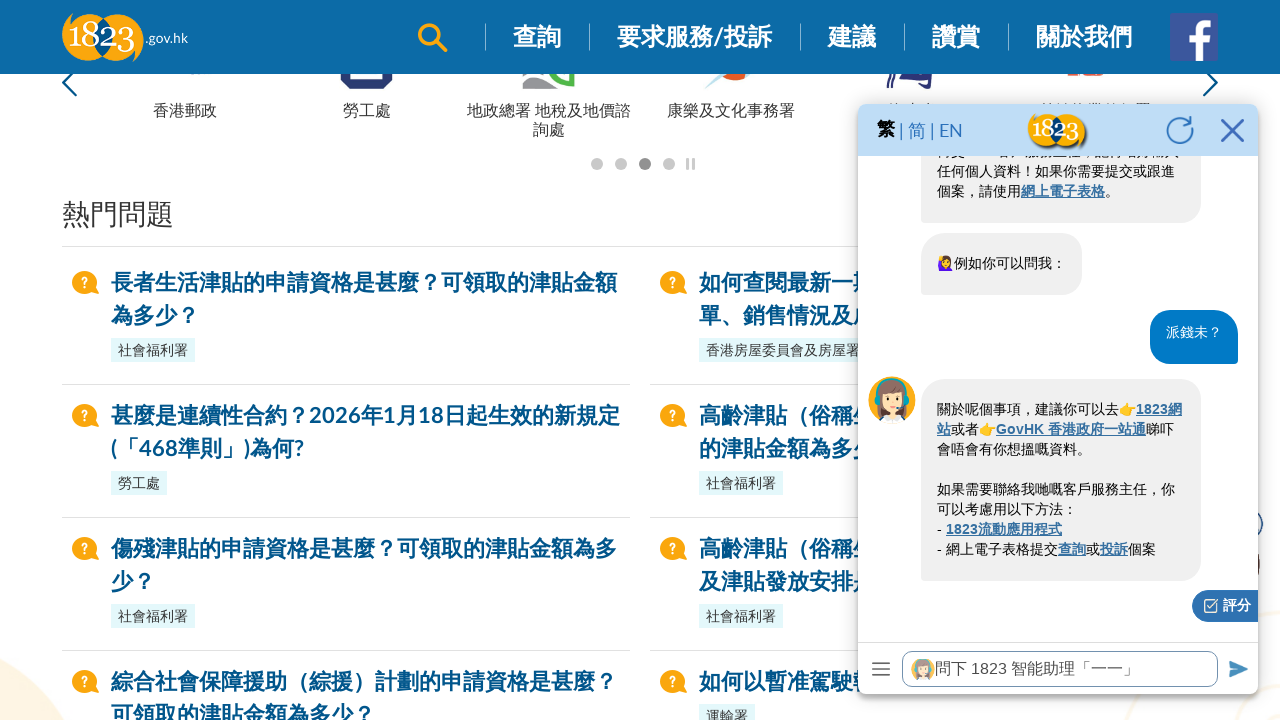

Waited 500ms for chatbot response to question: '派錢未？' (attempt 6/10)
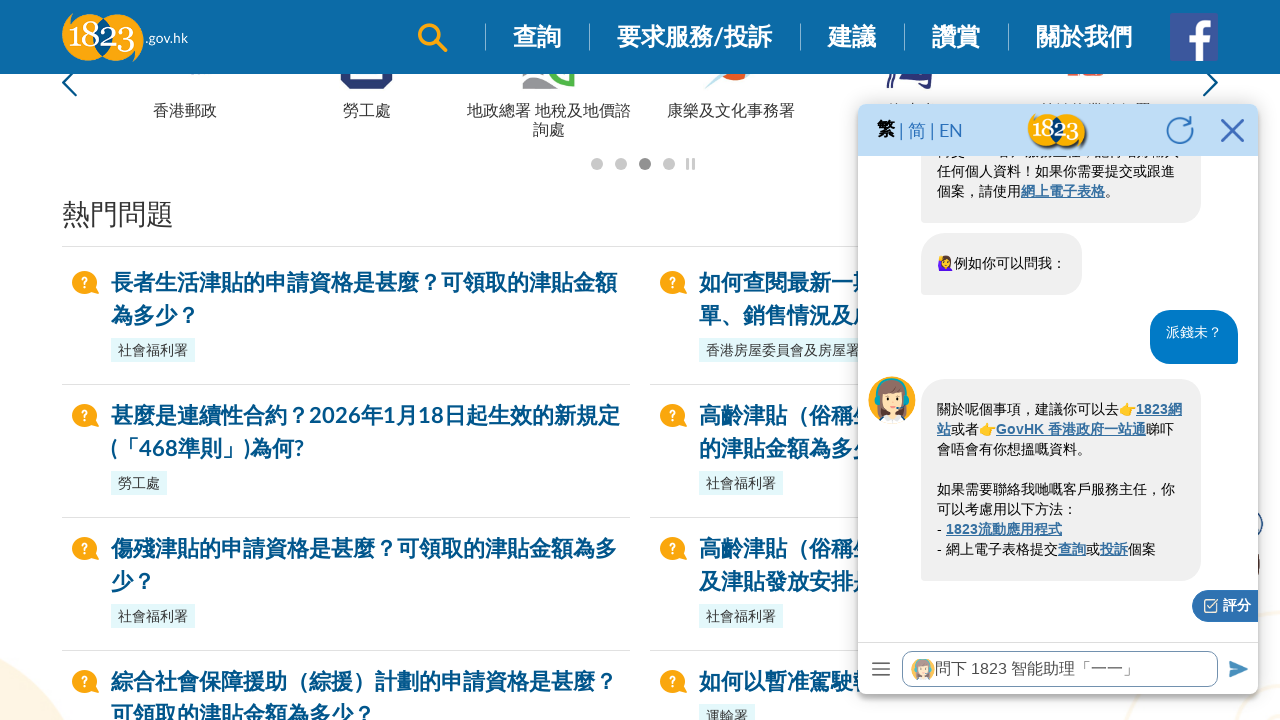

Waited 500ms for chatbot response to question: '派錢未？' (attempt 7/10)
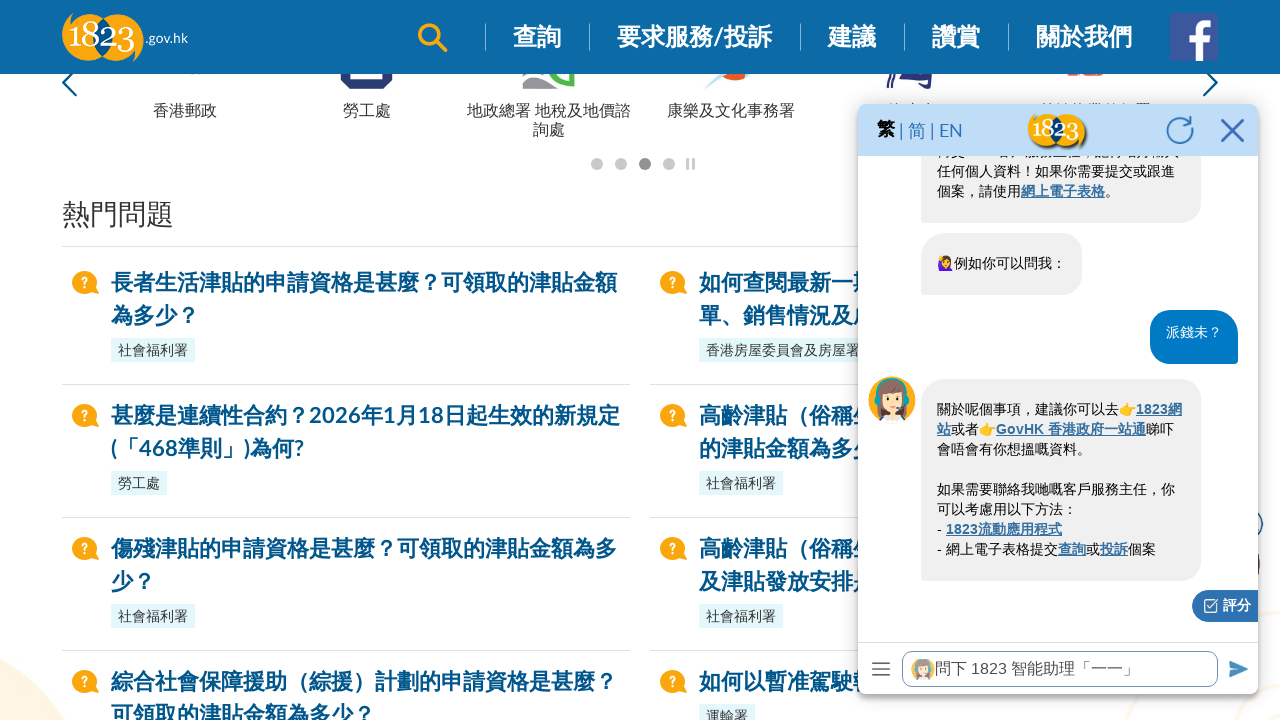

Waited 500ms for chatbot response to question: '派錢未？' (attempt 8/10)
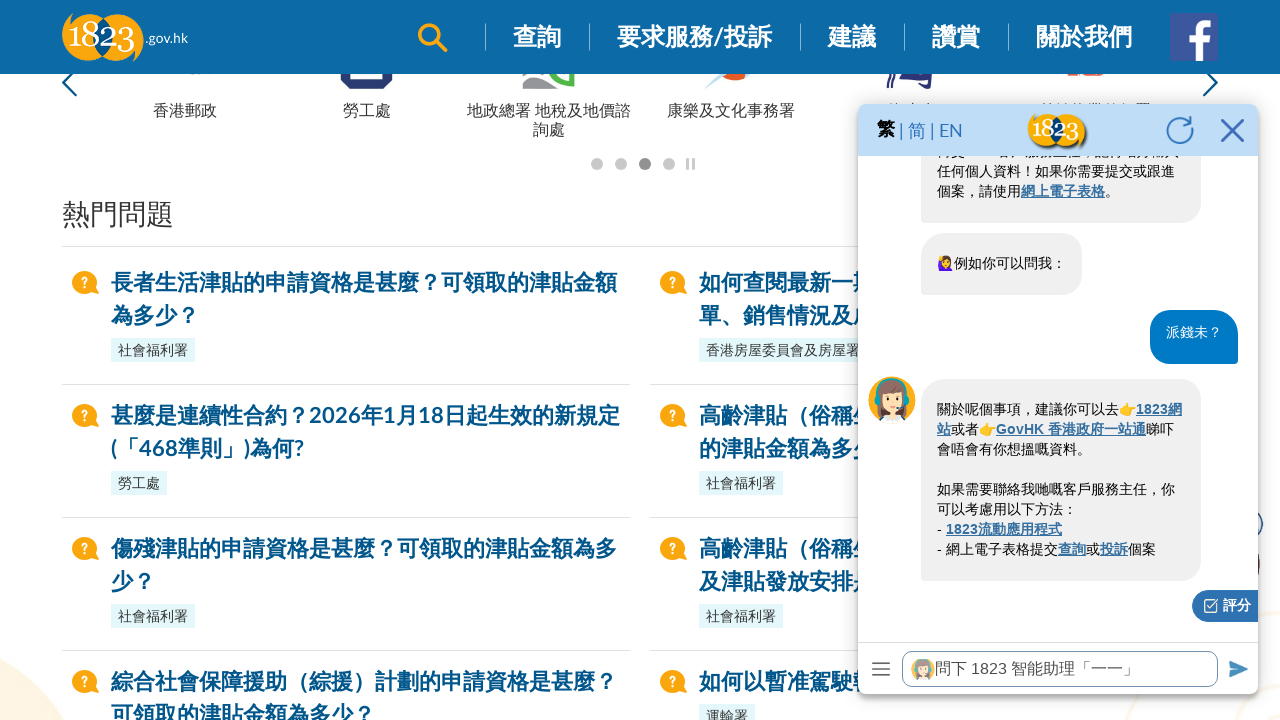

Waited 500ms for chatbot response to question: '派錢未？' (attempt 9/10)
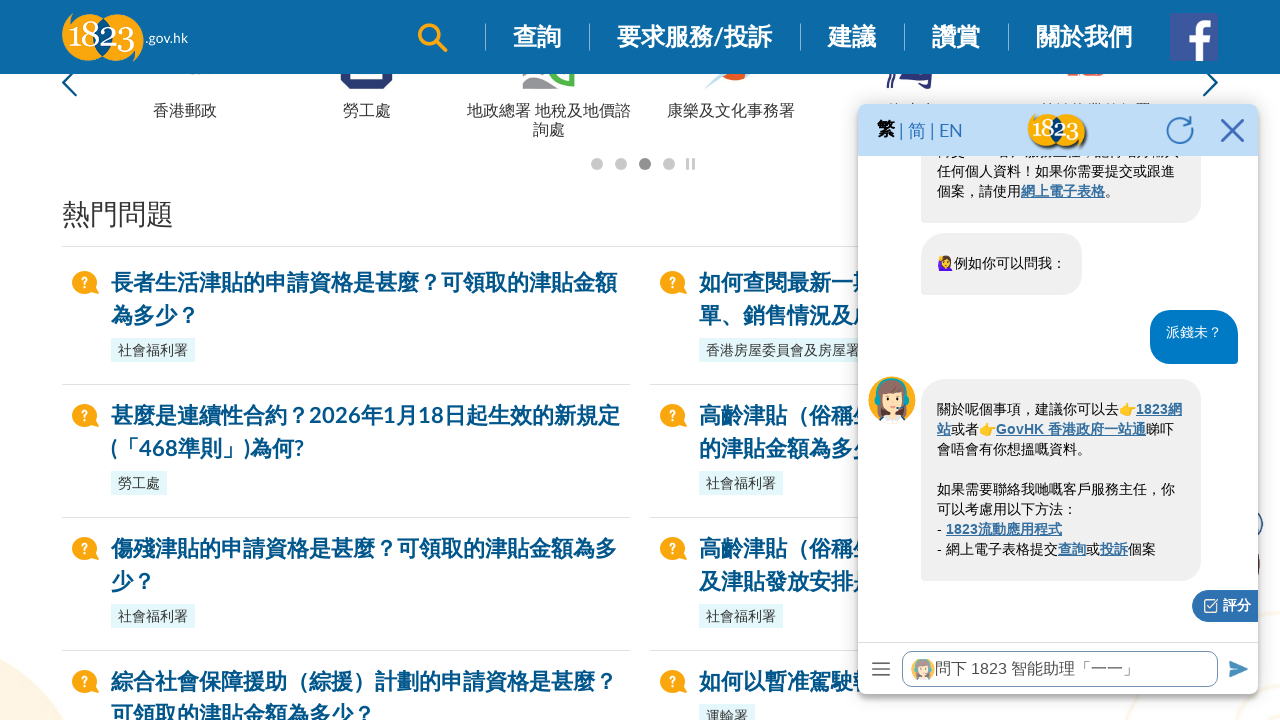

Waited 500ms for chatbot response to question: '派錢未？' (attempt 10/10)
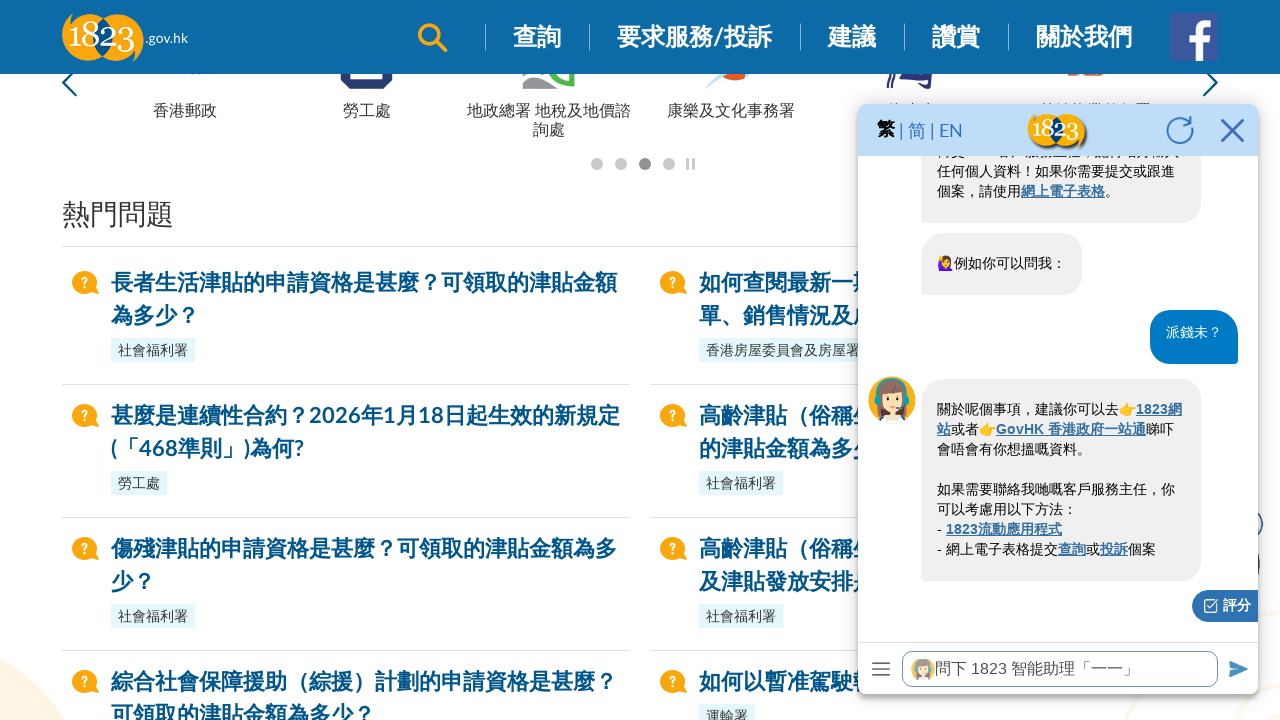

Clicked on chat input field to focus before entering question: '我要續車牌' at (1060, 668) on xpath=//iframe[@id='ml-webchat-iframe'] >> internal:control=enter-frame >> xpath
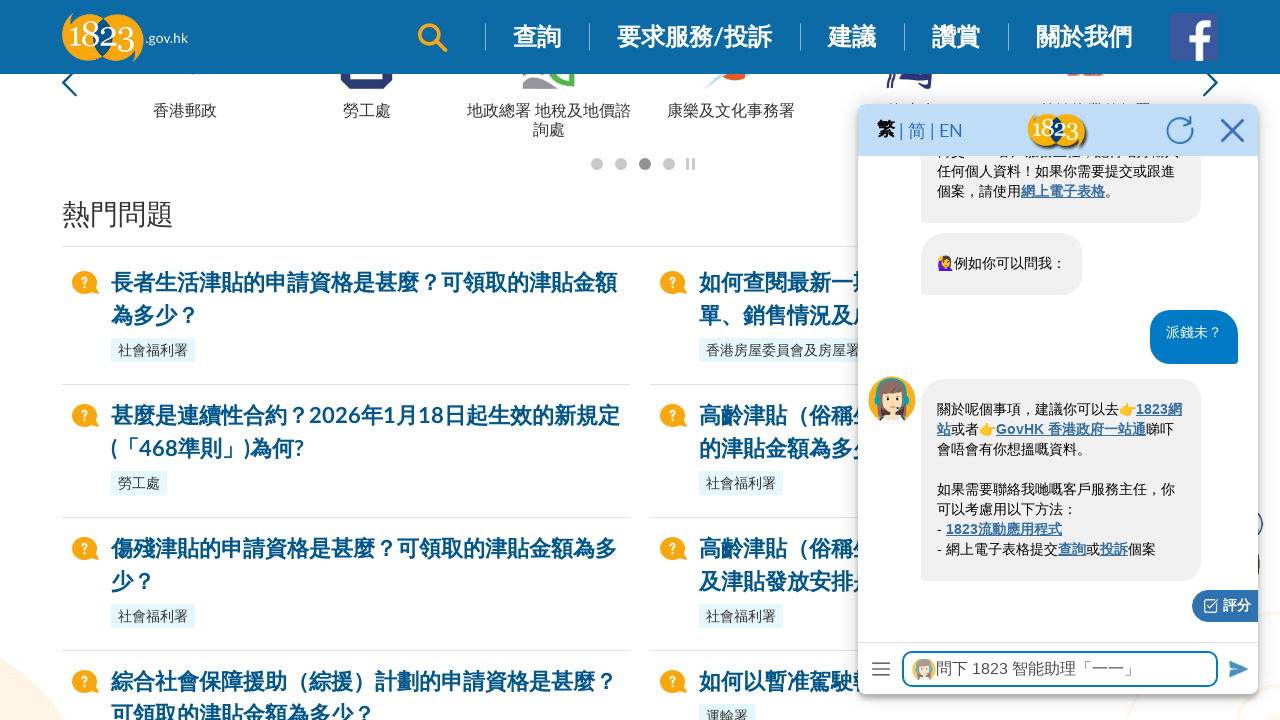

Filled chat input with question: '我要續車牌' on xpath=//iframe[@id='ml-webchat-iframe'] >> internal:control=enter-frame >> xpath
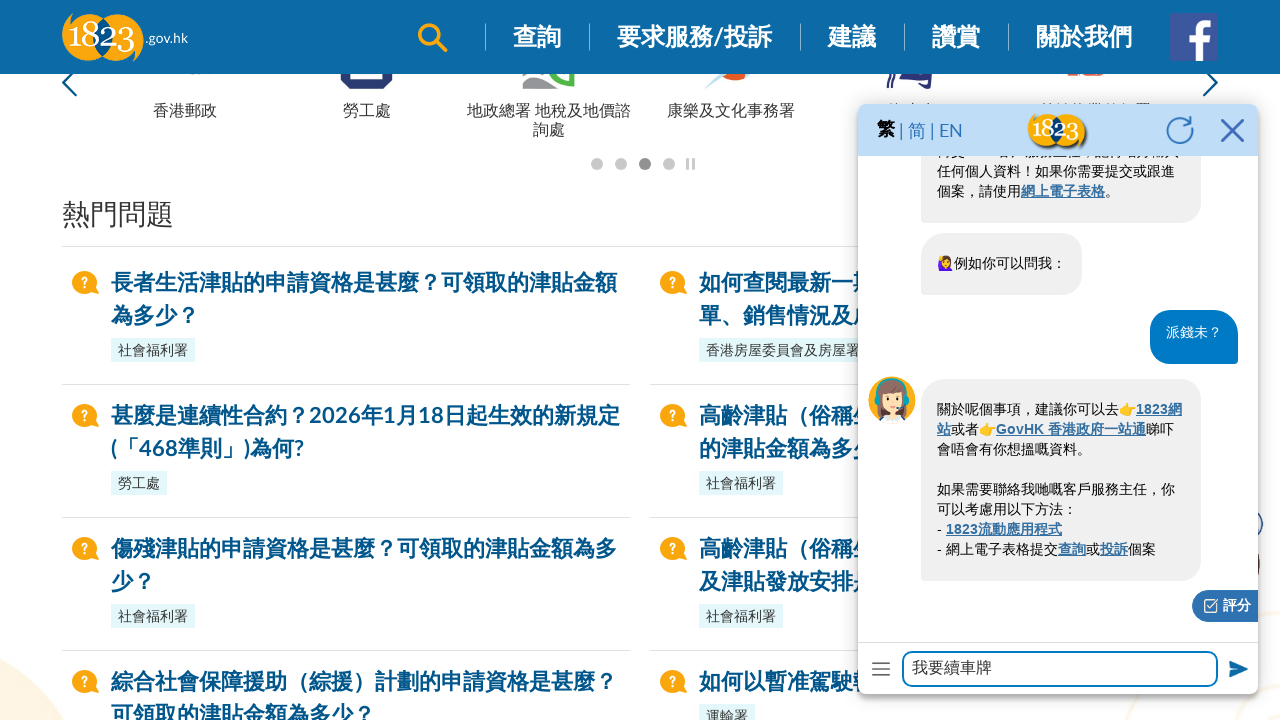

Waited 500ms before sending the message
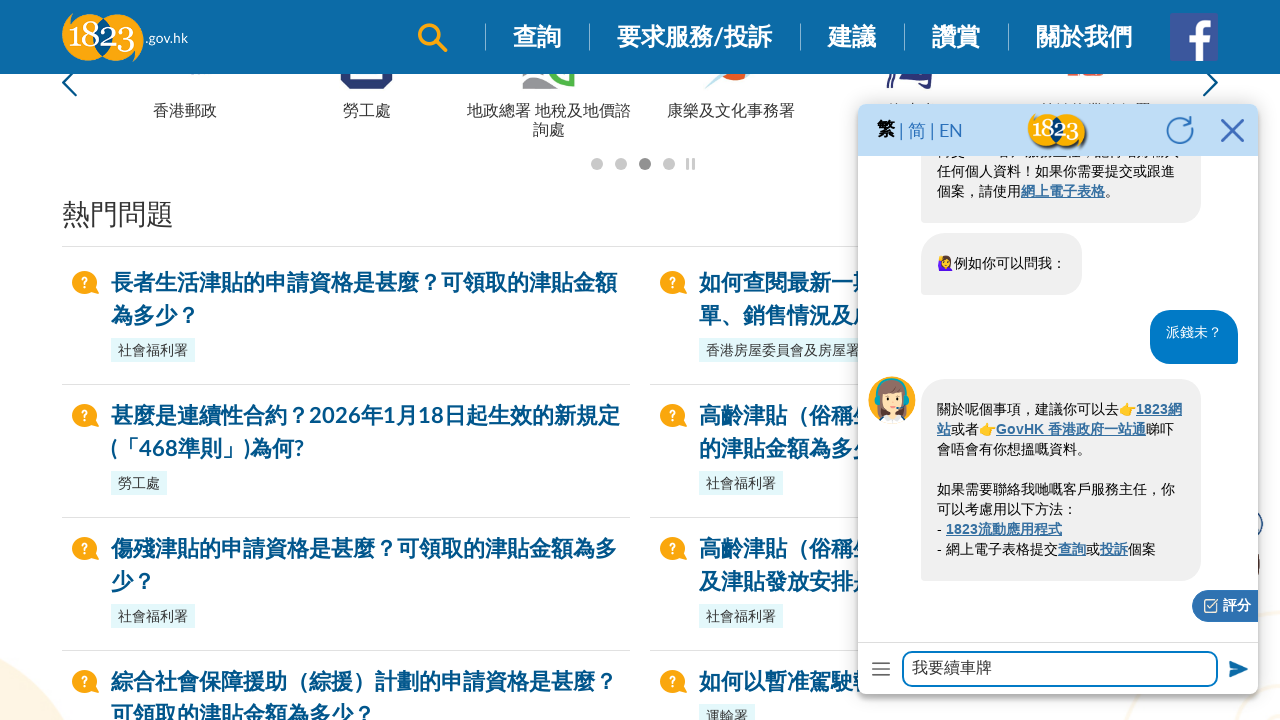

Clicked send button to submit question: '我要續車牌' at (1236, 668) on xpath=//iframe[@id='ml-webchat-iframe'] >> internal:control=enter-frame >> xpath
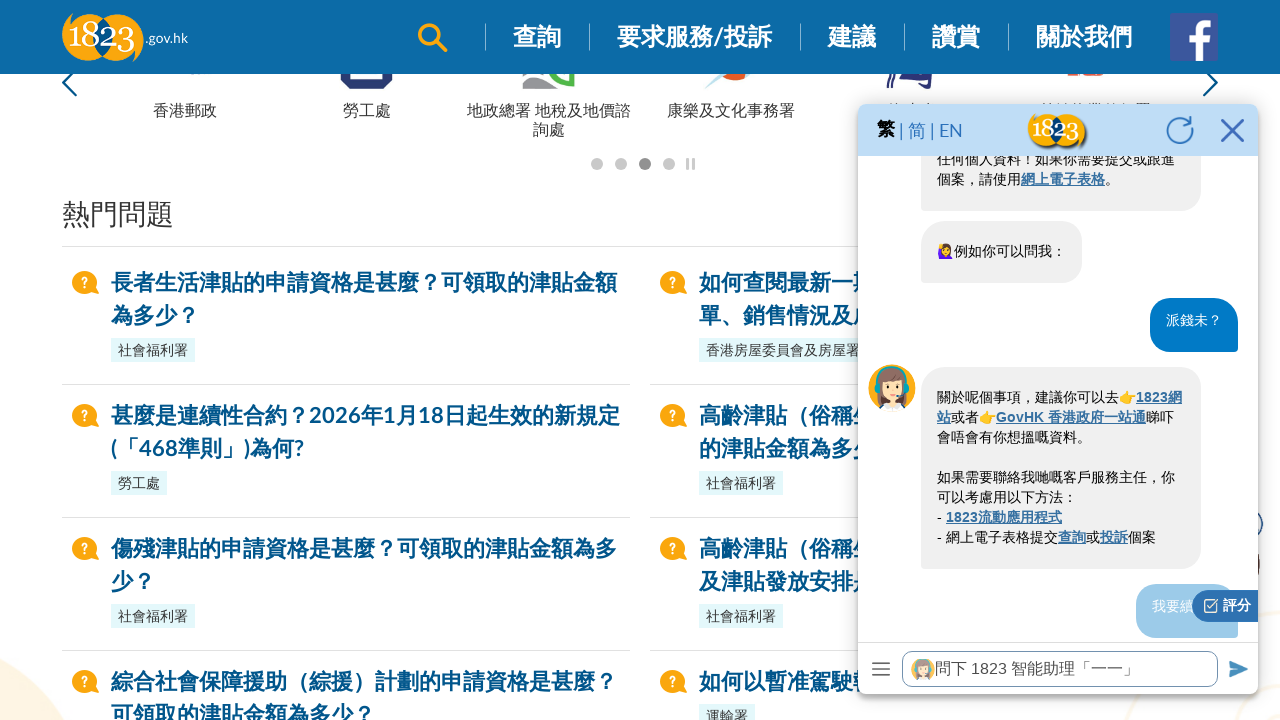

Waited 500ms for chatbot response to question: '我要續車牌' (attempt 1/10)
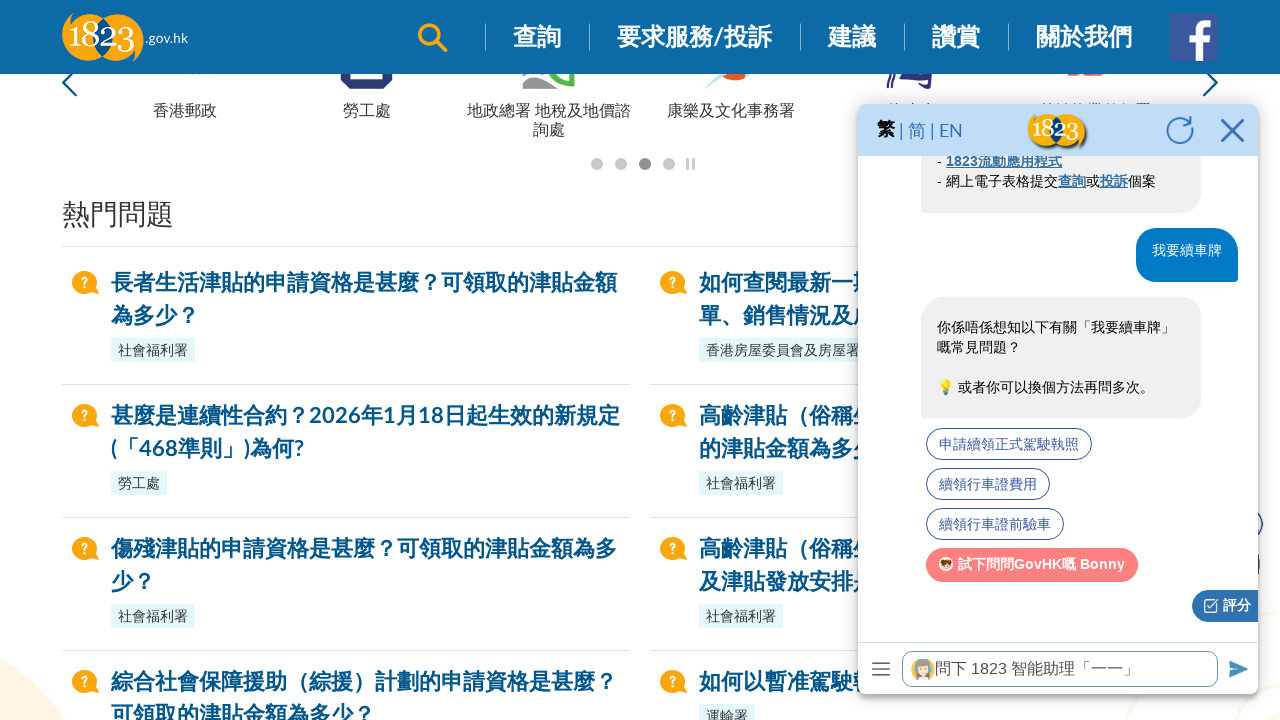

Waited 500ms for chatbot response to question: '我要續車牌' (attempt 2/10)
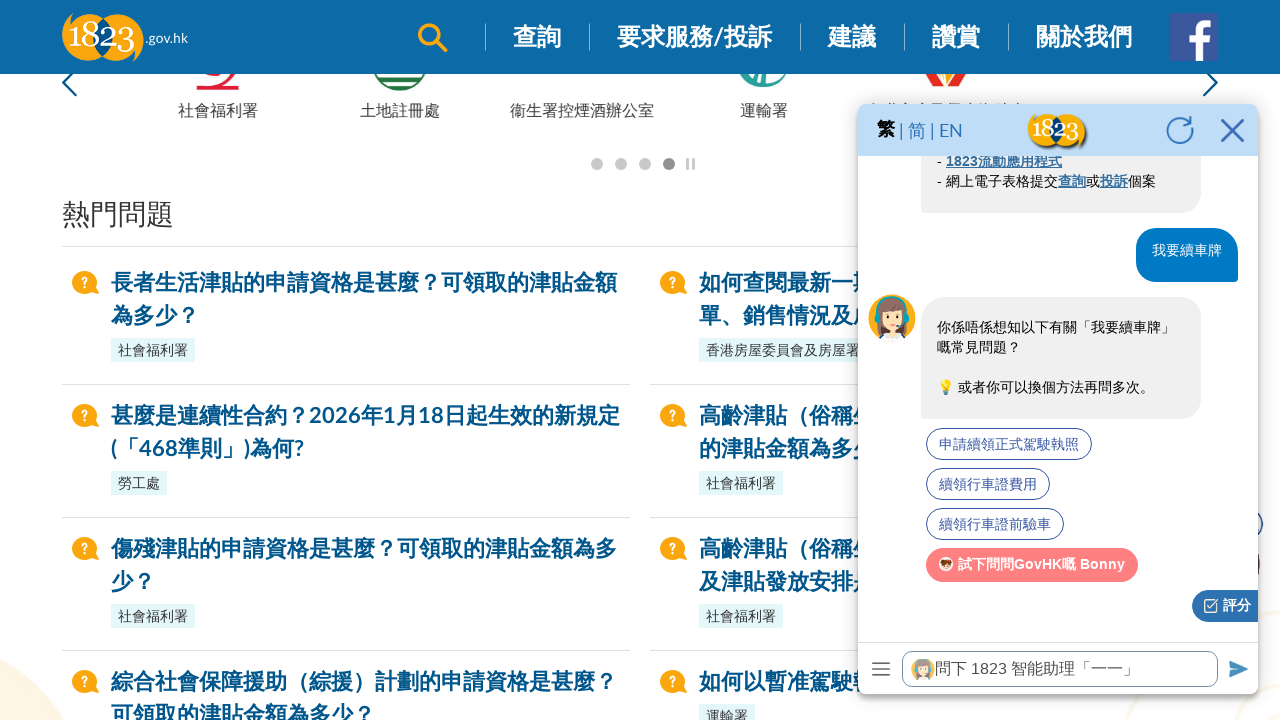

Waited 500ms for chatbot response to question: '我要續車牌' (attempt 3/10)
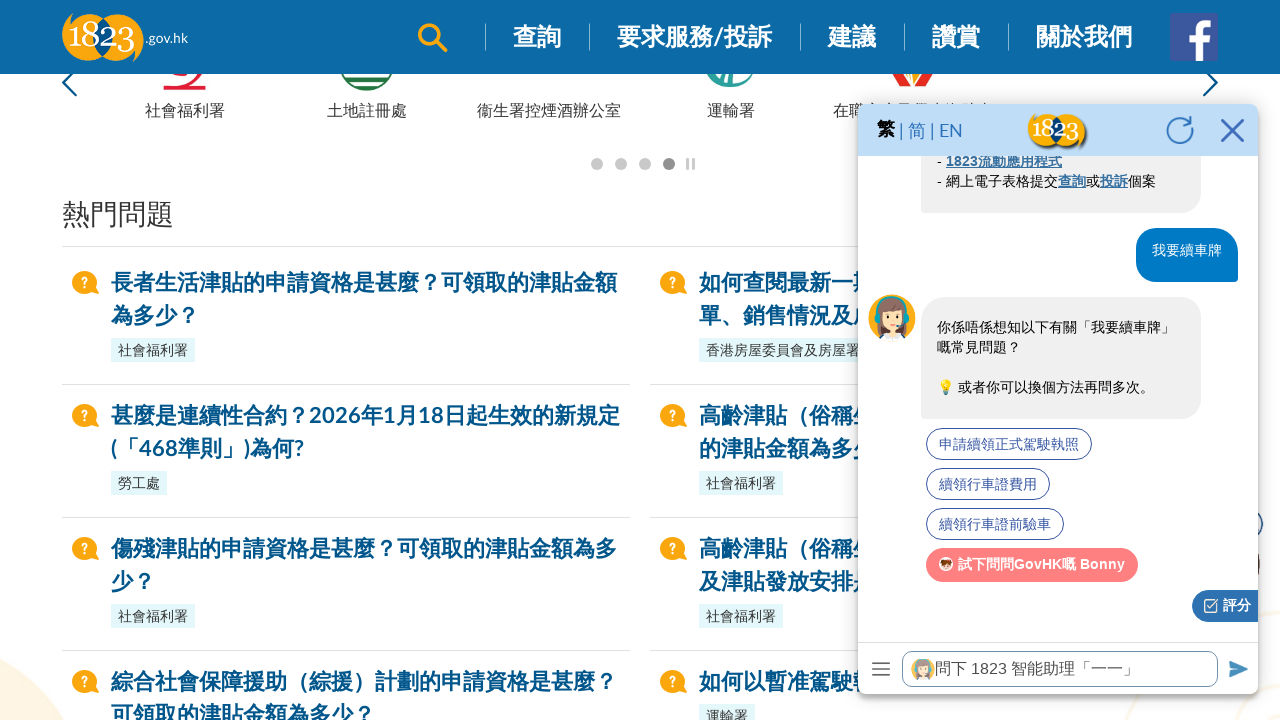

Waited 500ms for chatbot response to question: '我要續車牌' (attempt 4/10)
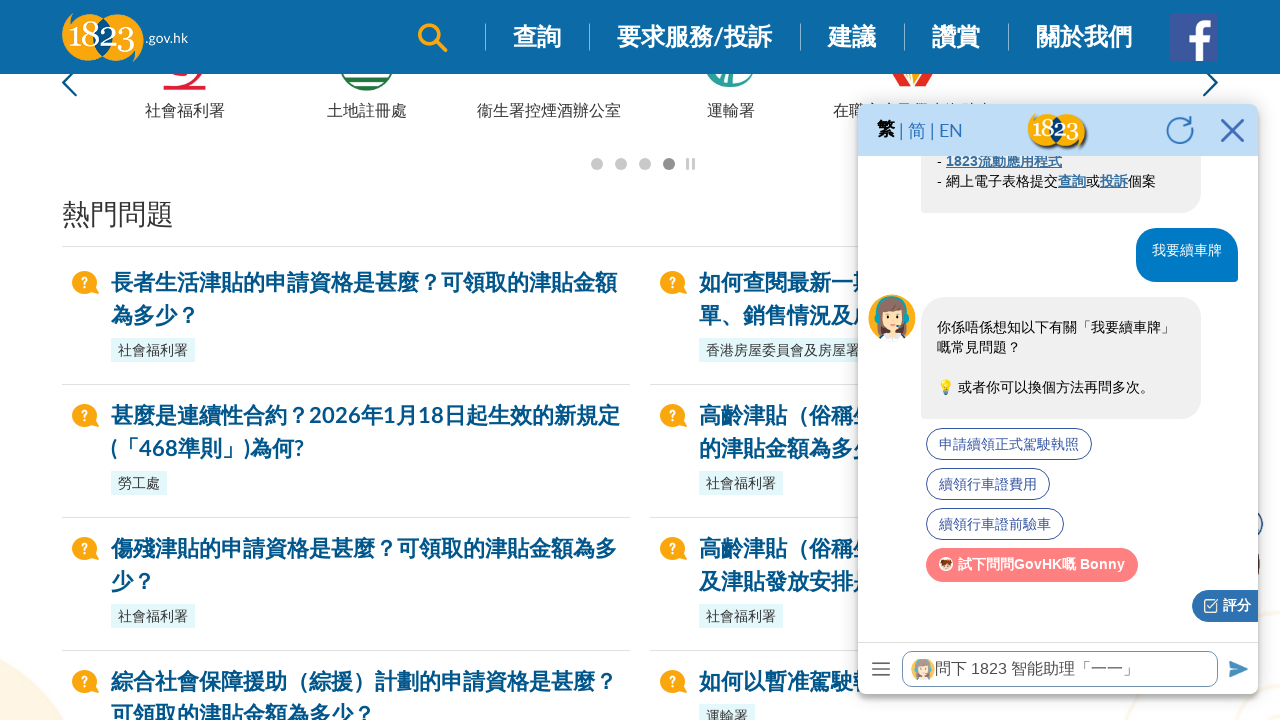

Waited 500ms for chatbot response to question: '我要續車牌' (attempt 5/10)
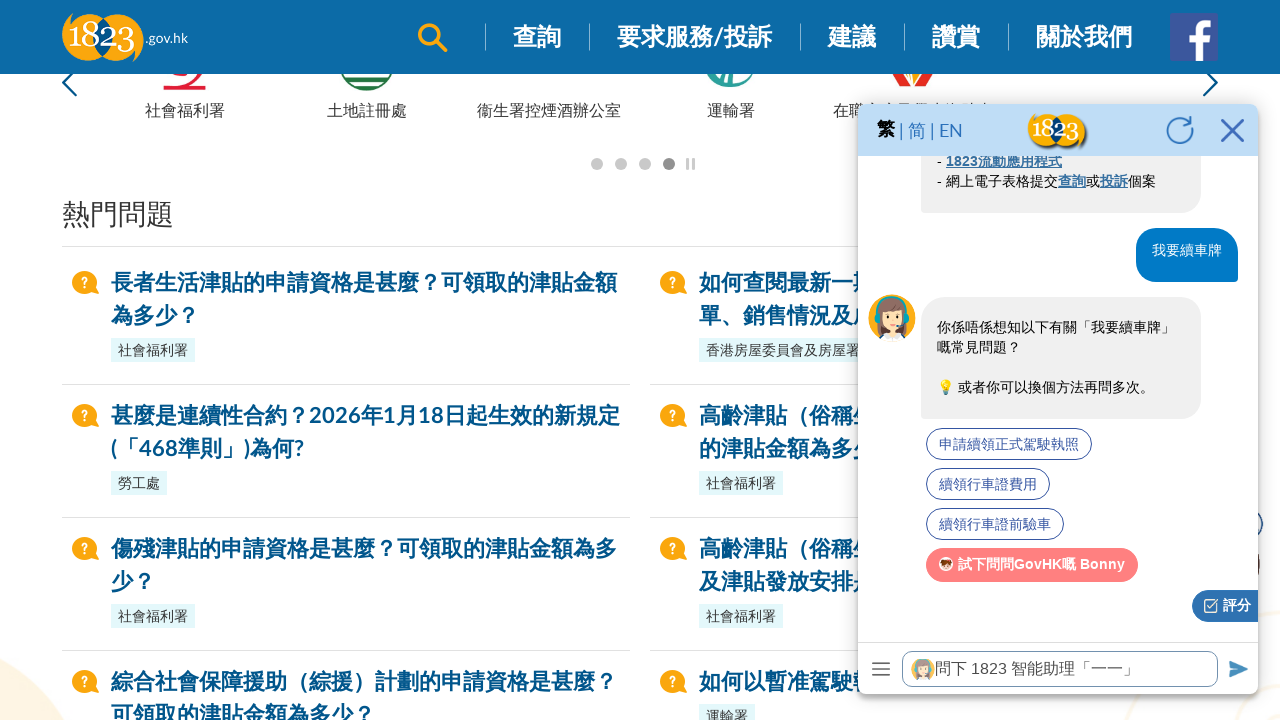

Waited 500ms for chatbot response to question: '我要續車牌' (attempt 6/10)
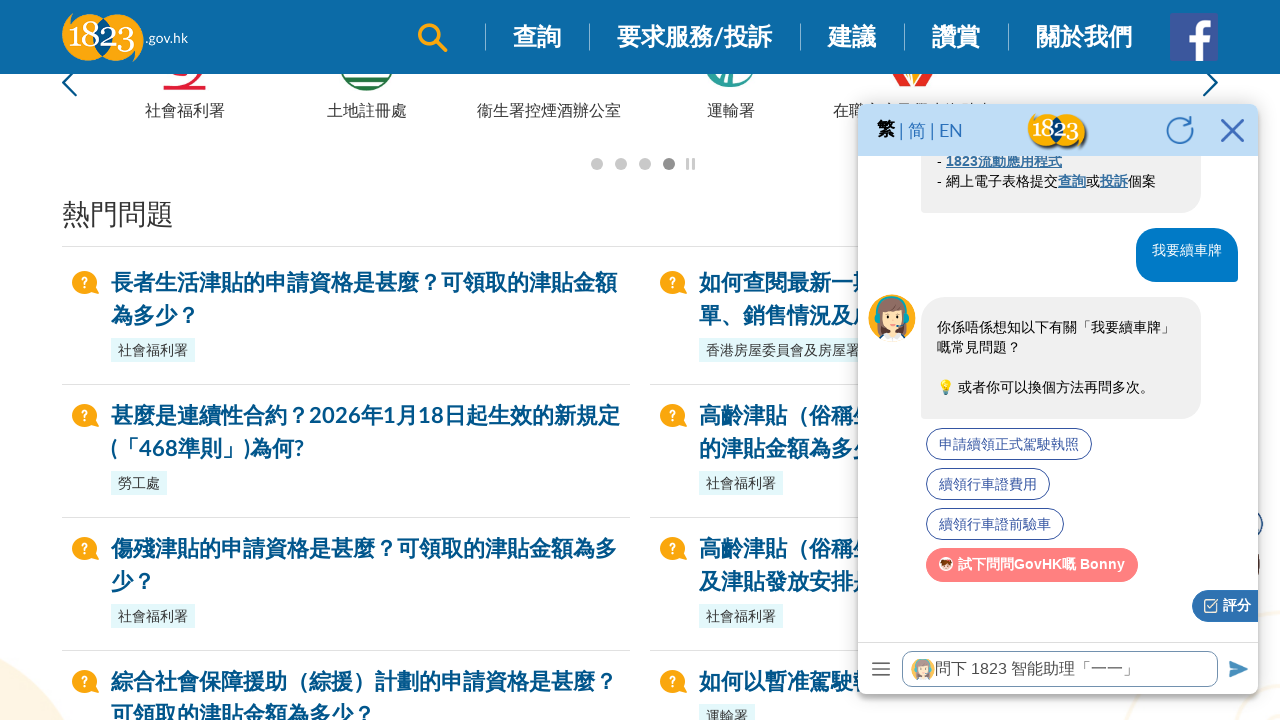

Waited 500ms for chatbot response to question: '我要續車牌' (attempt 7/10)
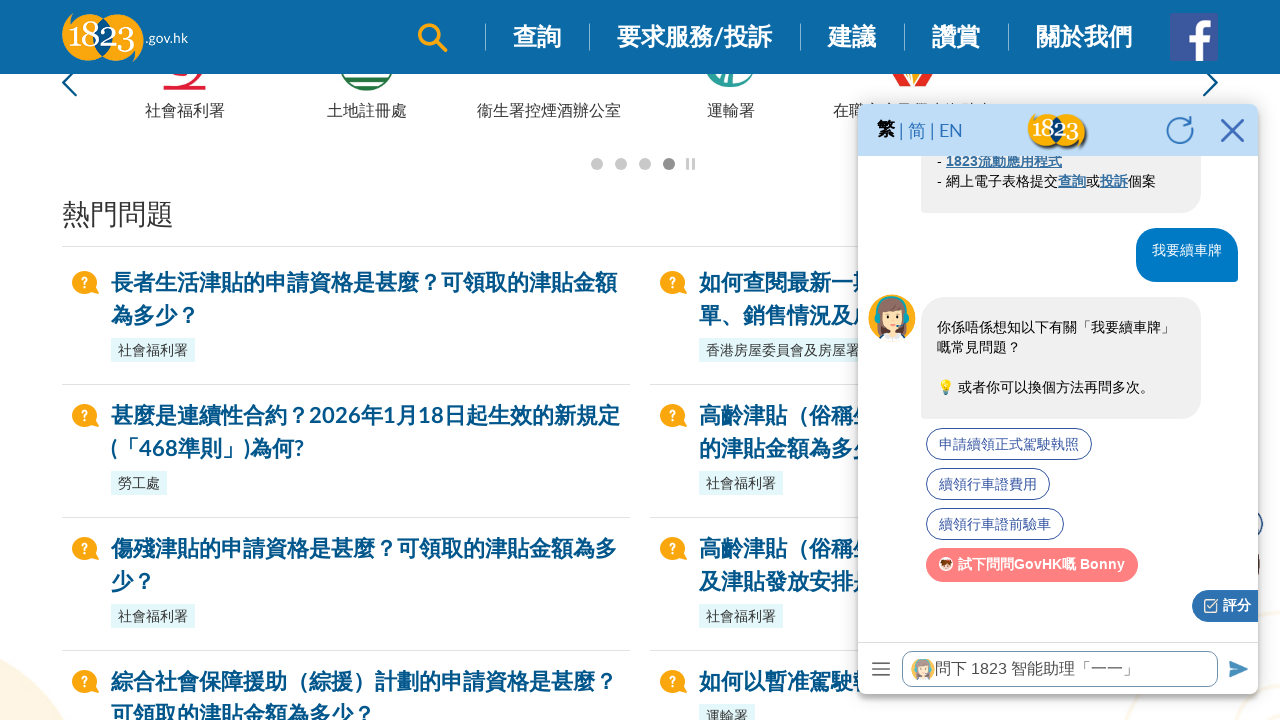

Waited 500ms for chatbot response to question: '我要續車牌' (attempt 8/10)
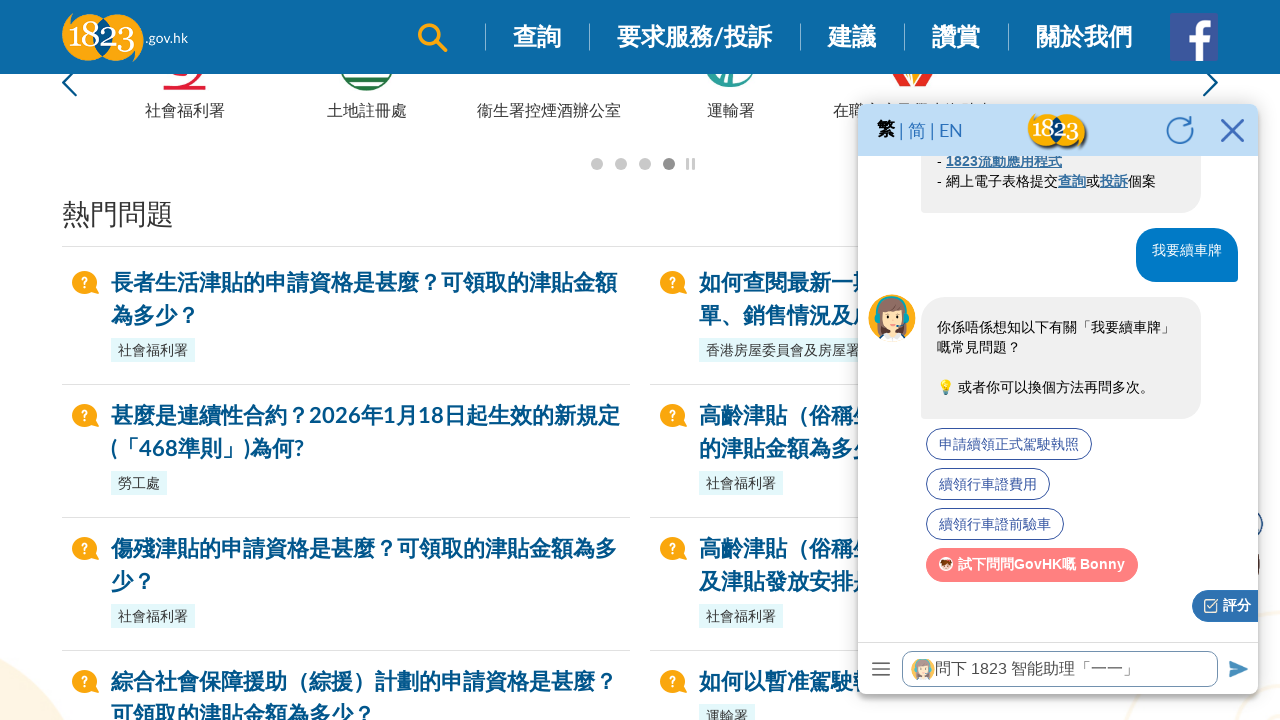

Waited 500ms for chatbot response to question: '我要續車牌' (attempt 9/10)
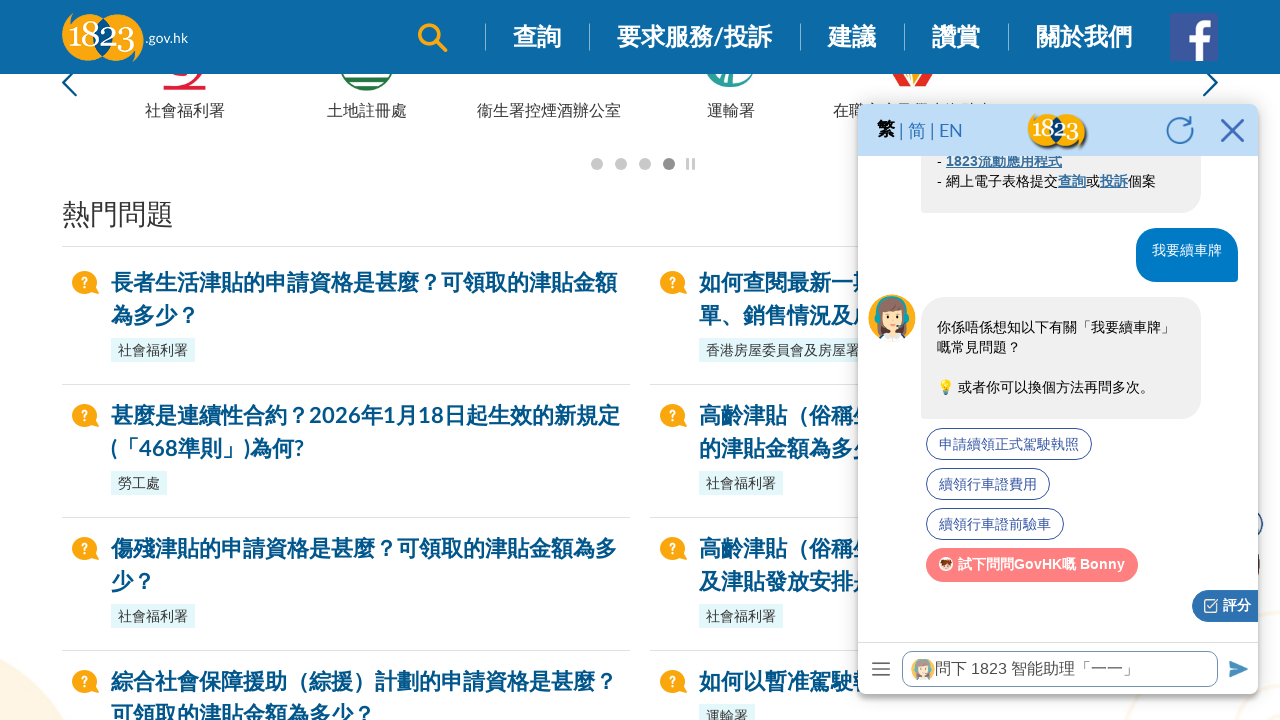

Waited 500ms for chatbot response to question: '我要續車牌' (attempt 10/10)
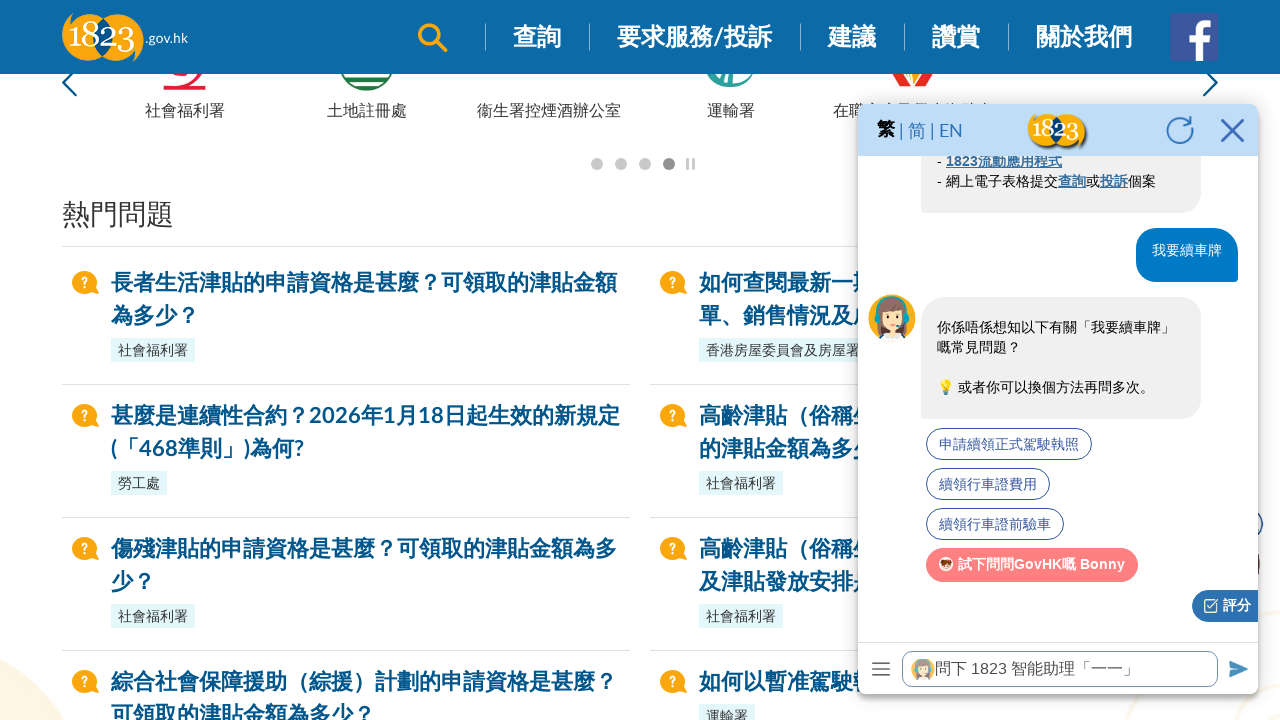

Clicked on chat input field to focus before entering question: '如何申請狗牌？' at (1060, 668) on xpath=//iframe[@id='ml-webchat-iframe'] >> internal:control=enter-frame >> xpath
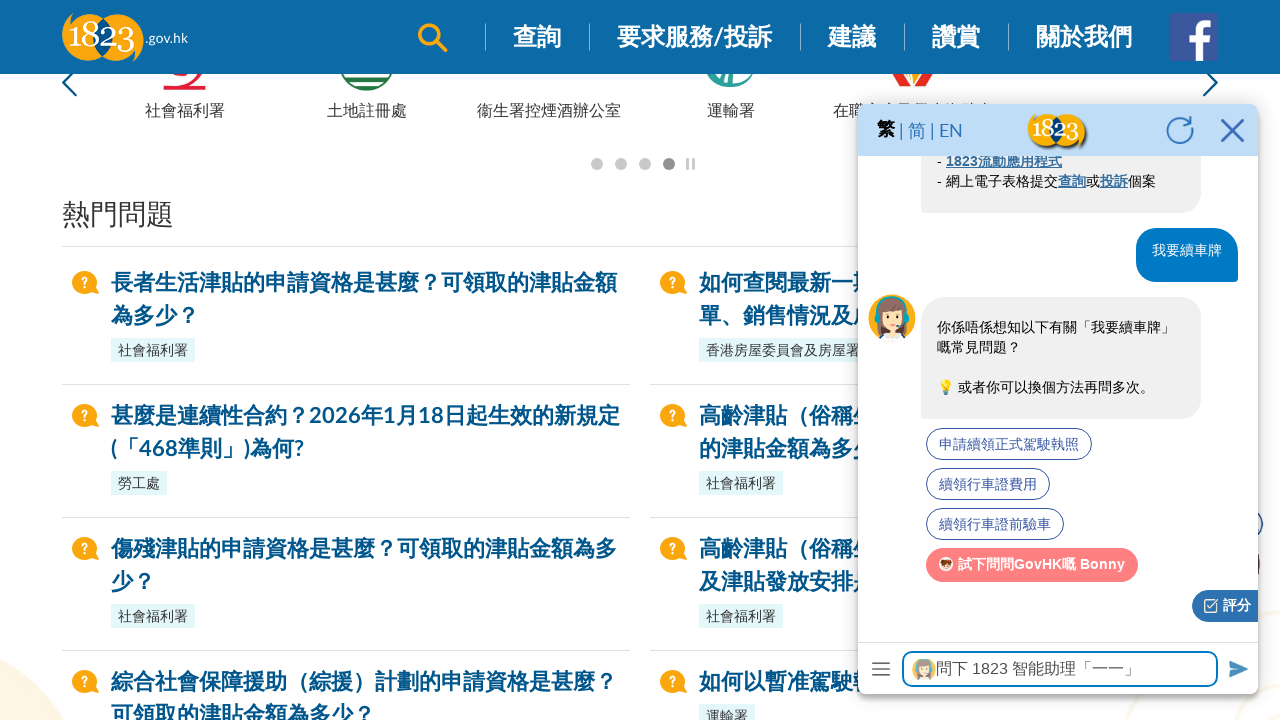

Filled chat input with question: '如何申請狗牌？' on xpath=//iframe[@id='ml-webchat-iframe'] >> internal:control=enter-frame >> xpath
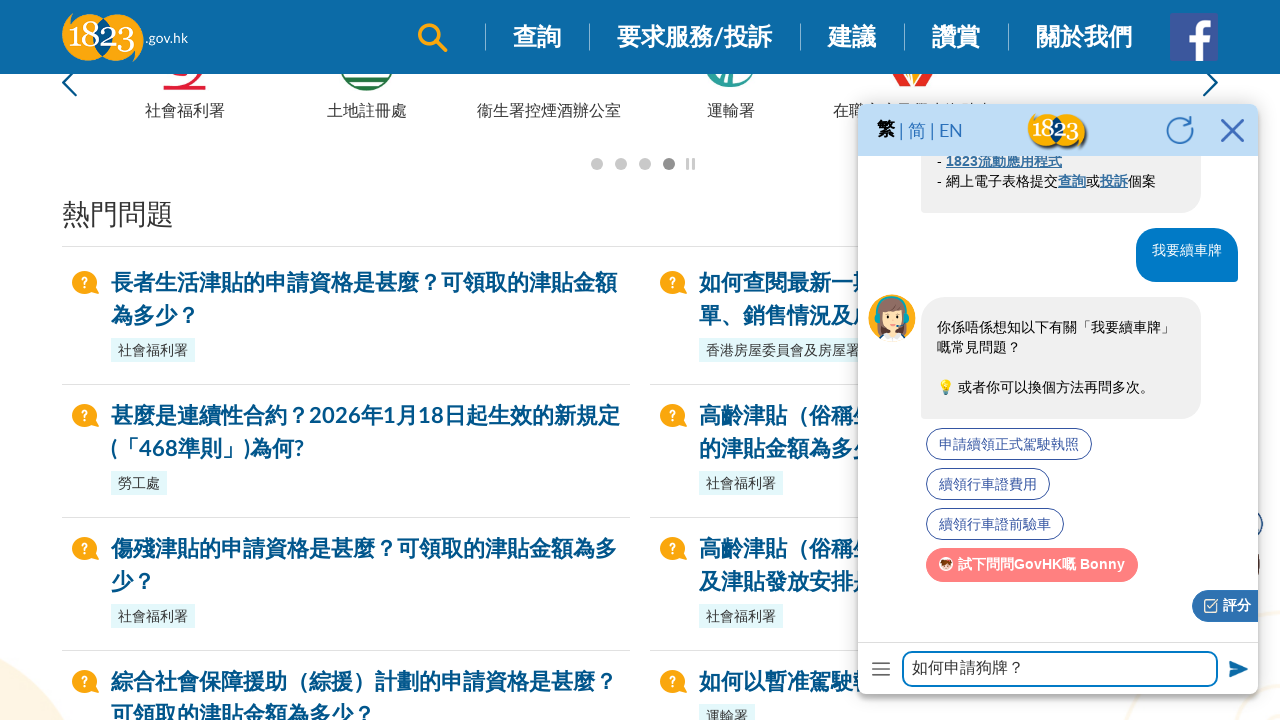

Waited 500ms before sending the message
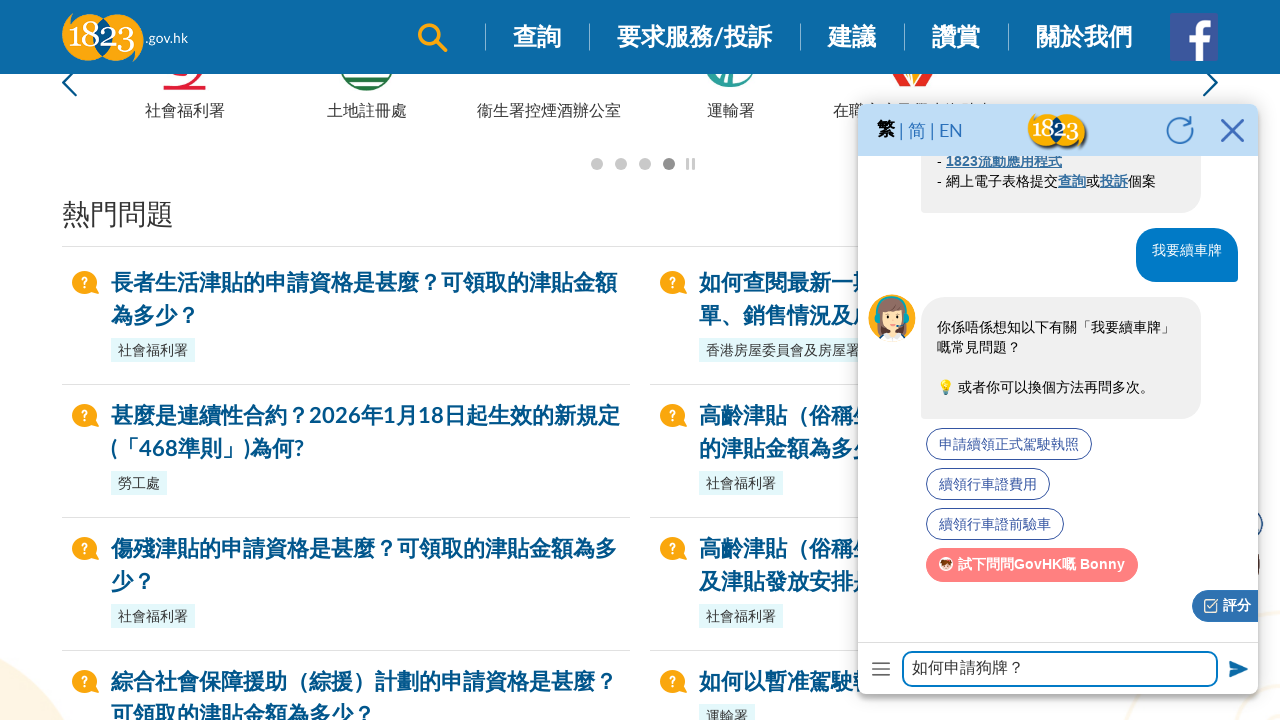

Clicked send button to submit question: '如何申請狗牌？' at (1236, 668) on xpath=//iframe[@id='ml-webchat-iframe'] >> internal:control=enter-frame >> xpath
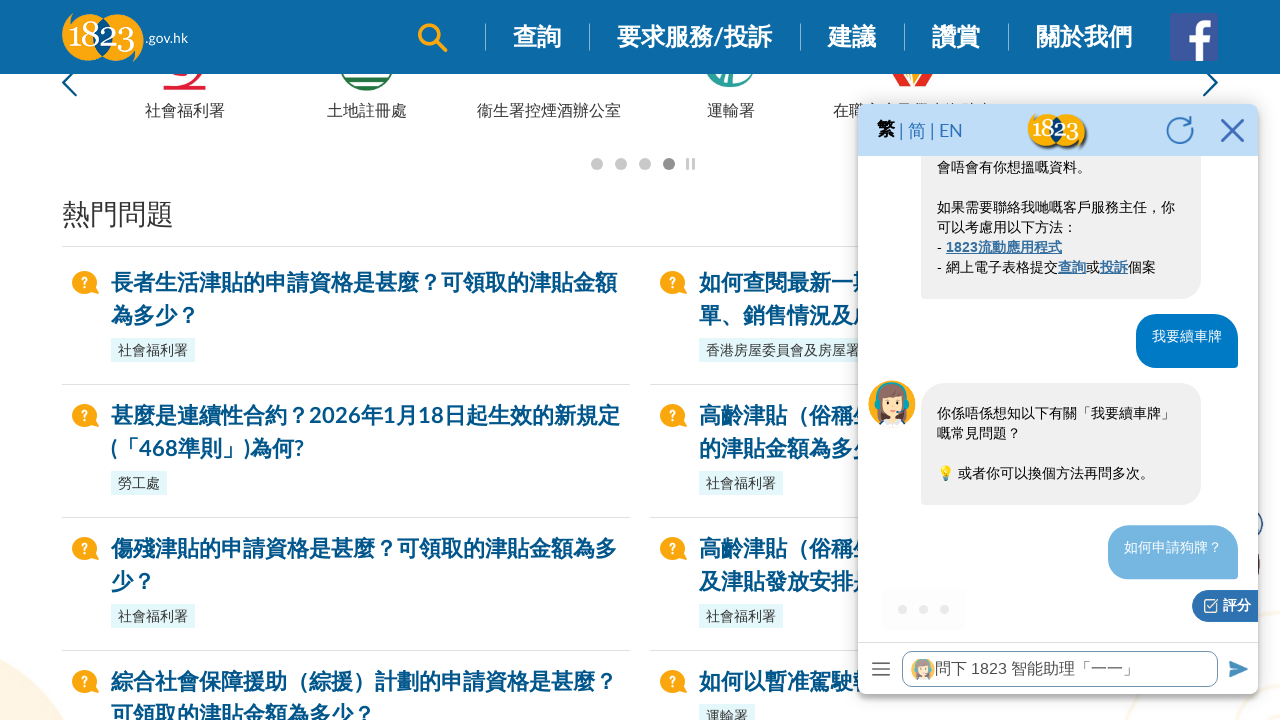

Waited 500ms for chatbot response to question: '如何申請狗牌？' (attempt 1/10)
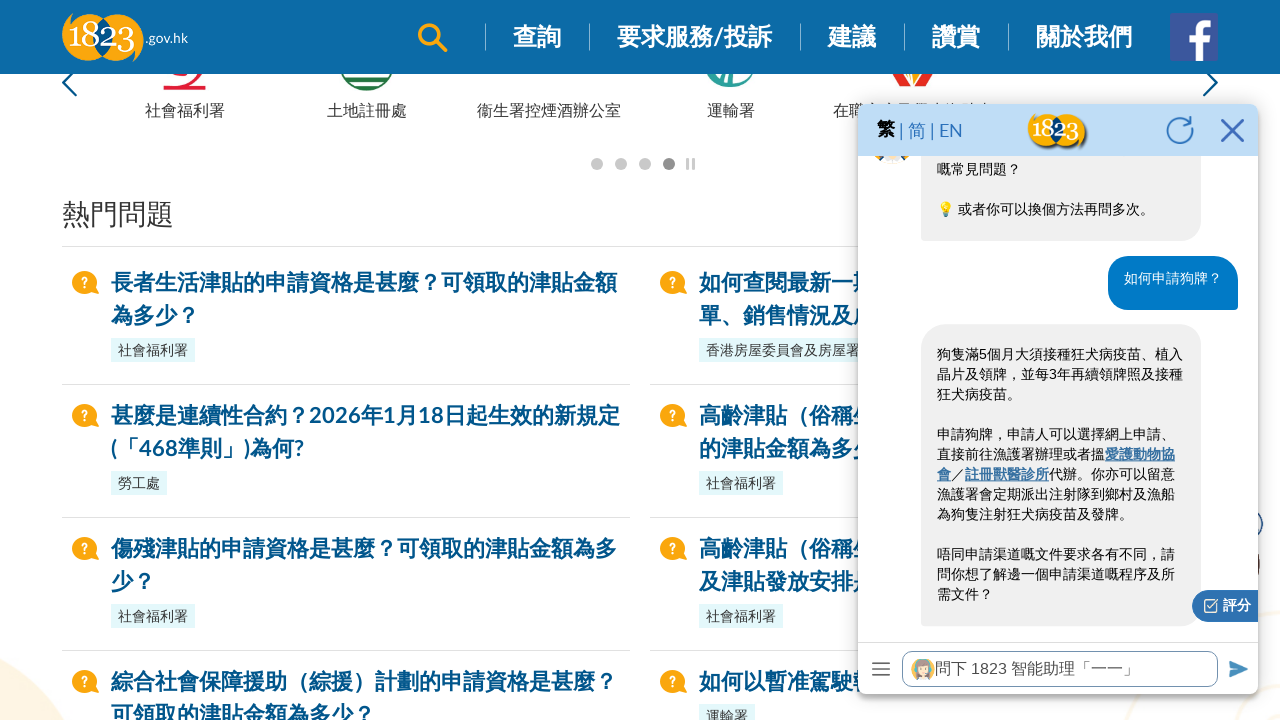

Waited 500ms for chatbot response to question: '如何申請狗牌？' (attempt 2/10)
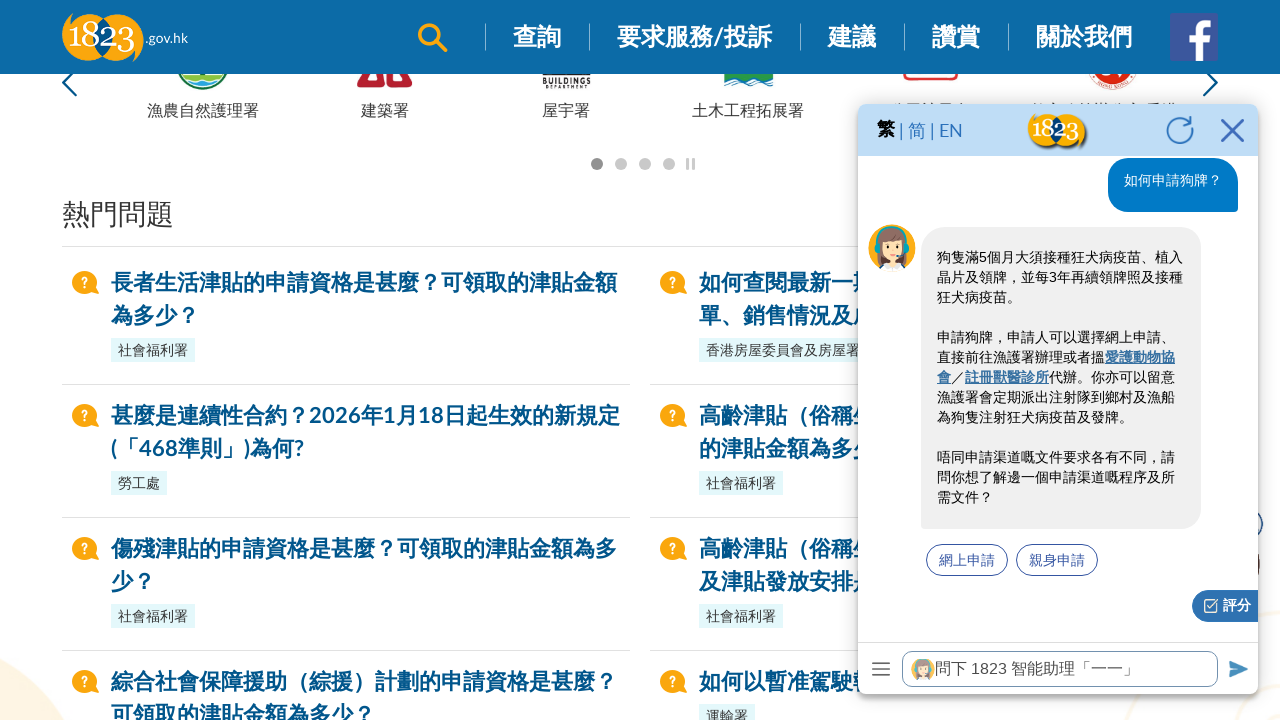

Waited 500ms for chatbot response to question: '如何申請狗牌？' (attempt 3/10)
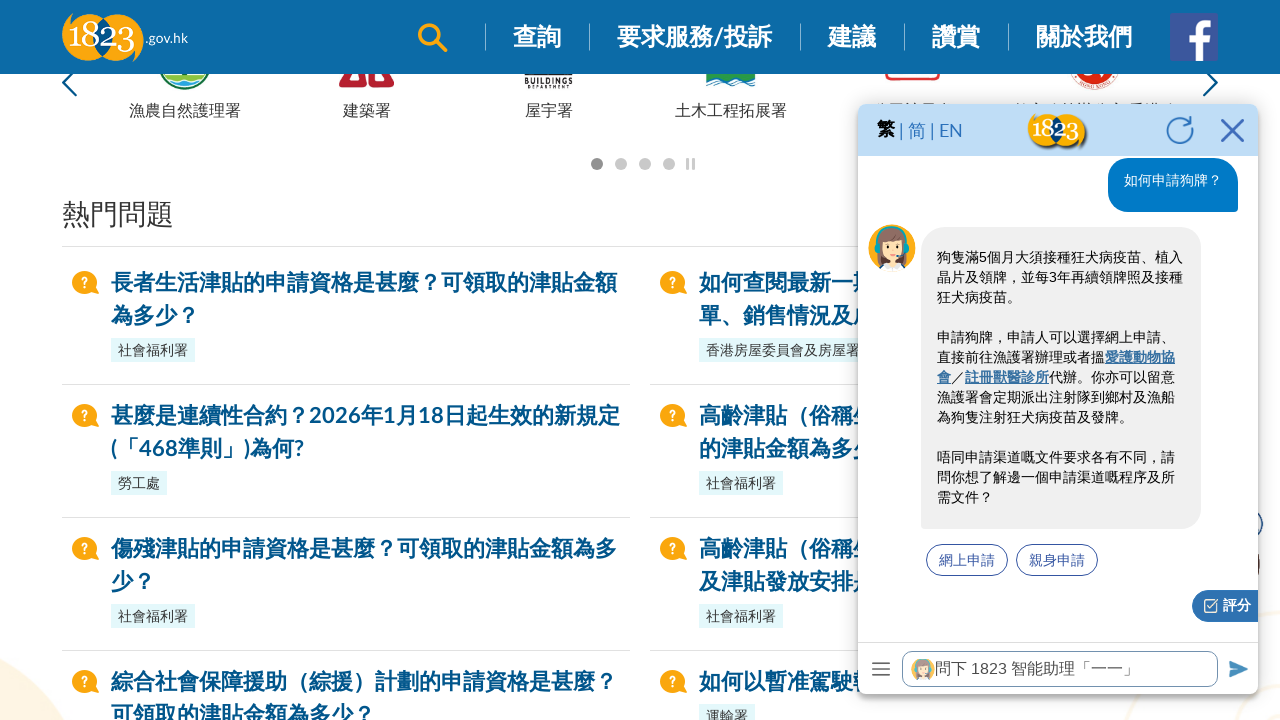

Waited 500ms for chatbot response to question: '如何申請狗牌？' (attempt 4/10)
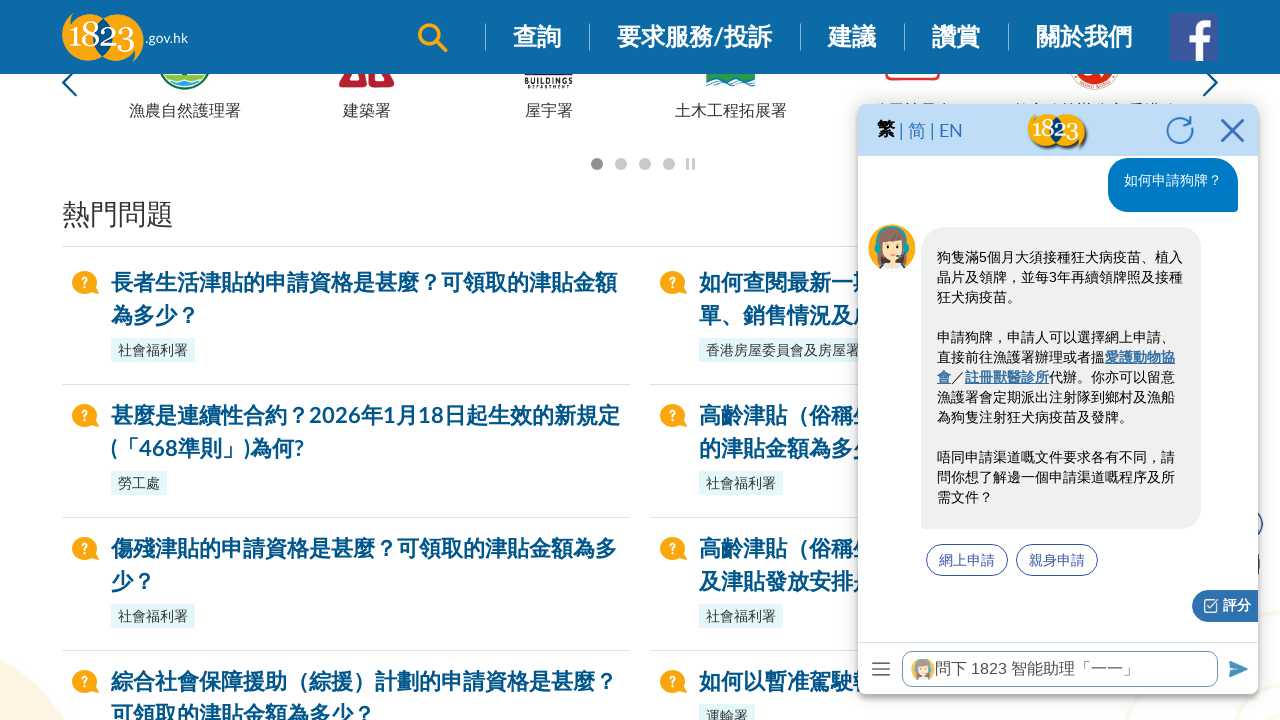

Waited 500ms for chatbot response to question: '如何申請狗牌？' (attempt 5/10)
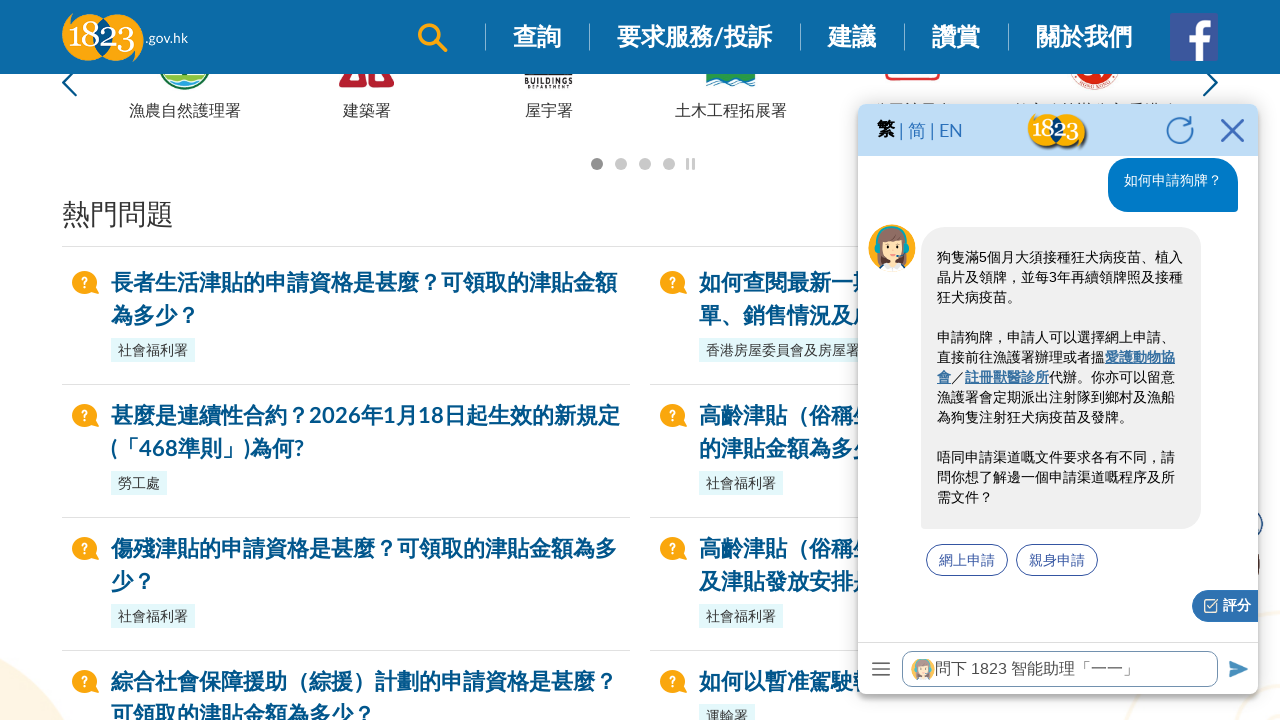

Waited 500ms for chatbot response to question: '如何申請狗牌？' (attempt 6/10)
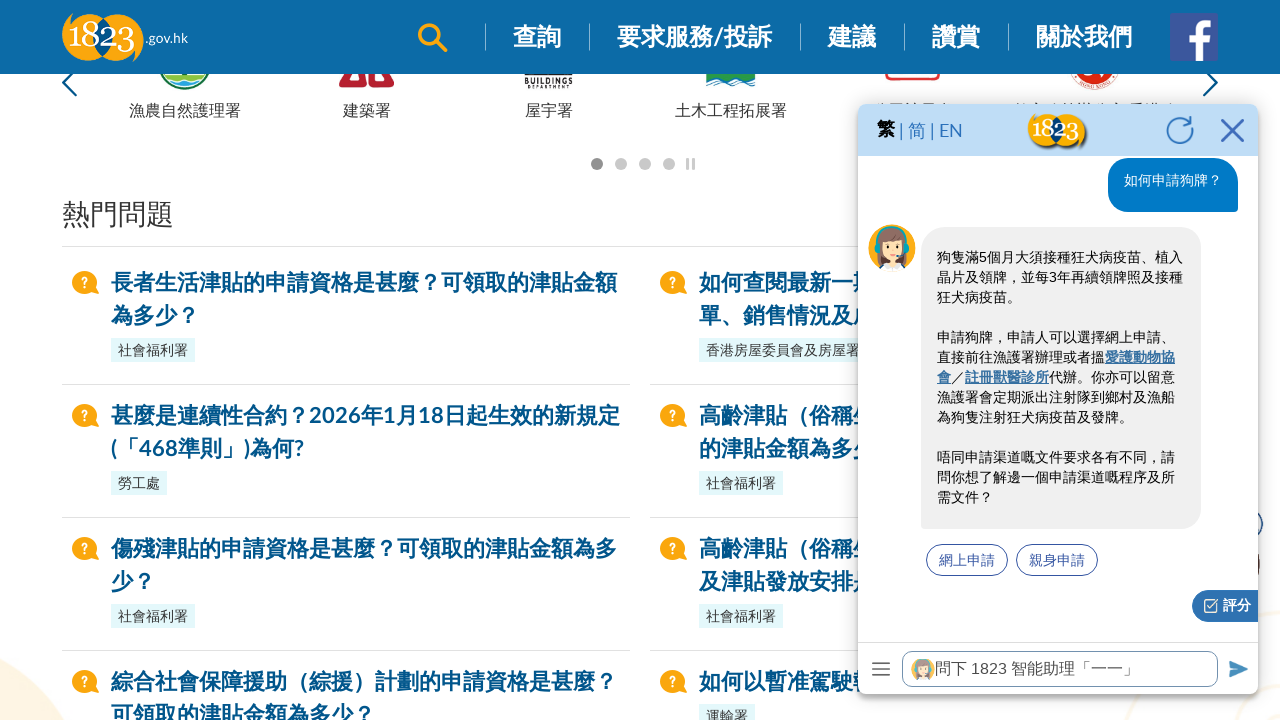

Waited 500ms for chatbot response to question: '如何申請狗牌？' (attempt 7/10)
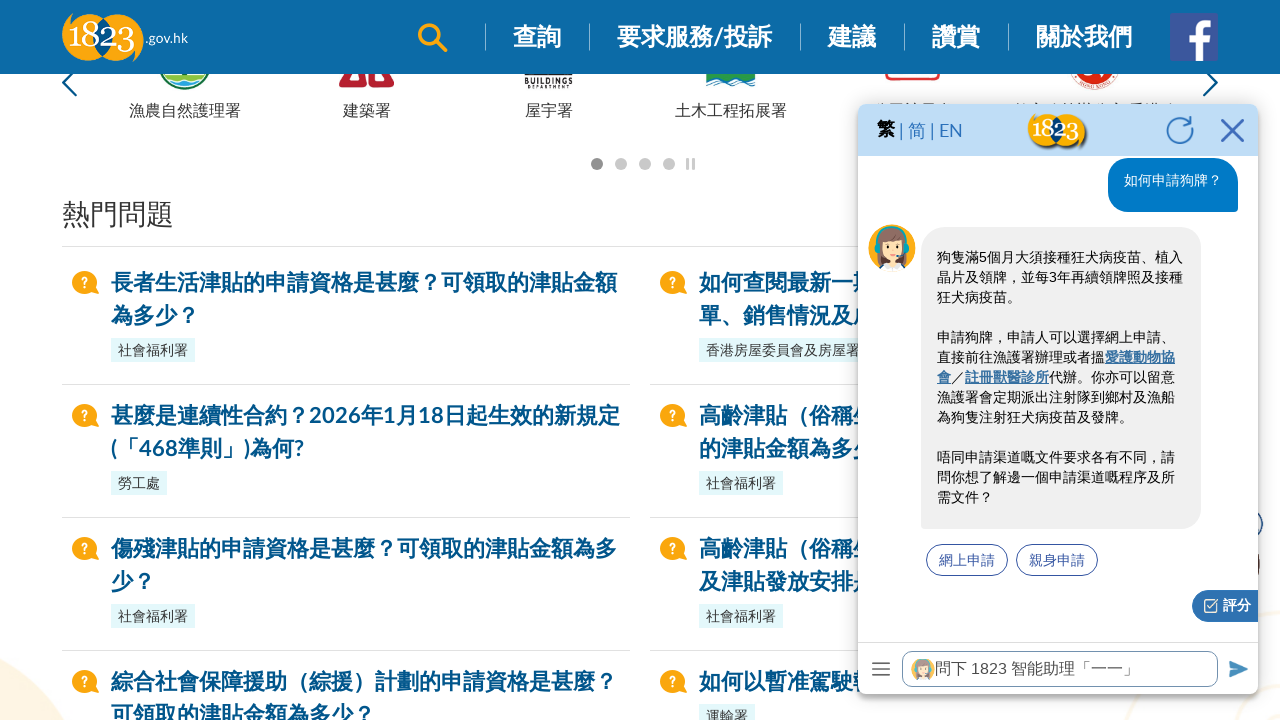

Waited 500ms for chatbot response to question: '如何申請狗牌？' (attempt 8/10)
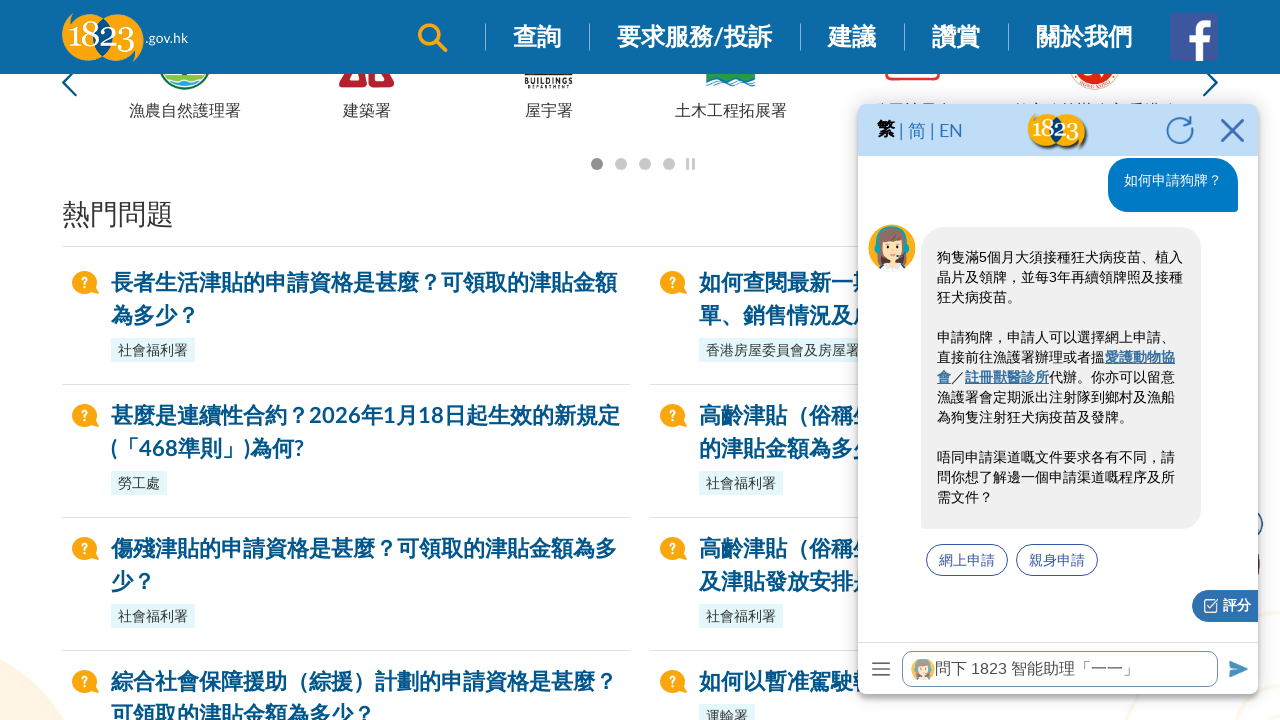

Waited 500ms for chatbot response to question: '如何申請狗牌？' (attempt 9/10)
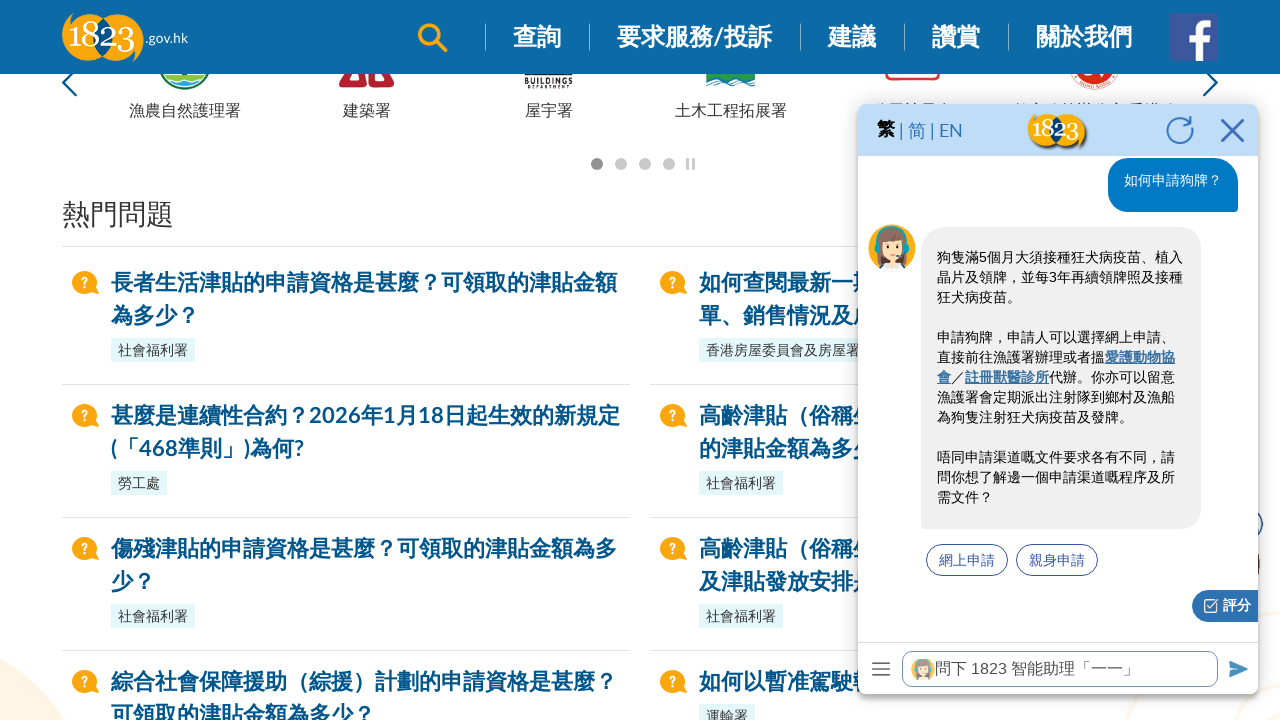

Waited 500ms for chatbot response to question: '如何申請狗牌？' (attempt 10/10)
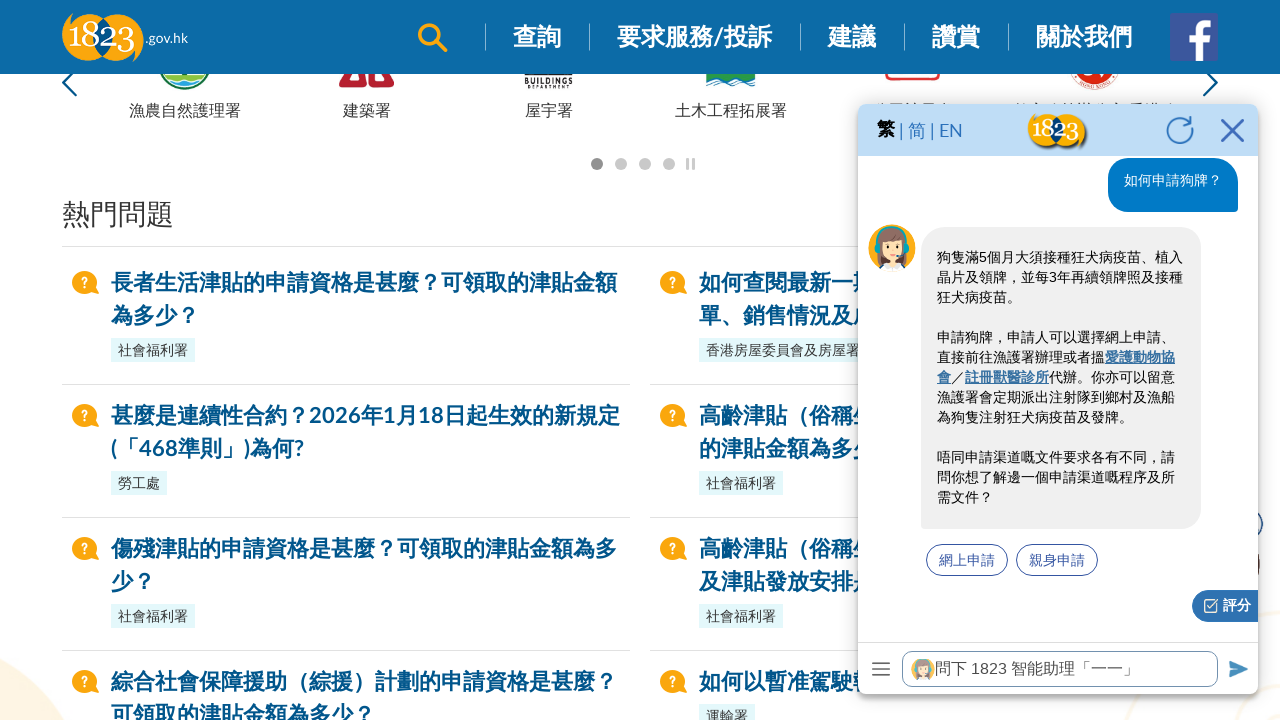

Clicked on chat input field to focus before entering question: '你可以幫我搵路政署嘅電話嗎？' at (1060, 668) on xpath=//iframe[@id='ml-webchat-iframe'] >> internal:control=enter-frame >> xpath
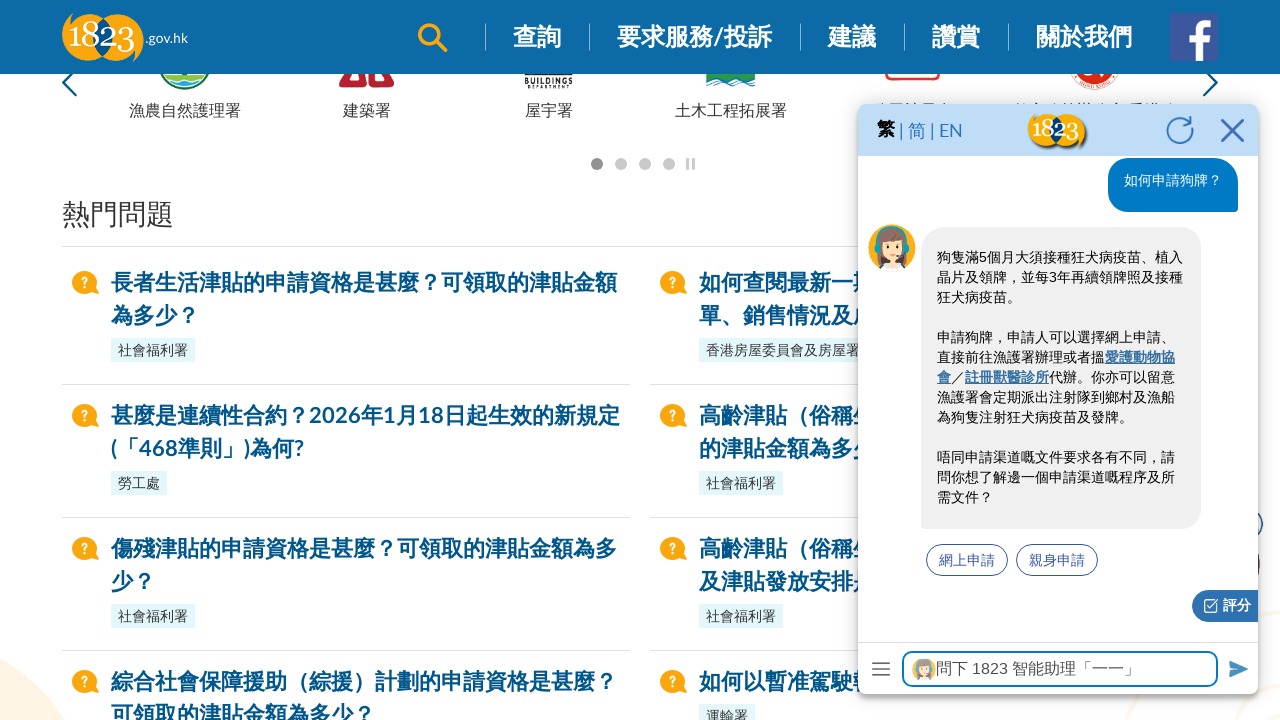

Filled chat input with question: '你可以幫我搵路政署嘅電話嗎？' on xpath=//iframe[@id='ml-webchat-iframe'] >> internal:control=enter-frame >> xpath
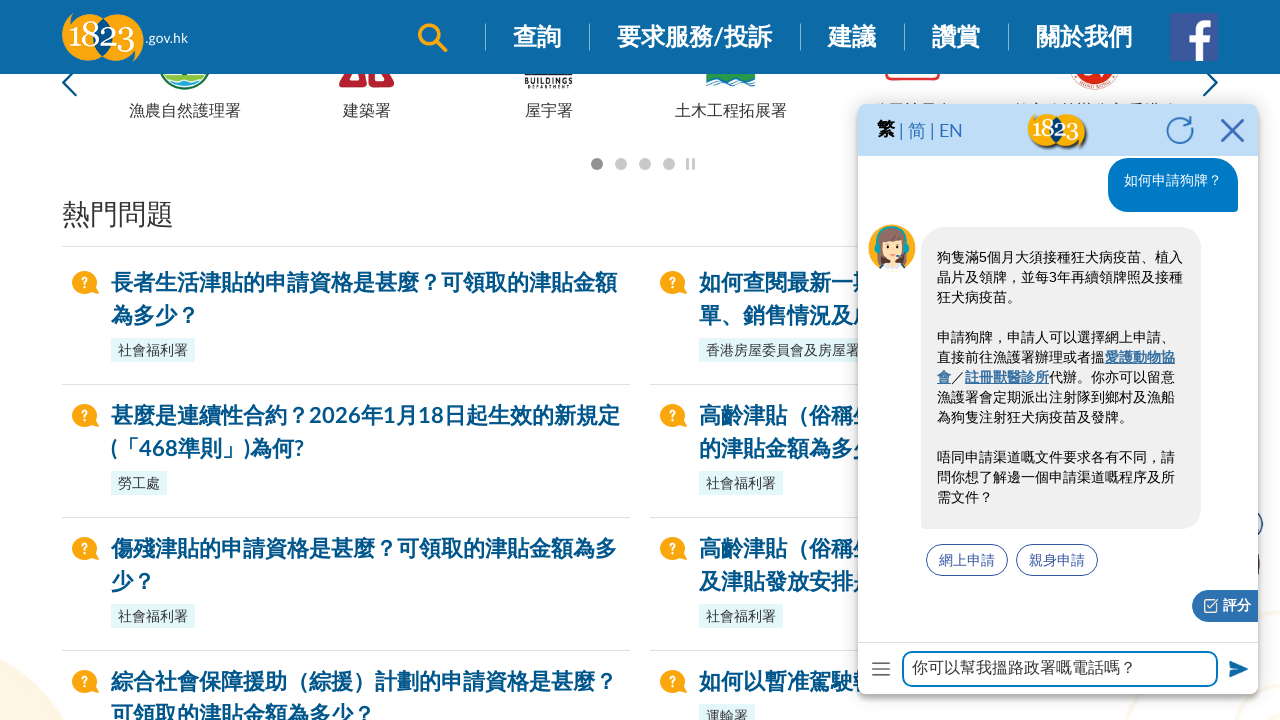

Waited 500ms before sending the message
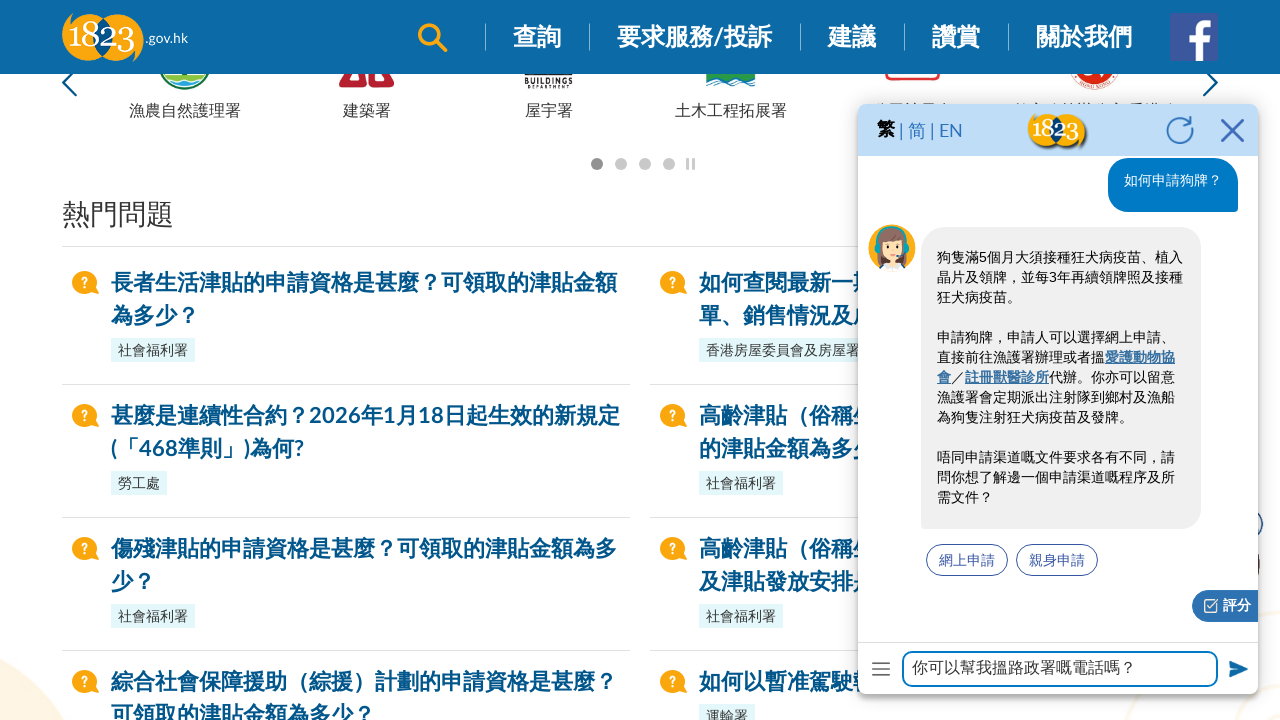

Clicked send button to submit question: '你可以幫我搵路政署嘅電話嗎？' at (1236, 668) on xpath=//iframe[@id='ml-webchat-iframe'] >> internal:control=enter-frame >> xpath
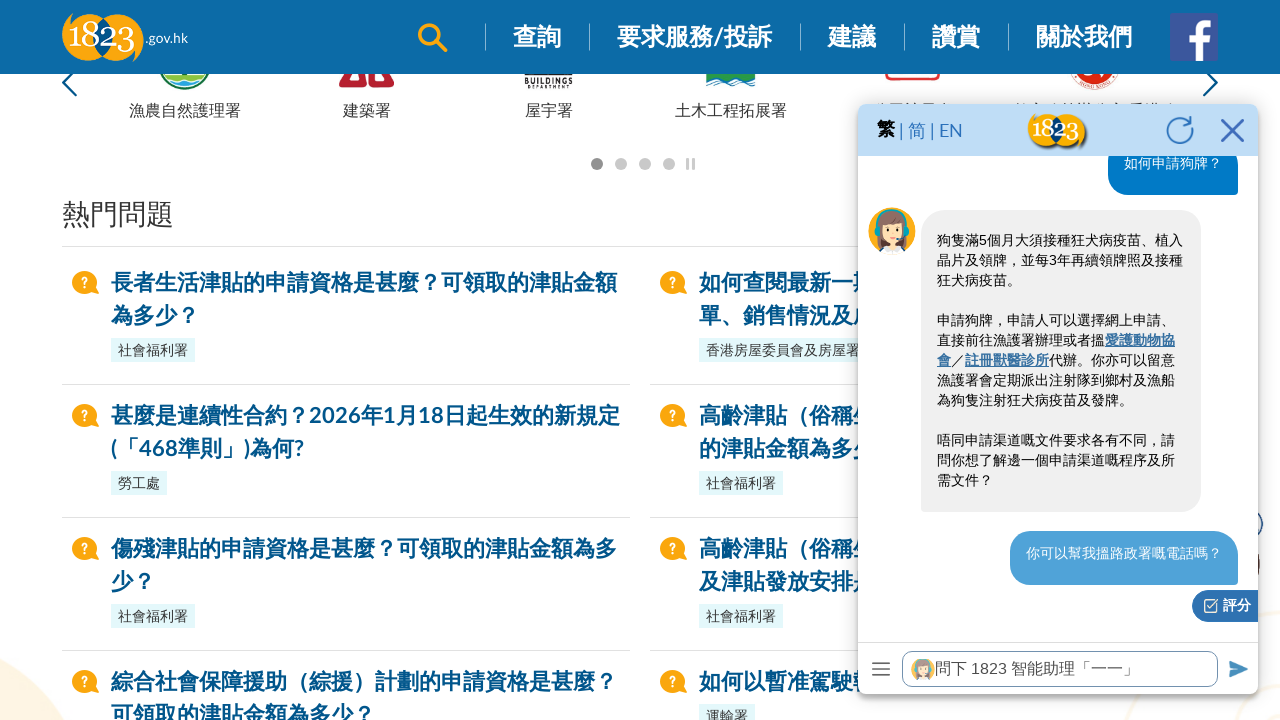

Waited 500ms for chatbot response to question: '你可以幫我搵路政署嘅電話嗎？' (attempt 1/10)
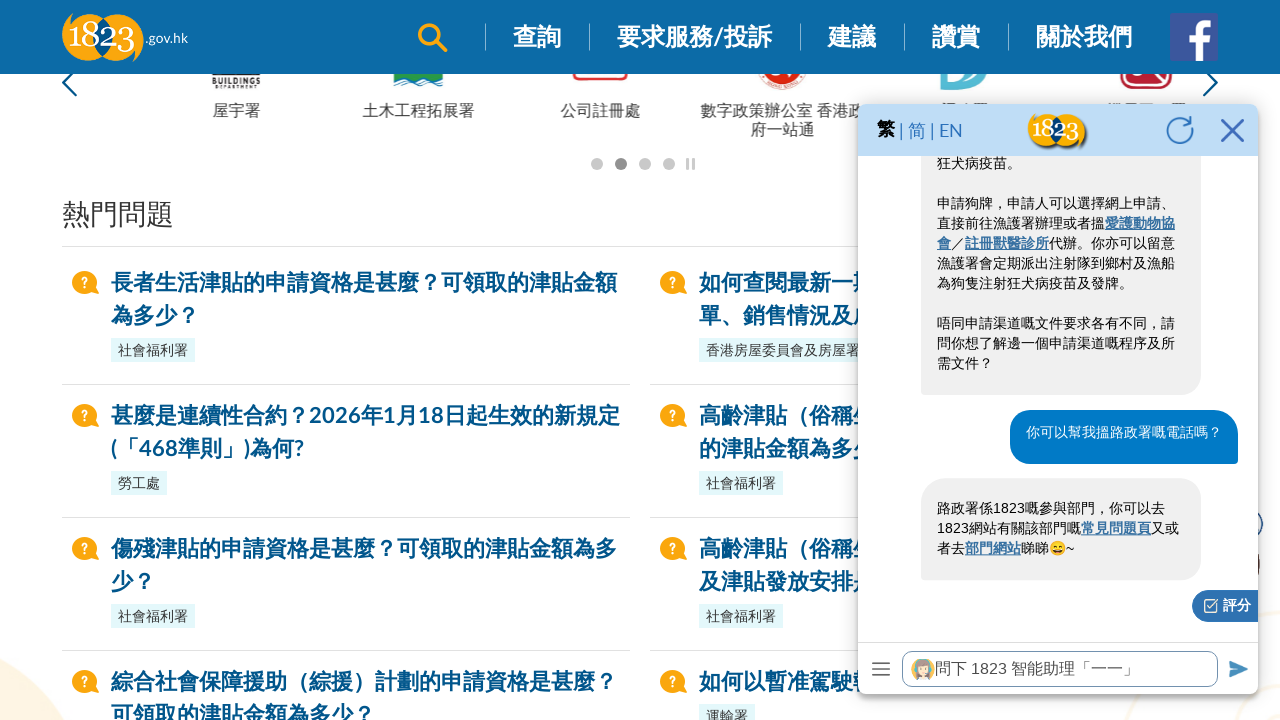

Waited 500ms for chatbot response to question: '你可以幫我搵路政署嘅電話嗎？' (attempt 2/10)
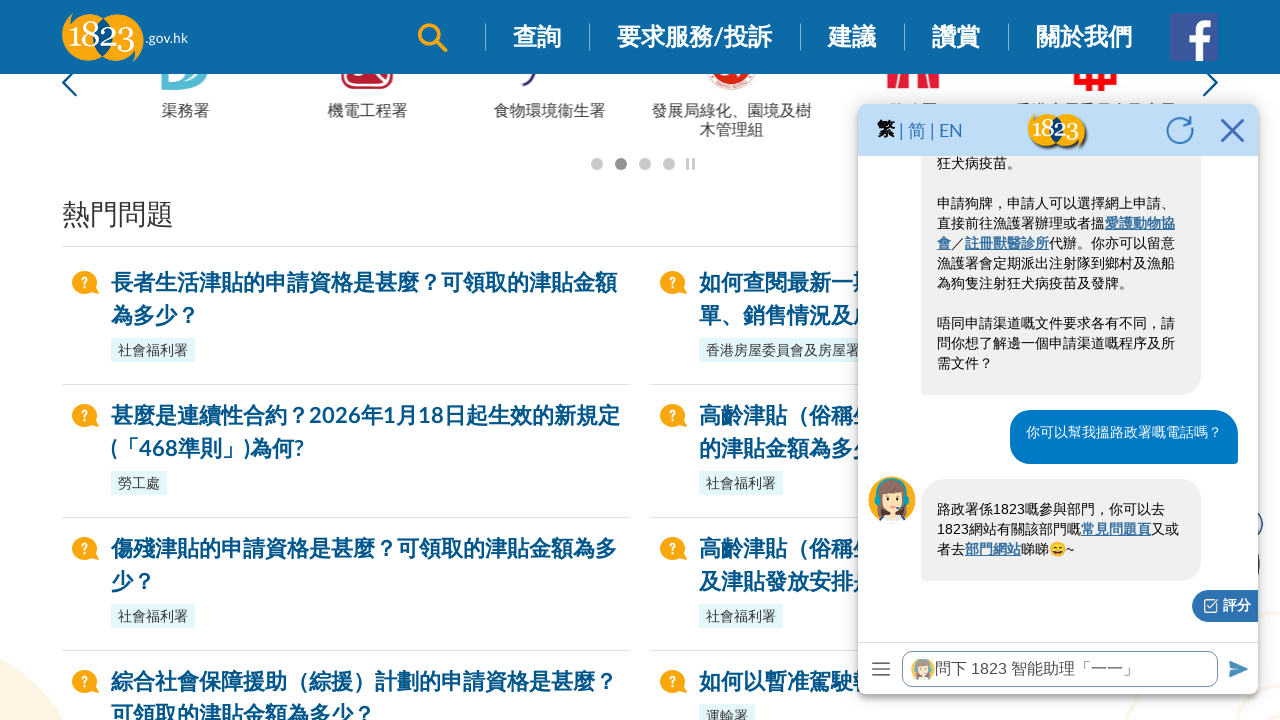

Waited 500ms for chatbot response to question: '你可以幫我搵路政署嘅電話嗎？' (attempt 3/10)
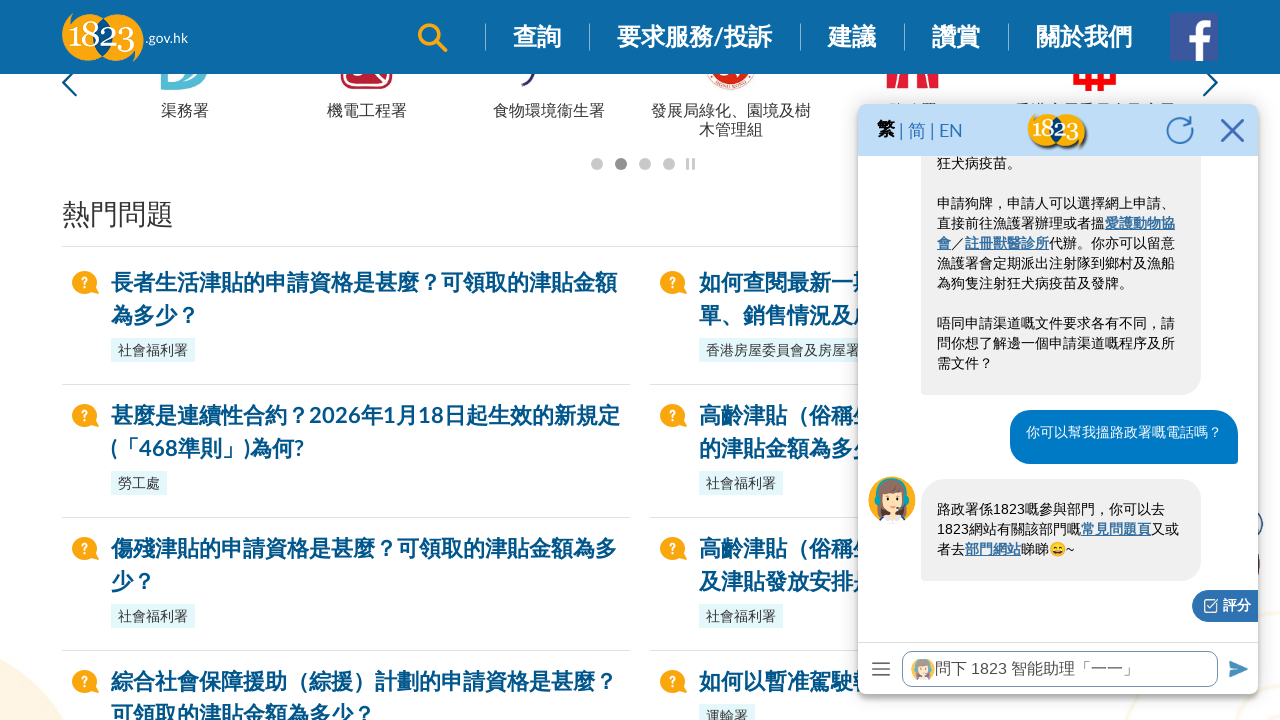

Waited 500ms for chatbot response to question: '你可以幫我搵路政署嘅電話嗎？' (attempt 4/10)
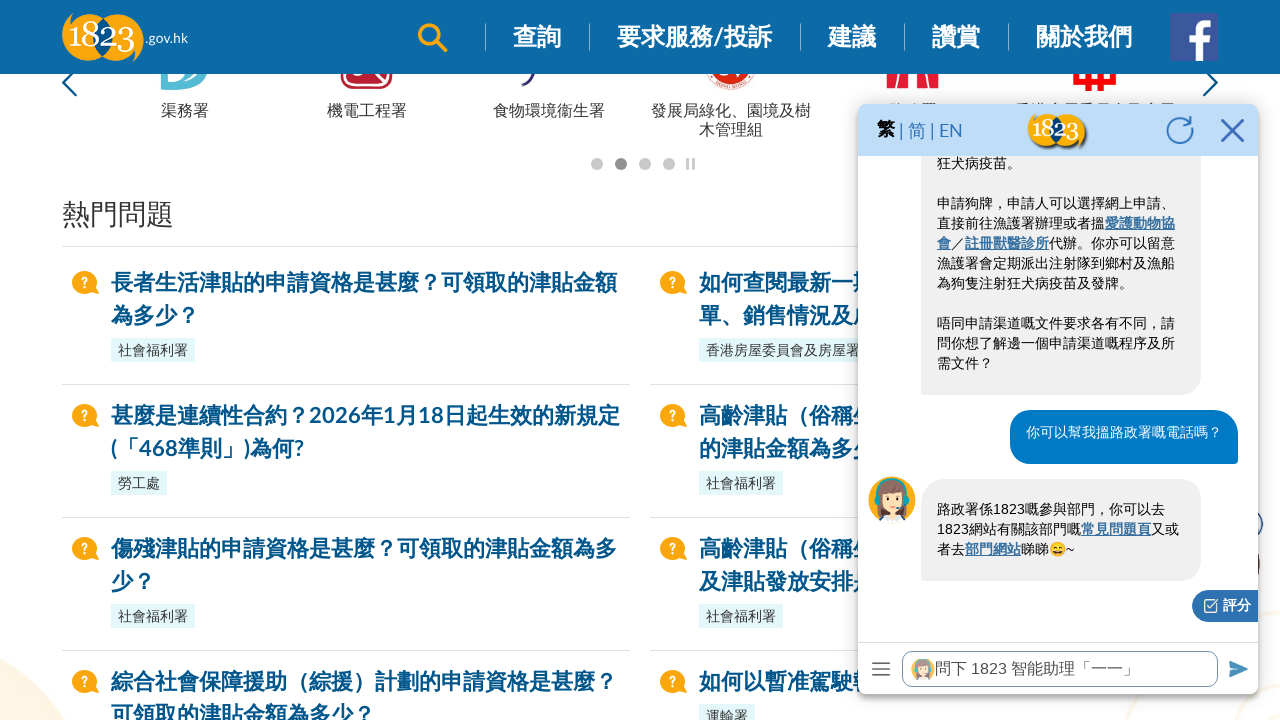

Waited 500ms for chatbot response to question: '你可以幫我搵路政署嘅電話嗎？' (attempt 5/10)
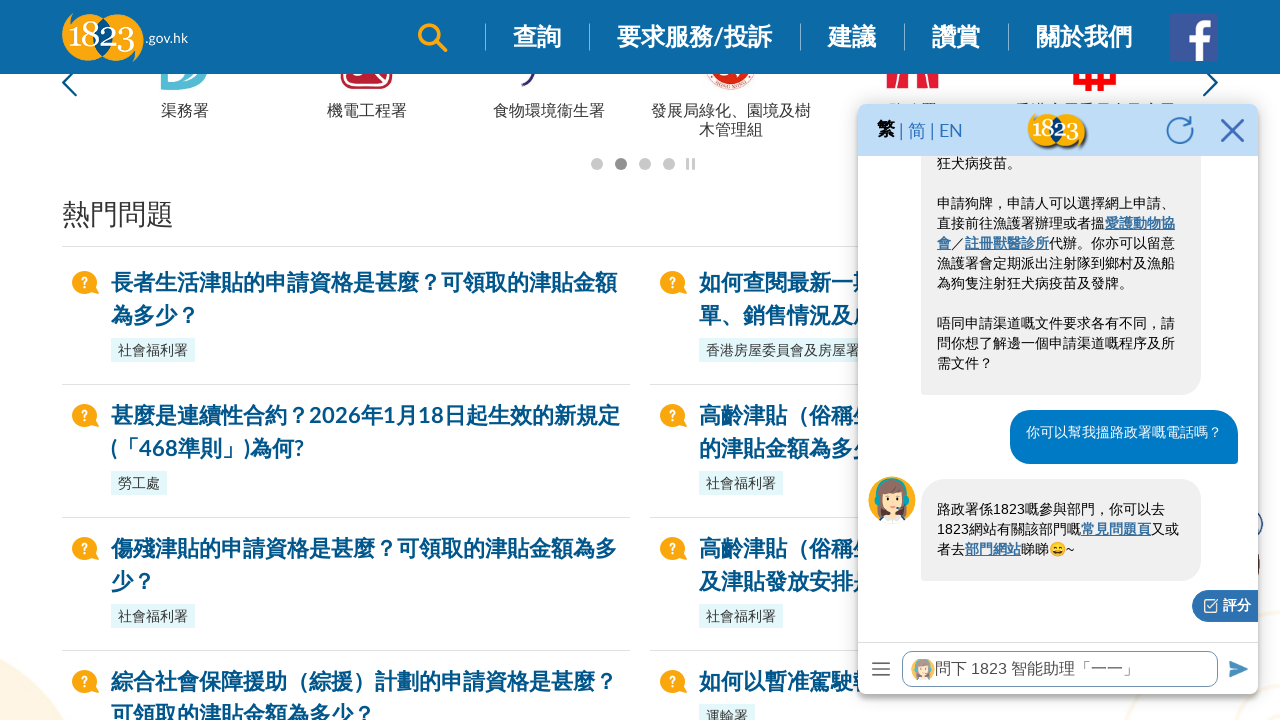

Waited 500ms for chatbot response to question: '你可以幫我搵路政署嘅電話嗎？' (attempt 6/10)
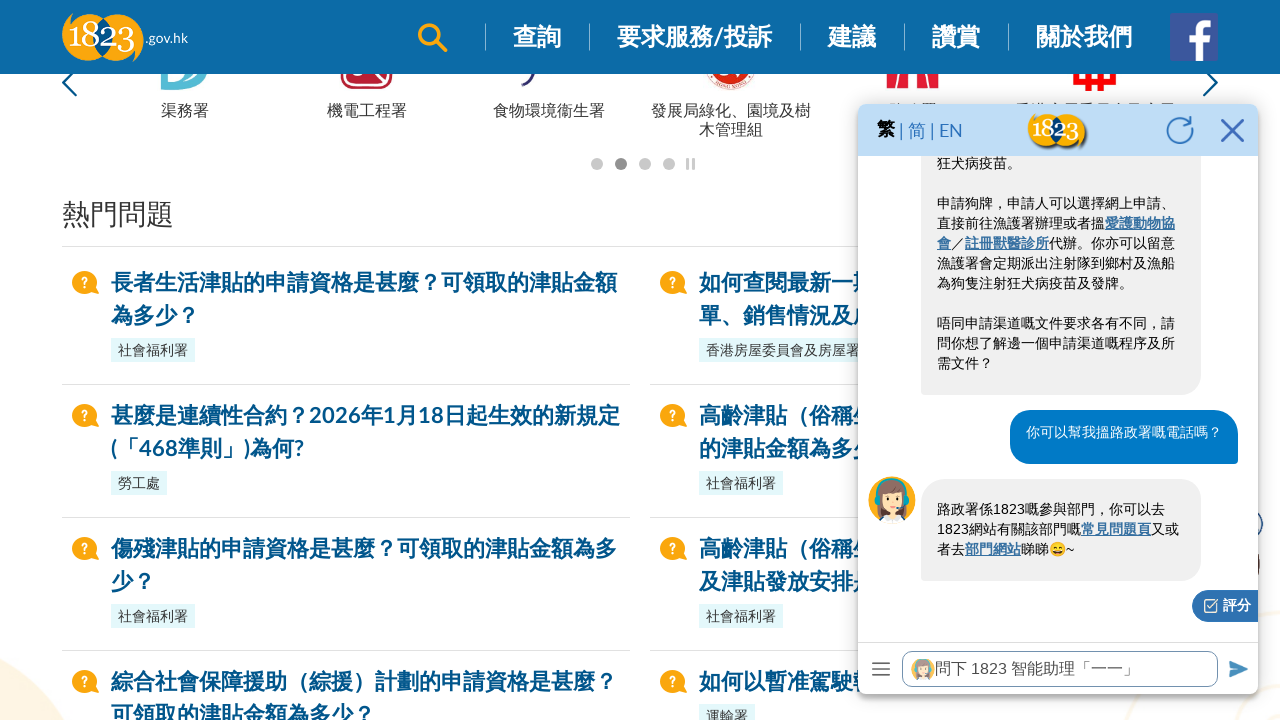

Waited 500ms for chatbot response to question: '你可以幫我搵路政署嘅電話嗎？' (attempt 7/10)
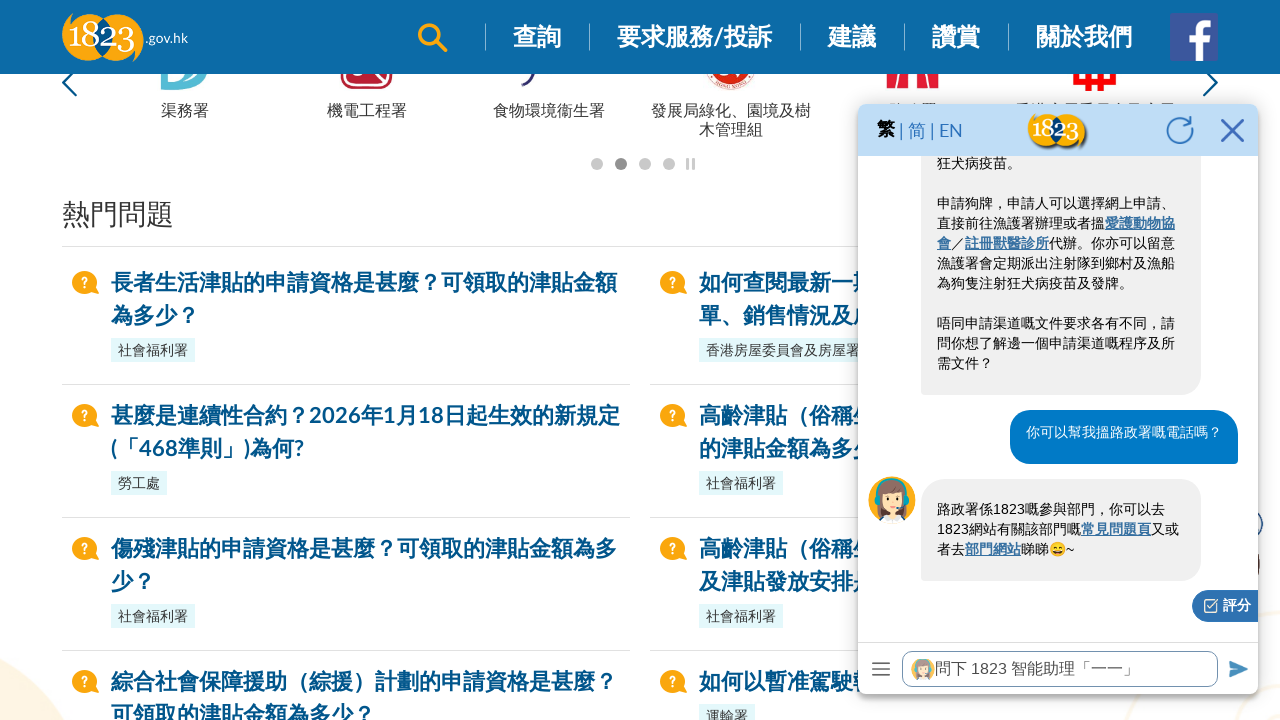

Waited 500ms for chatbot response to question: '你可以幫我搵路政署嘅電話嗎？' (attempt 8/10)
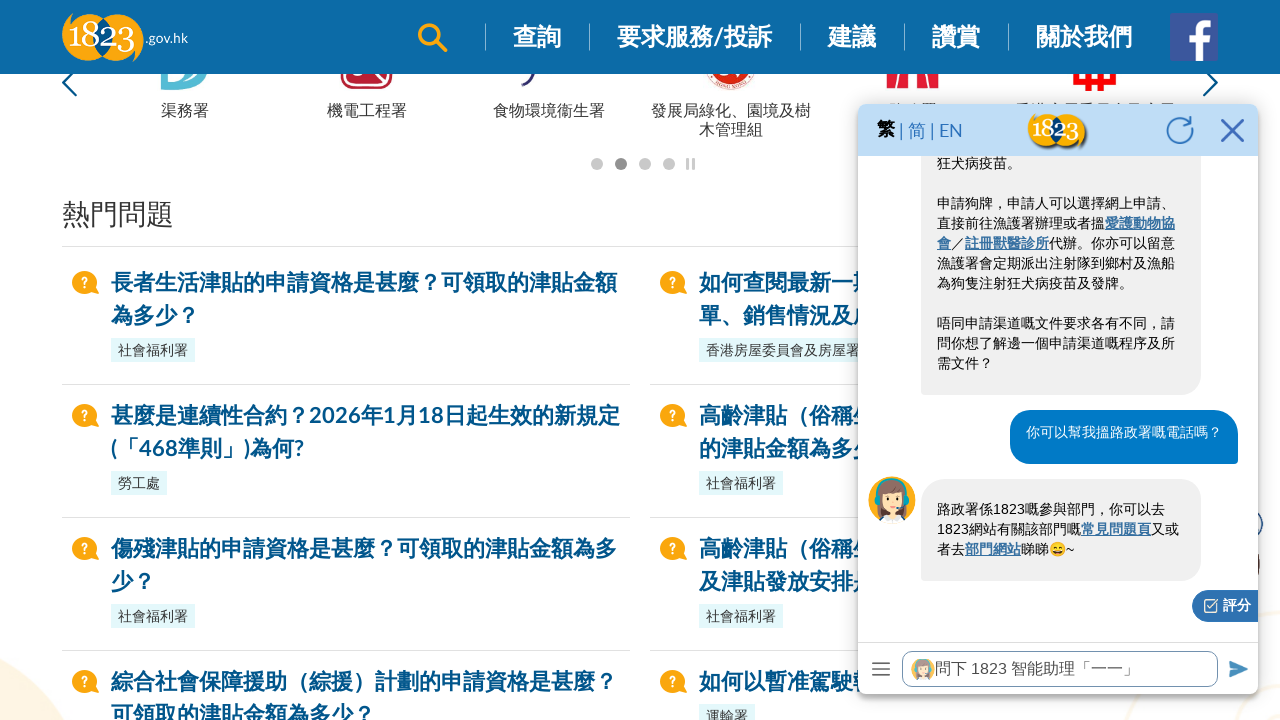

Waited 500ms for chatbot response to question: '你可以幫我搵路政署嘅電話嗎？' (attempt 9/10)
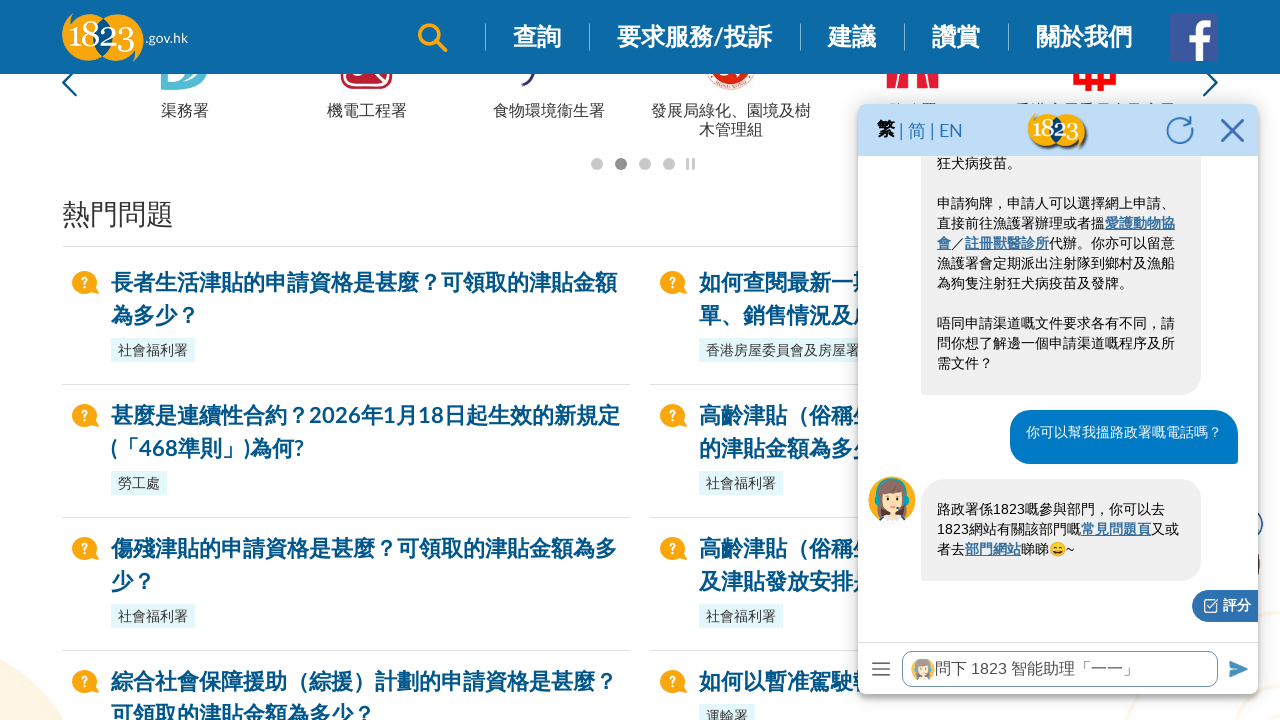

Waited 500ms for chatbot response to question: '你可以幫我搵路政署嘅電話嗎？' (attempt 10/10)
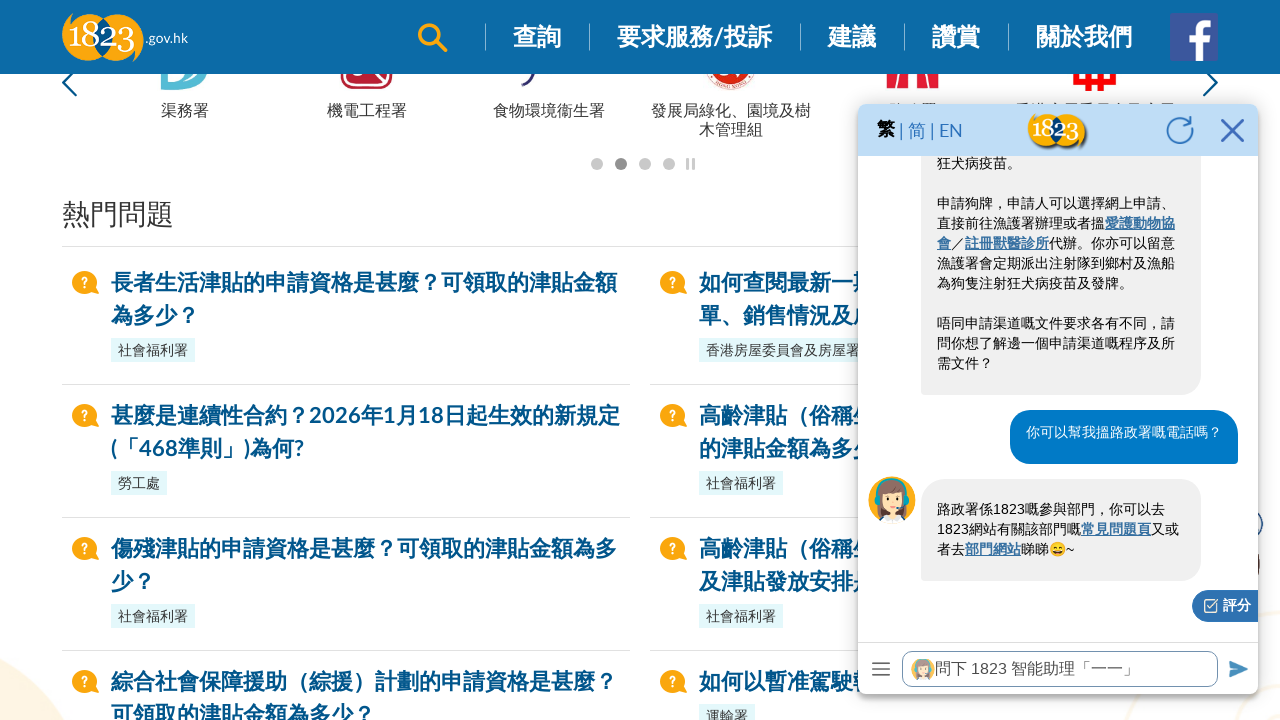

Clicked on chat input field to focus before entering question: '啊？' at (1060, 668) on xpath=//iframe[@id='ml-webchat-iframe'] >> internal:control=enter-frame >> xpath
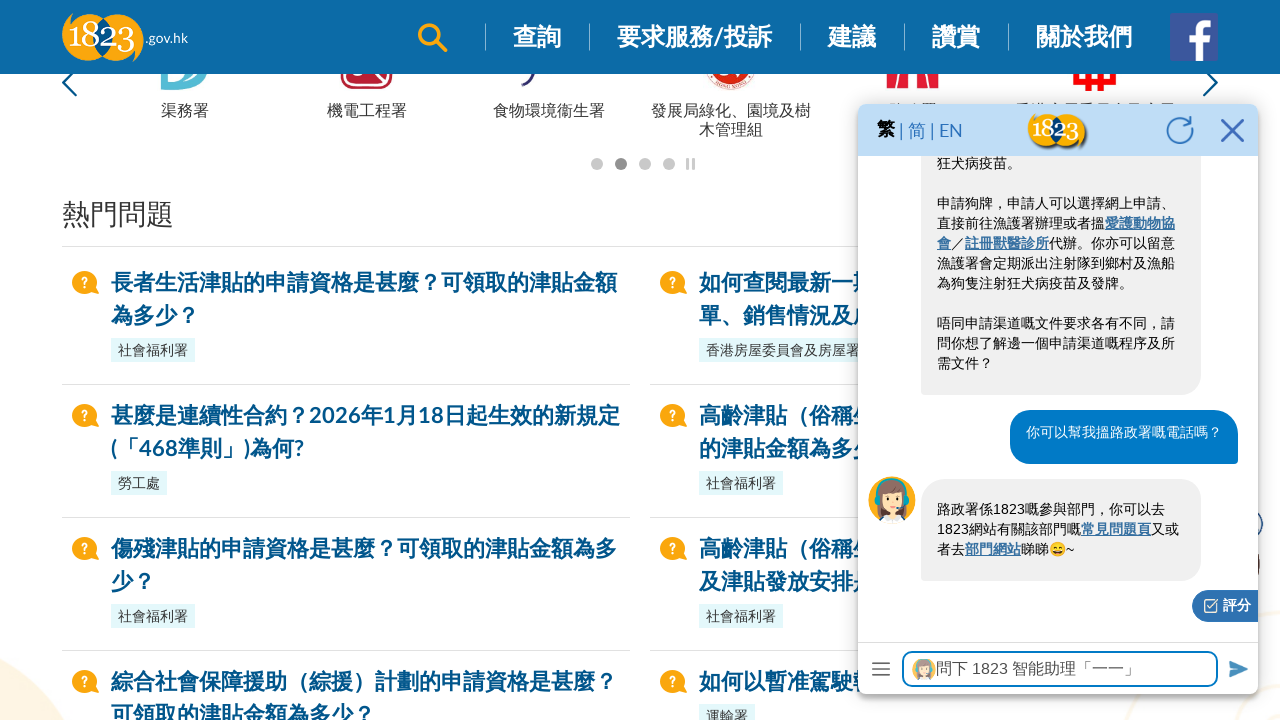

Filled chat input with question: '啊？' on xpath=//iframe[@id='ml-webchat-iframe'] >> internal:control=enter-frame >> xpath
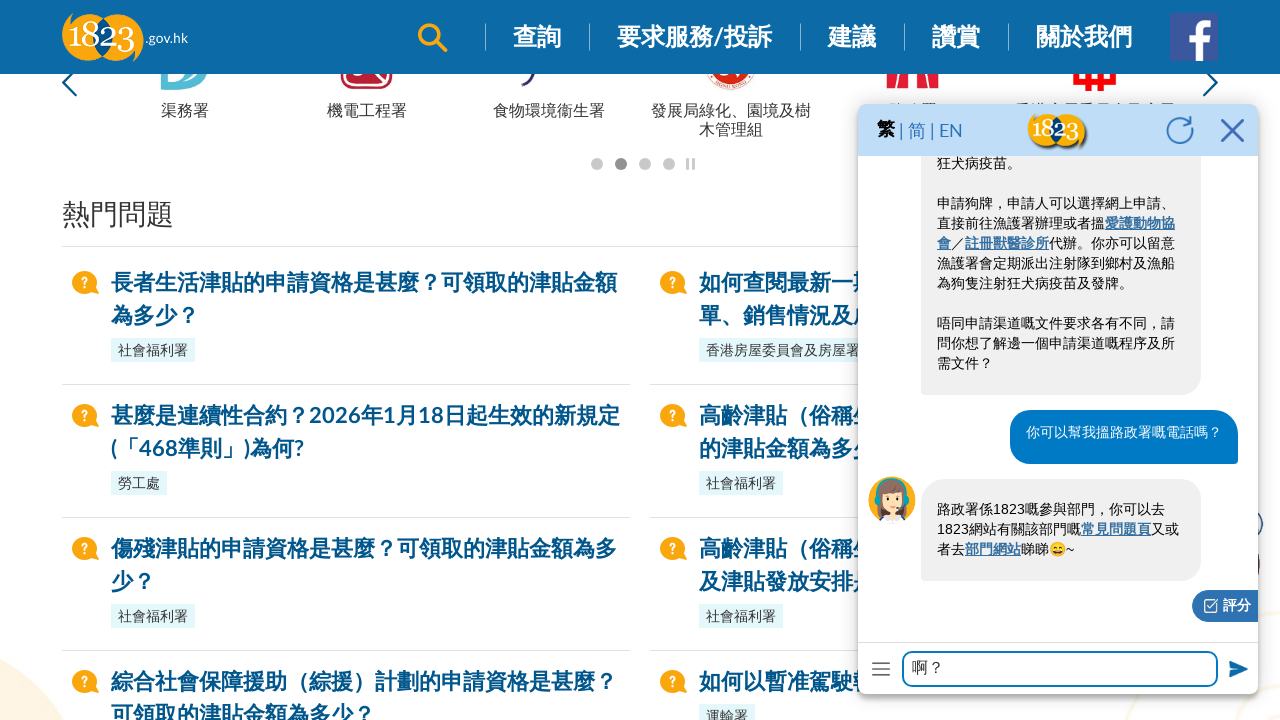

Waited 500ms before sending the message
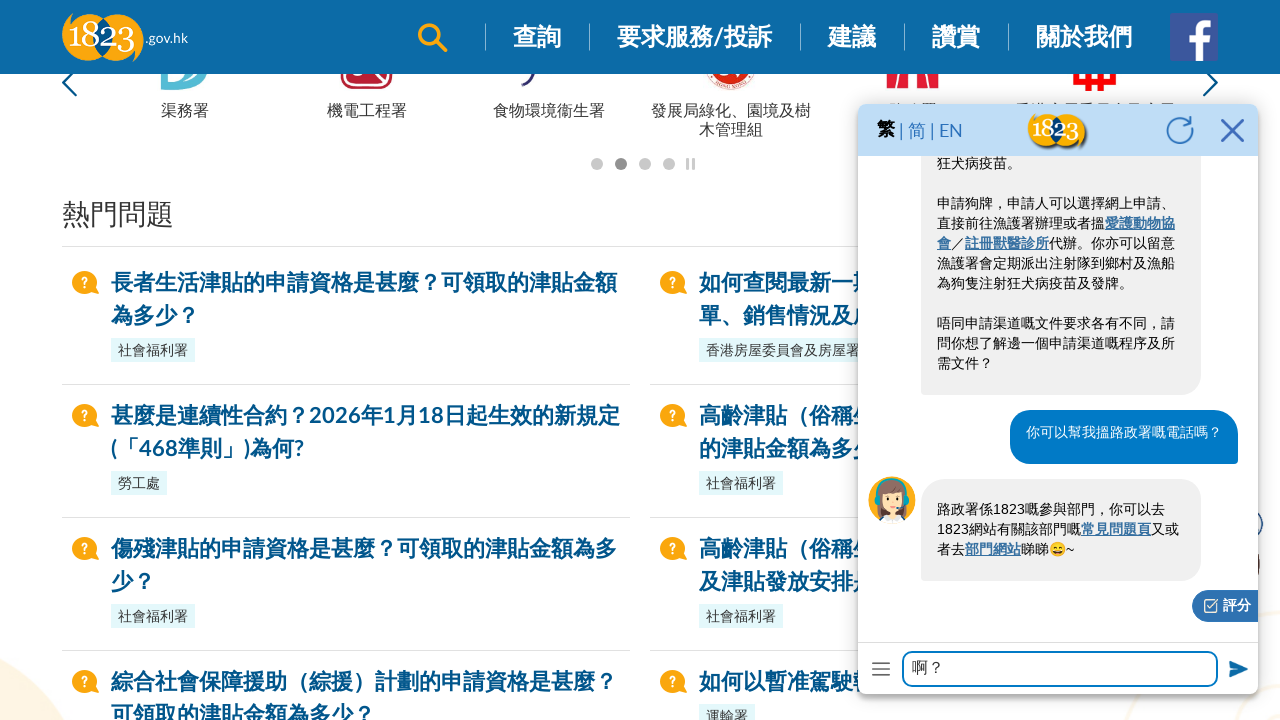

Clicked send button to submit question: '啊？' at (1236, 668) on xpath=//iframe[@id='ml-webchat-iframe'] >> internal:control=enter-frame >> xpath
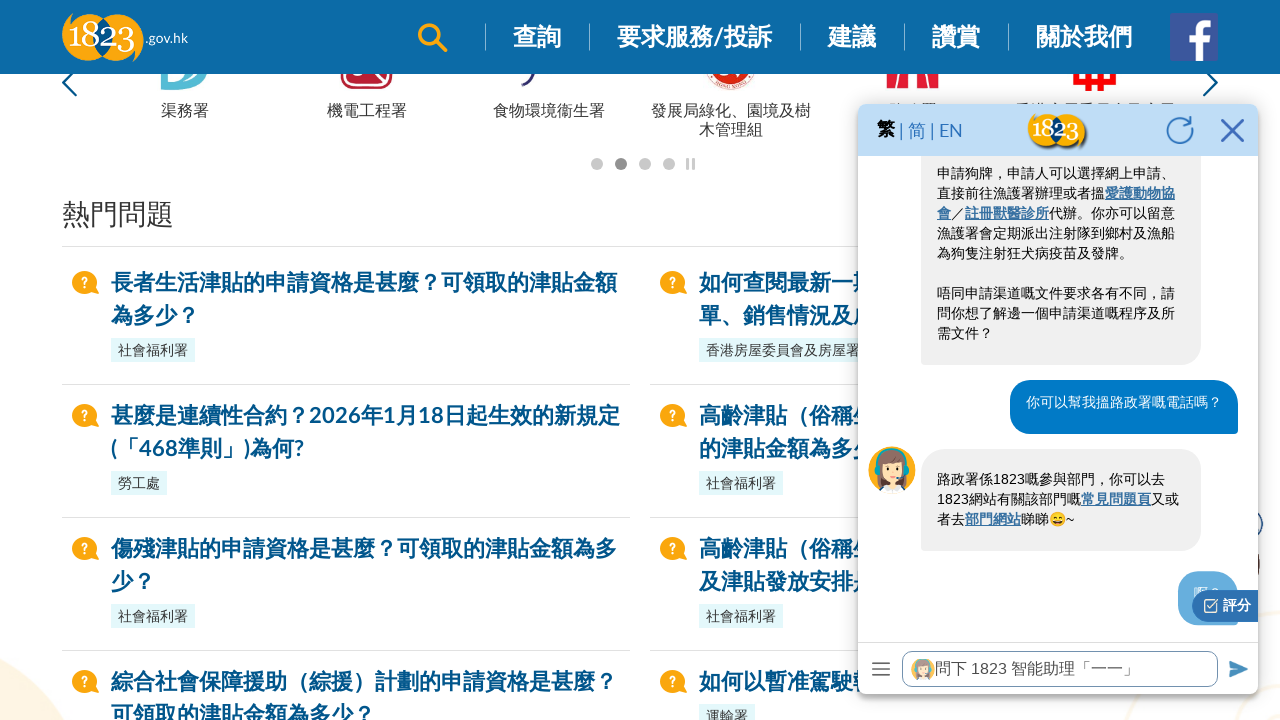

Waited 500ms for chatbot response to question: '啊？' (attempt 1/10)
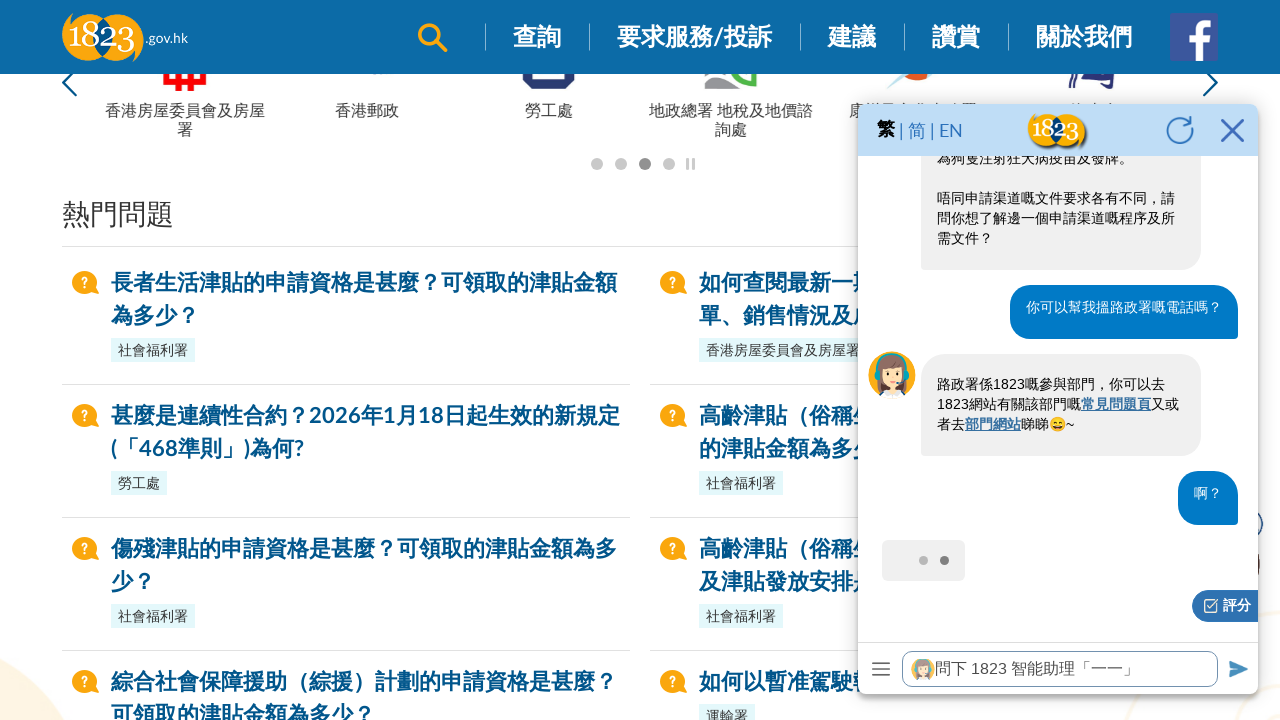

Waited 500ms for chatbot response to question: '啊？' (attempt 2/10)
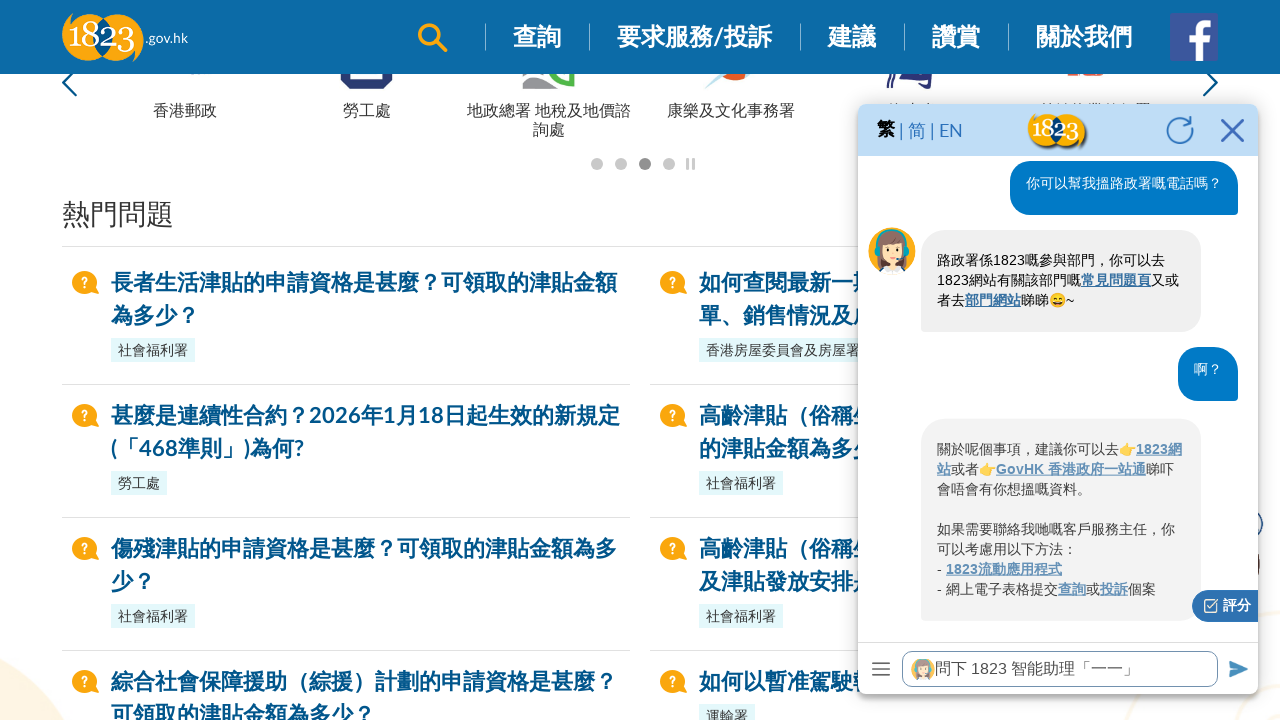

Waited 500ms for chatbot response to question: '啊？' (attempt 3/10)
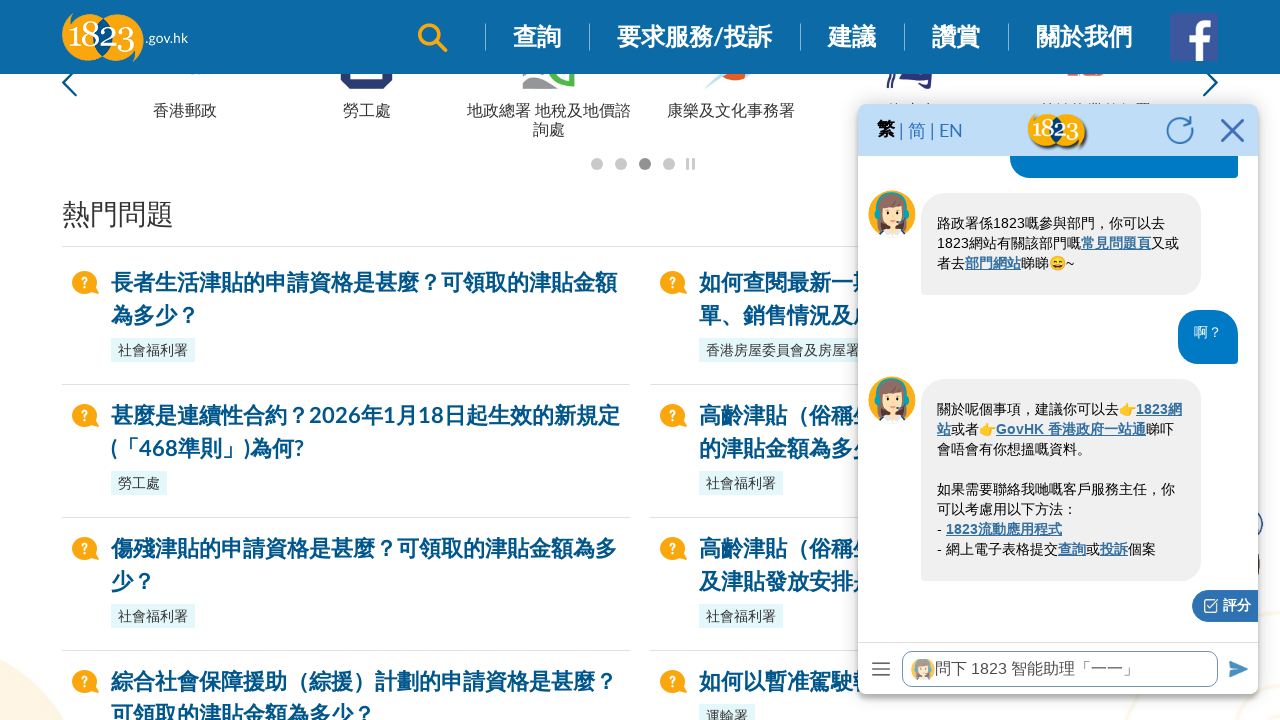

Waited 500ms for chatbot response to question: '啊？' (attempt 4/10)
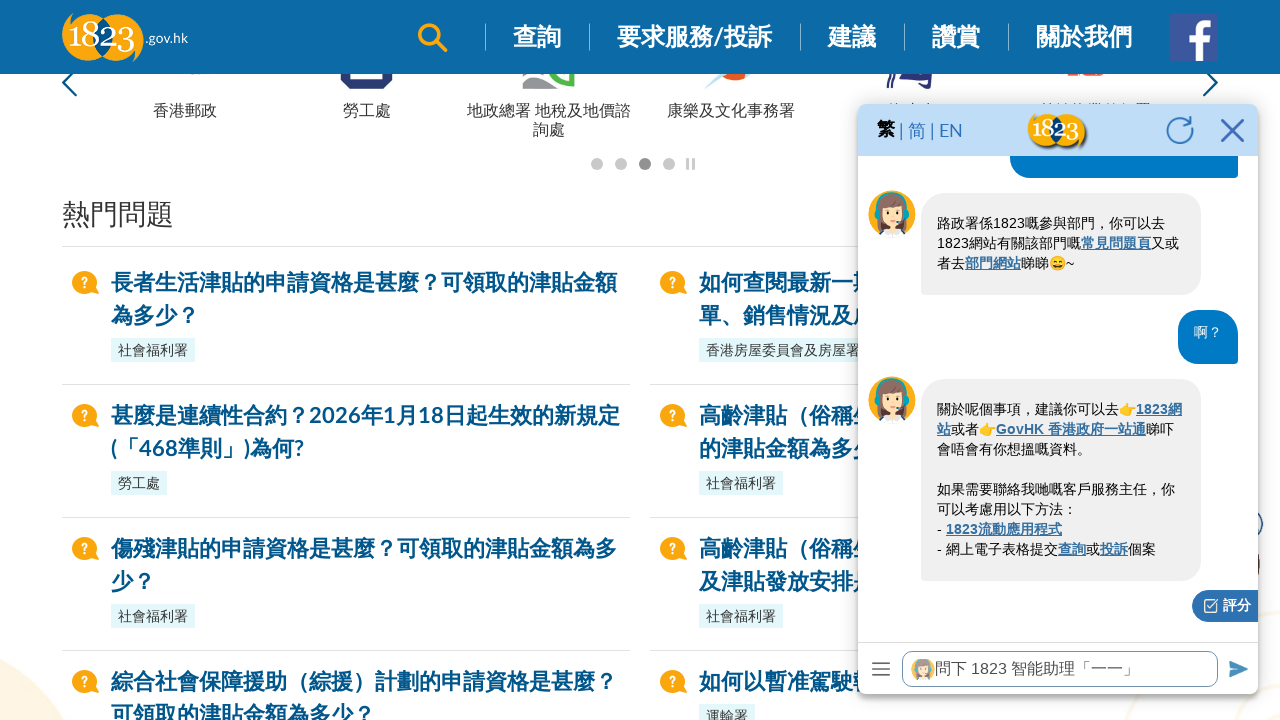

Waited 500ms for chatbot response to question: '啊？' (attempt 5/10)
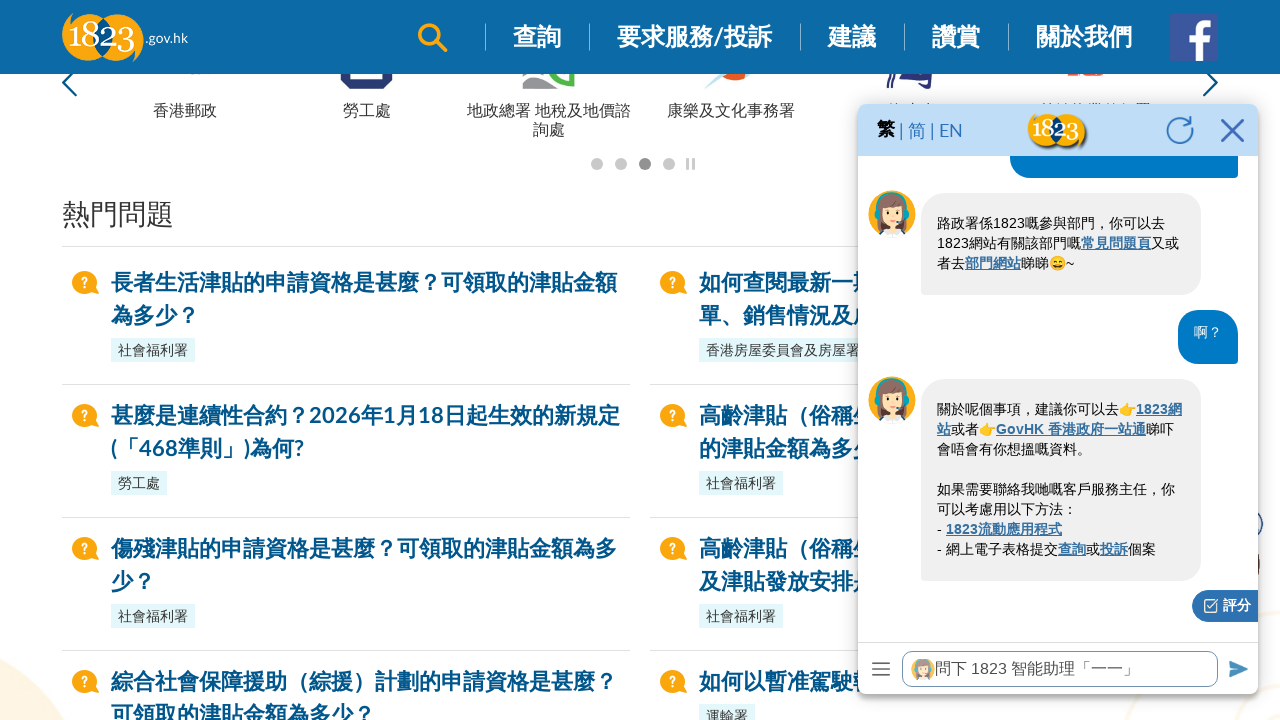

Waited 500ms for chatbot response to question: '啊？' (attempt 6/10)
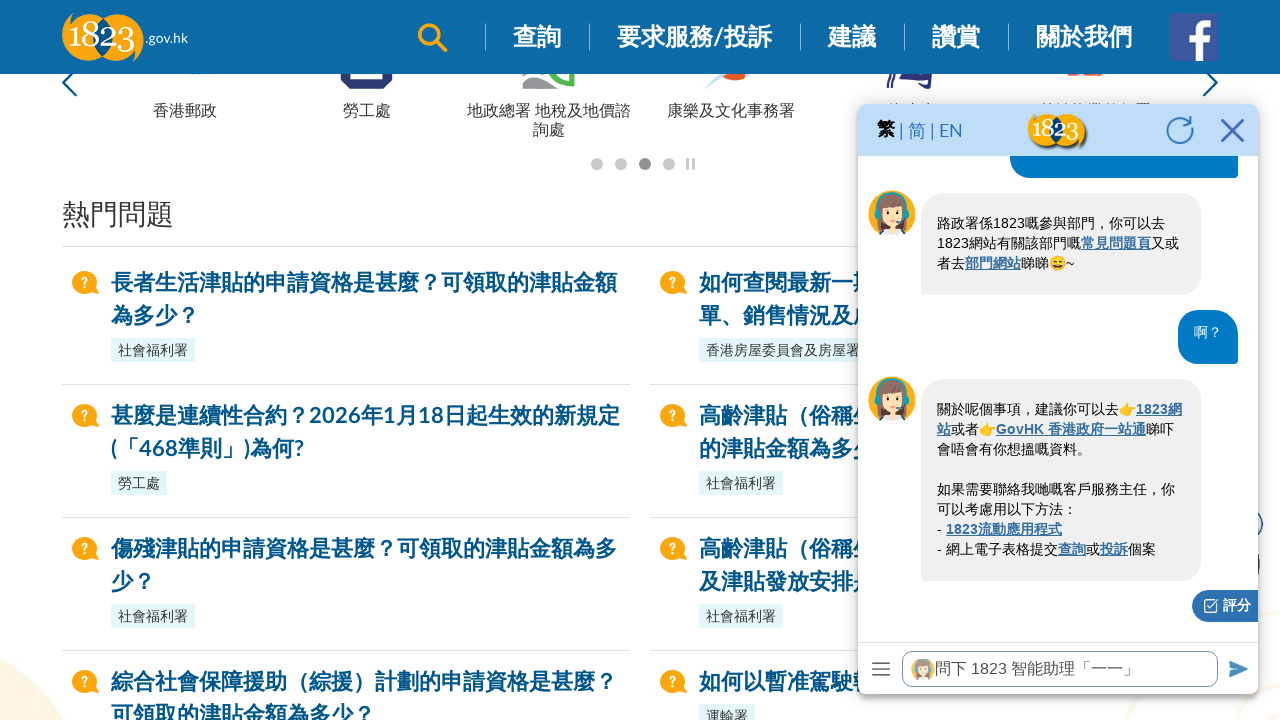

Waited 500ms for chatbot response to question: '啊？' (attempt 7/10)
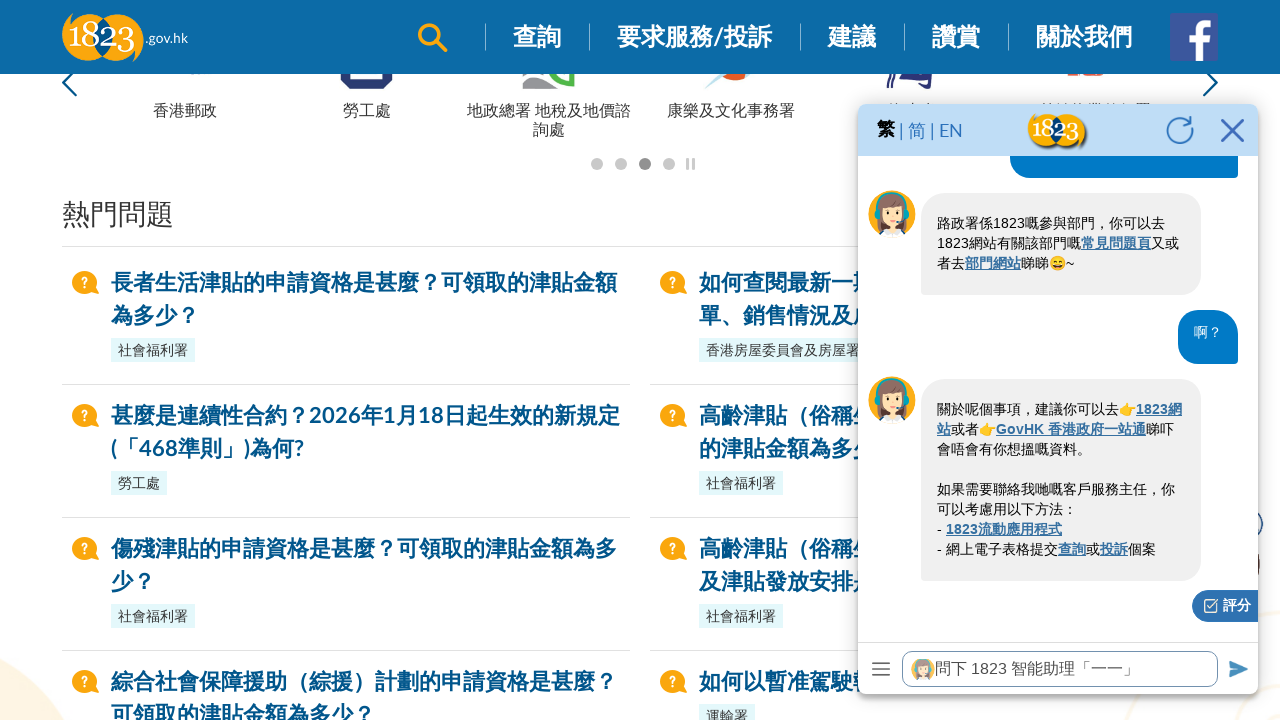

Waited 500ms for chatbot response to question: '啊？' (attempt 8/10)
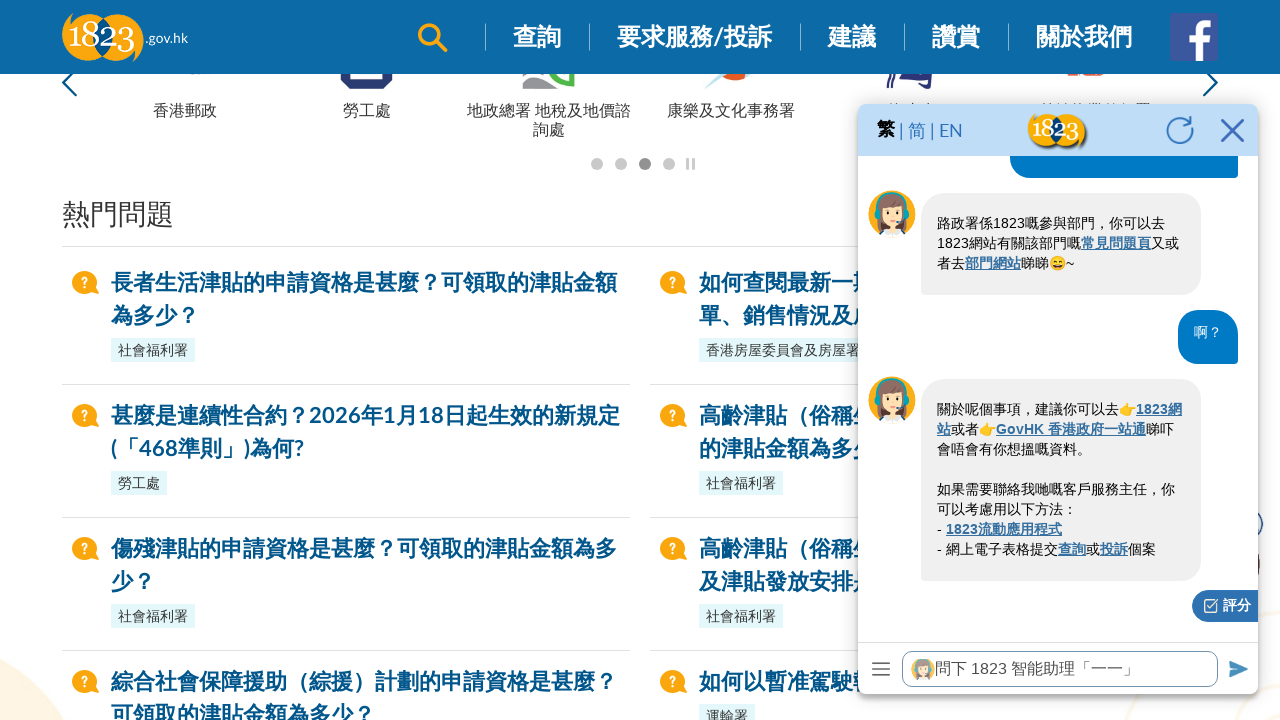

Waited 500ms for chatbot response to question: '啊？' (attempt 9/10)
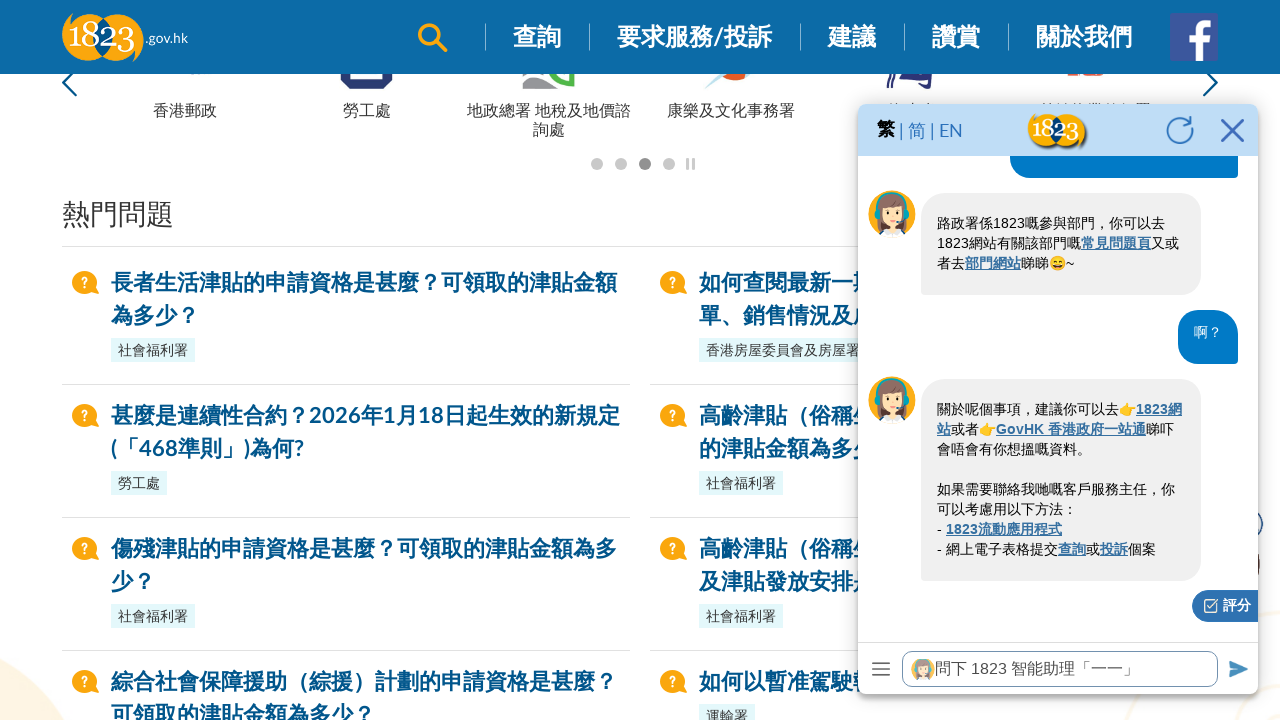

Waited 500ms for chatbot response to question: '啊？' (attempt 10/10)
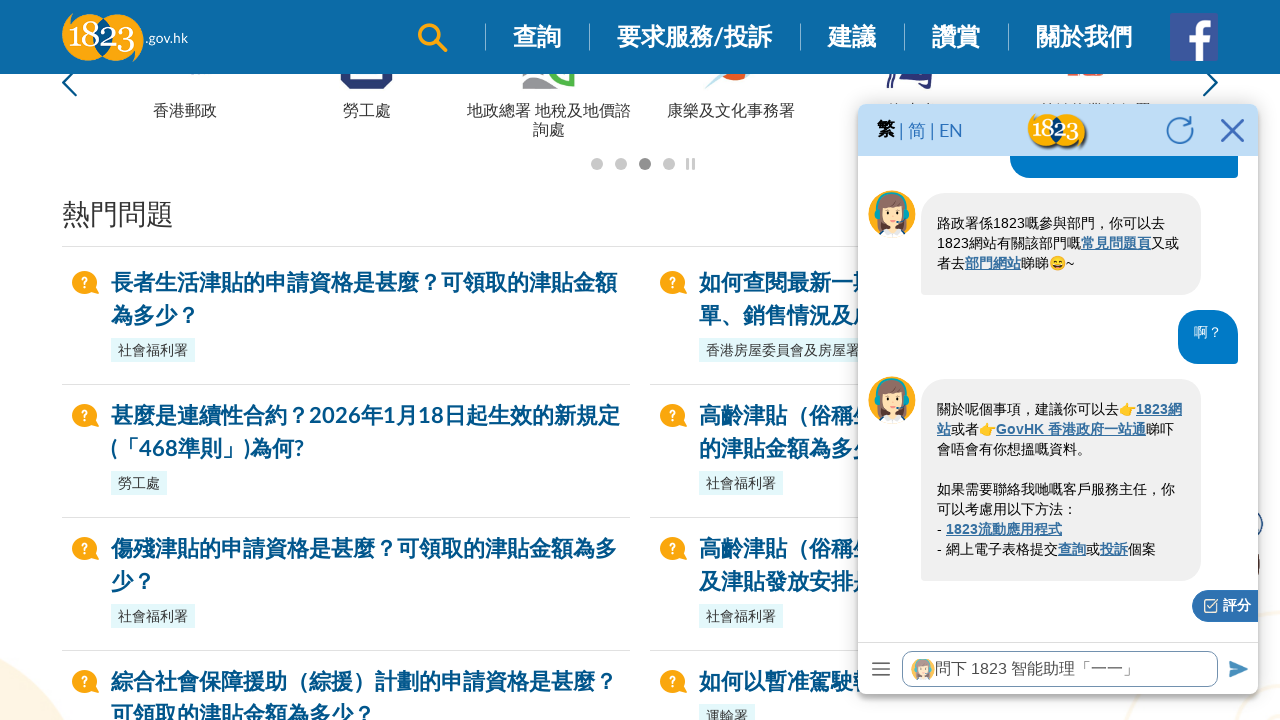

Clicked on chat input field to focus before entering question: '123456' at (1060, 668) on xpath=//iframe[@id='ml-webchat-iframe'] >> internal:control=enter-frame >> xpath
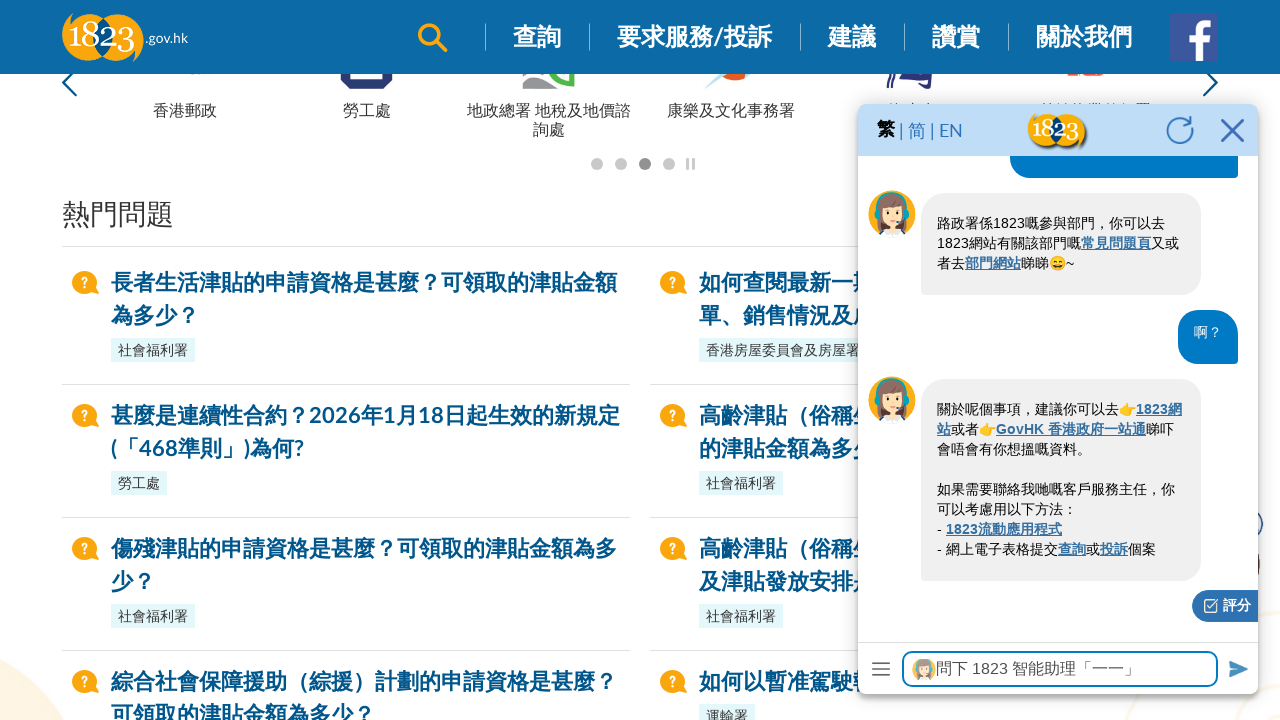

Filled chat input with question: '123456' on xpath=//iframe[@id='ml-webchat-iframe'] >> internal:control=enter-frame >> xpath
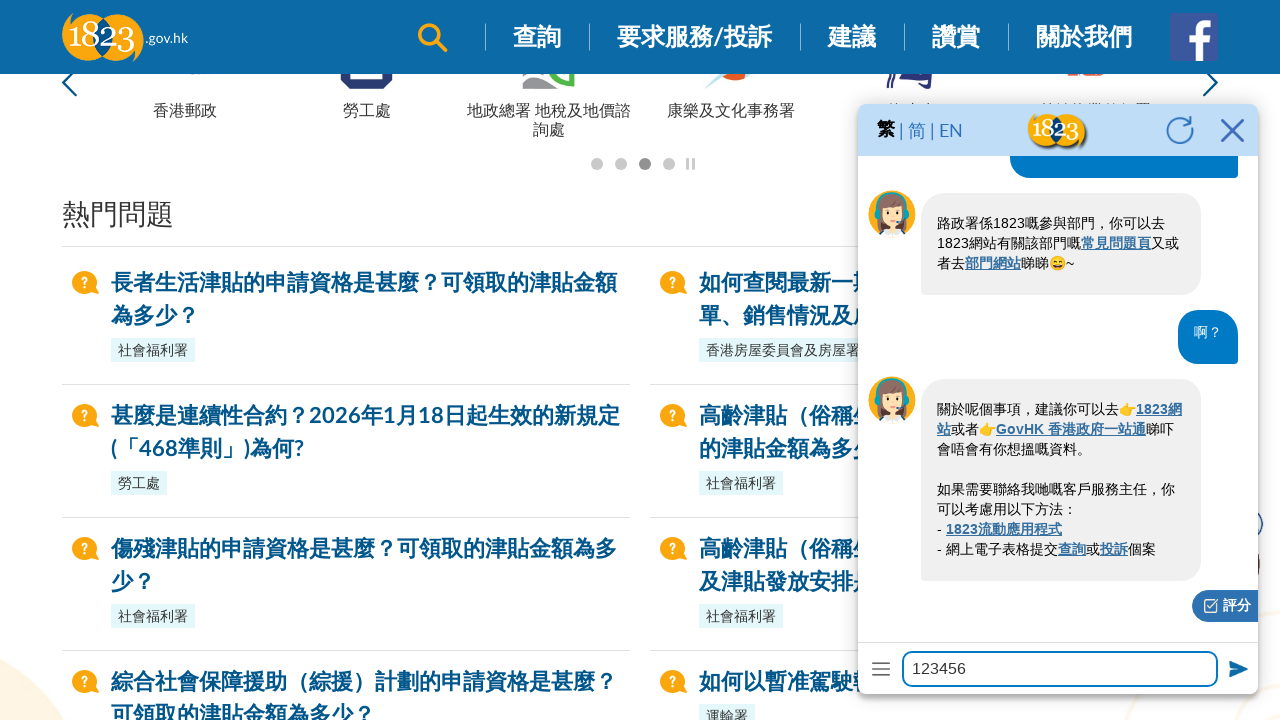

Waited 500ms before sending the message
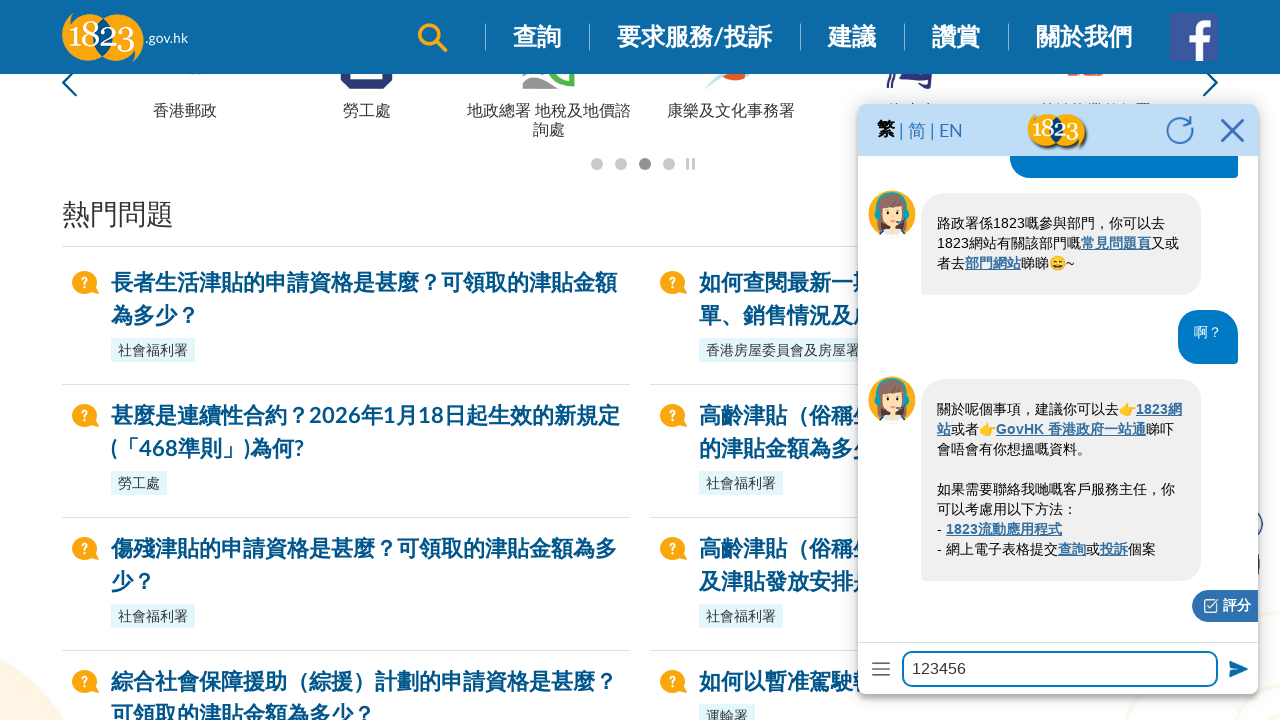

Clicked send button to submit question: '123456' at (1236, 668) on xpath=//iframe[@id='ml-webchat-iframe'] >> internal:control=enter-frame >> xpath
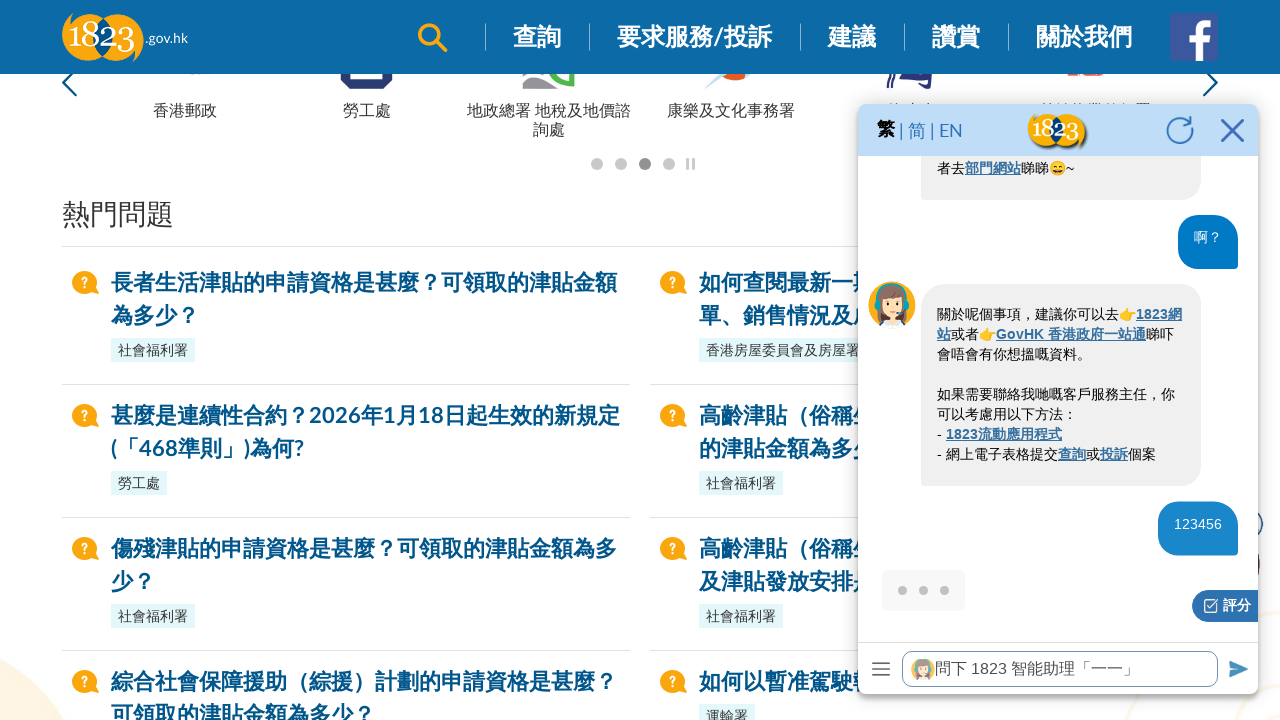

Waited 500ms for chatbot response to question: '123456' (attempt 1/10)
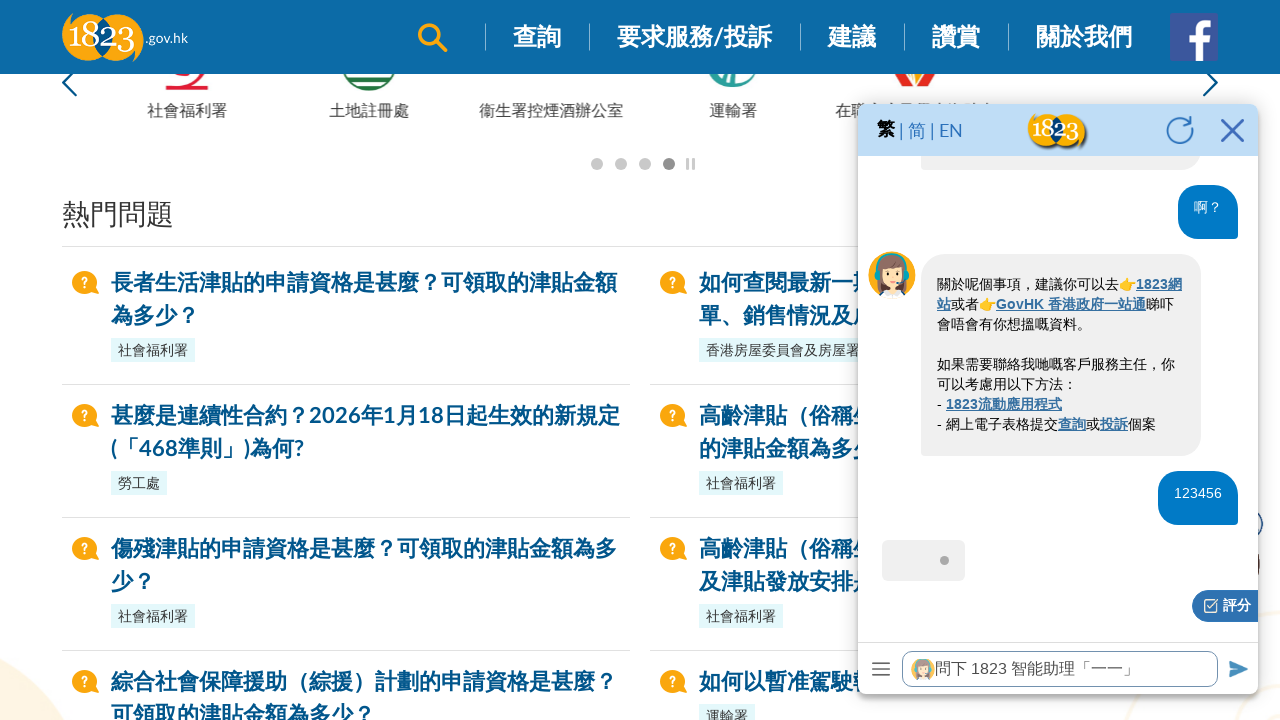

Waited 500ms for chatbot response to question: '123456' (attempt 2/10)
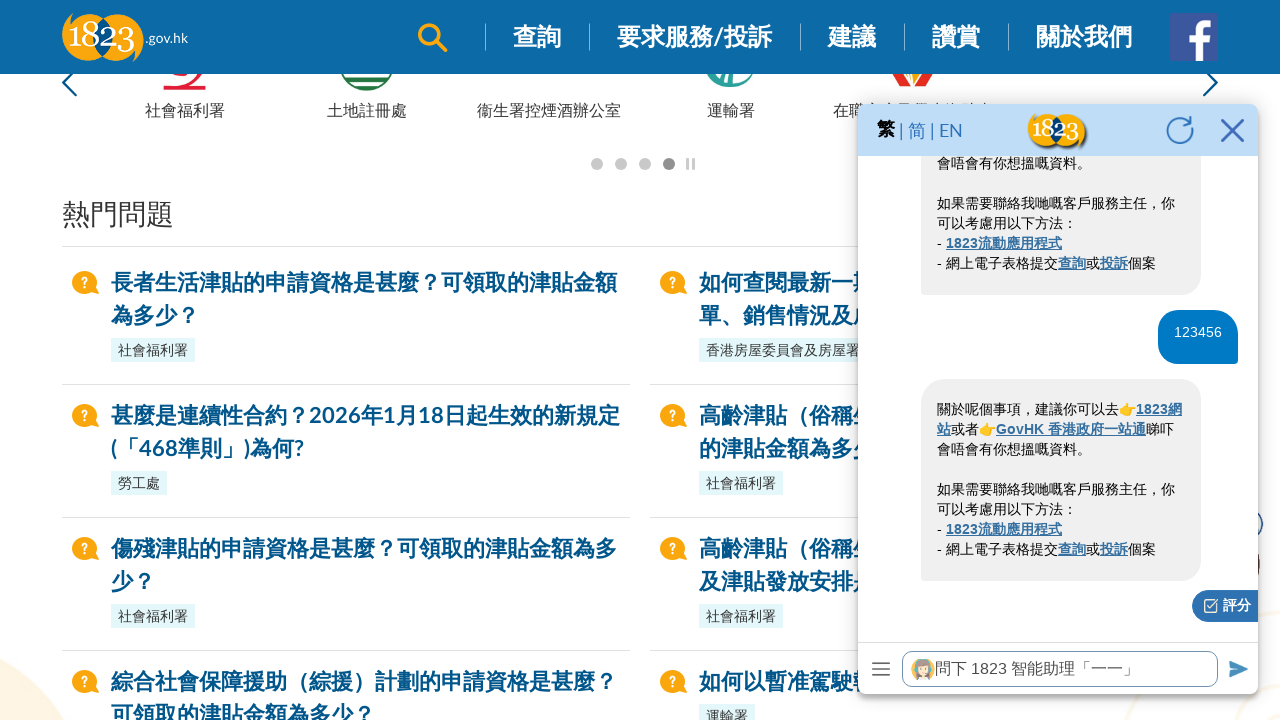

Waited 500ms for chatbot response to question: '123456' (attempt 3/10)
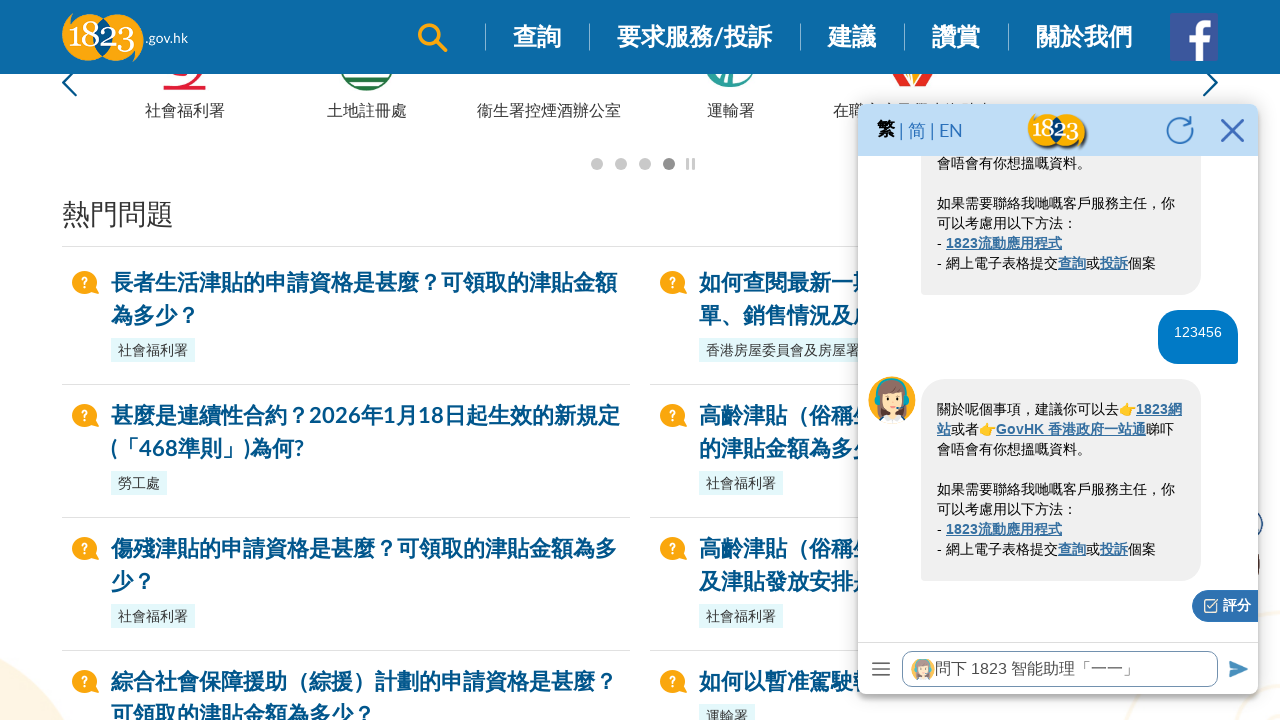

Waited 500ms for chatbot response to question: '123456' (attempt 4/10)
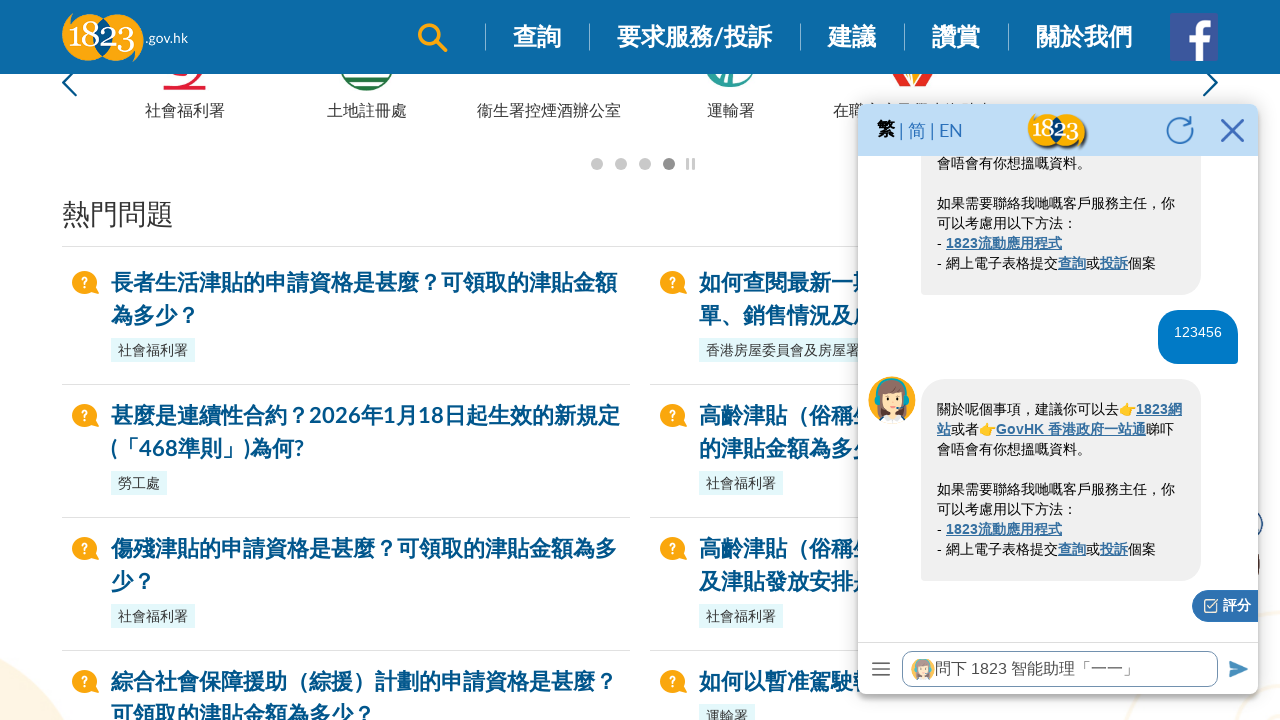

Waited 500ms for chatbot response to question: '123456' (attempt 5/10)
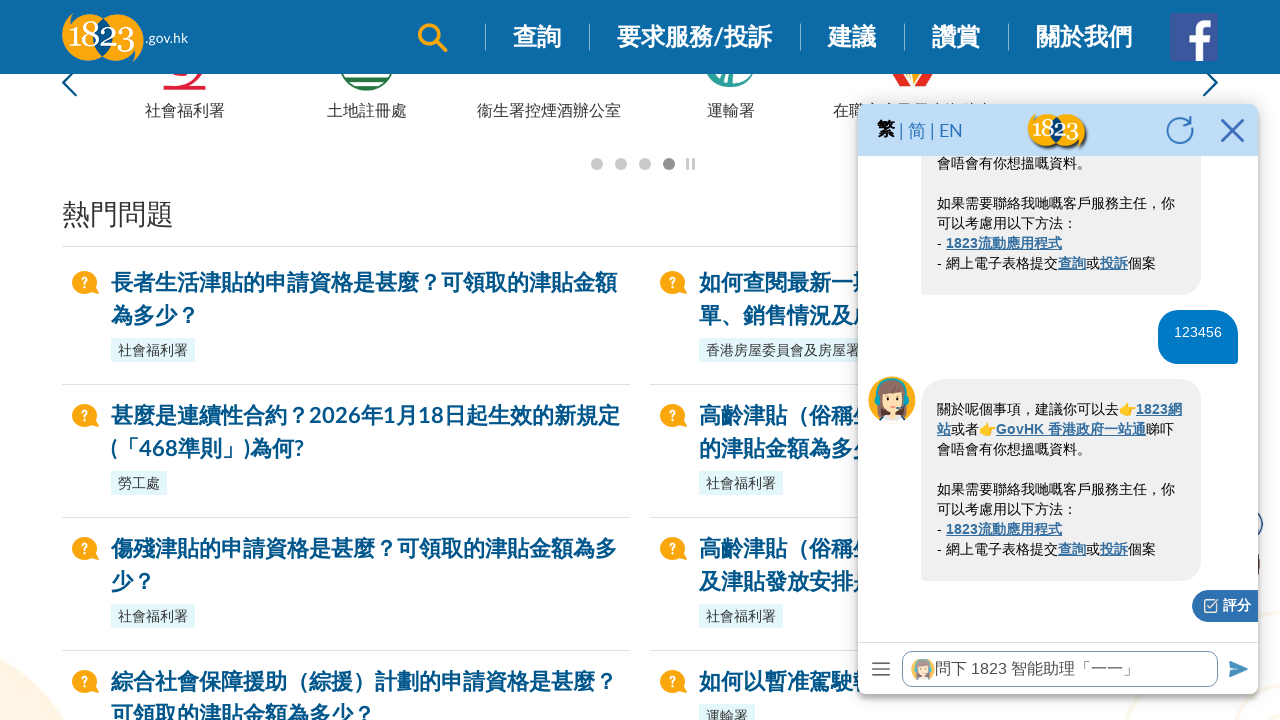

Waited 500ms for chatbot response to question: '123456' (attempt 6/10)
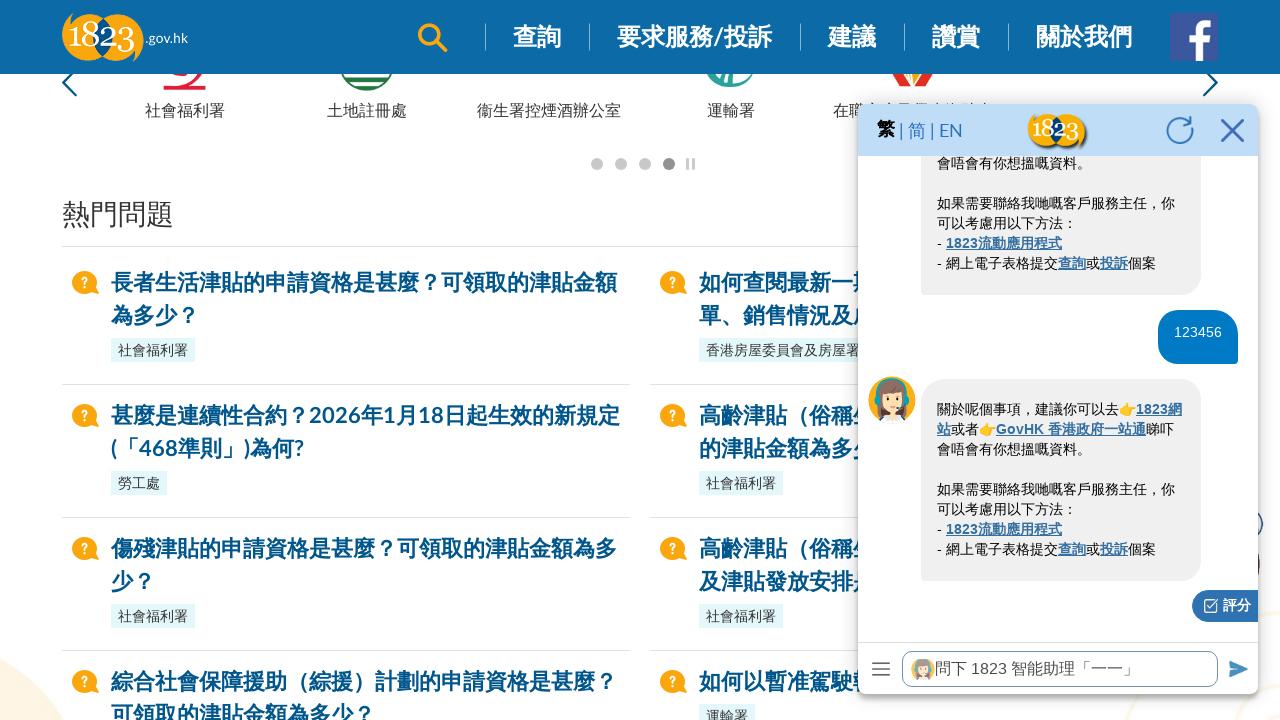

Waited 500ms for chatbot response to question: '123456' (attempt 7/10)
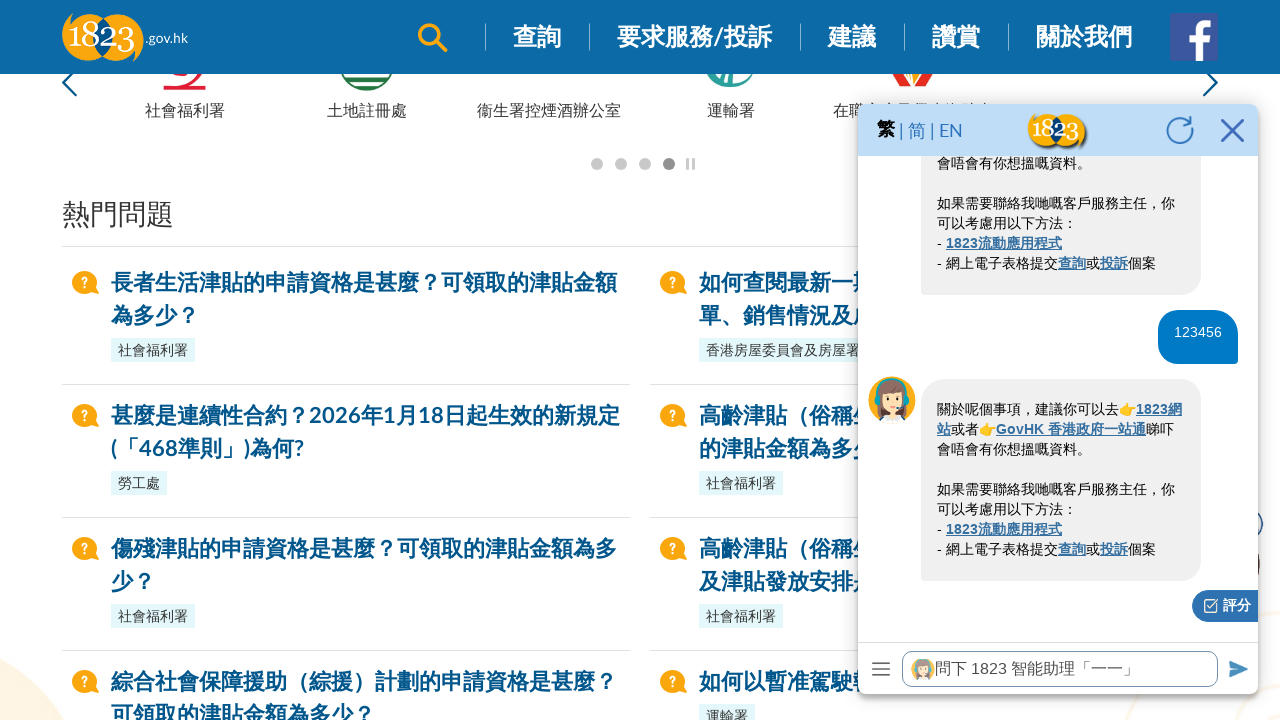

Waited 500ms for chatbot response to question: '123456' (attempt 8/10)
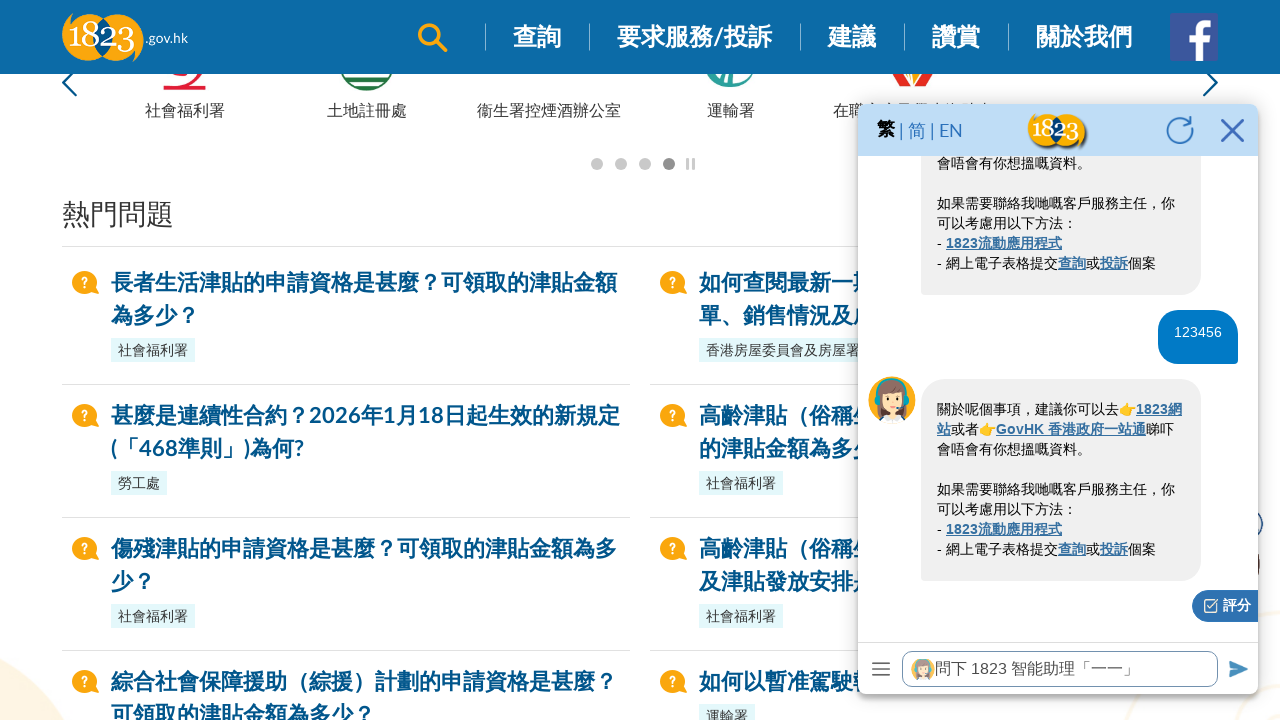

Waited 500ms for chatbot response to question: '123456' (attempt 9/10)
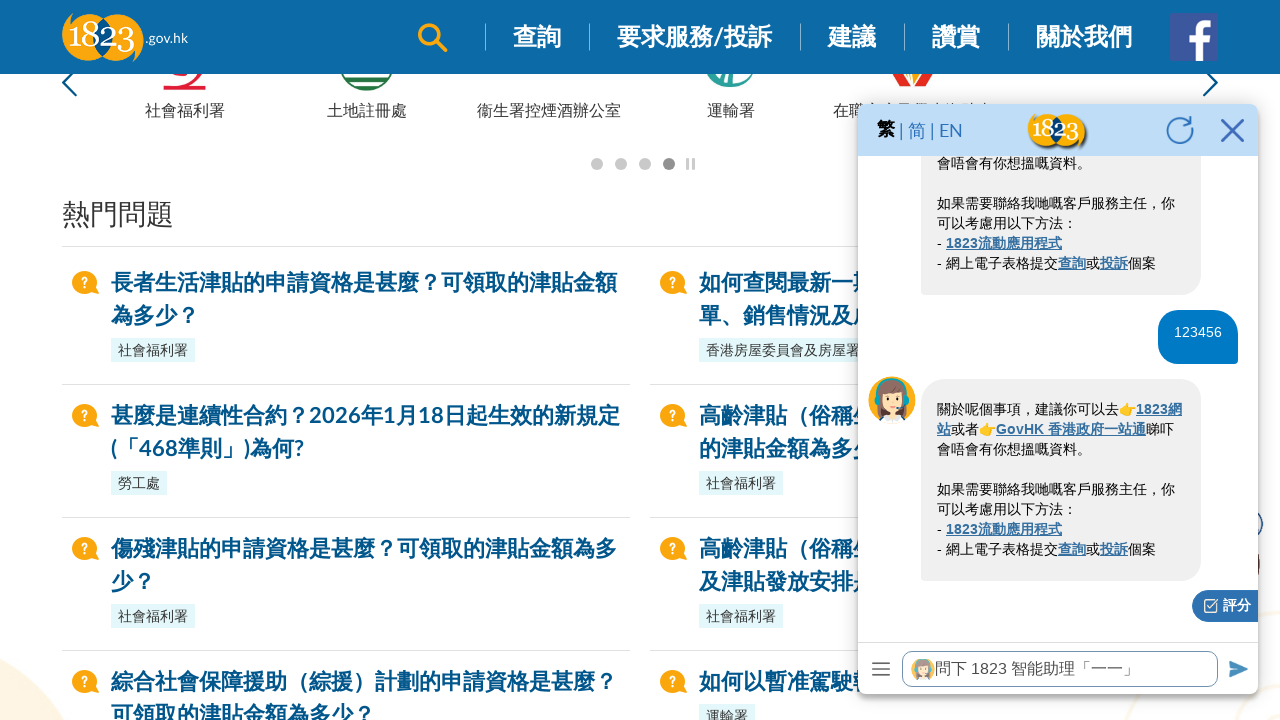

Waited 500ms for chatbot response to question: '123456' (attempt 10/10)
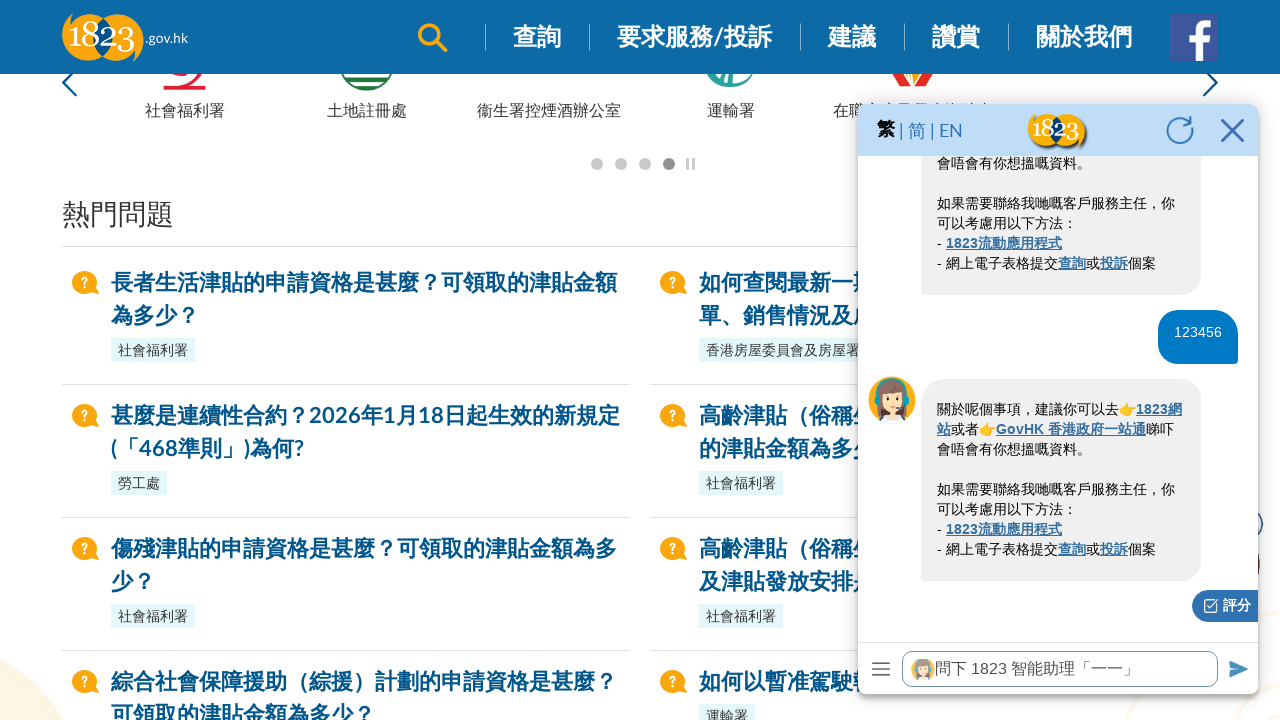

Clicked on chat input field to focus before entering question: '' at (1060, 668) on xpath=//iframe[@id='ml-webchat-iframe'] >> internal:control=enter-frame >> xpath
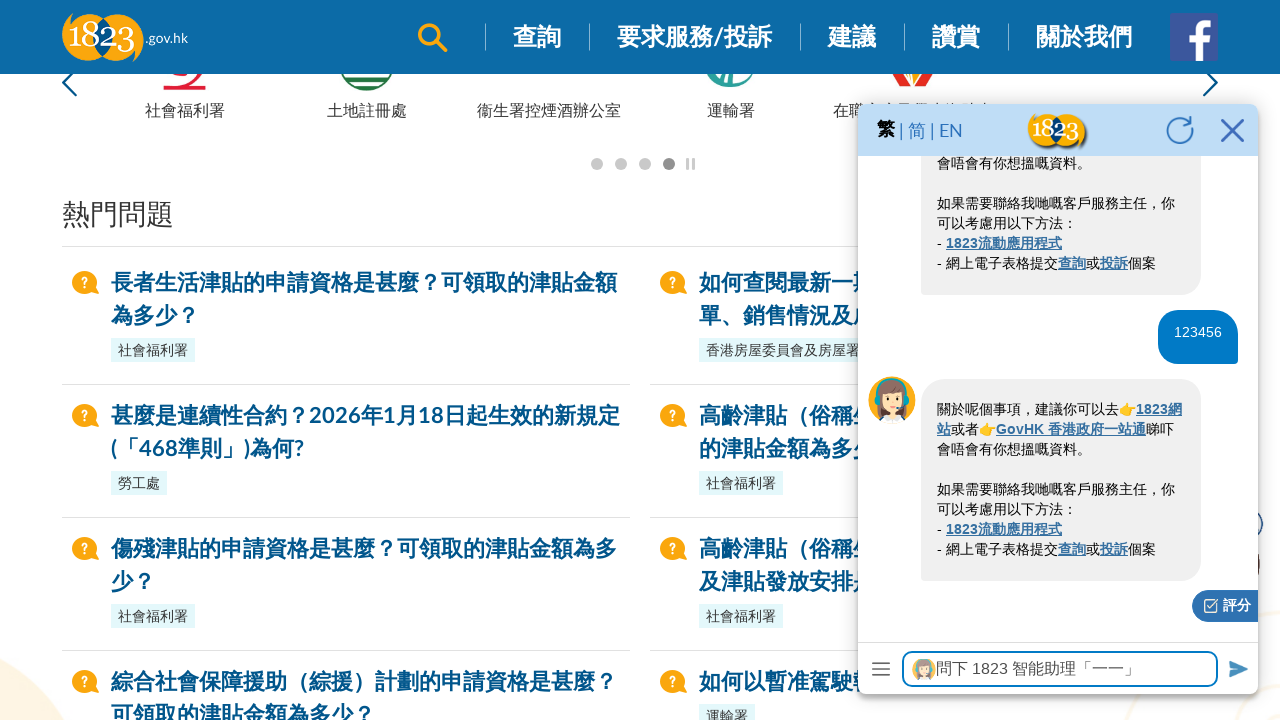

Filled chat input with question: '' on xpath=//iframe[@id='ml-webchat-iframe'] >> internal:control=enter-frame >> xpath
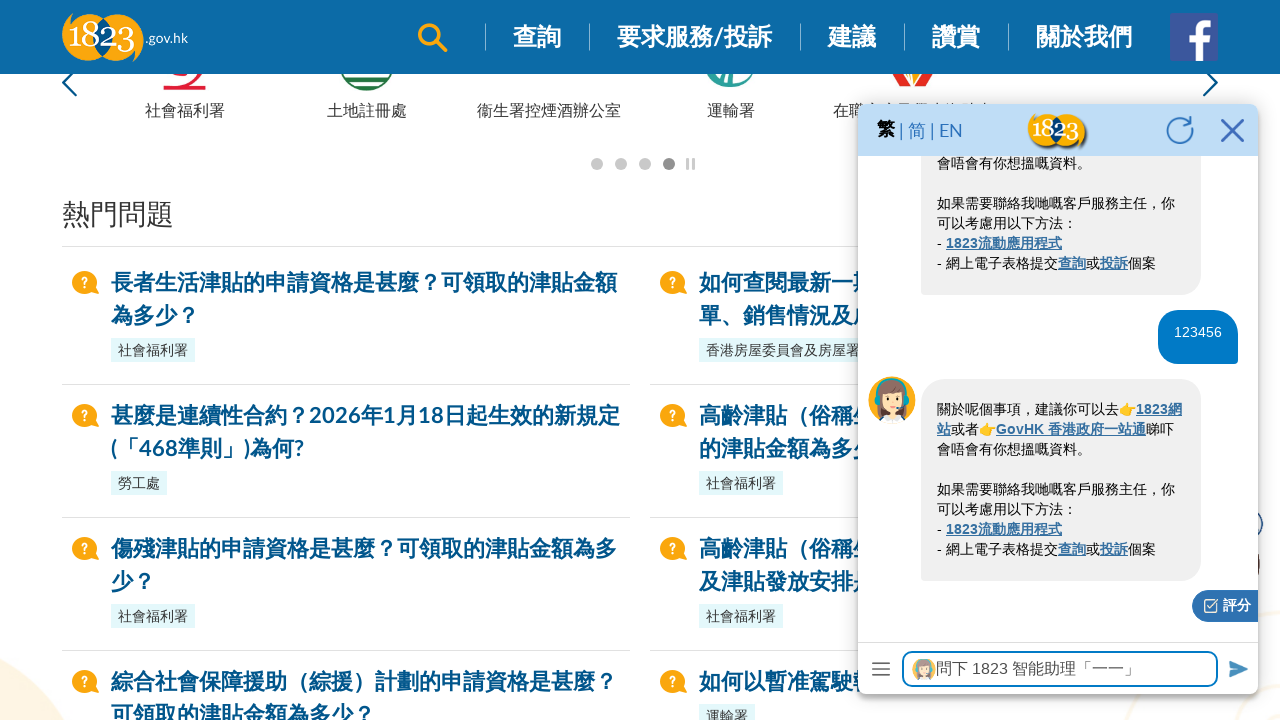

Waited 500ms before sending the message
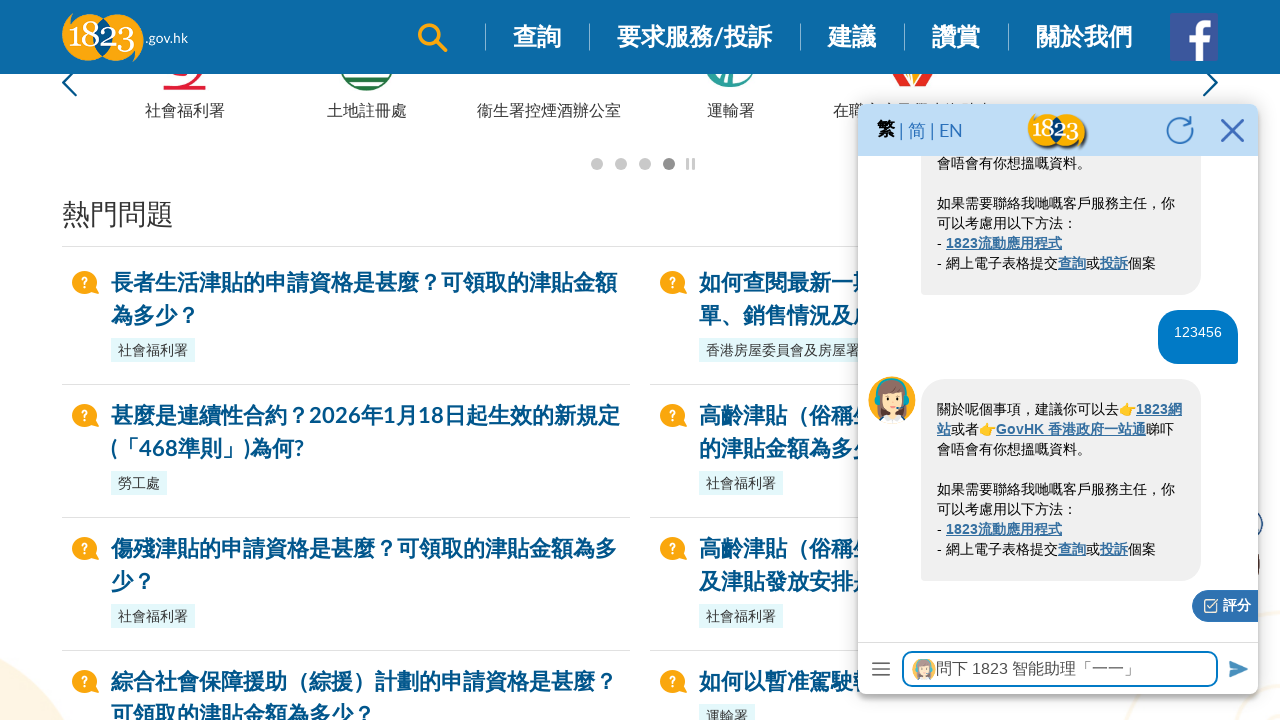

Clicked send button to submit question: '' at (1236, 668) on xpath=//iframe[@id='ml-webchat-iframe'] >> internal:control=enter-frame >> xpath
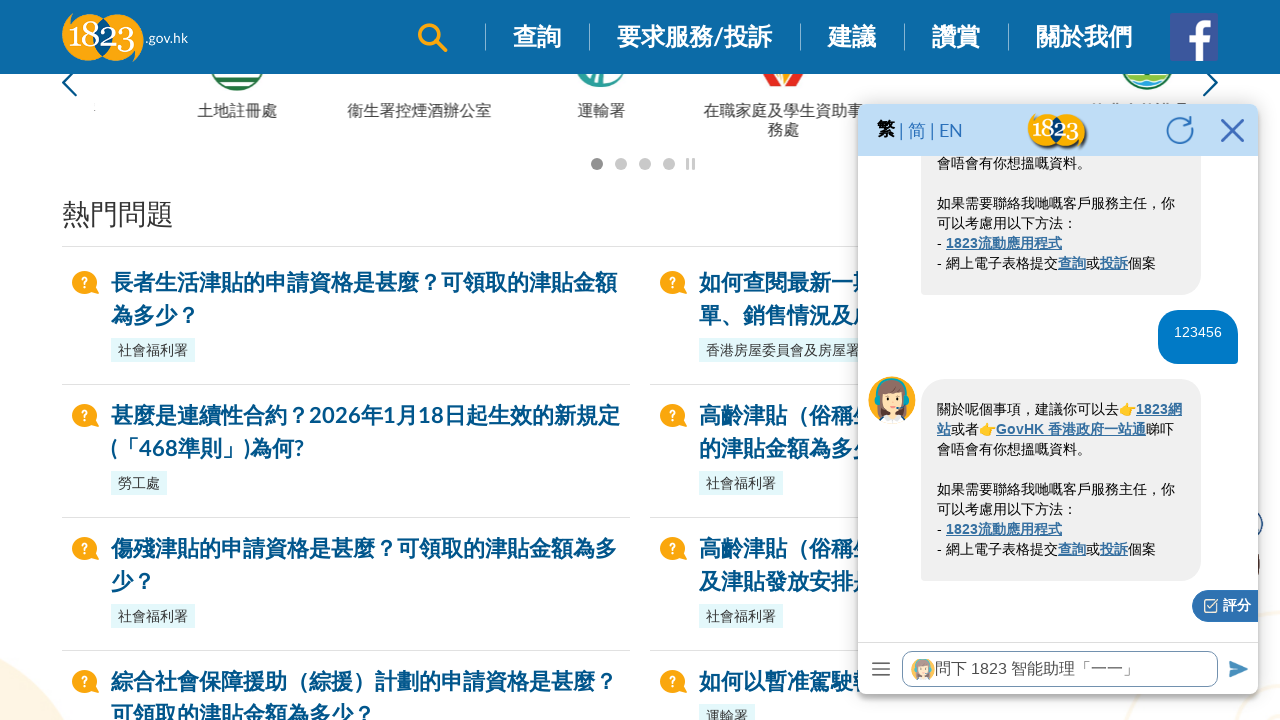

Waited 500ms for chatbot response to question: '' (attempt 1/10)
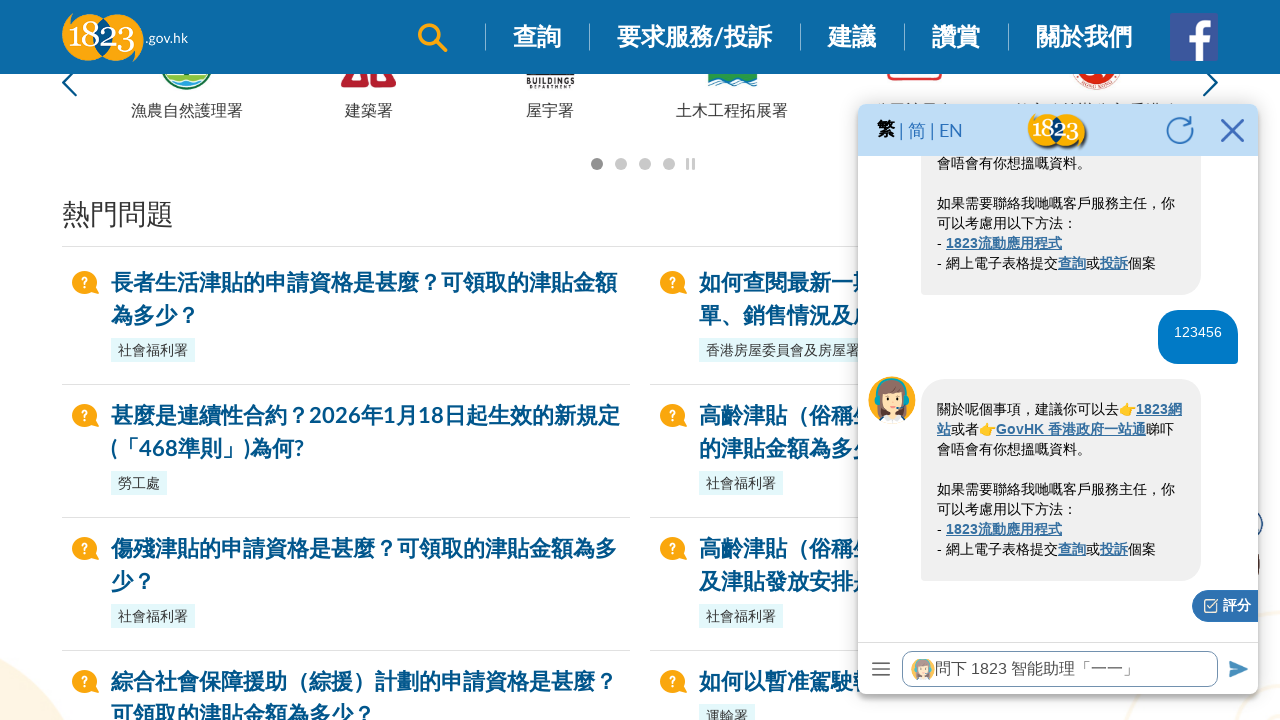

Waited 500ms for chatbot response to question: '' (attempt 2/10)
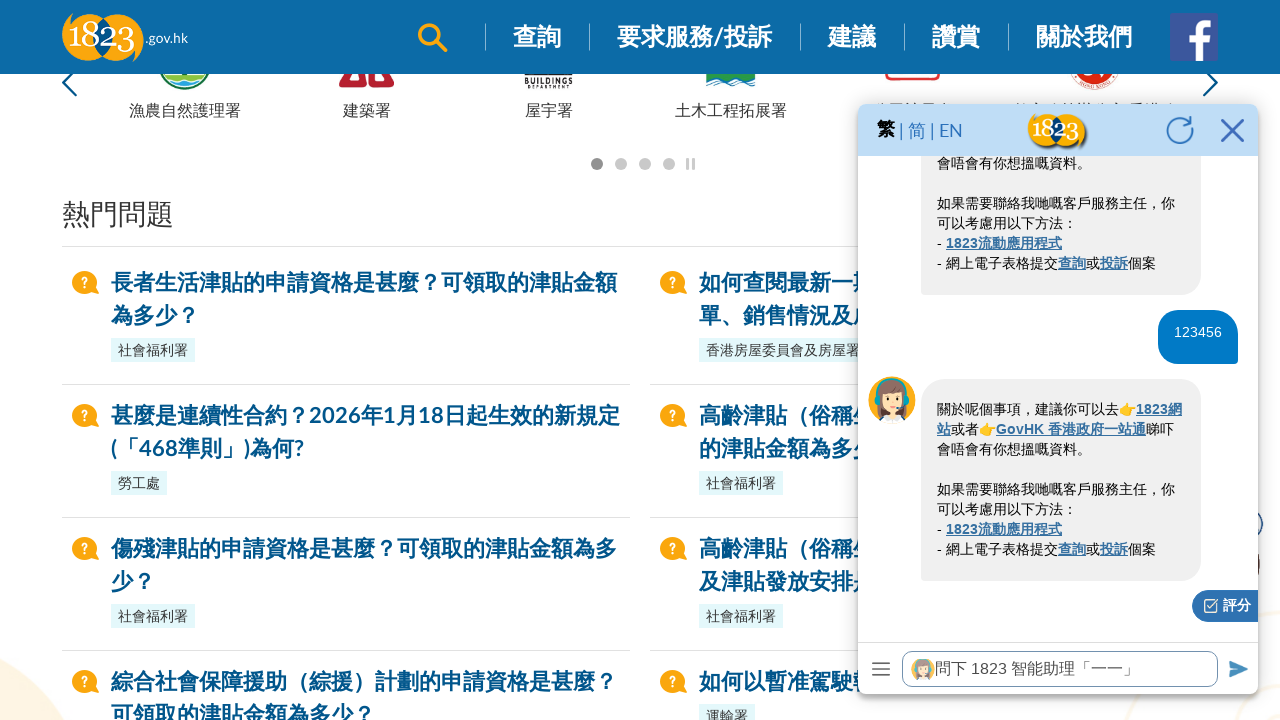

Waited 500ms for chatbot response to question: '' (attempt 3/10)
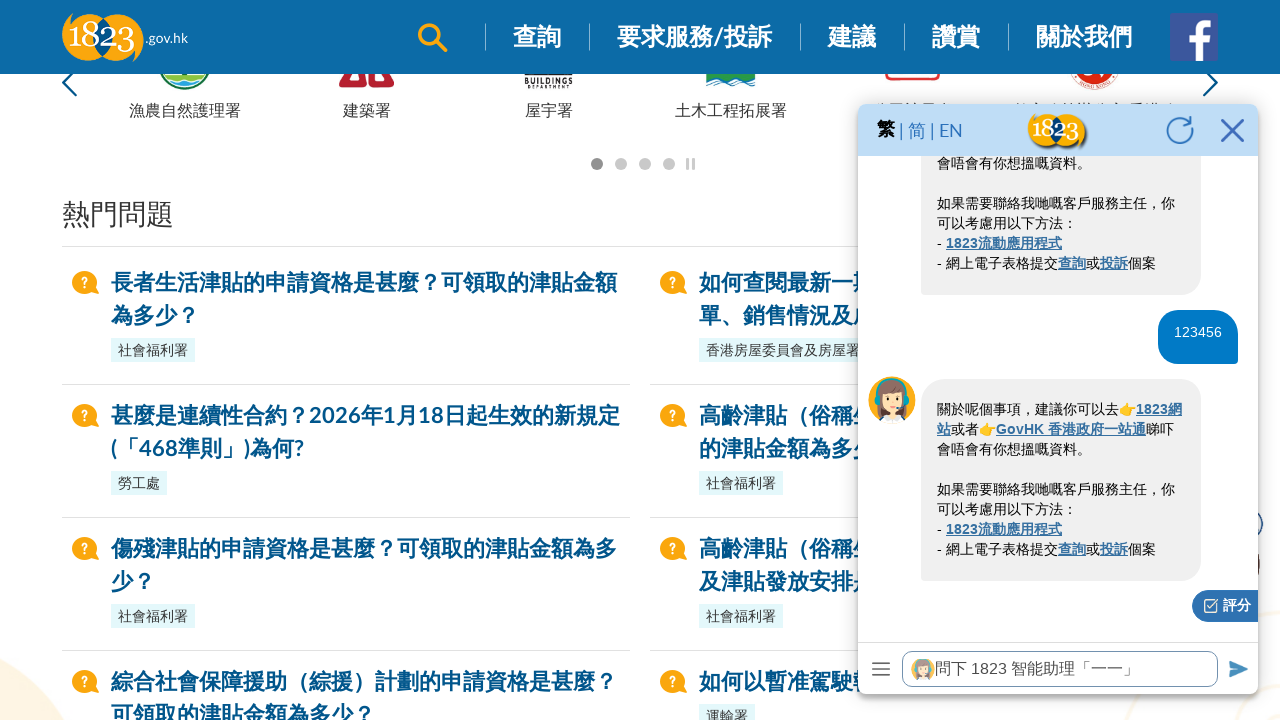

Waited 500ms for chatbot response to question: '' (attempt 4/10)
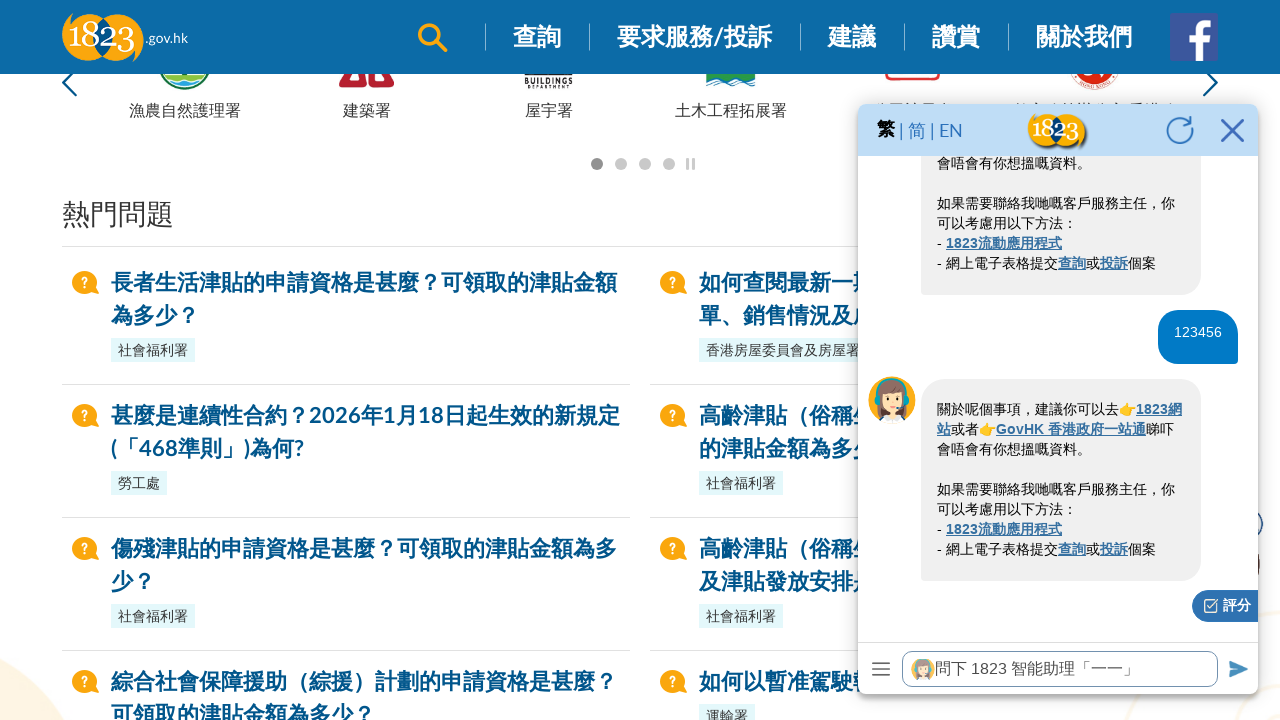

Waited 500ms for chatbot response to question: '' (attempt 5/10)
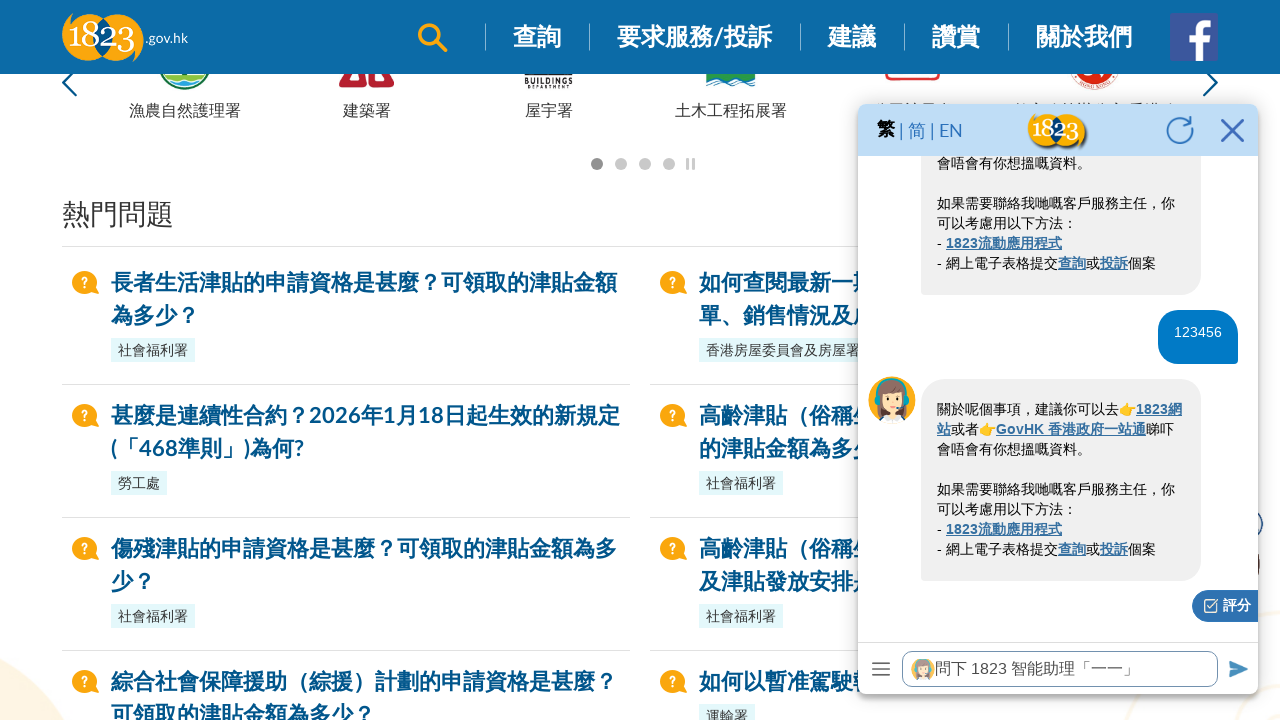

Waited 500ms for chatbot response to question: '' (attempt 6/10)
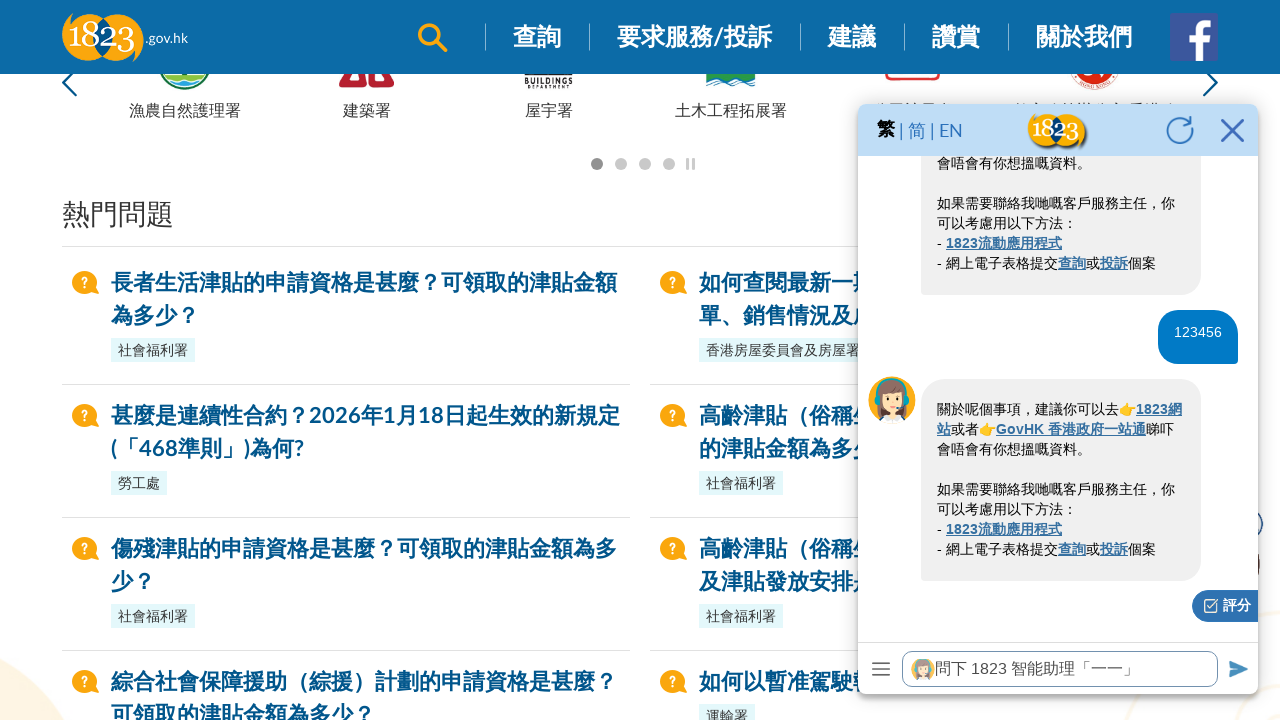

Waited 500ms for chatbot response to question: '' (attempt 7/10)
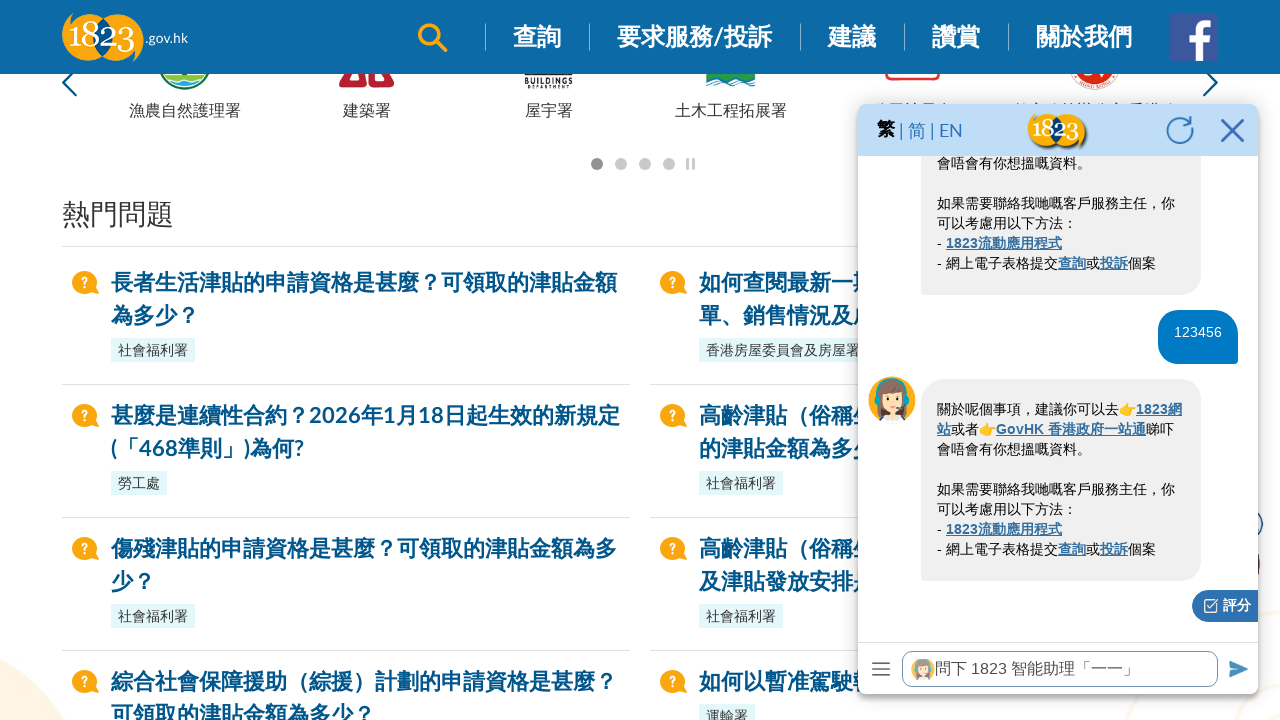

Waited 500ms for chatbot response to question: '' (attempt 8/10)
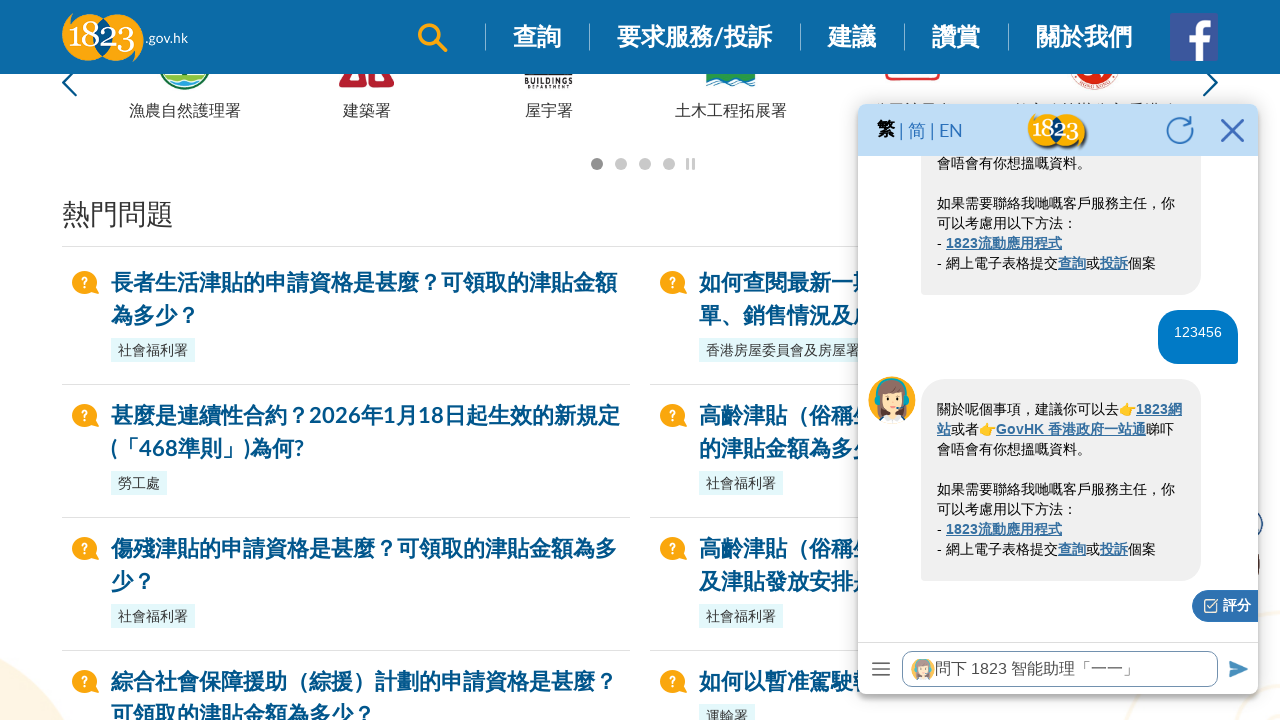

Waited 500ms for chatbot response to question: '' (attempt 9/10)
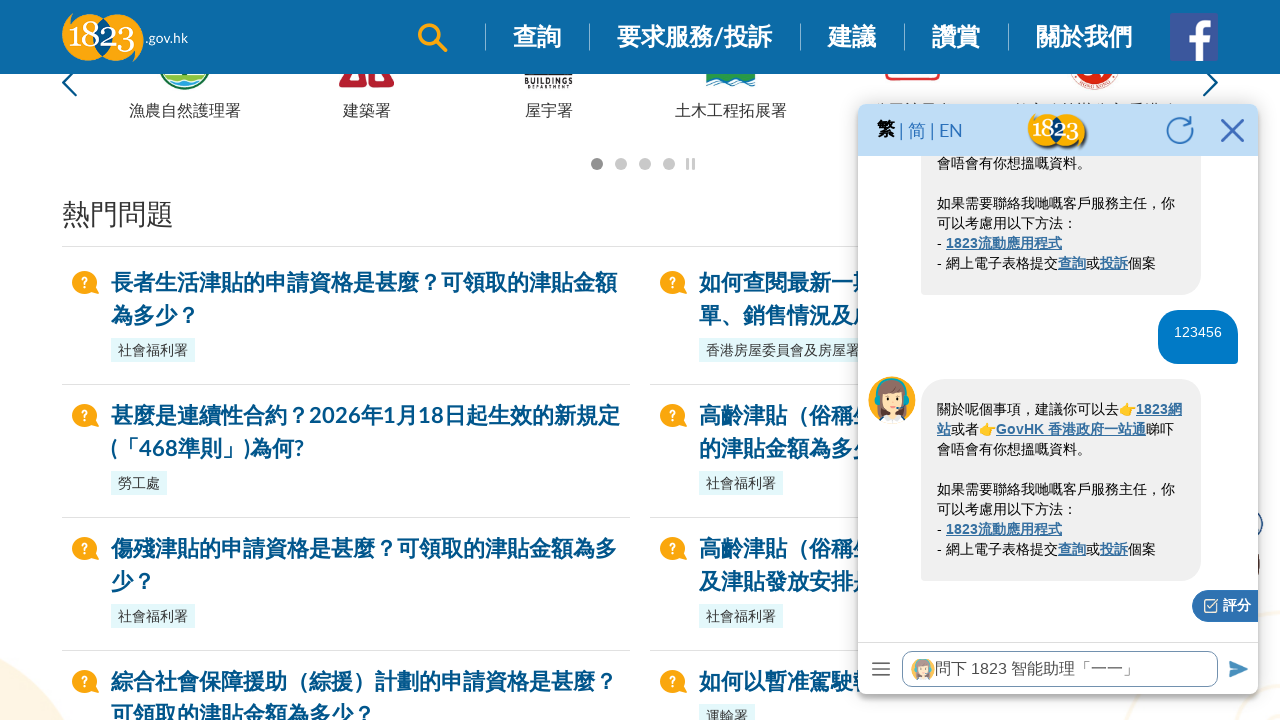

Waited 500ms for chatbot response to question: '' (attempt 10/10)
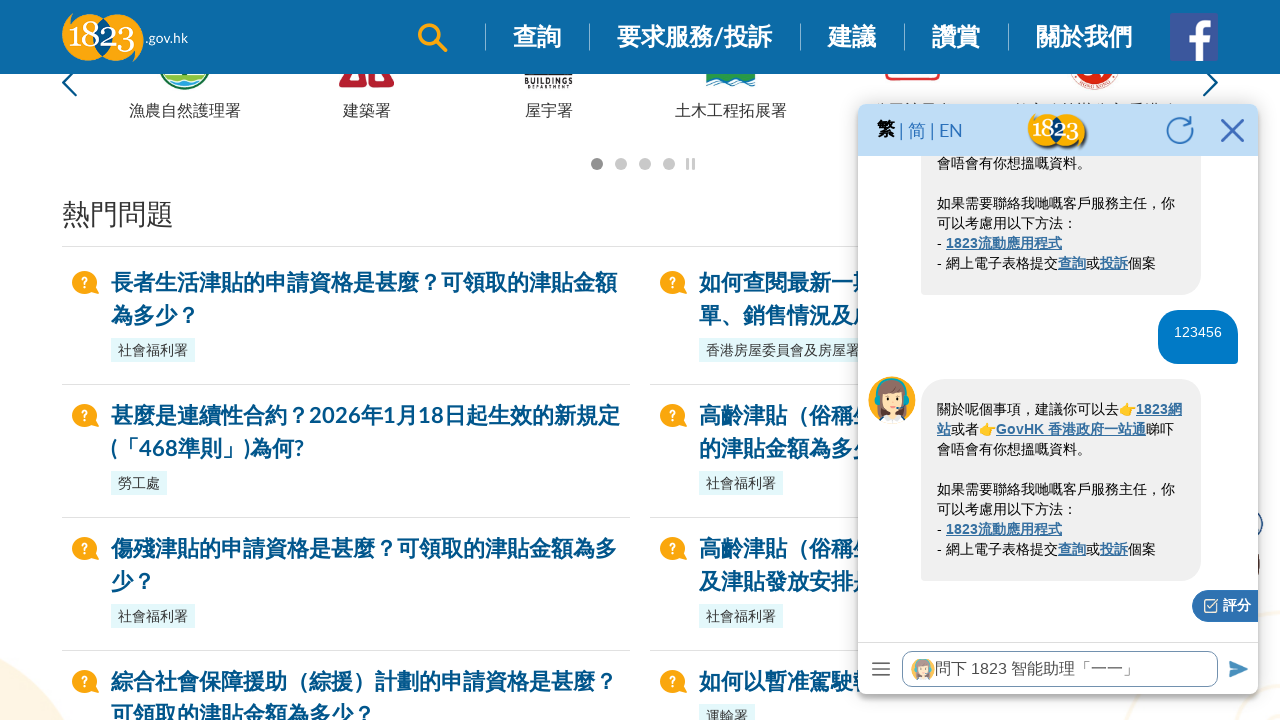

Clicked on chat input field to focus before entering question: '!@#$%^&*()' at (1060, 668) on xpath=//iframe[@id='ml-webchat-iframe'] >> internal:control=enter-frame >> xpath
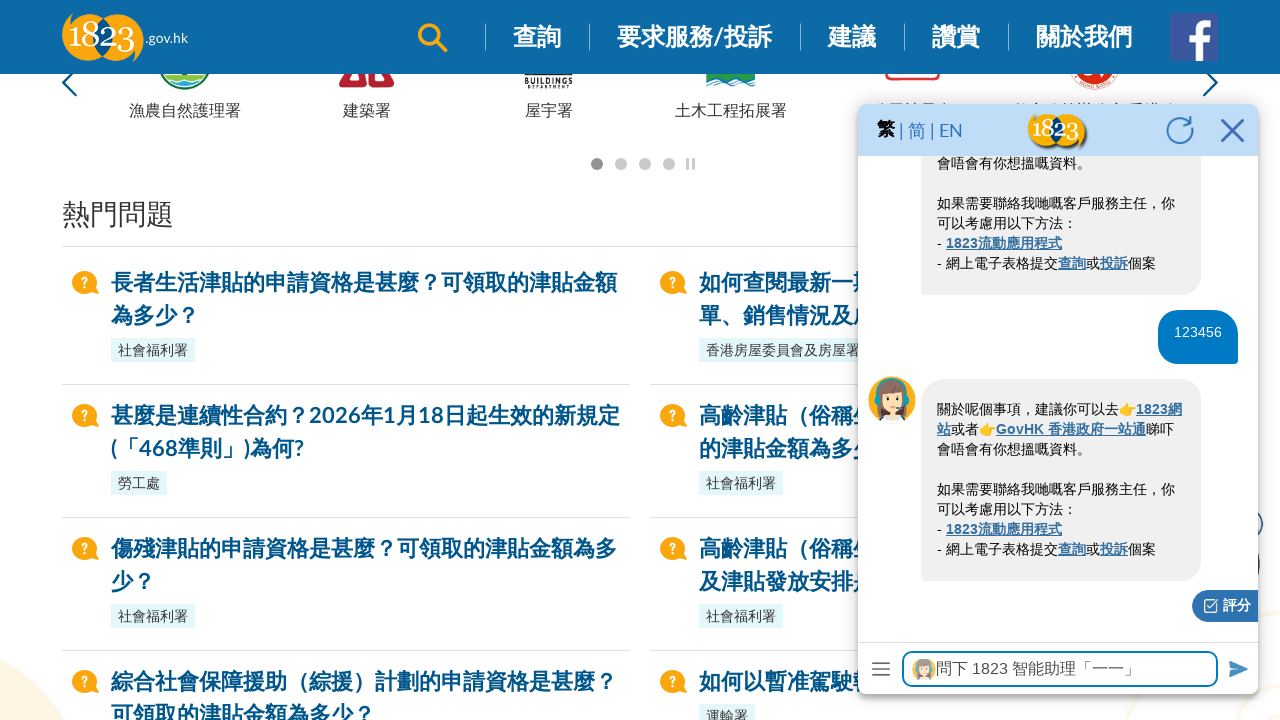

Filled chat input with question: '!@#$%^&*()' on xpath=//iframe[@id='ml-webchat-iframe'] >> internal:control=enter-frame >> xpath
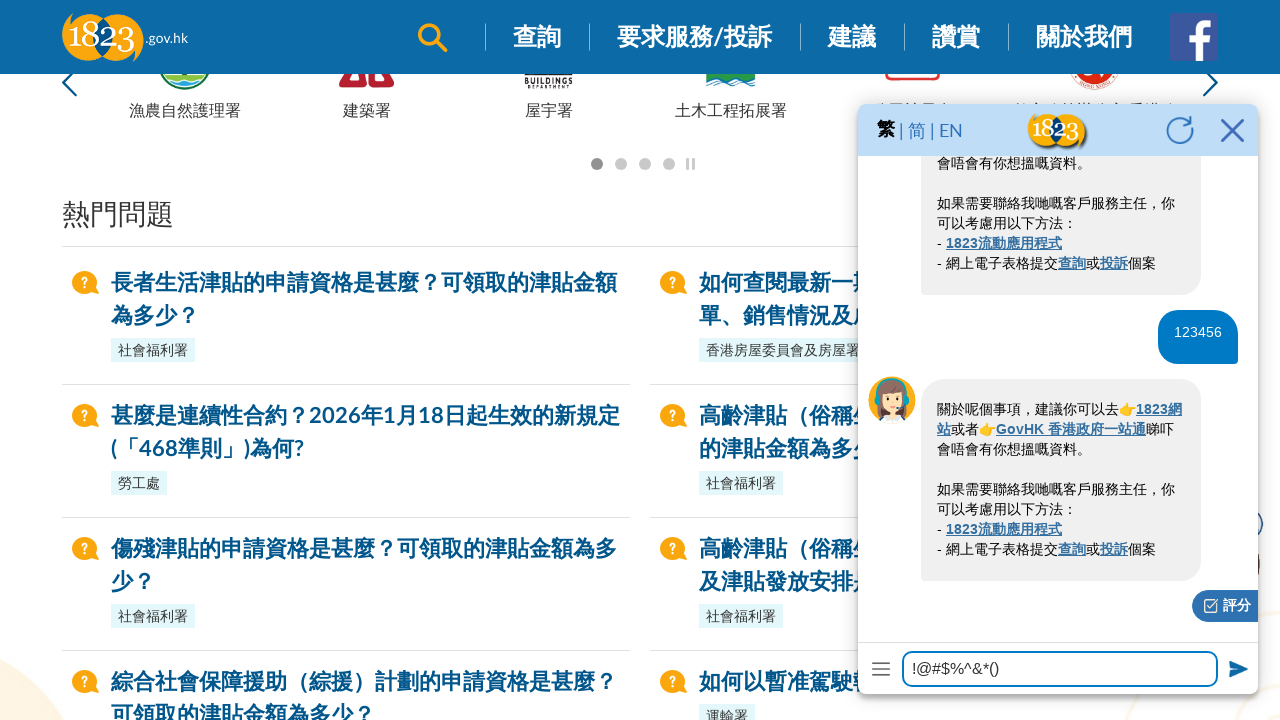

Waited 500ms before sending the message
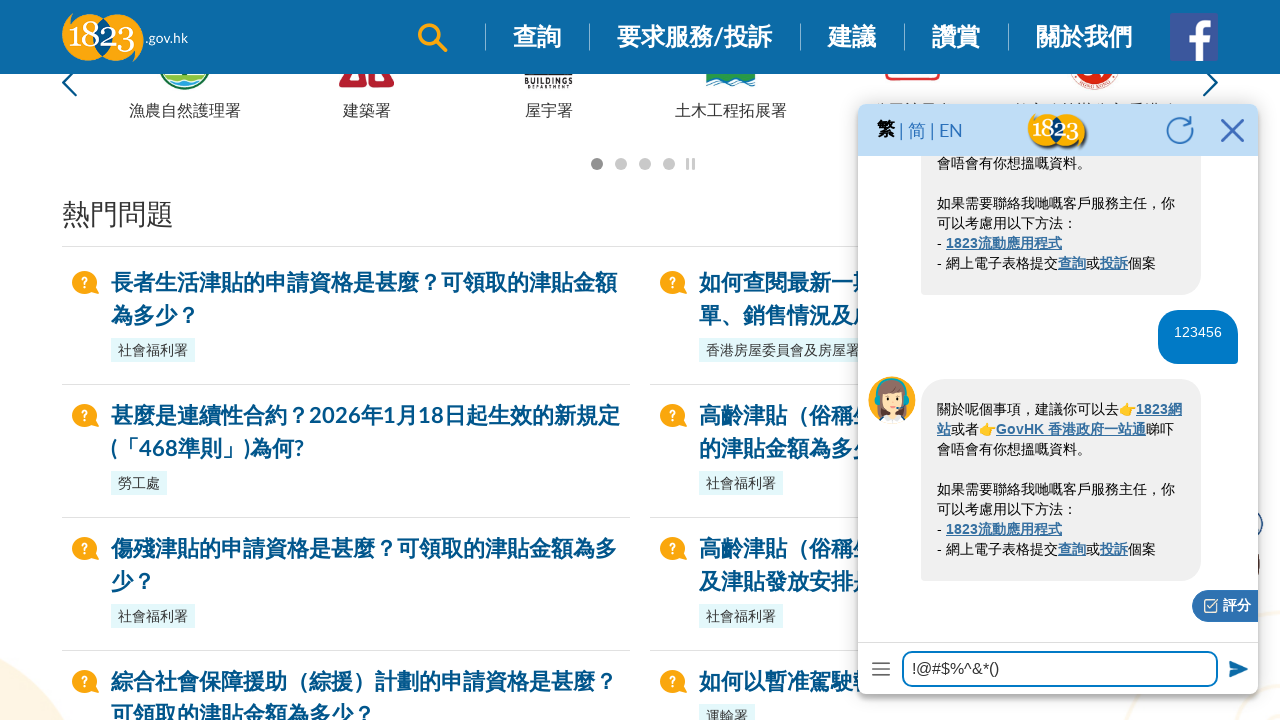

Clicked send button to submit question: '!@#$%^&*()' at (1236, 668) on xpath=//iframe[@id='ml-webchat-iframe'] >> internal:control=enter-frame >> xpath
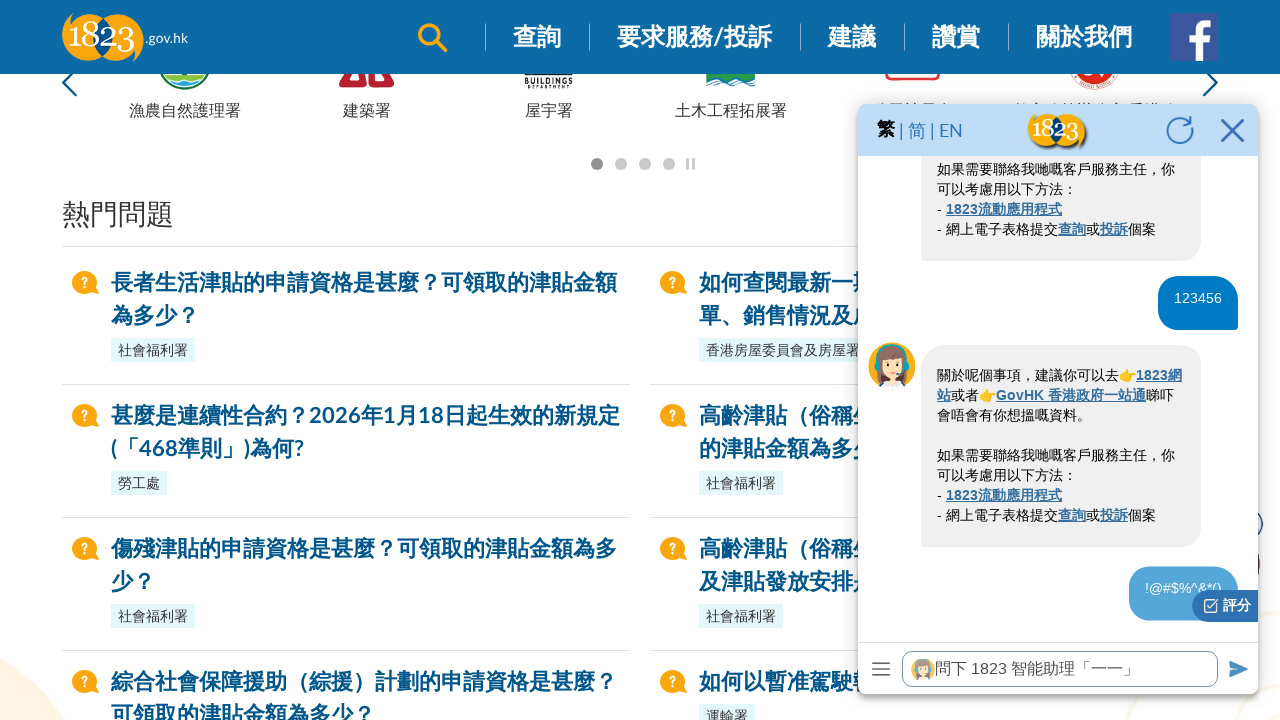

Waited 500ms for chatbot response to question: '!@#$%^&*()' (attempt 1/10)
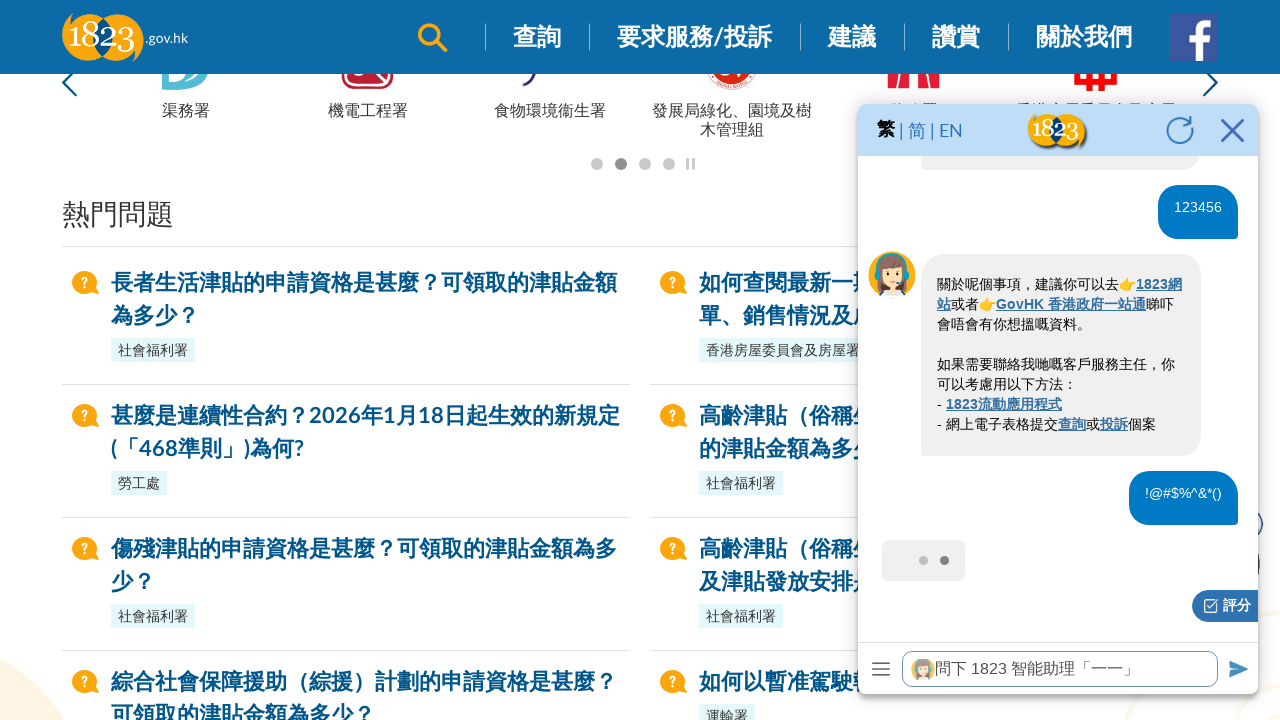

Waited 500ms for chatbot response to question: '!@#$%^&*()' (attempt 2/10)
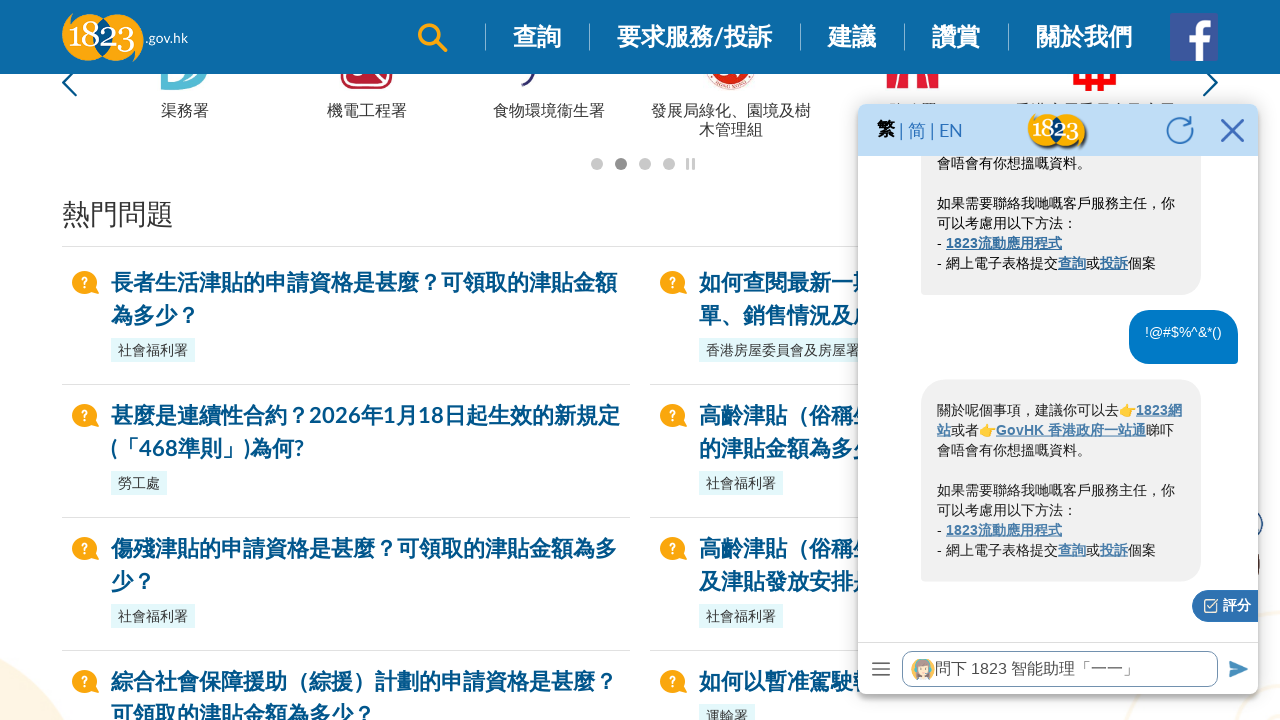

Waited 500ms for chatbot response to question: '!@#$%^&*()' (attempt 3/10)
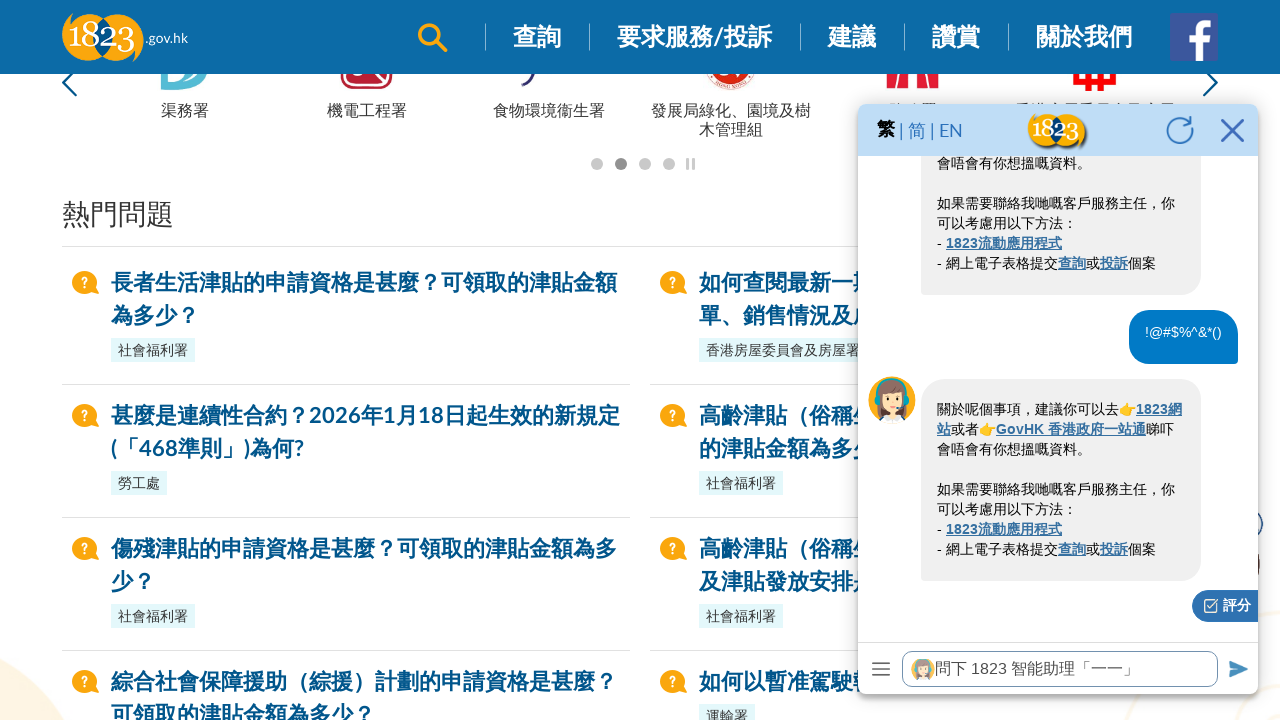

Waited 500ms for chatbot response to question: '!@#$%^&*()' (attempt 4/10)
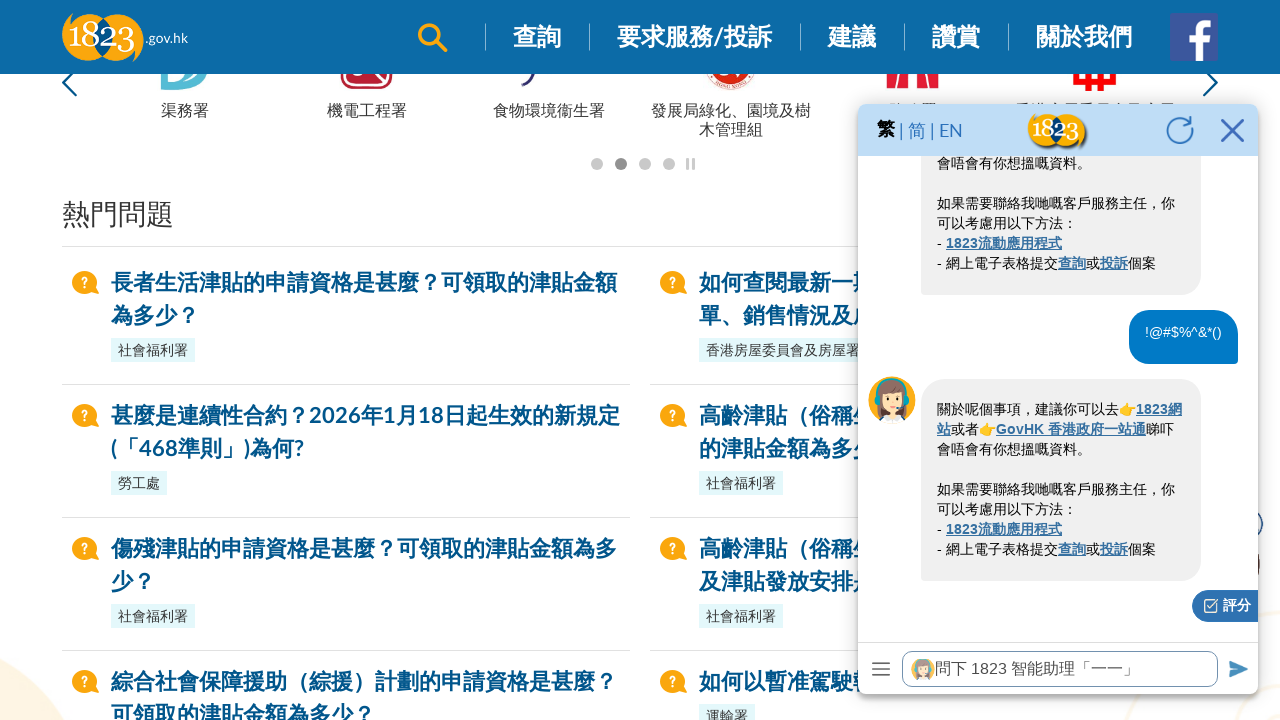

Waited 500ms for chatbot response to question: '!@#$%^&*()' (attempt 5/10)
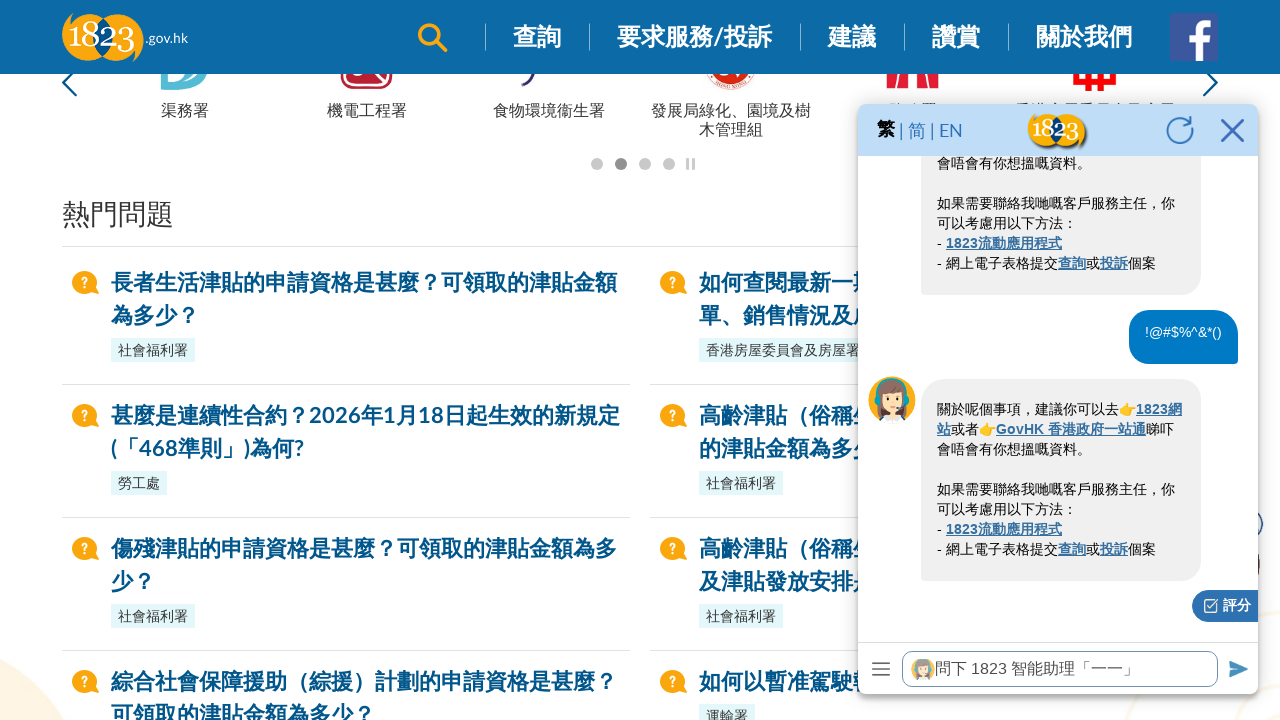

Waited 500ms for chatbot response to question: '!@#$%^&*()' (attempt 6/10)
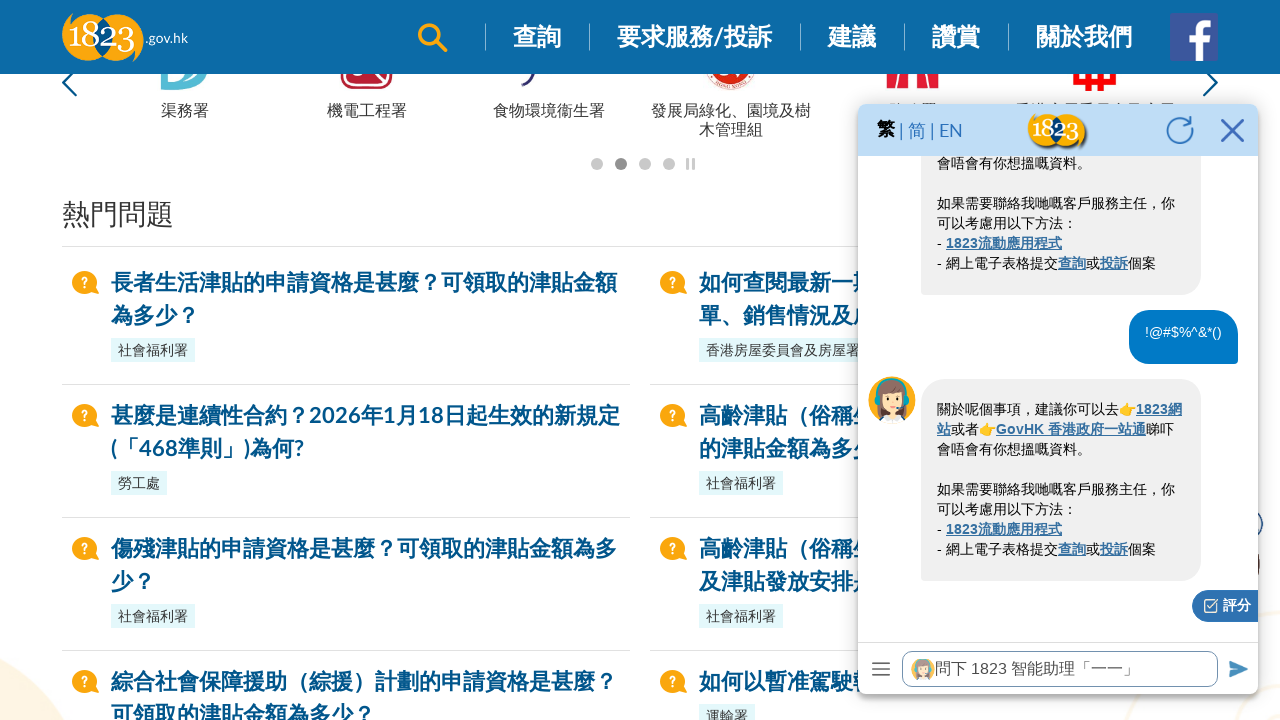

Waited 500ms for chatbot response to question: '!@#$%^&*()' (attempt 7/10)
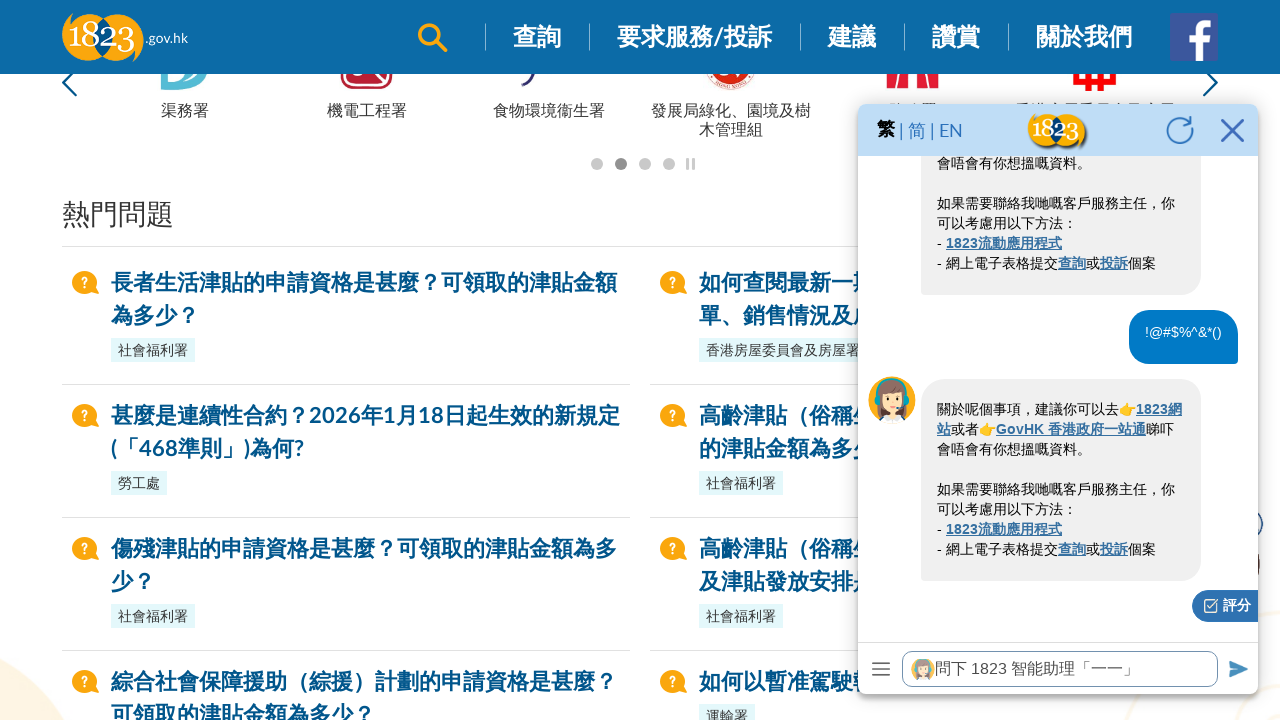

Waited 500ms for chatbot response to question: '!@#$%^&*()' (attempt 8/10)
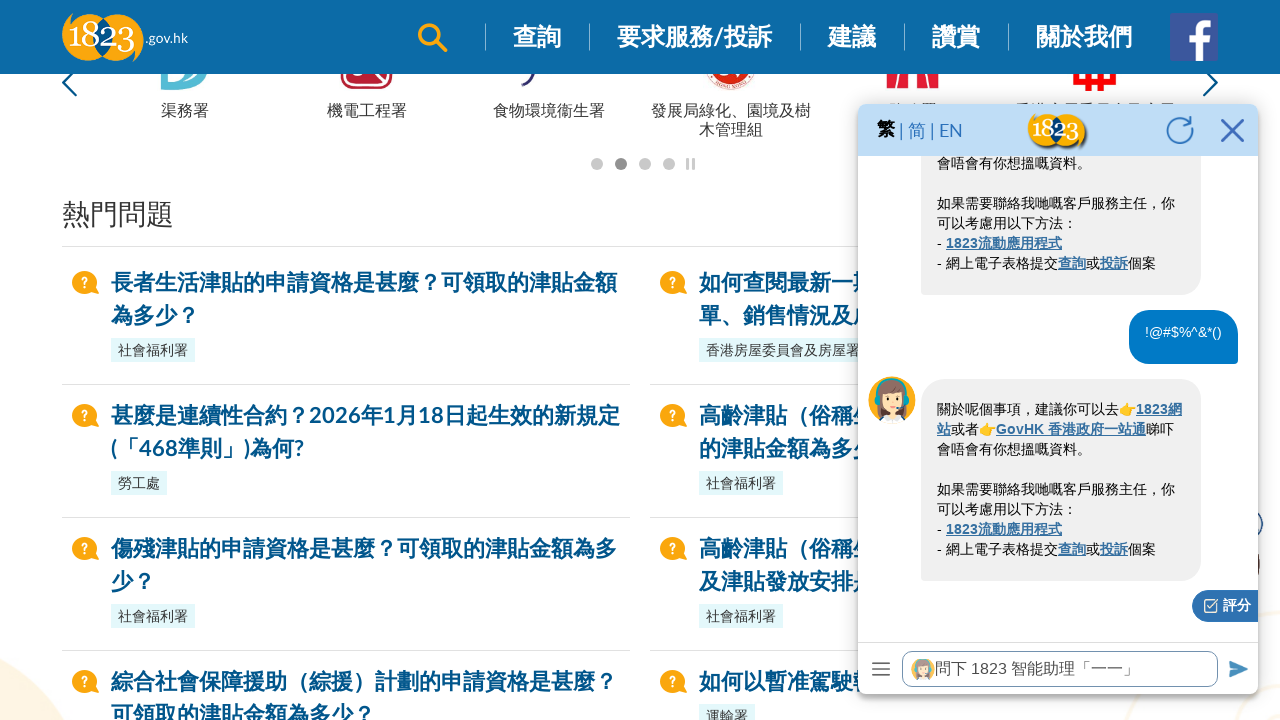

Waited 500ms for chatbot response to question: '!@#$%^&*()' (attempt 9/10)
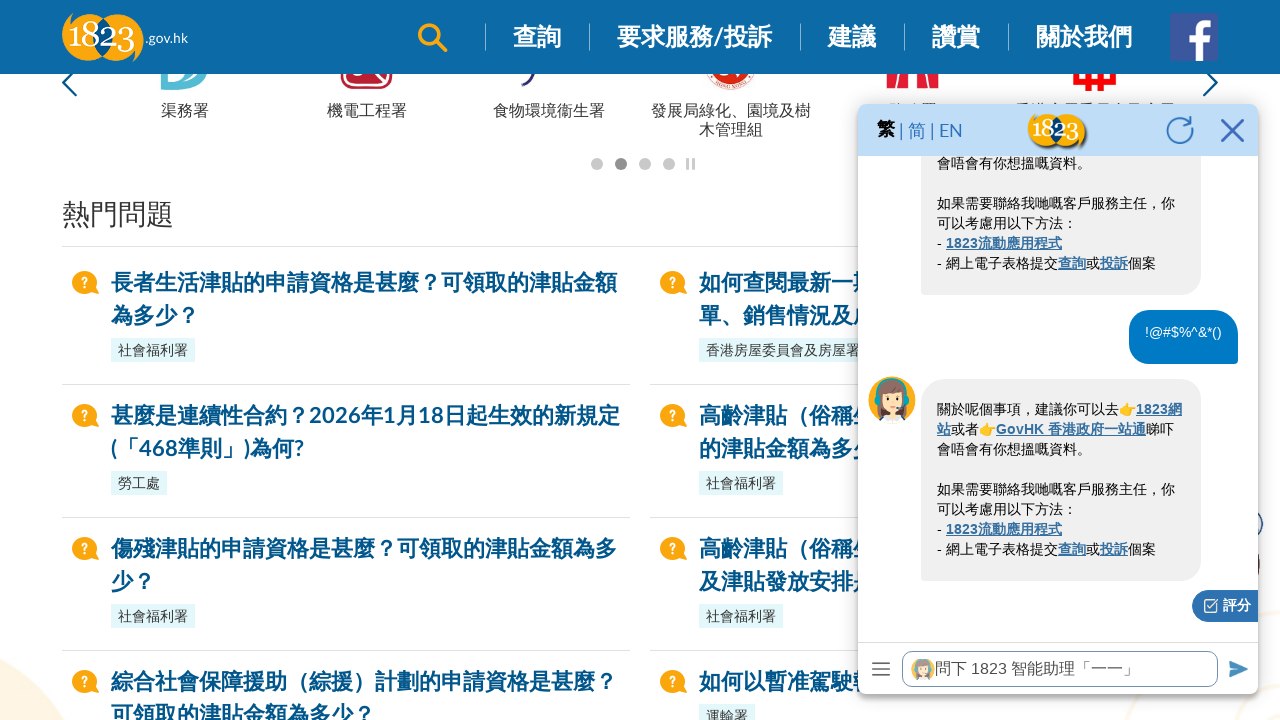

Waited 500ms for chatbot response to question: '!@#$%^&*()' (attempt 10/10)
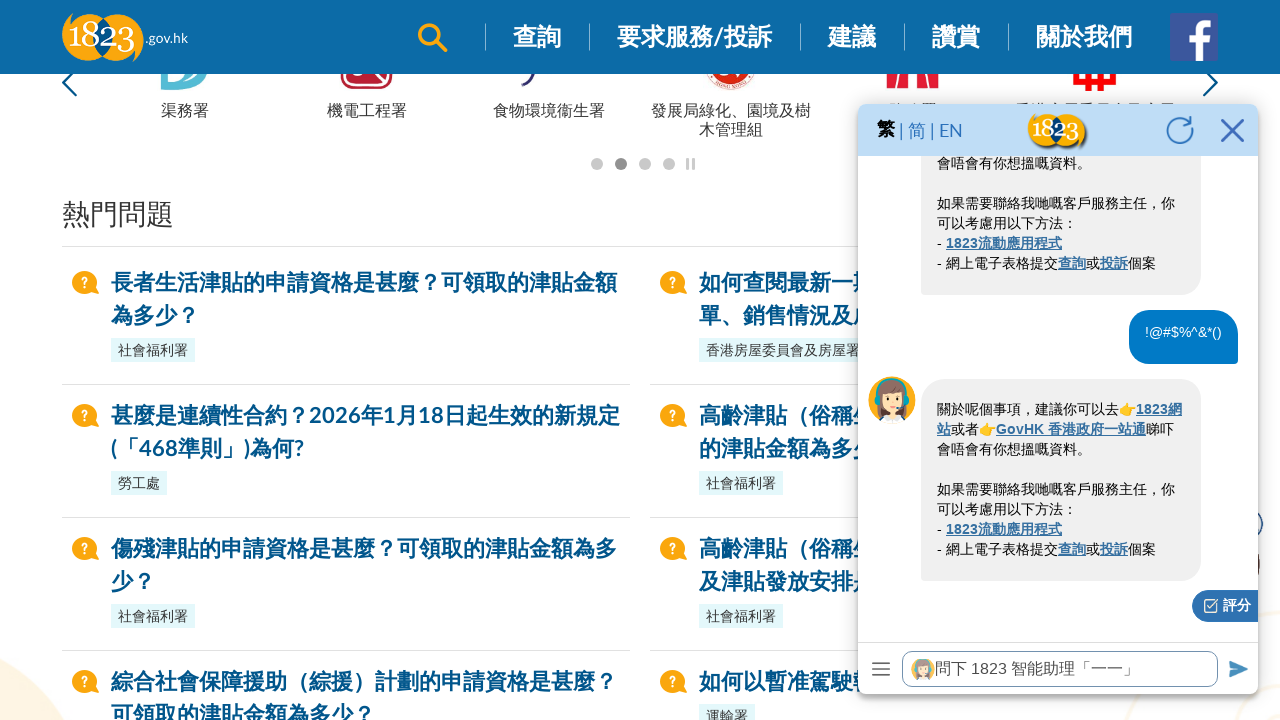

Clicked on chat input field to focus before entering question: 'Thank you!' at (1060, 668) on xpath=//iframe[@id='ml-webchat-iframe'] >> internal:control=enter-frame >> xpath
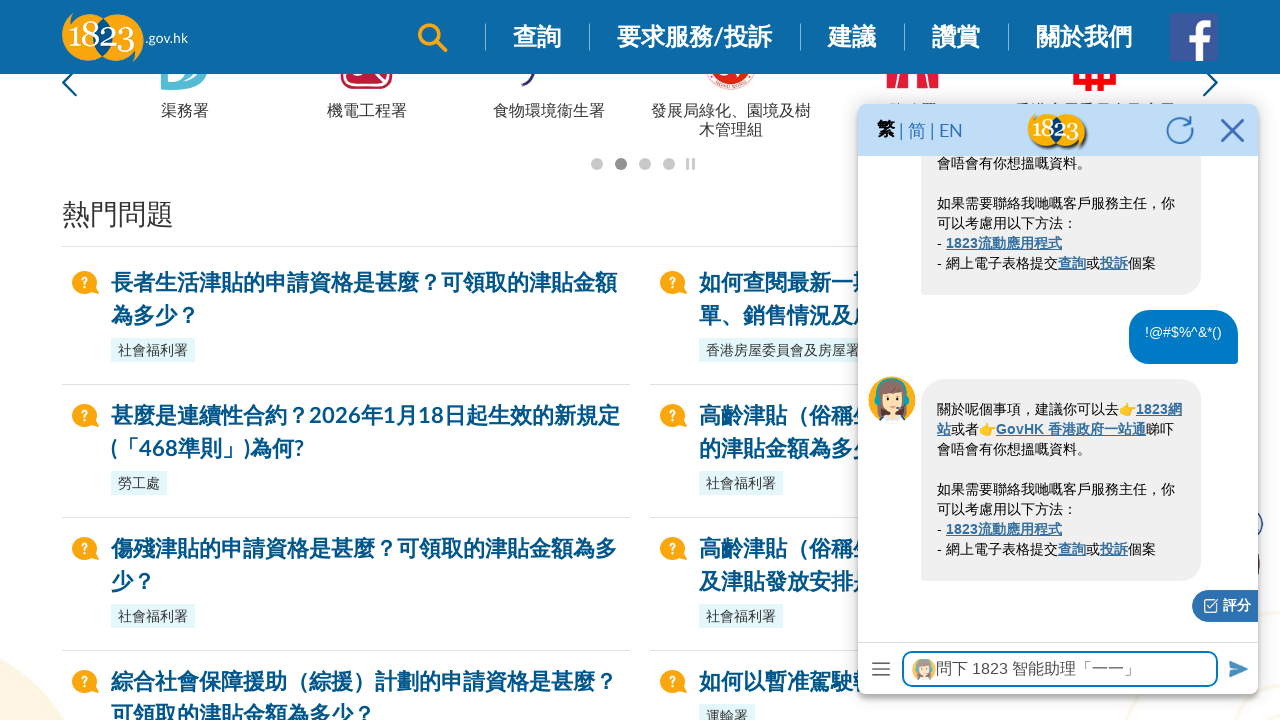

Filled chat input with question: 'Thank you!' on xpath=//iframe[@id='ml-webchat-iframe'] >> internal:control=enter-frame >> xpath
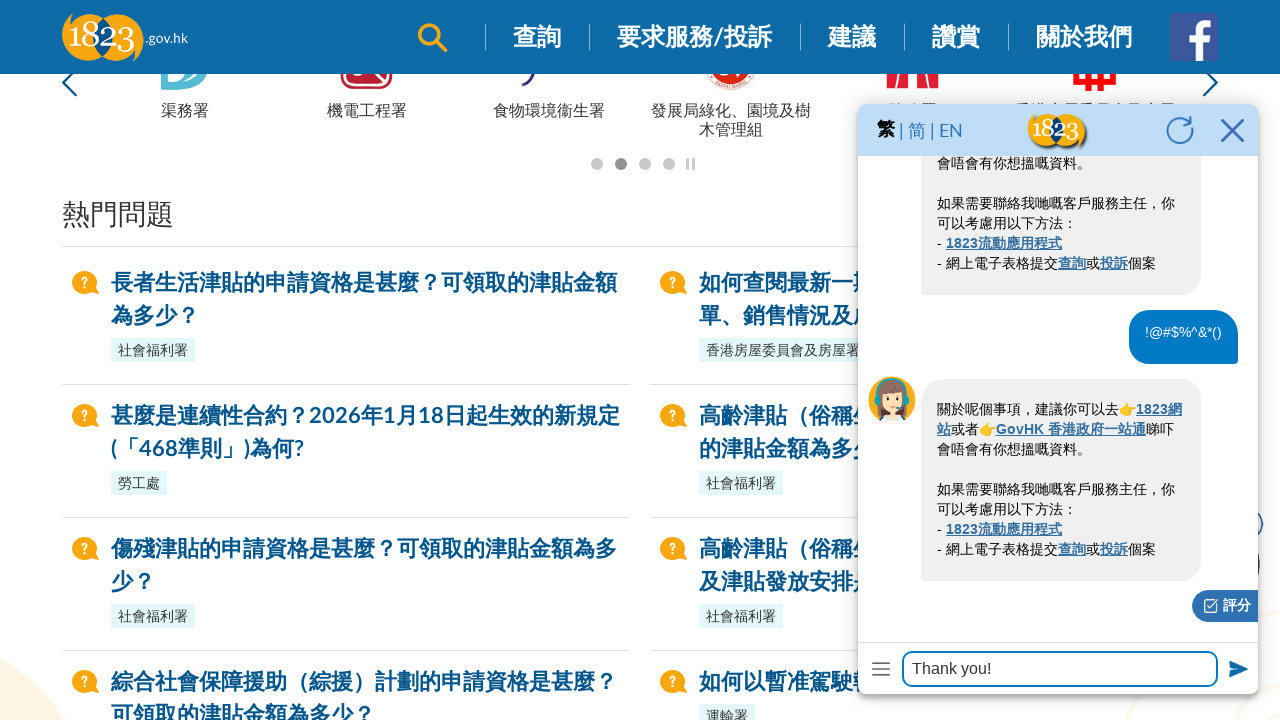

Waited 500ms before sending the message
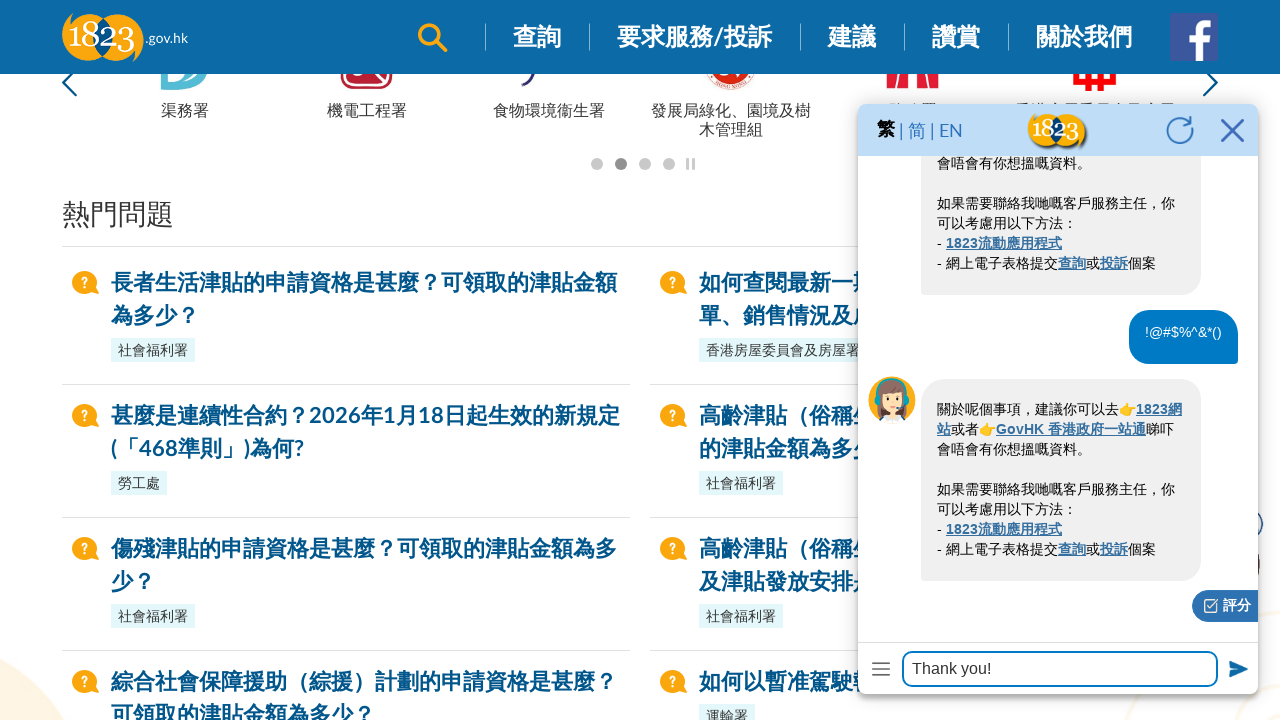

Clicked send button to submit question: 'Thank you!' at (1236, 668) on xpath=//iframe[@id='ml-webchat-iframe'] >> internal:control=enter-frame >> xpath
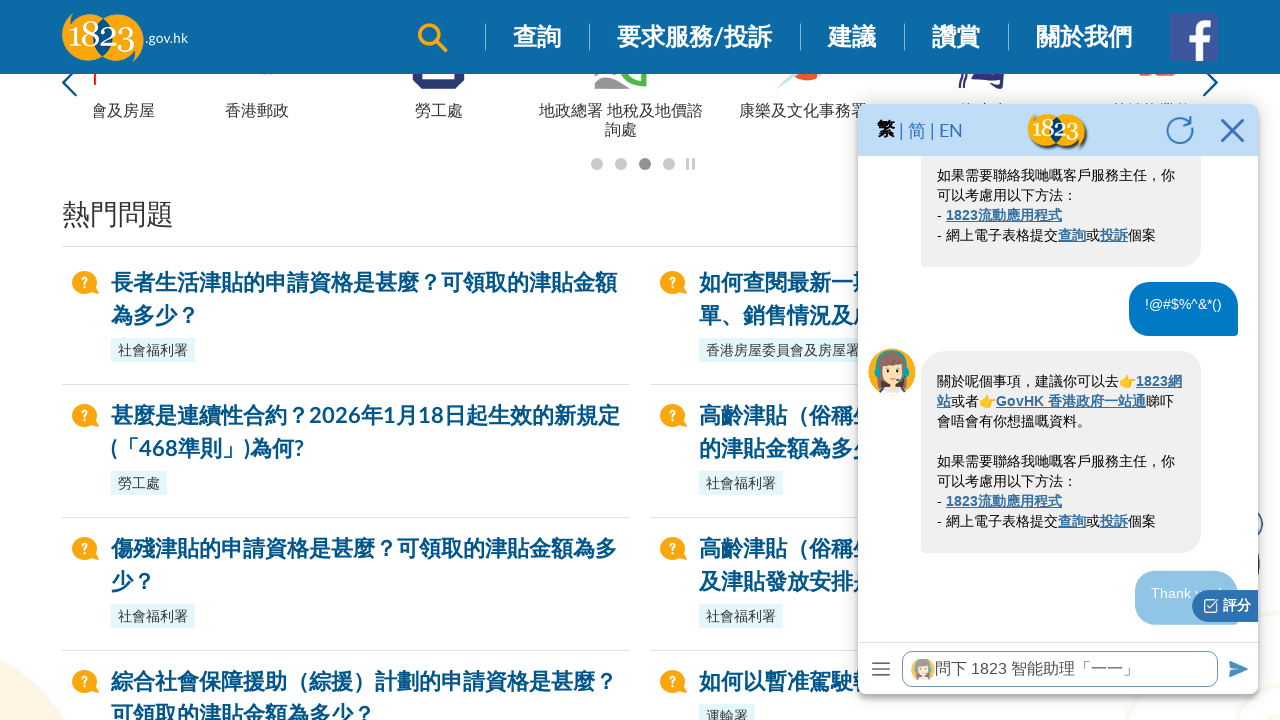

Waited 500ms for chatbot response to question: 'Thank you!' (attempt 1/10)
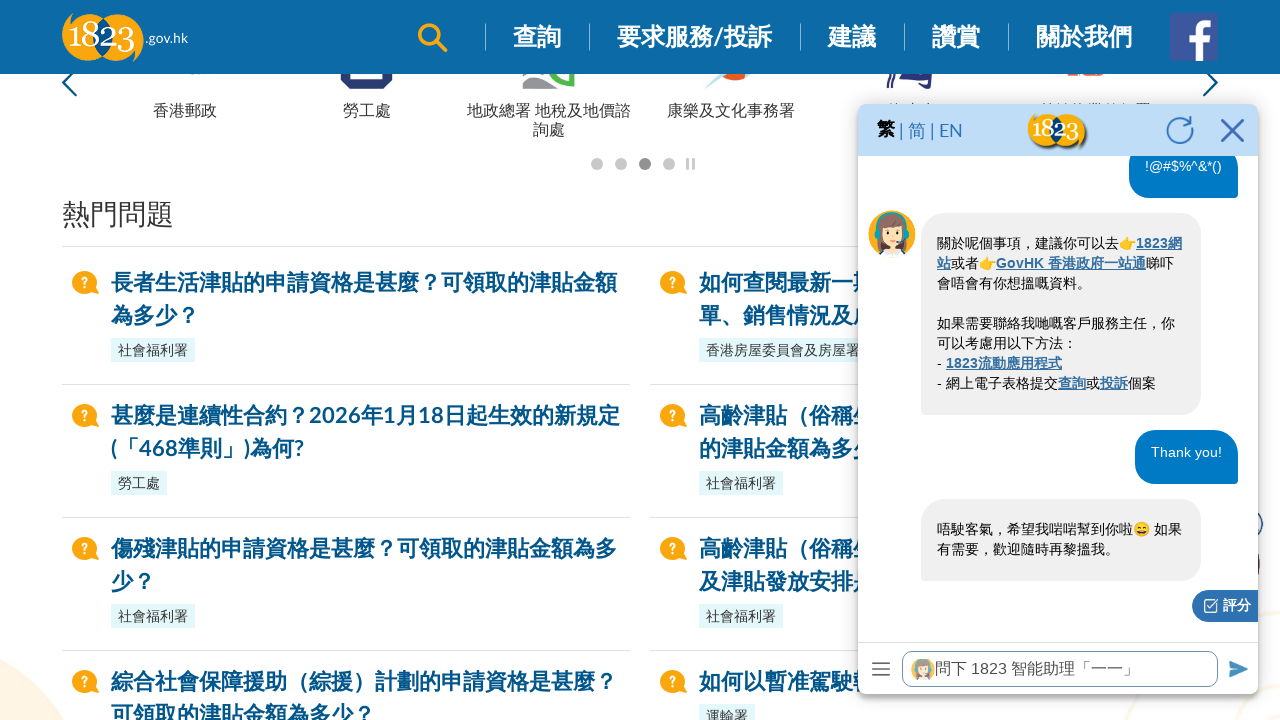

Waited 500ms for chatbot response to question: 'Thank you!' (attempt 2/10)
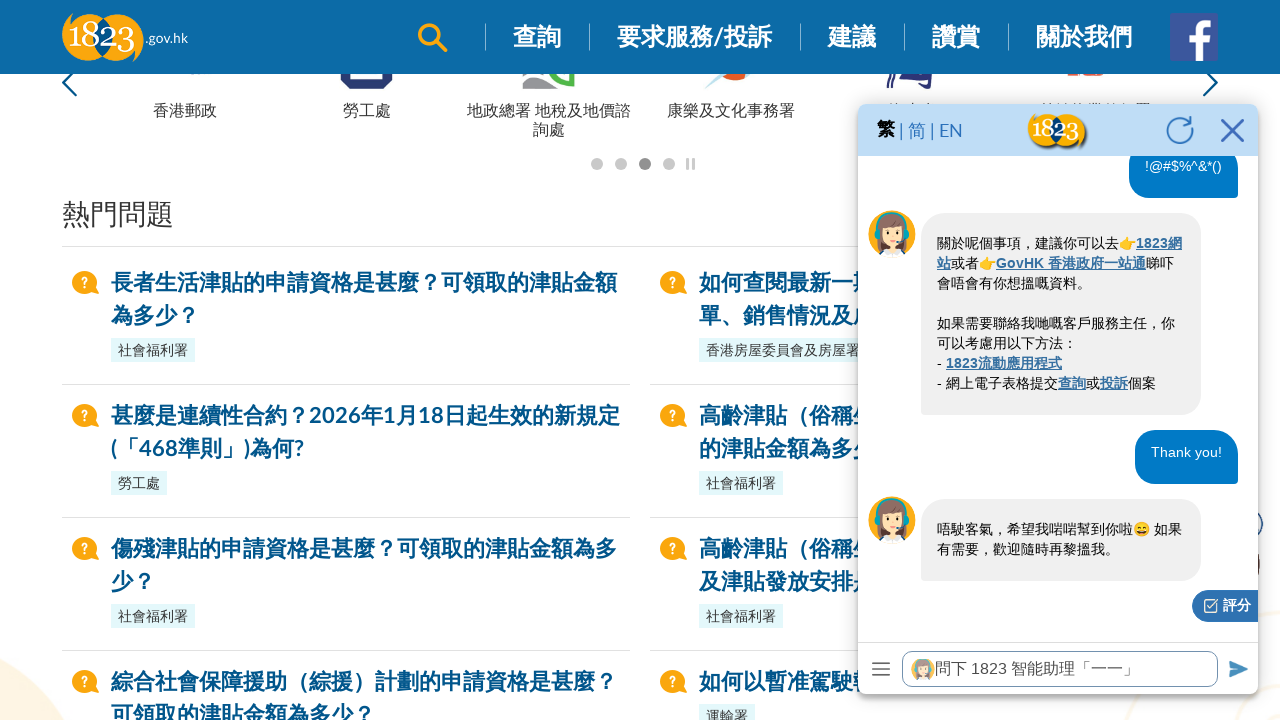

Waited 500ms for chatbot response to question: 'Thank you!' (attempt 3/10)
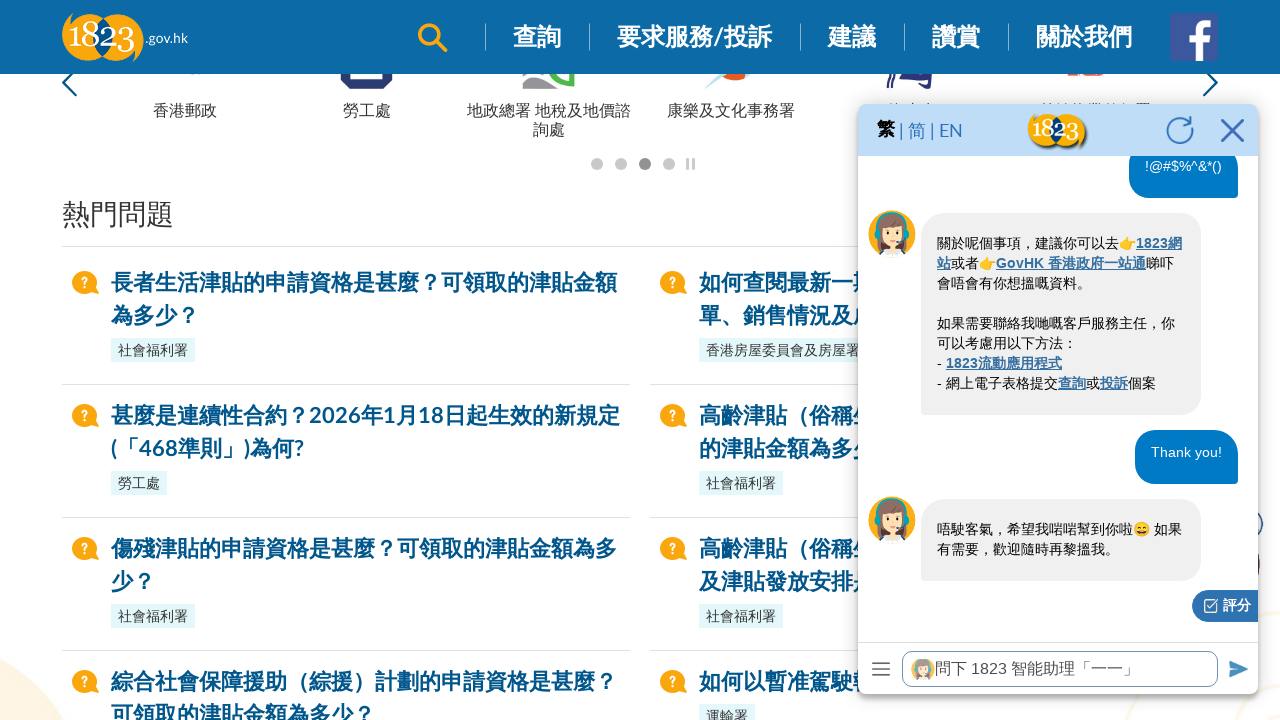

Waited 500ms for chatbot response to question: 'Thank you!' (attempt 4/10)
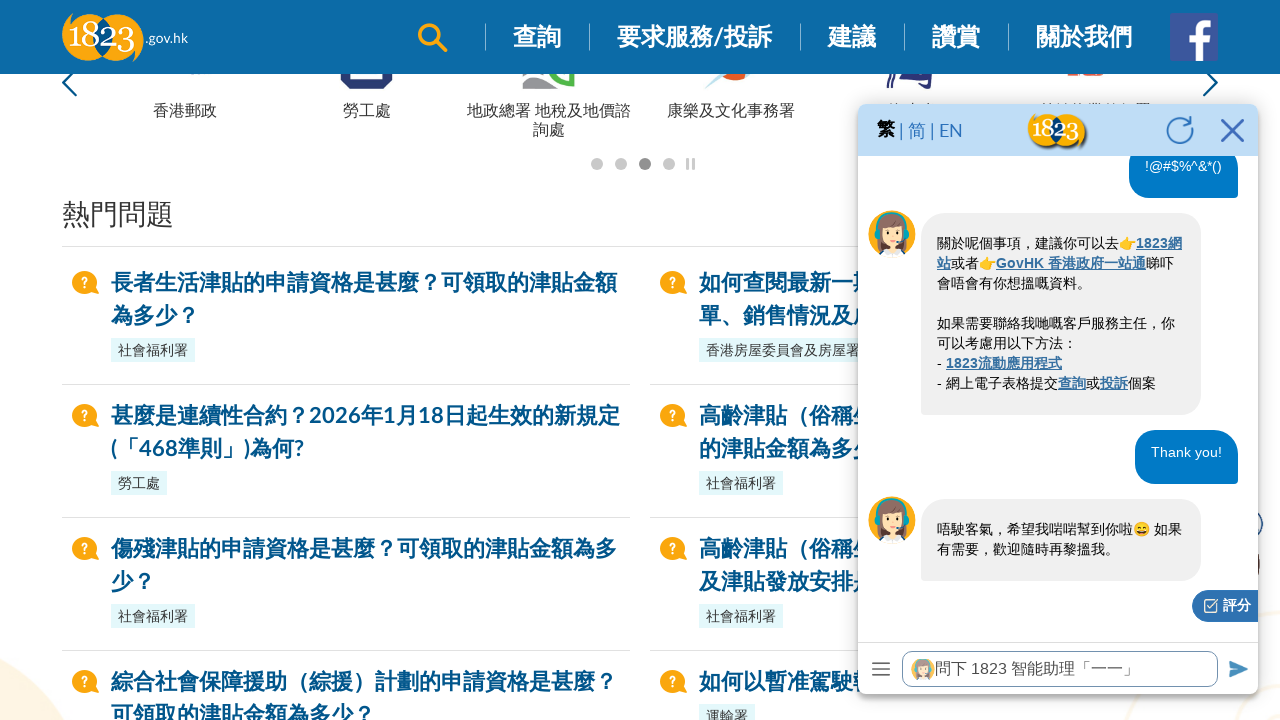

Waited 500ms for chatbot response to question: 'Thank you!' (attempt 5/10)
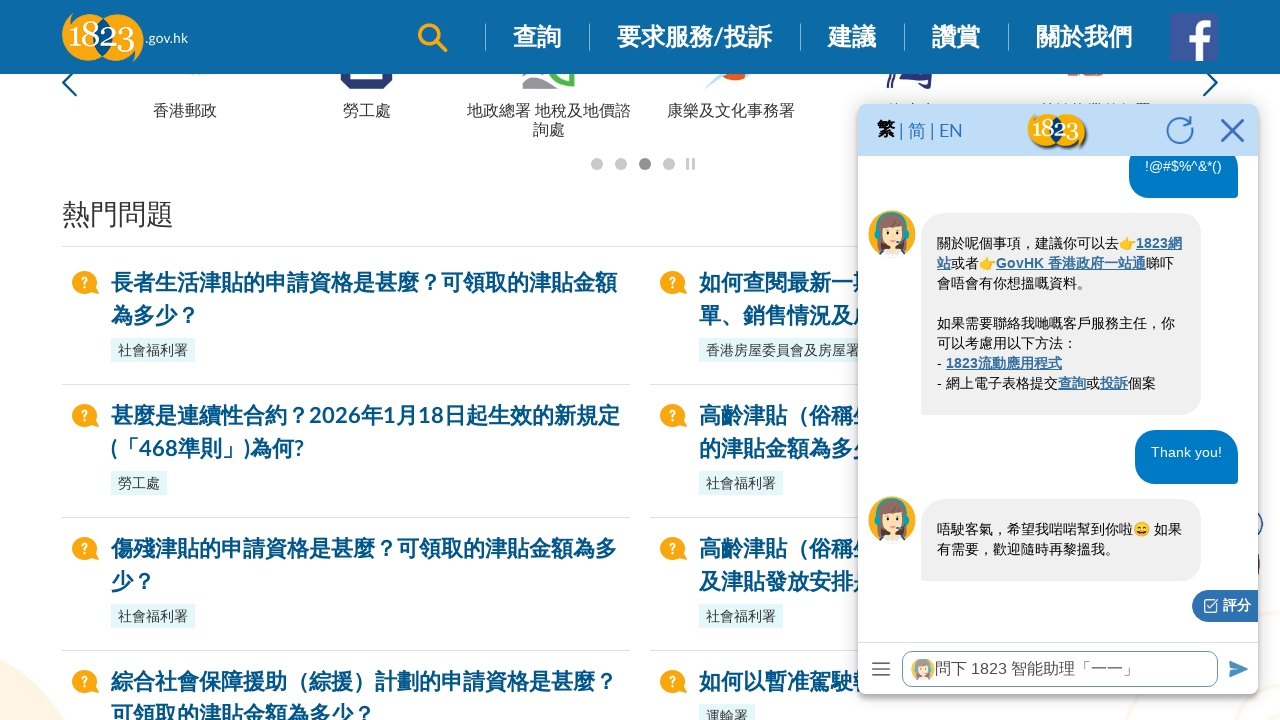

Waited 500ms for chatbot response to question: 'Thank you!' (attempt 6/10)
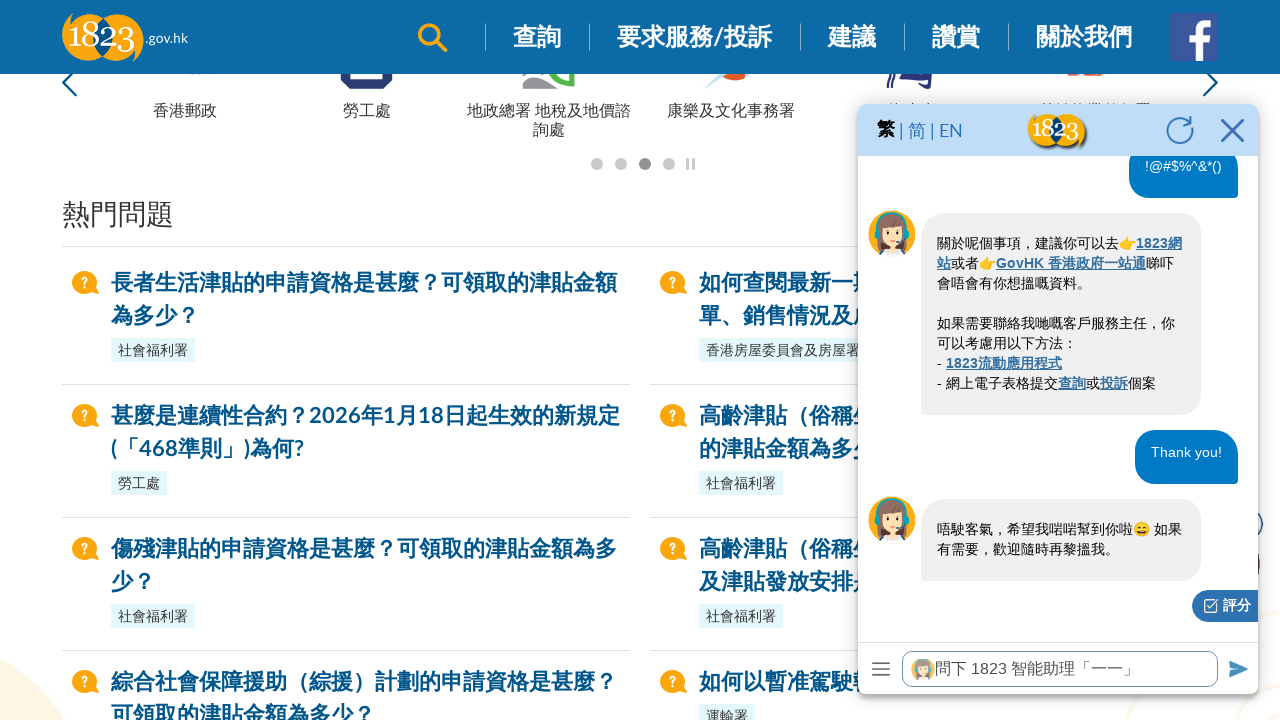

Waited 500ms for chatbot response to question: 'Thank you!' (attempt 7/10)
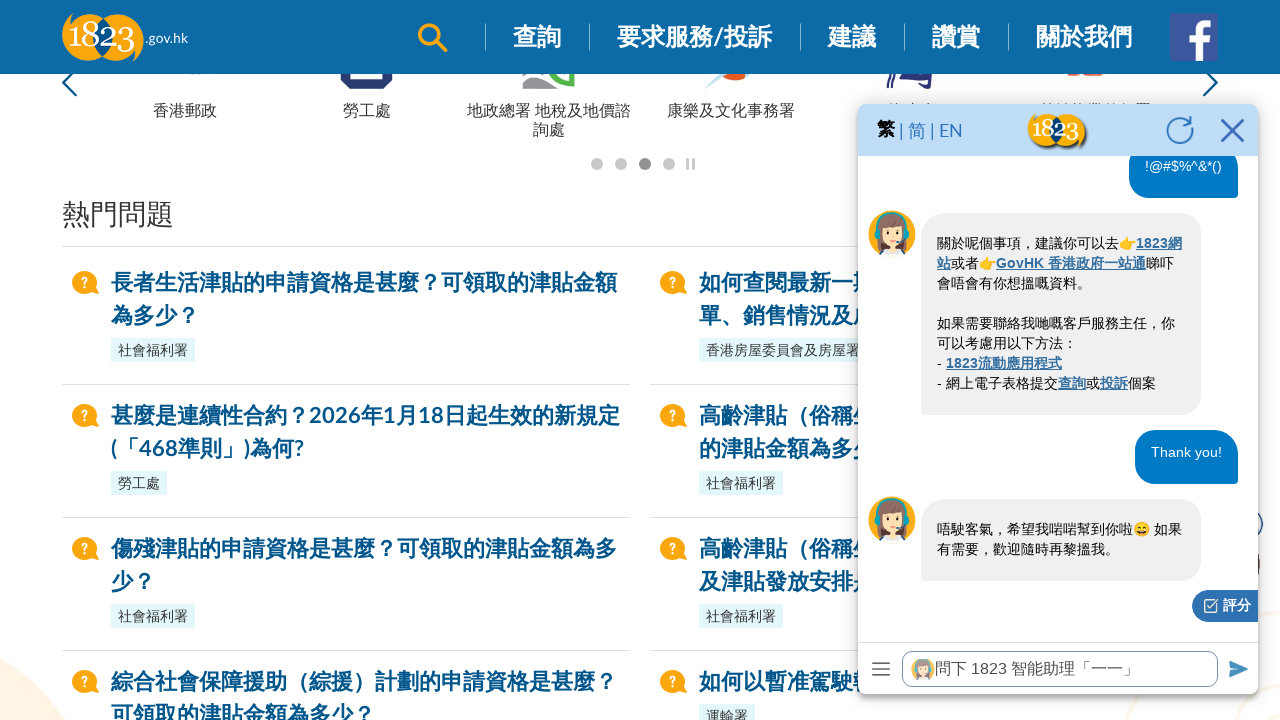

Waited 500ms for chatbot response to question: 'Thank you!' (attempt 8/10)
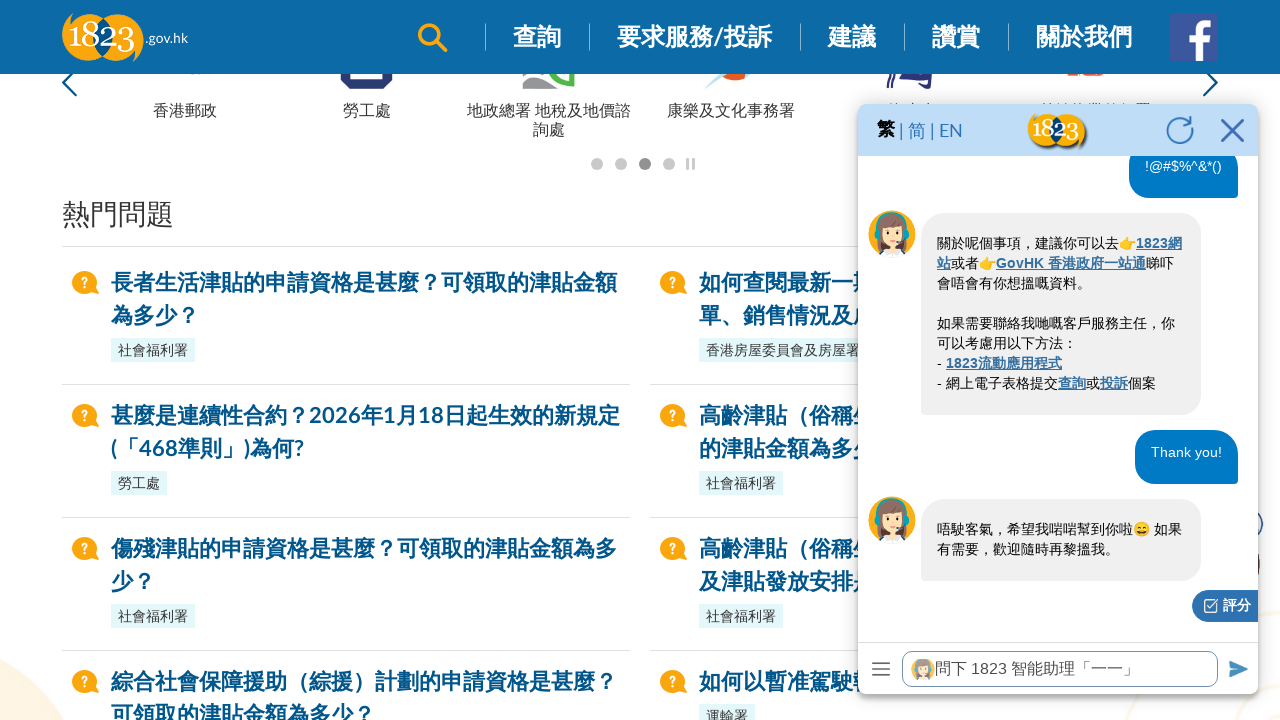

Waited 500ms for chatbot response to question: 'Thank you!' (attempt 9/10)
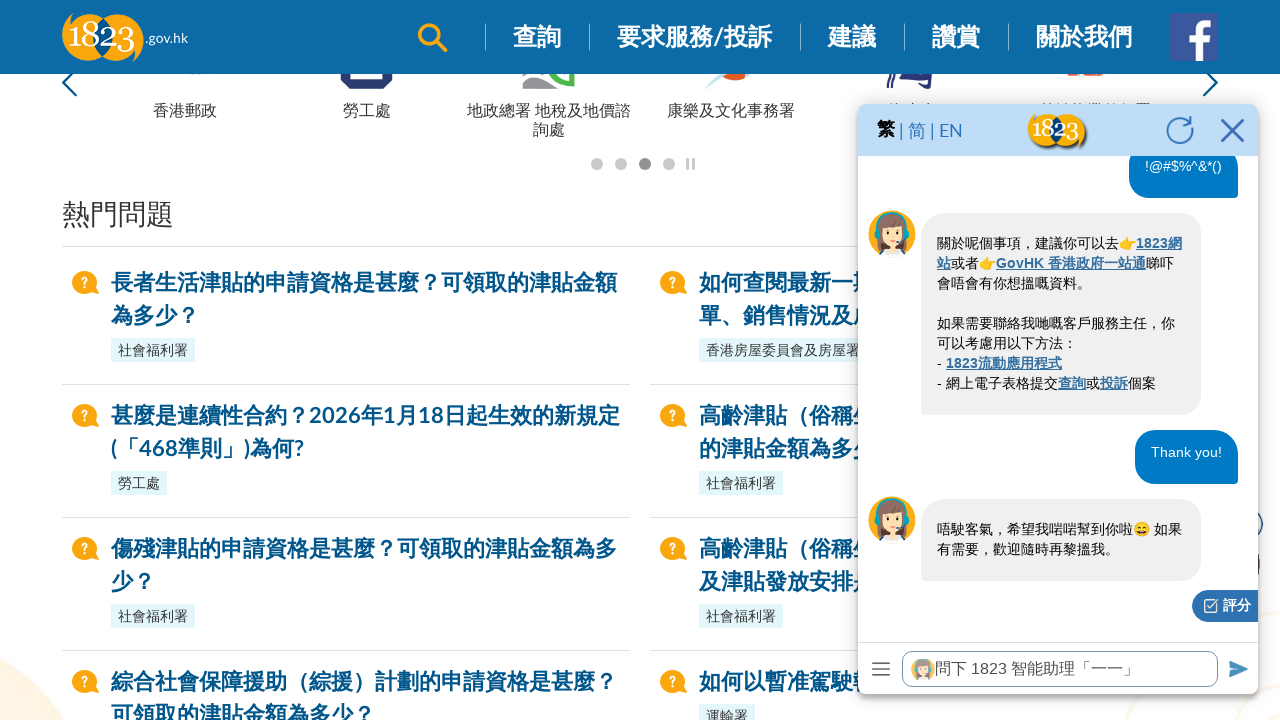

Waited 500ms for chatbot response to question: 'Thank you!' (attempt 10/10)
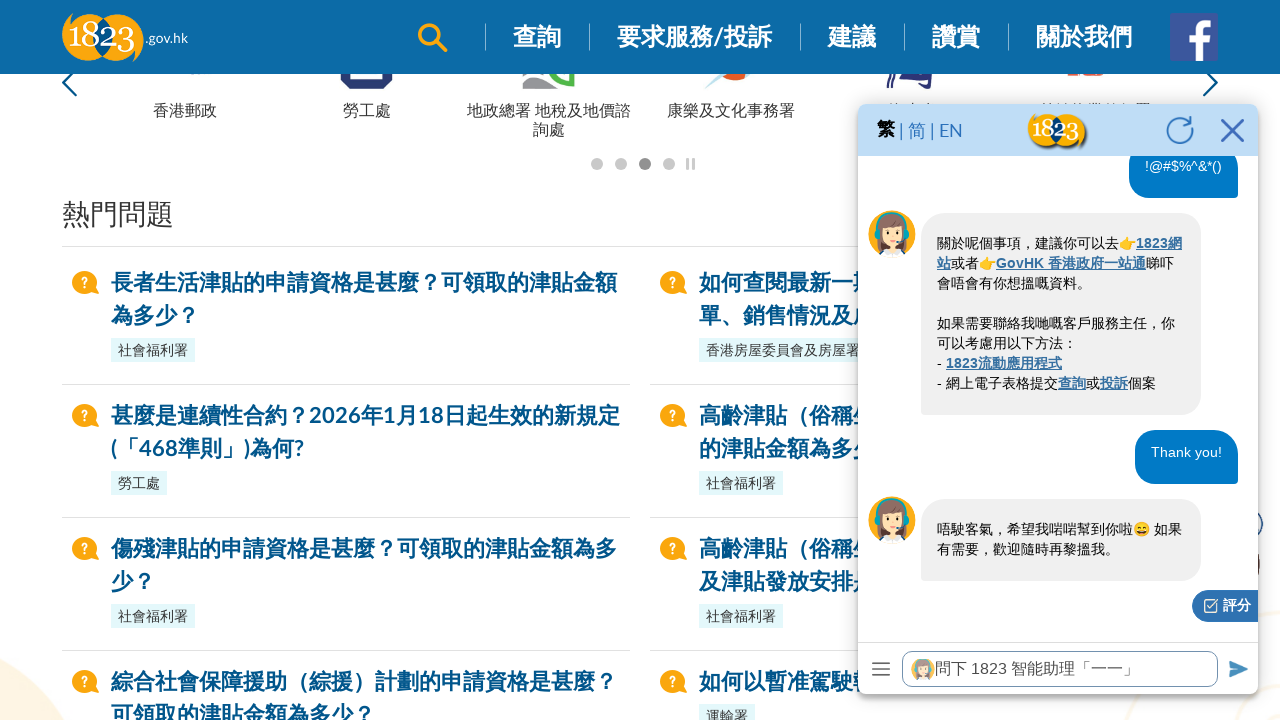

Clicked on chat input field to focus before entering question: '你好' at (1060, 668) on xpath=//iframe[@id='ml-webchat-iframe'] >> internal:control=enter-frame >> xpath
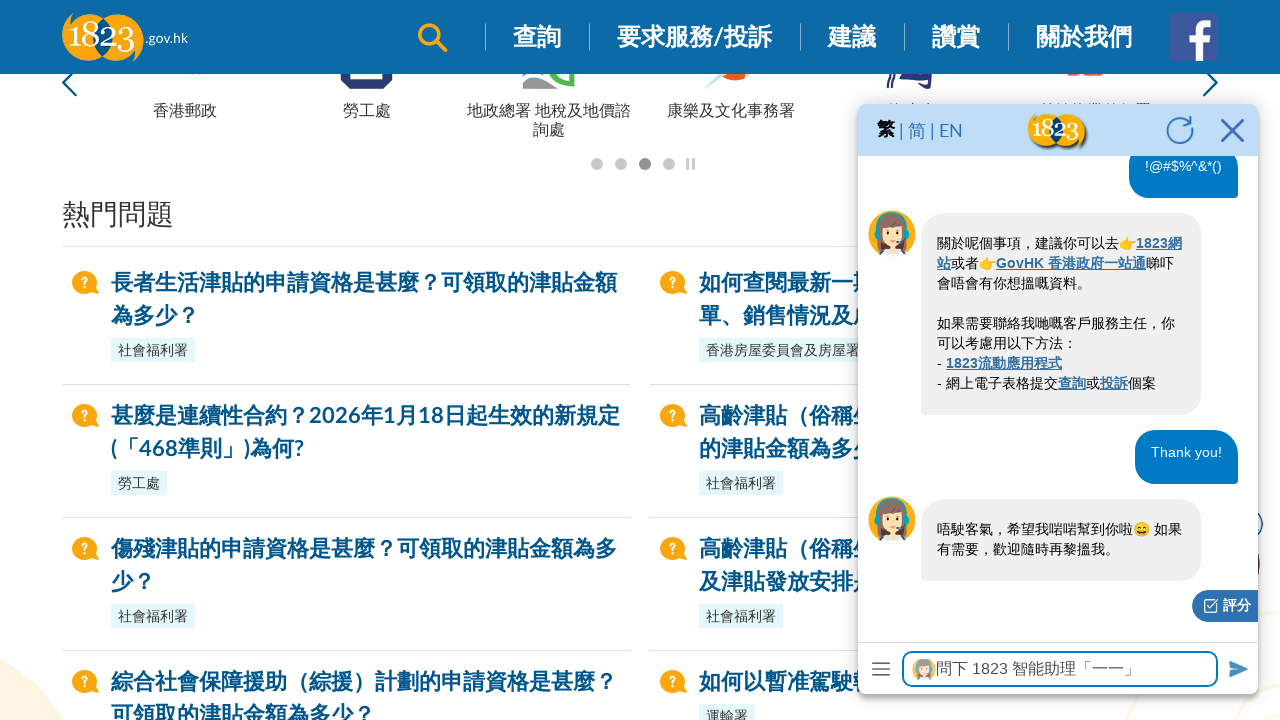

Filled chat input with question: '你好' on xpath=//iframe[@id='ml-webchat-iframe'] >> internal:control=enter-frame >> xpath
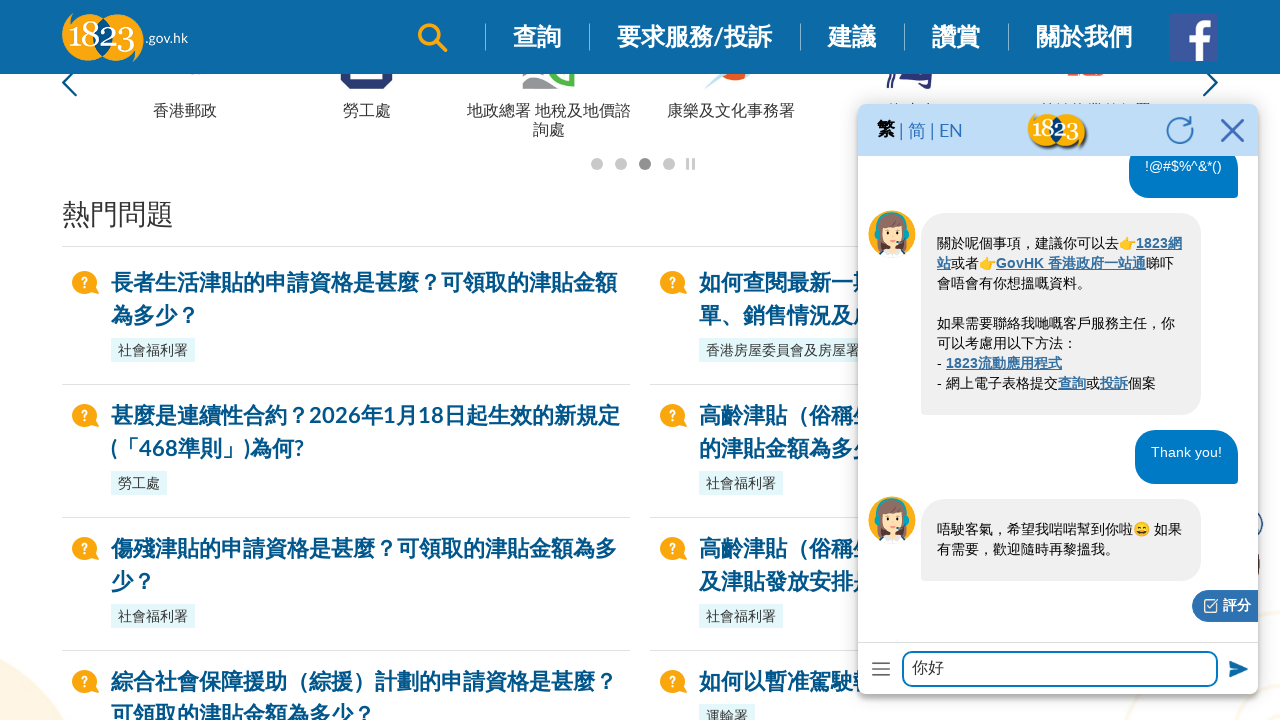

Waited 500ms before sending the message
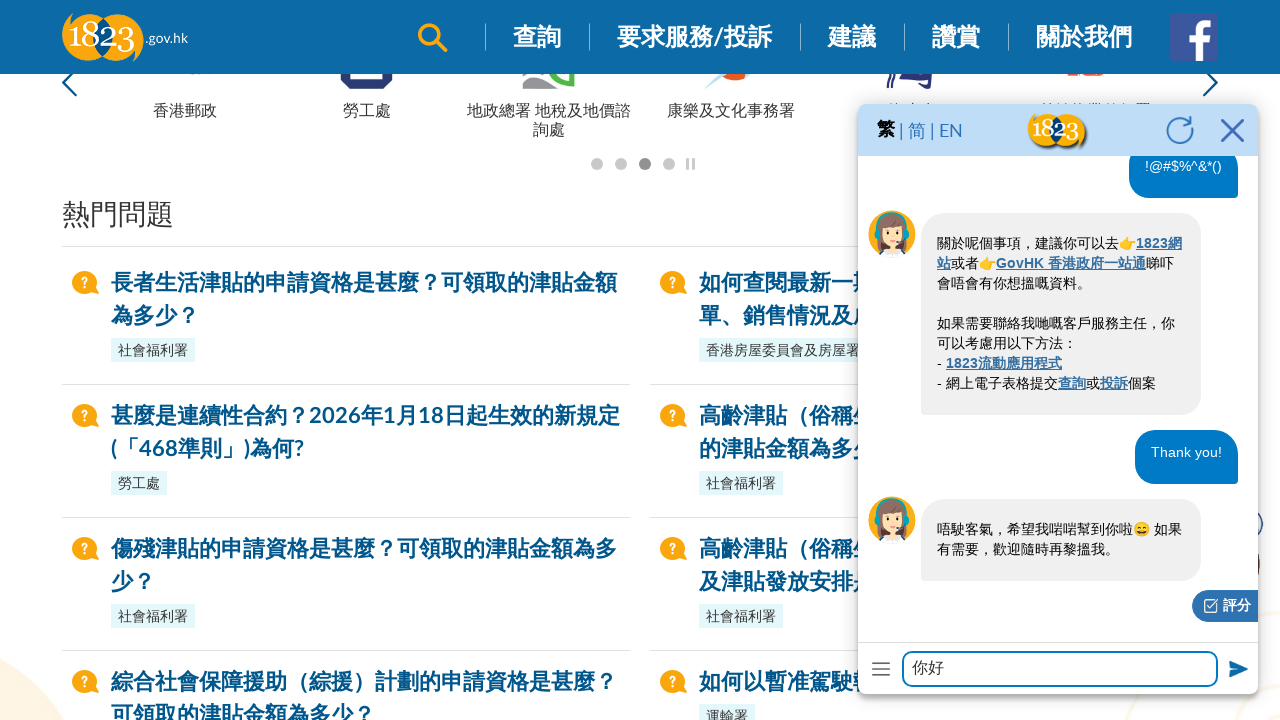

Clicked send button to submit question: '你好' at (1236, 668) on xpath=//iframe[@id='ml-webchat-iframe'] >> internal:control=enter-frame >> xpath
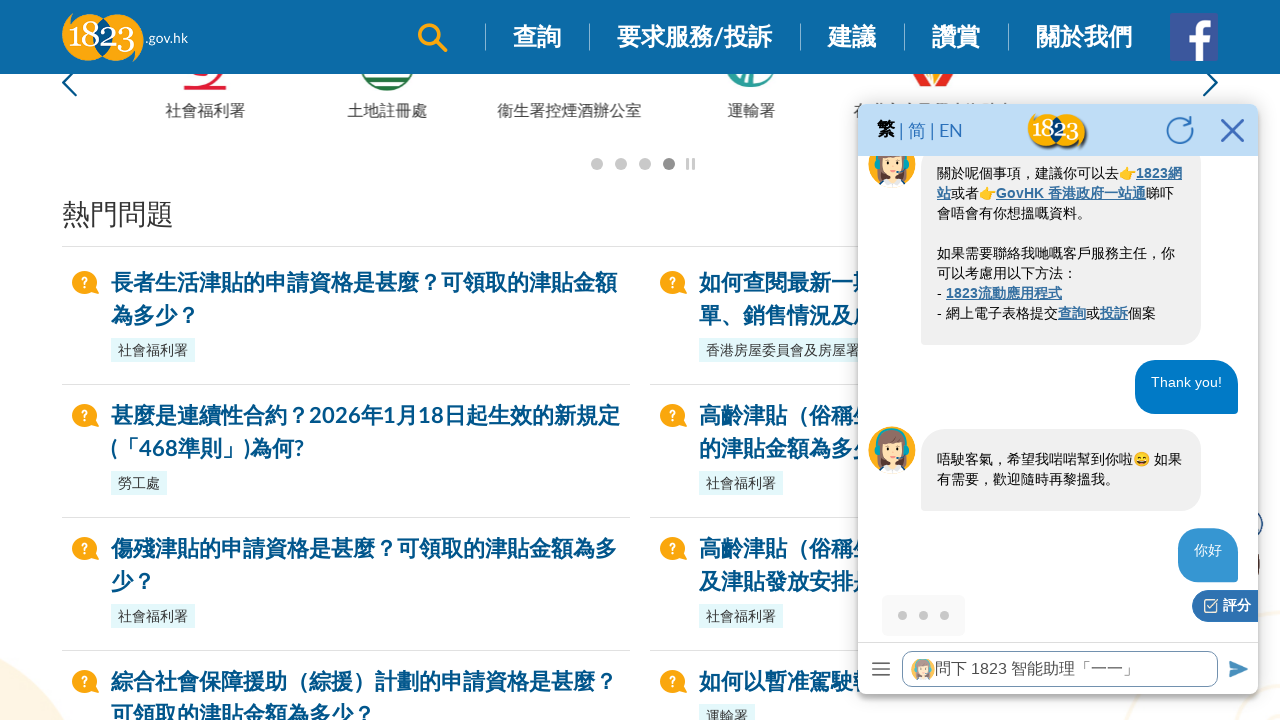

Waited 500ms for chatbot response to question: '你好' (attempt 1/10)
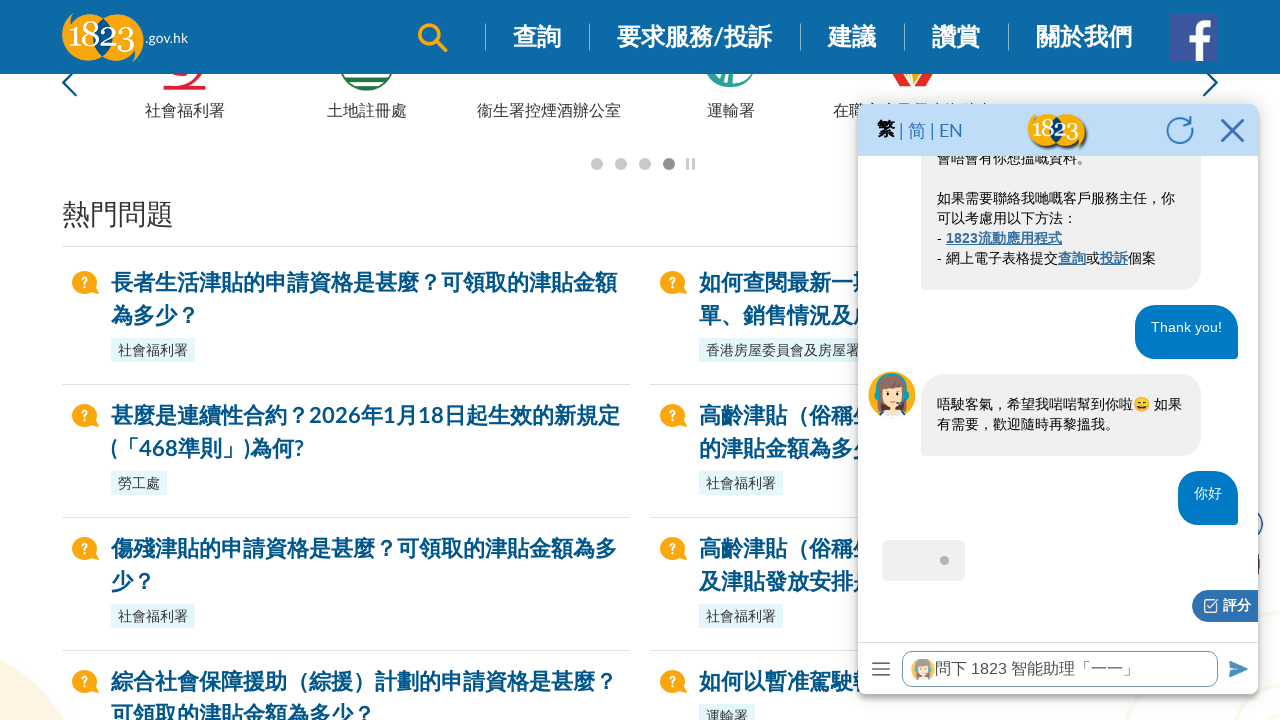

Waited 500ms for chatbot response to question: '你好' (attempt 2/10)
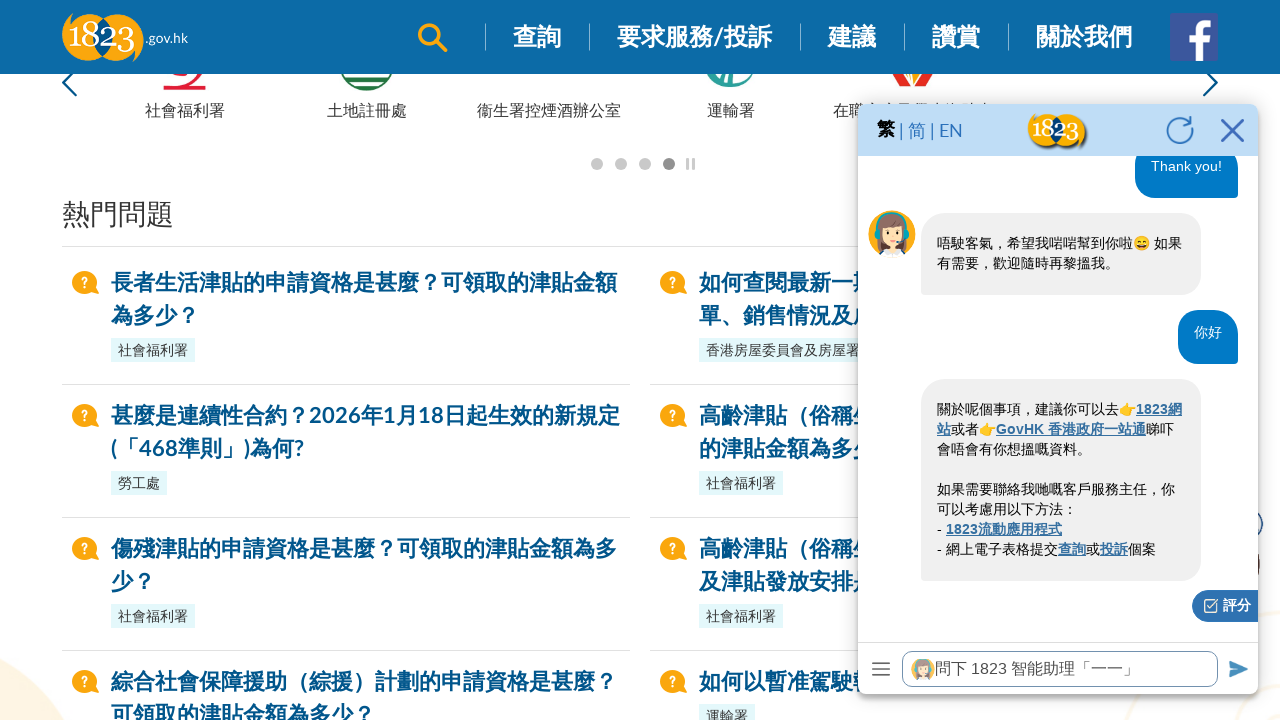

Waited 500ms for chatbot response to question: '你好' (attempt 3/10)
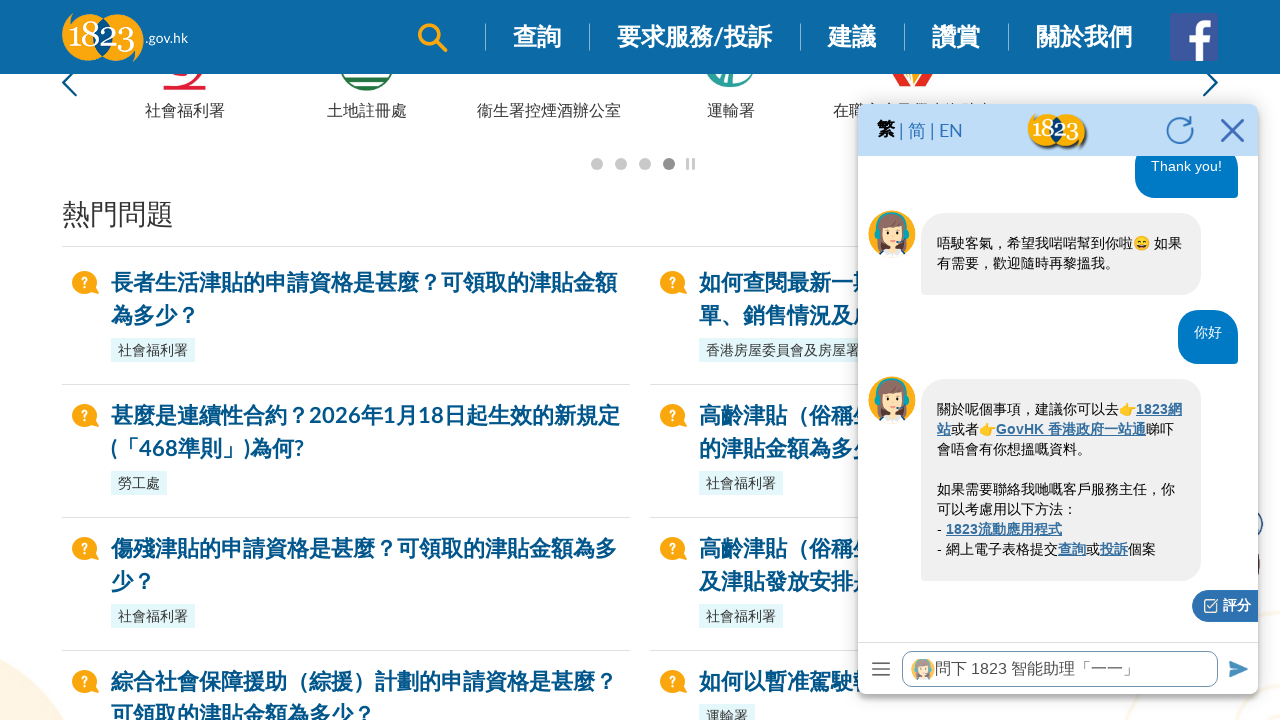

Waited 500ms for chatbot response to question: '你好' (attempt 4/10)
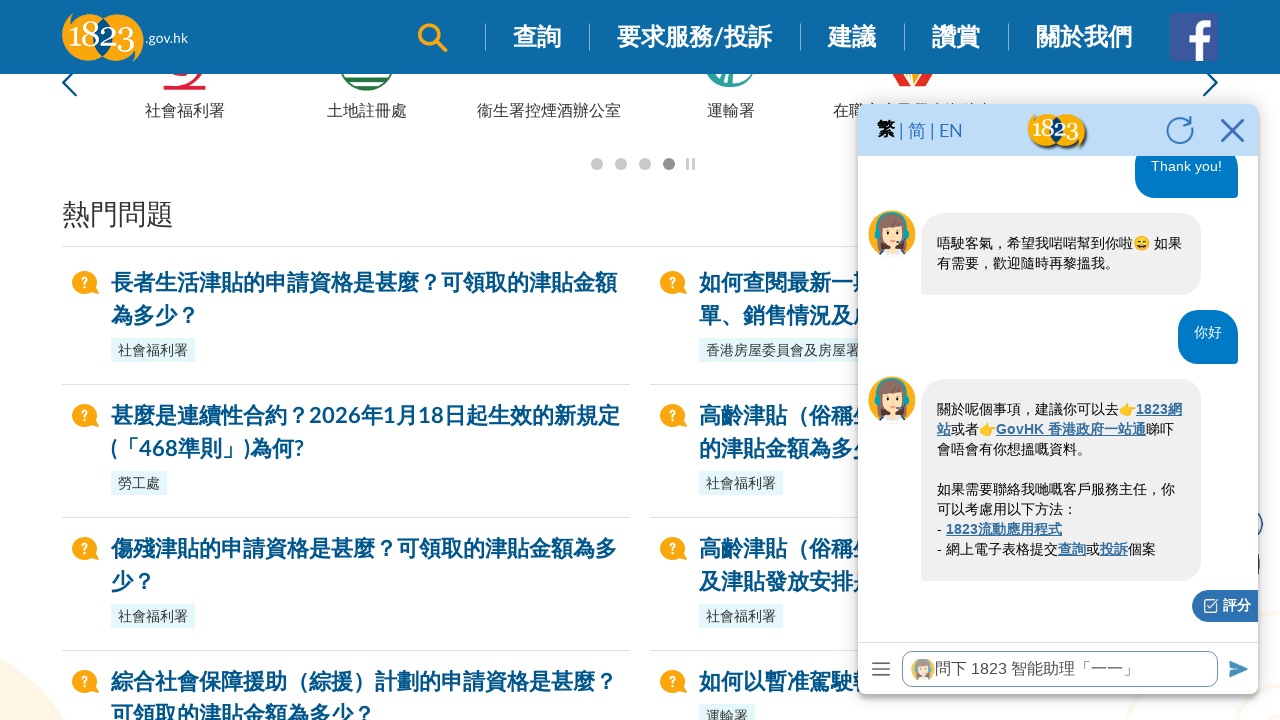

Waited 500ms for chatbot response to question: '你好' (attempt 5/10)
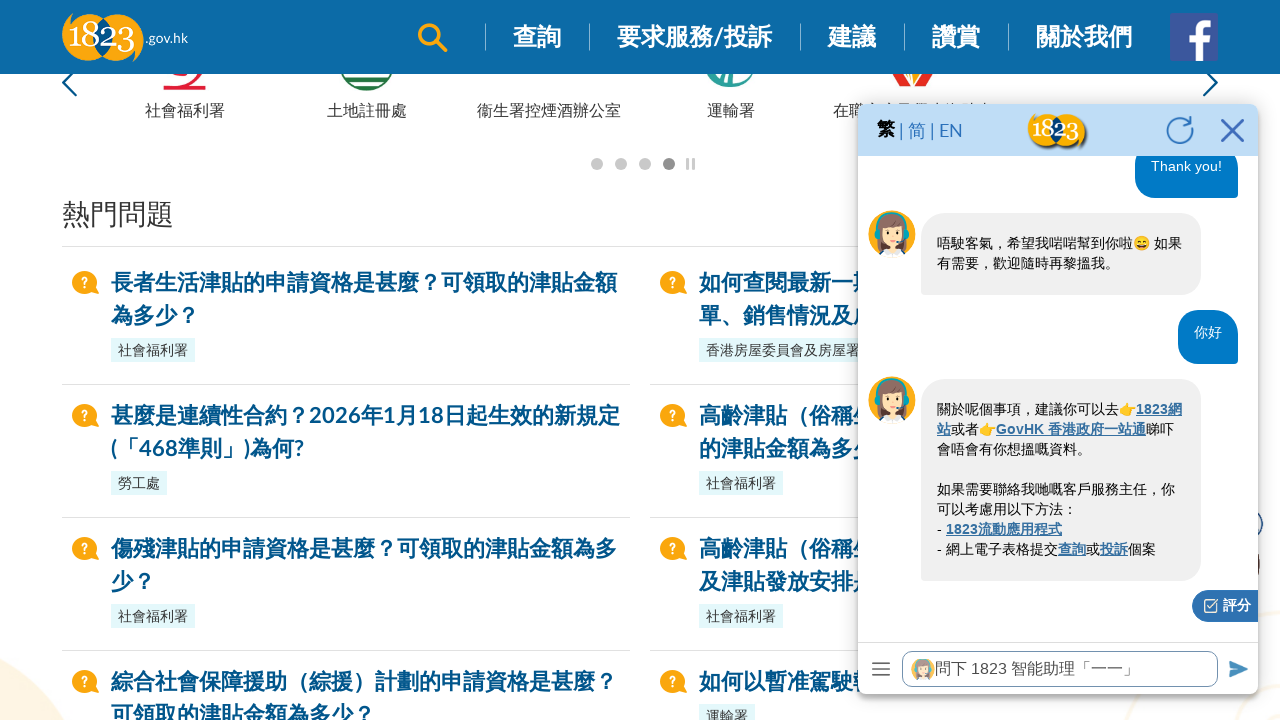

Waited 500ms for chatbot response to question: '你好' (attempt 6/10)
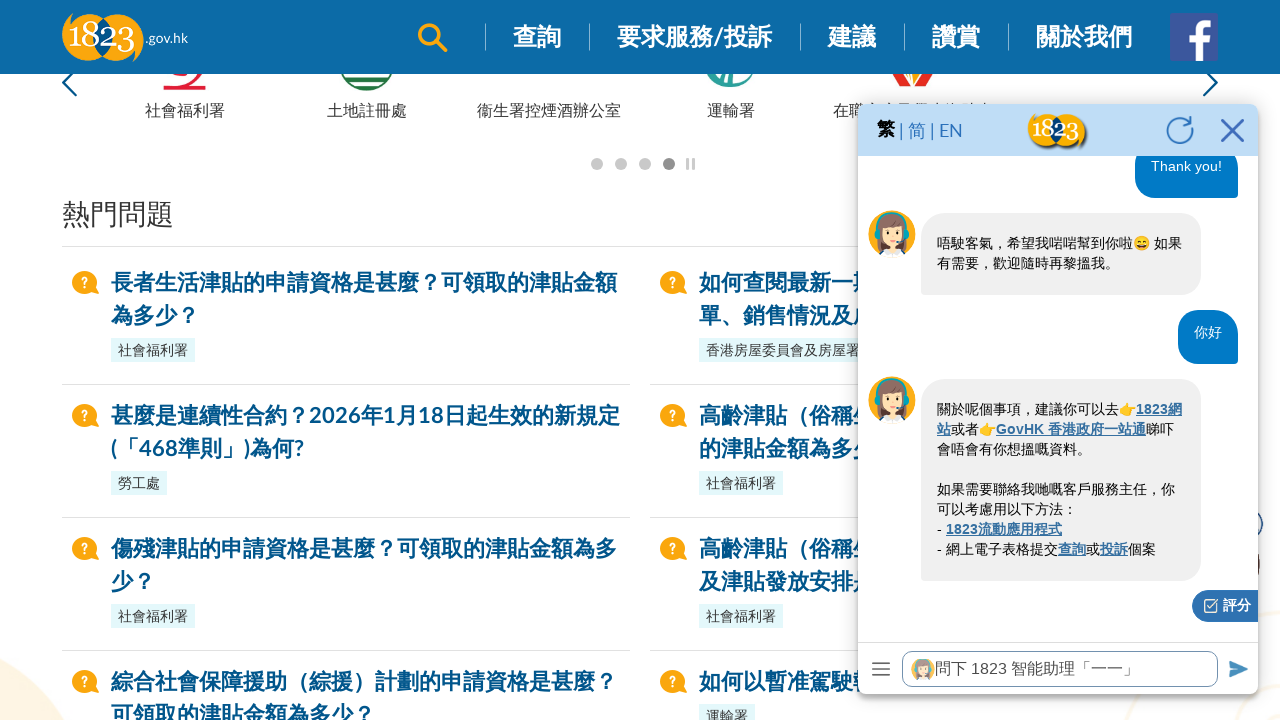

Waited 500ms for chatbot response to question: '你好' (attempt 7/10)
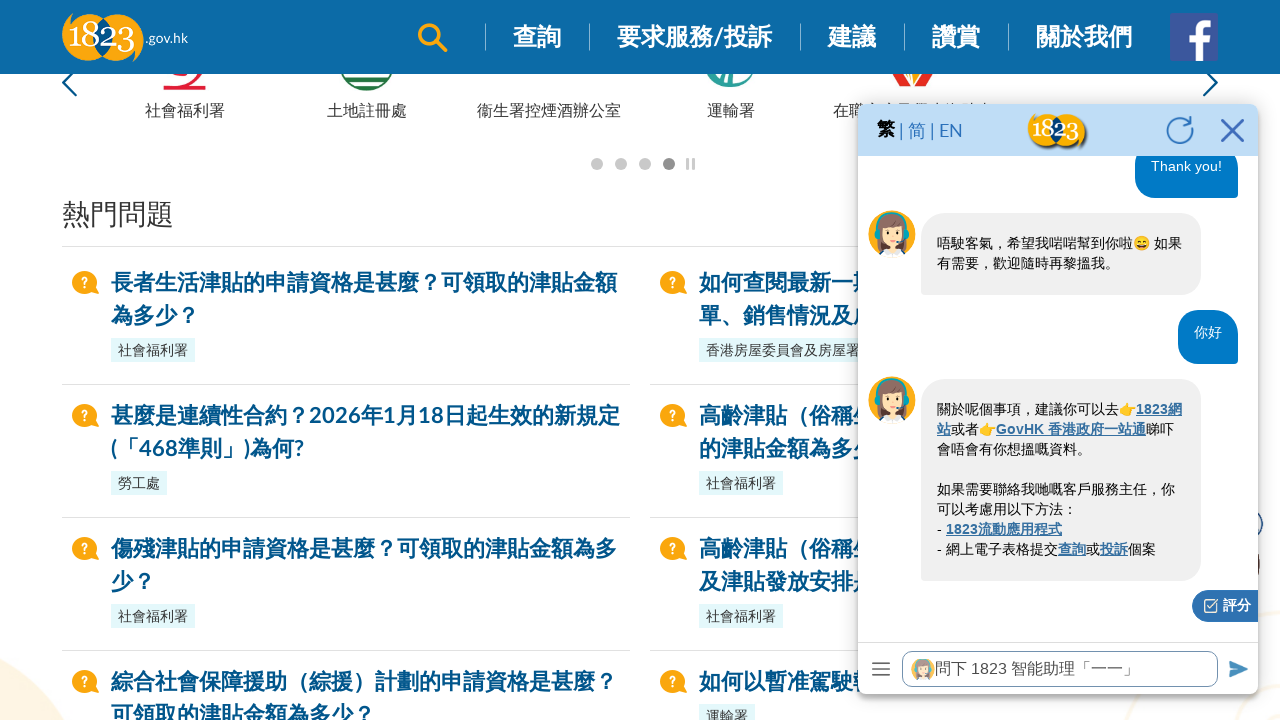

Waited 500ms for chatbot response to question: '你好' (attempt 8/10)
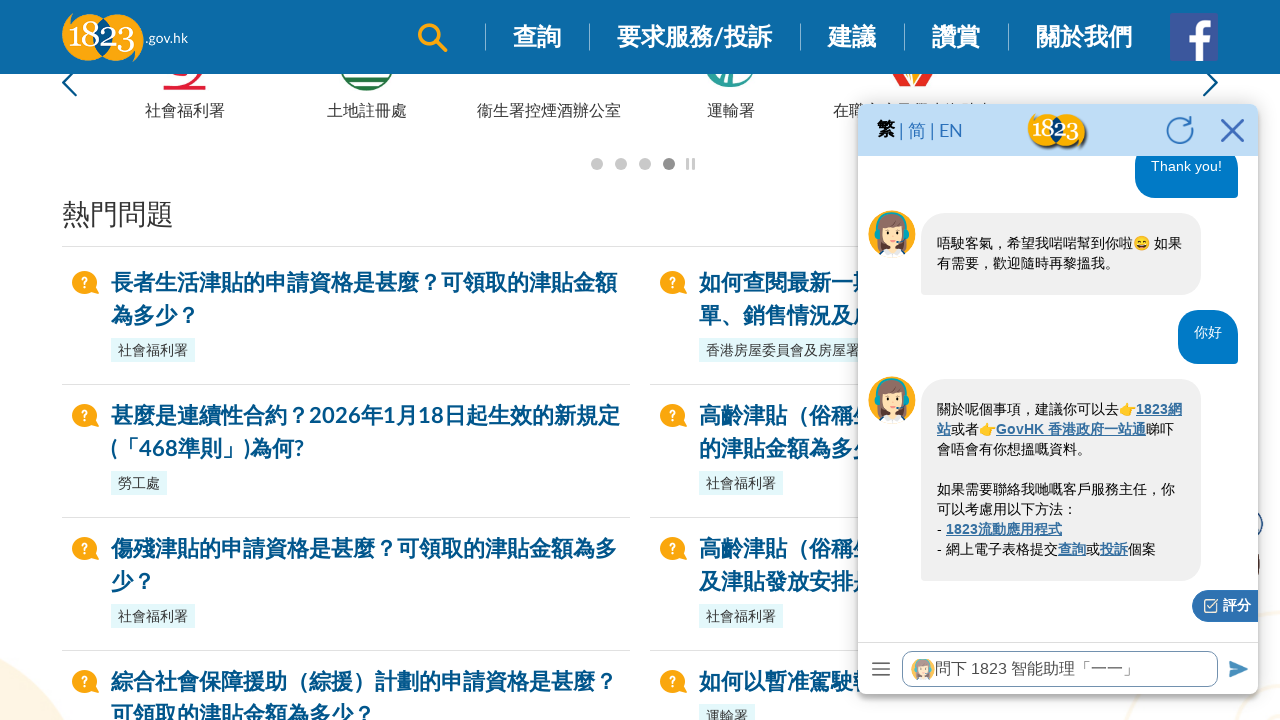

Waited 500ms for chatbot response to question: '你好' (attempt 9/10)
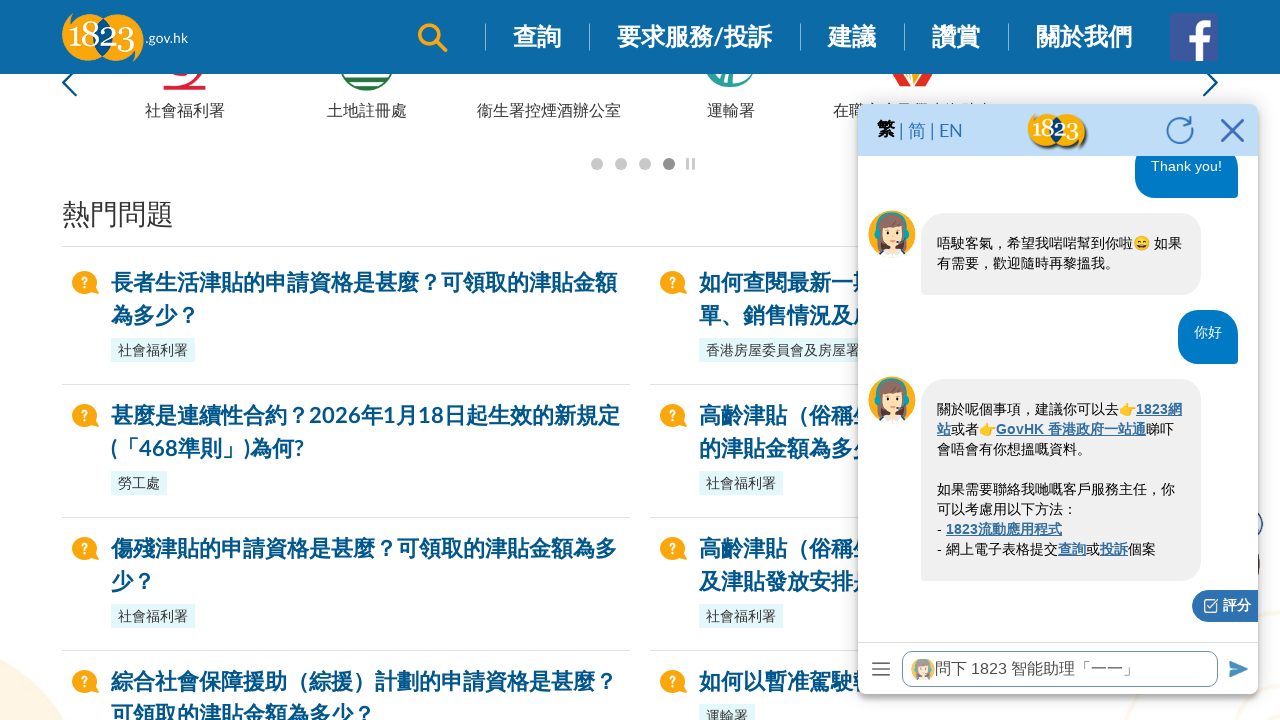

Waited 500ms for chatbot response to question: '你好' (attempt 10/10)
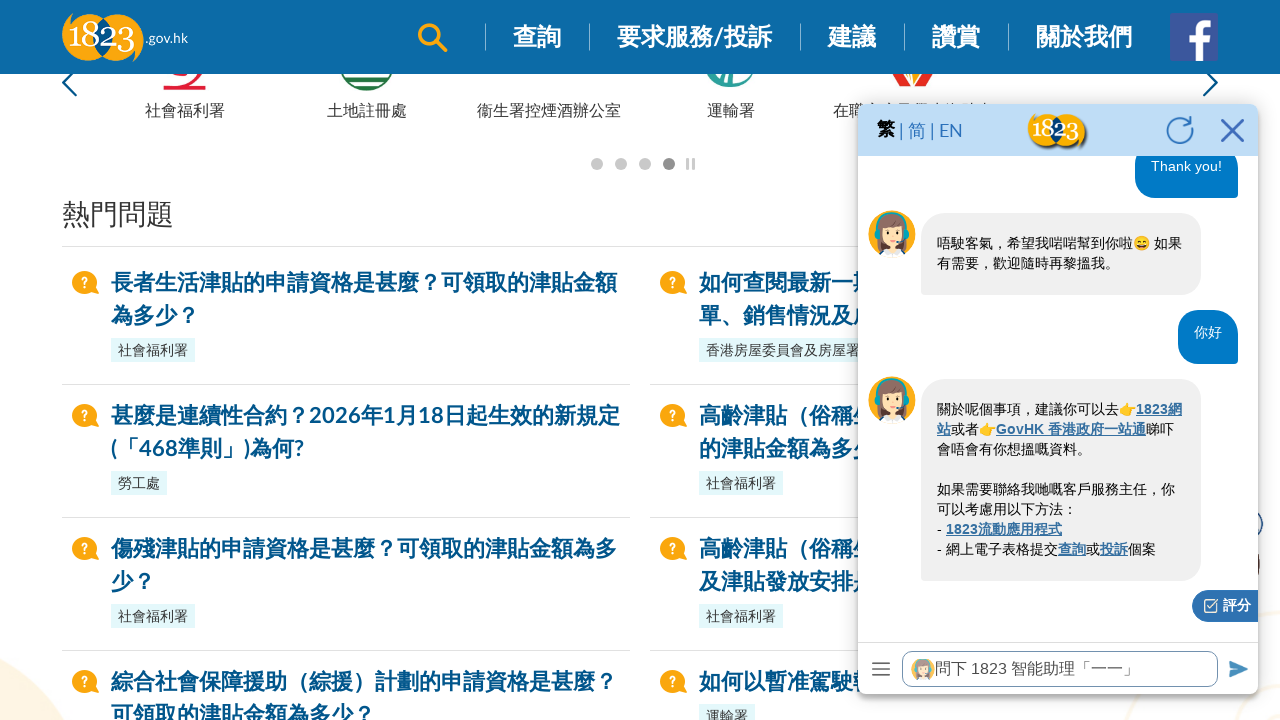

Clicked on chat input field to focus before entering question: '如何申請水費減免？' at (1060, 668) on xpath=//iframe[@id='ml-webchat-iframe'] >> internal:control=enter-frame >> xpath
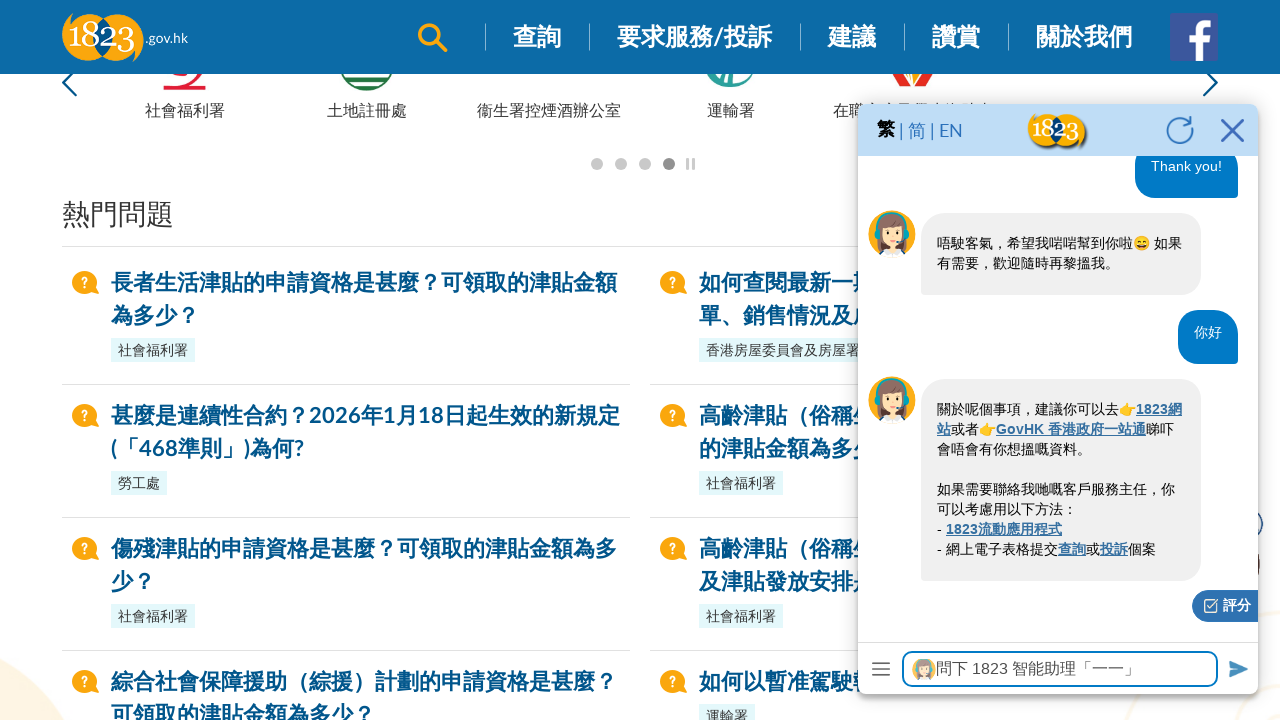

Filled chat input with question: '如何申請水費減免？' on xpath=//iframe[@id='ml-webchat-iframe'] >> internal:control=enter-frame >> xpath
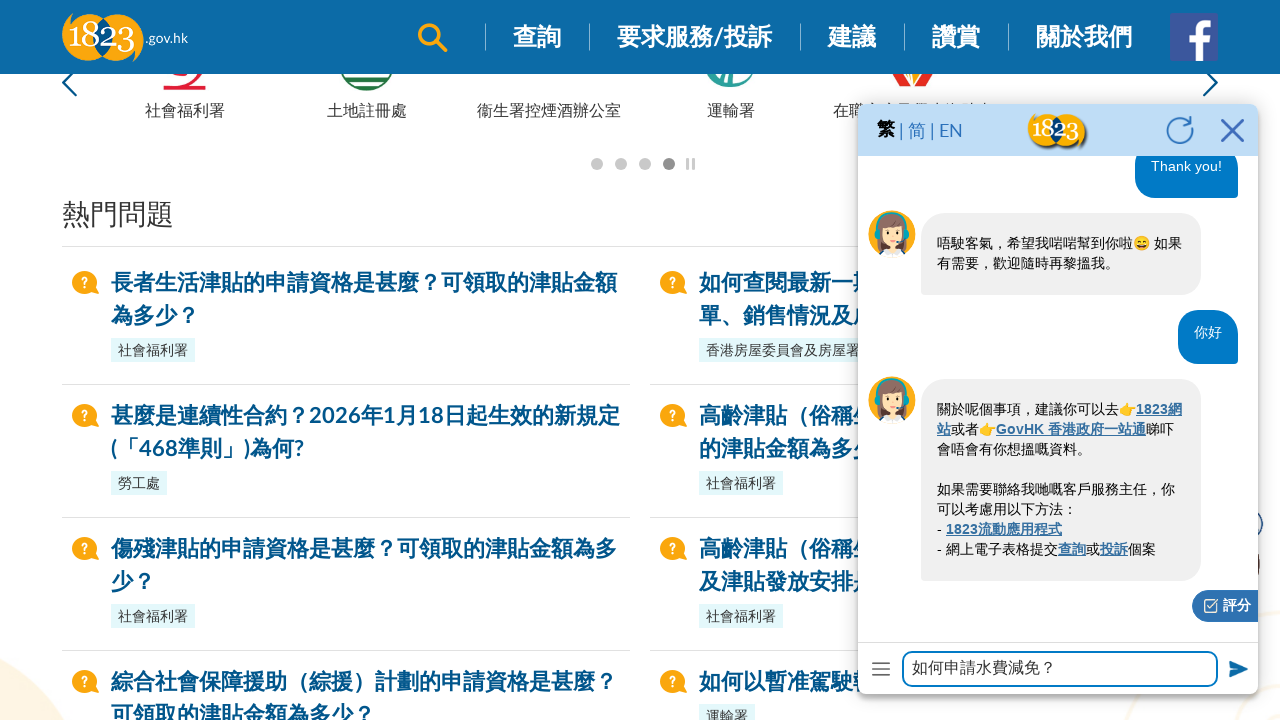

Waited 500ms before sending the message
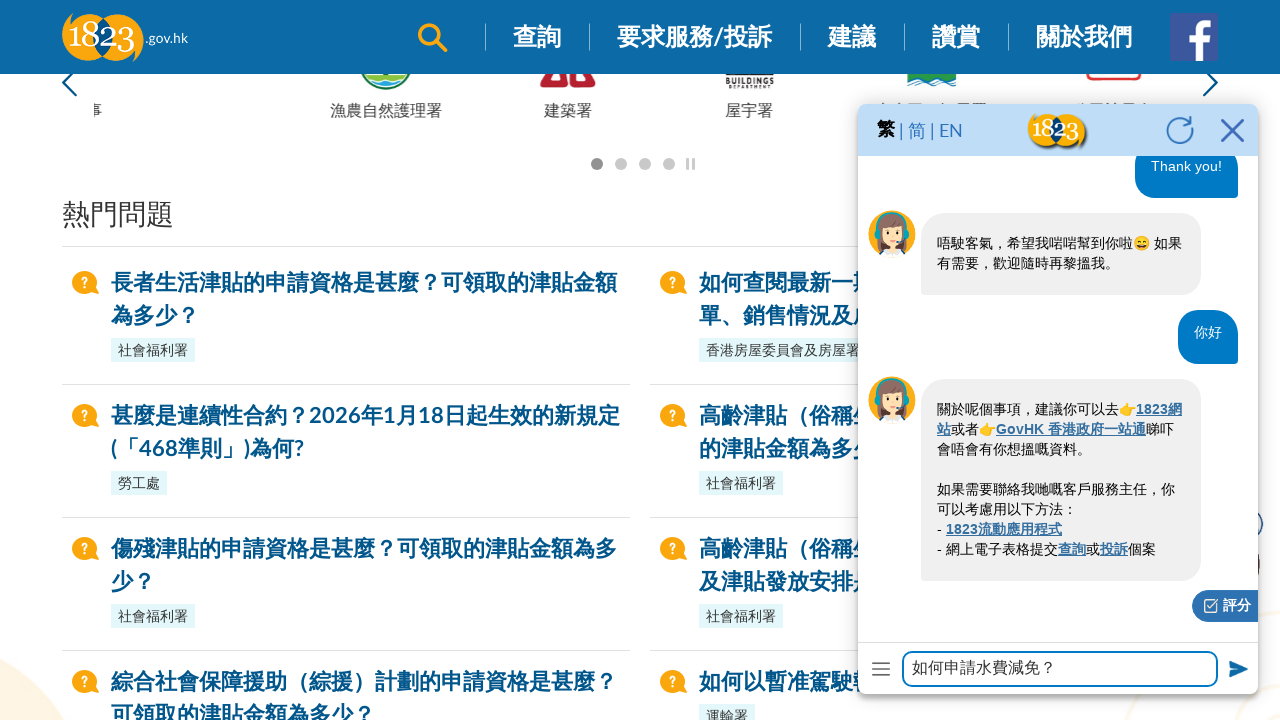

Clicked send button to submit question: '如何申請水費減免？' at (1236, 668) on xpath=//iframe[@id='ml-webchat-iframe'] >> internal:control=enter-frame >> xpath
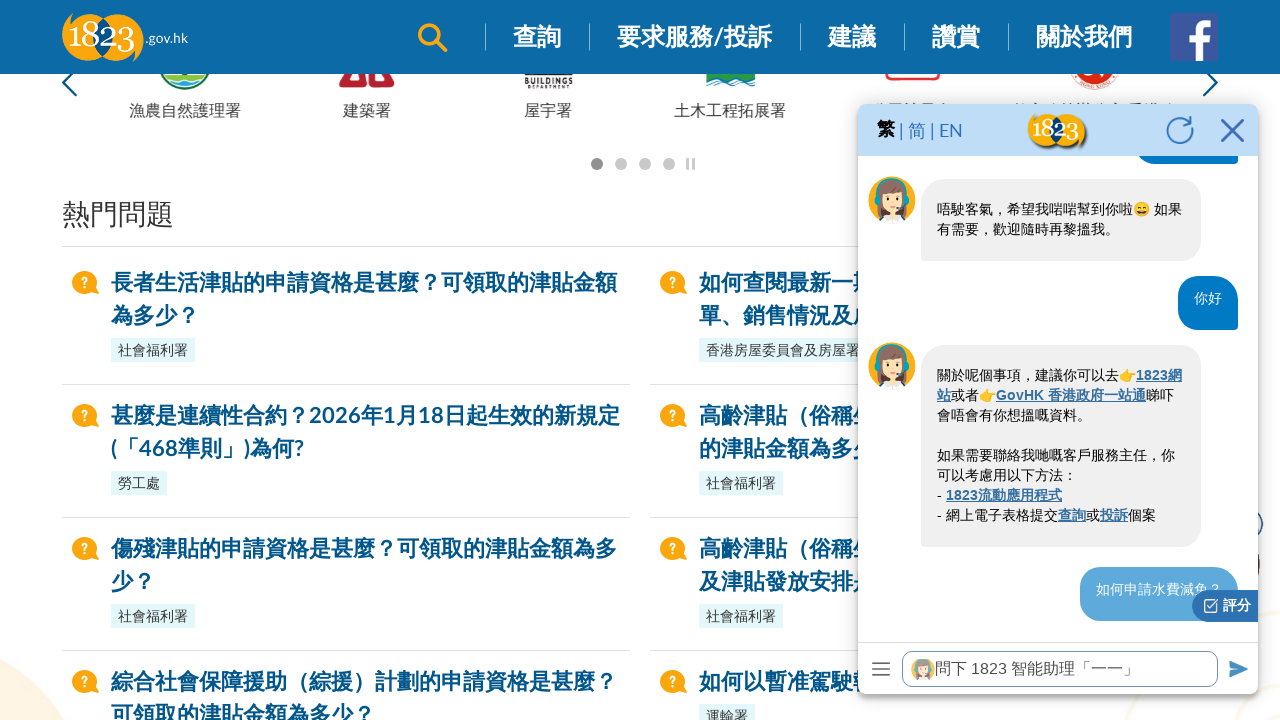

Waited 500ms for chatbot response to question: '如何申請水費減免？' (attempt 1/10)
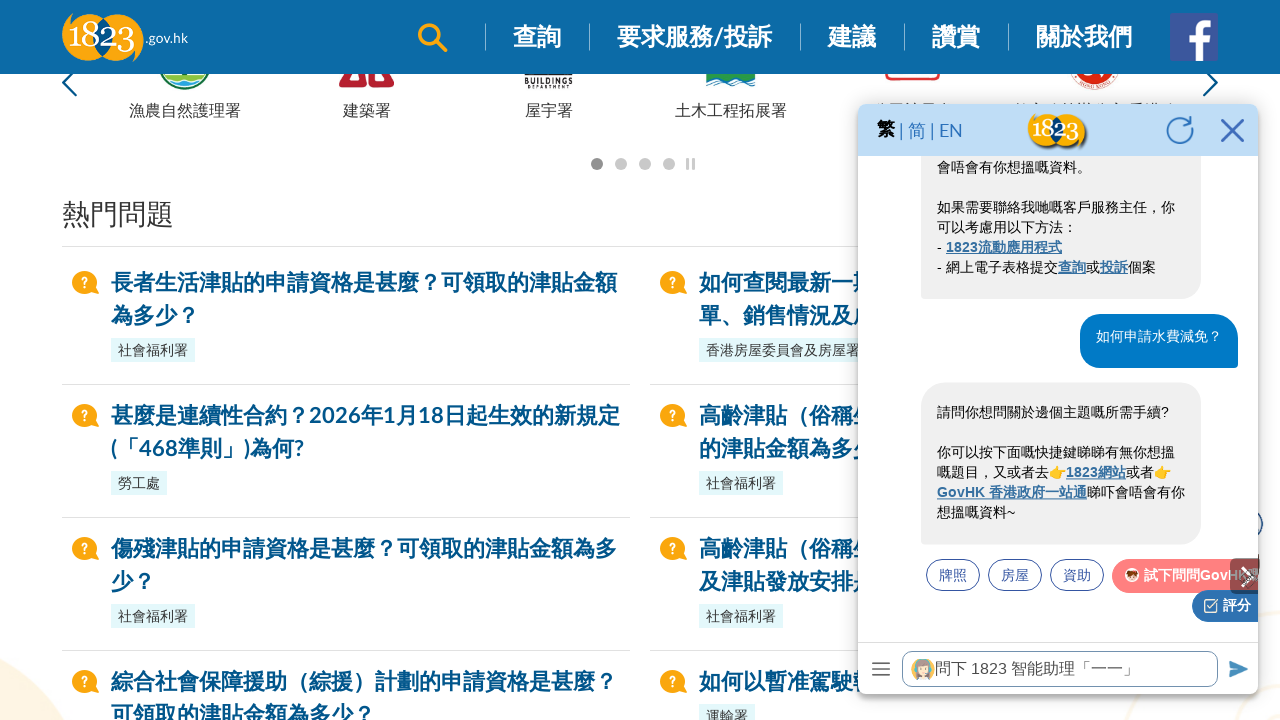

Waited 500ms for chatbot response to question: '如何申請水費減免？' (attempt 2/10)
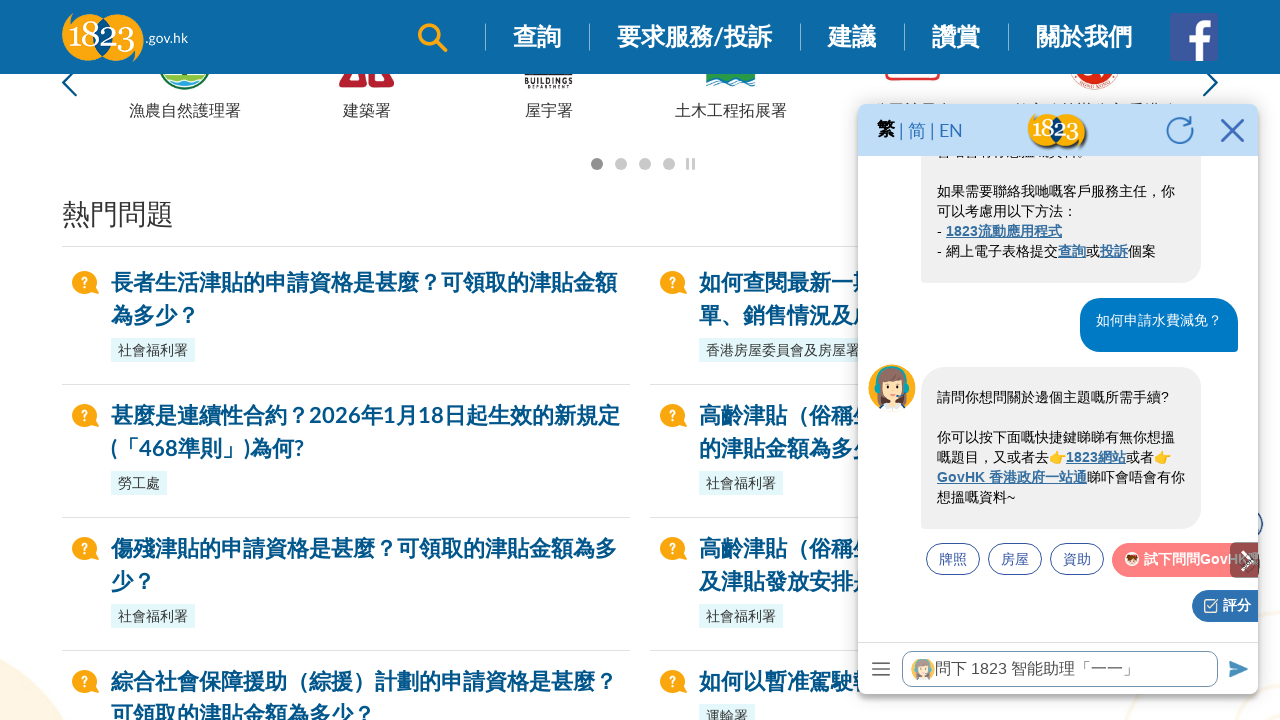

Waited 500ms for chatbot response to question: '如何申請水費減免？' (attempt 3/10)
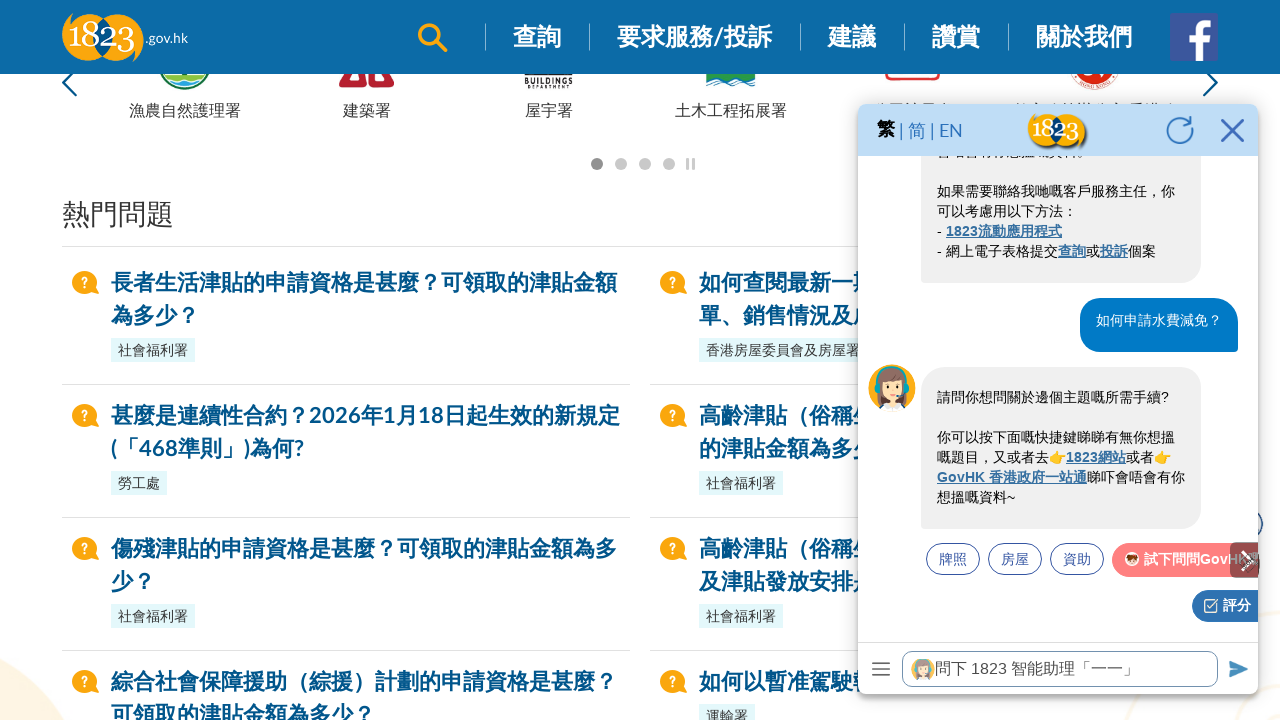

Waited 500ms for chatbot response to question: '如何申請水費減免？' (attempt 4/10)
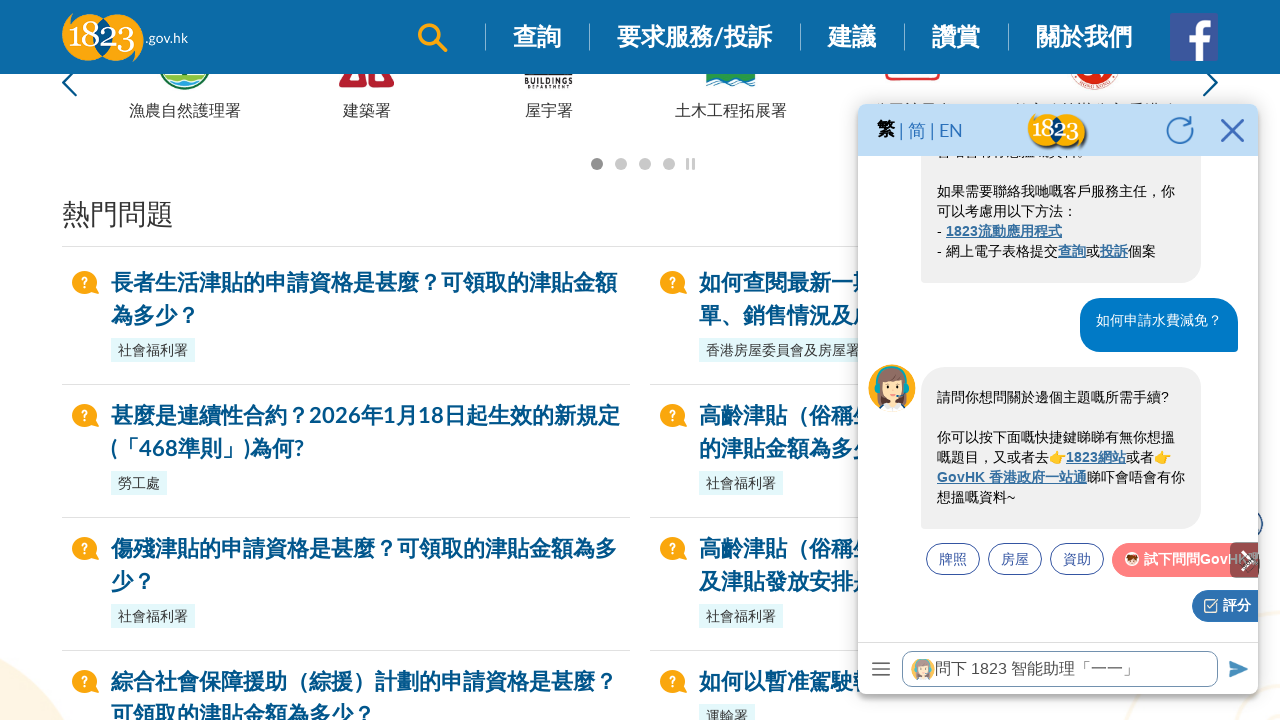

Waited 500ms for chatbot response to question: '如何申請水費減免？' (attempt 5/10)
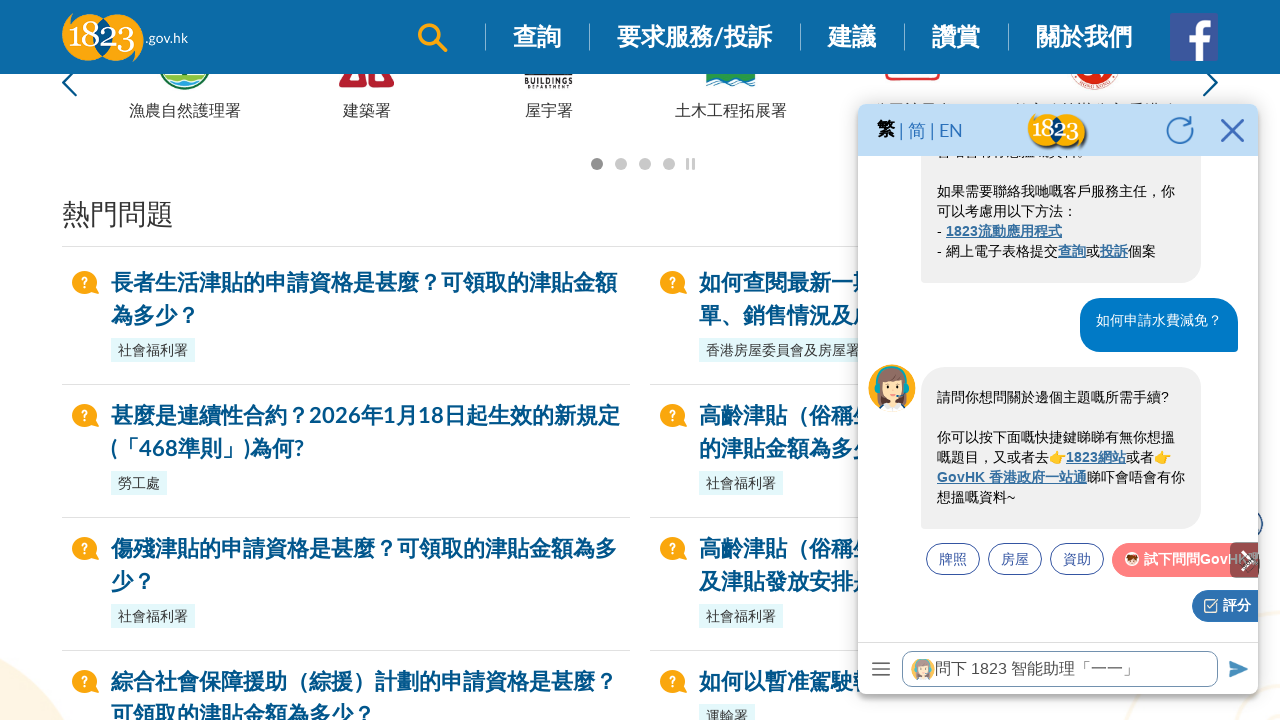

Waited 500ms for chatbot response to question: '如何申請水費減免？' (attempt 6/10)
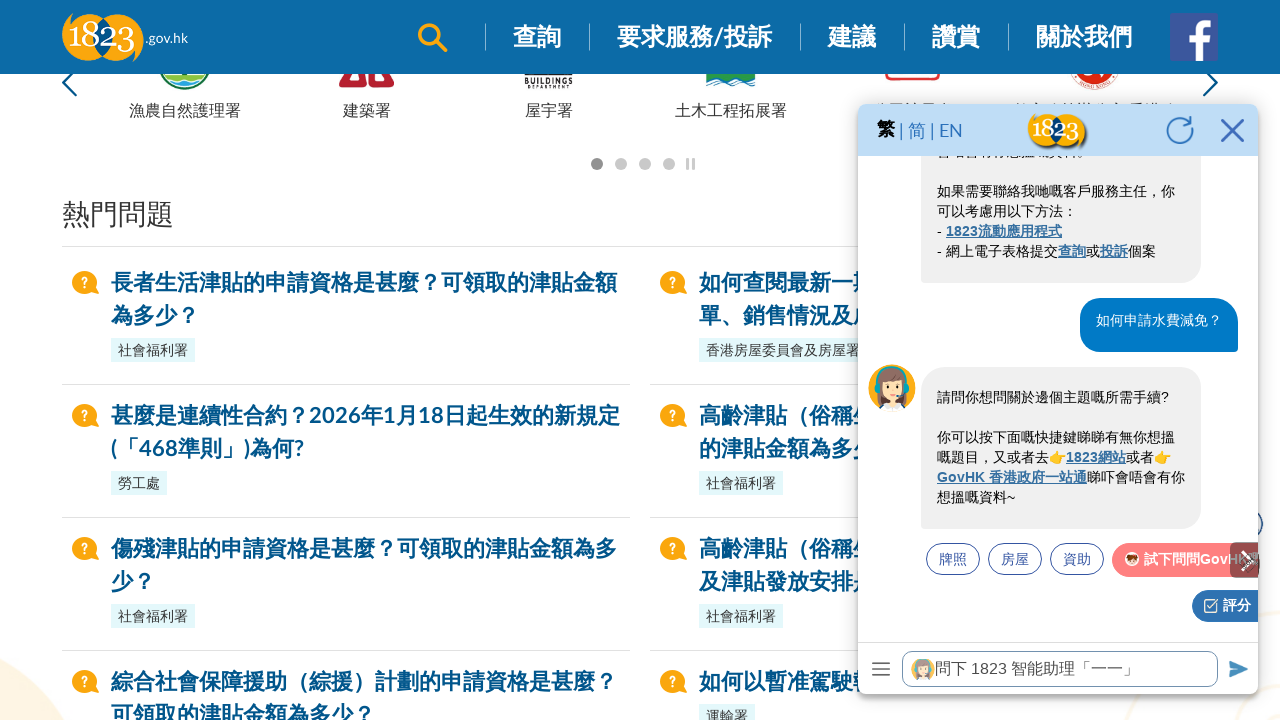

Waited 500ms for chatbot response to question: '如何申請水費減免？' (attempt 7/10)
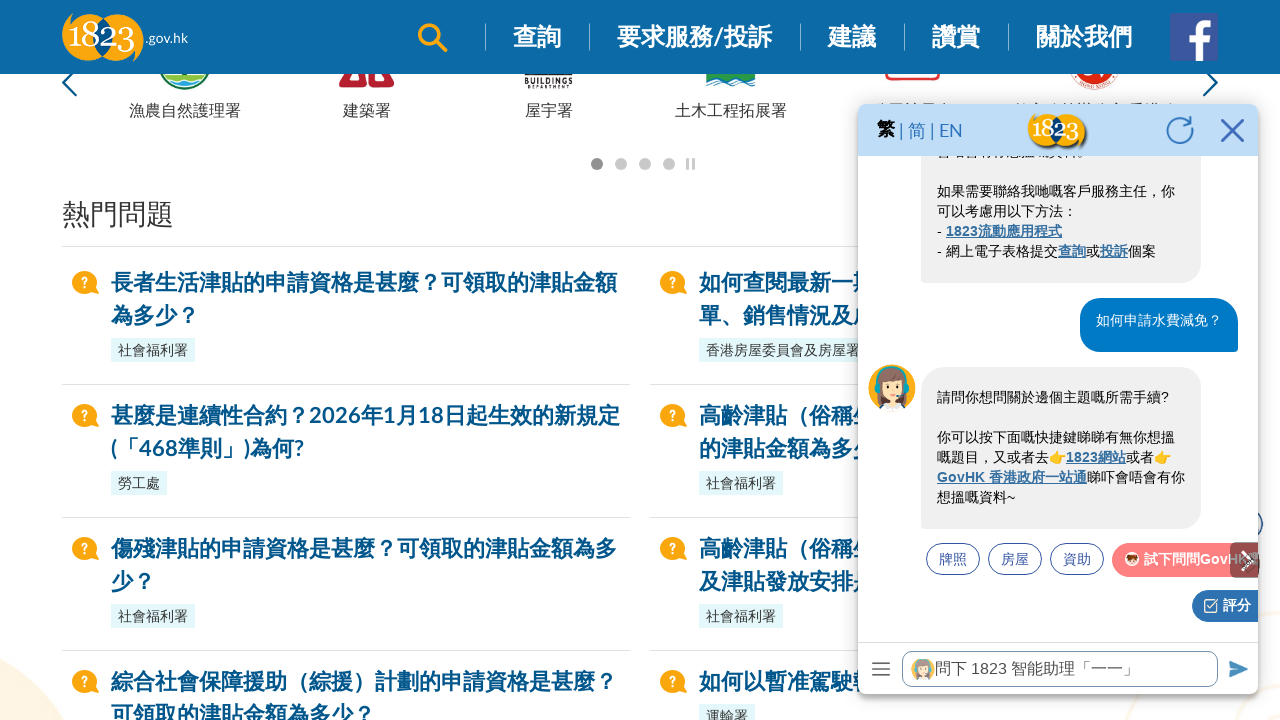

Waited 500ms for chatbot response to question: '如何申請水費減免？' (attempt 8/10)
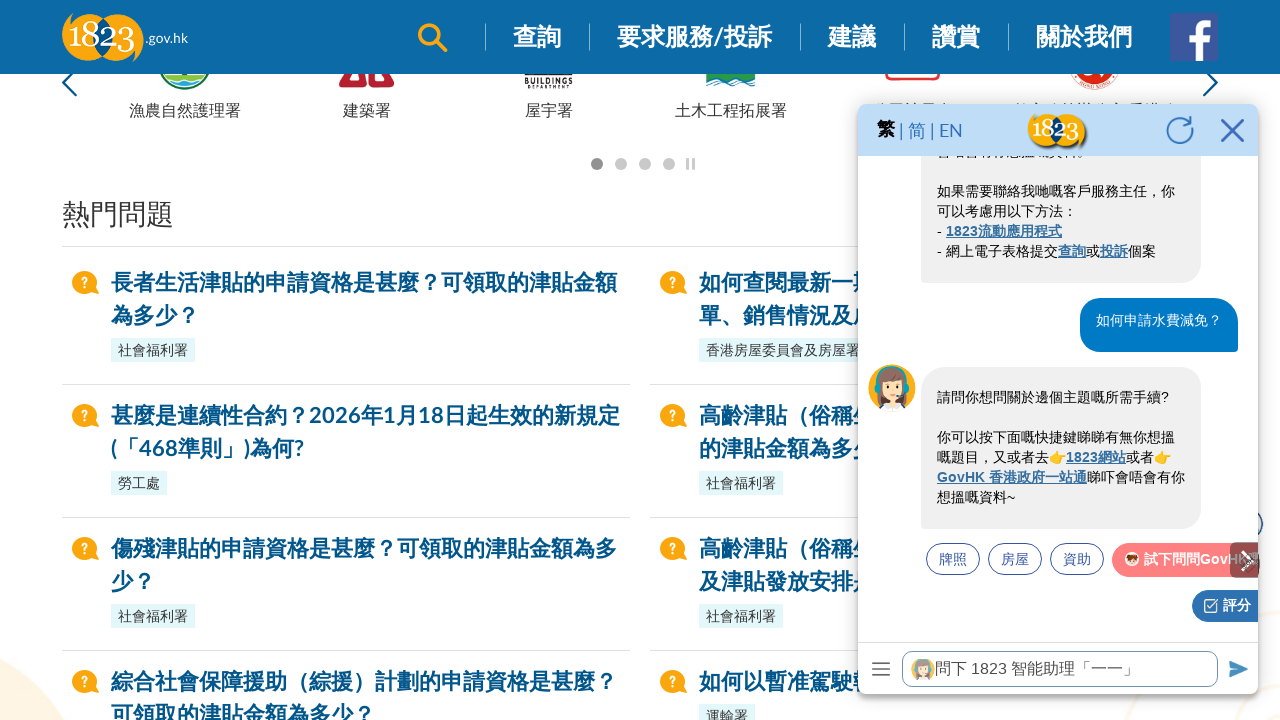

Waited 500ms for chatbot response to question: '如何申請水費減免？' (attempt 9/10)
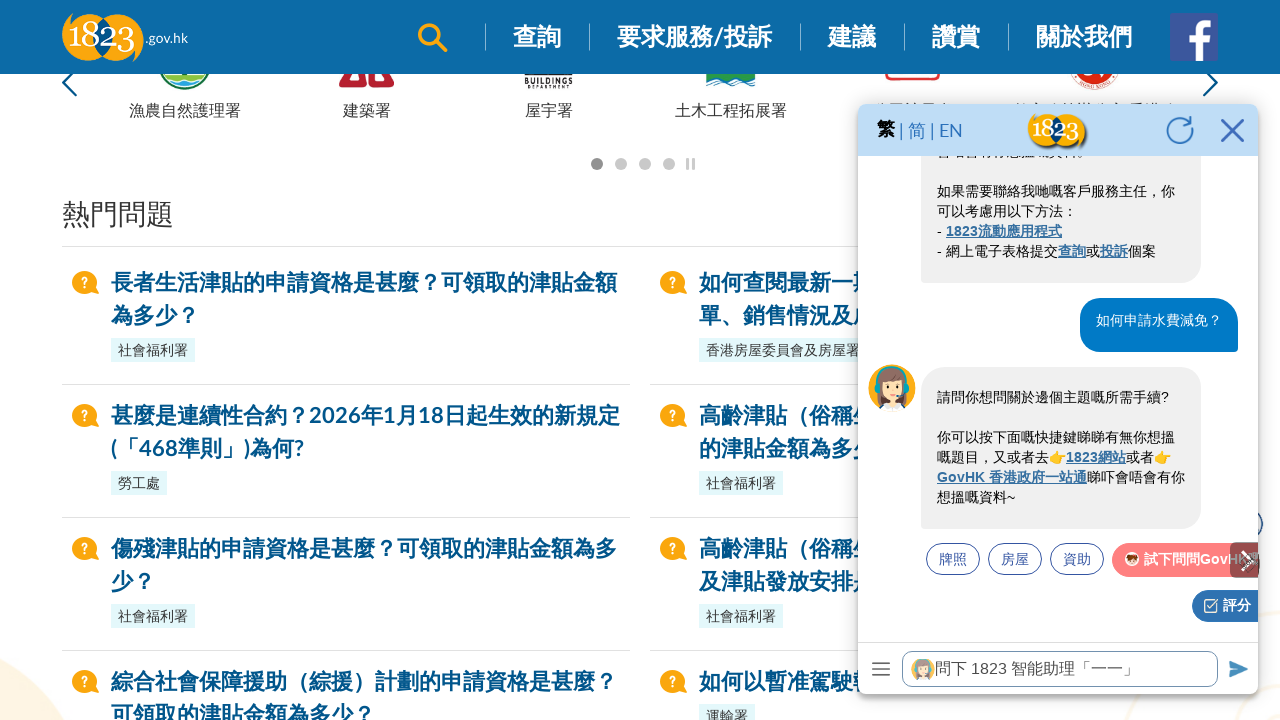

Waited 500ms for chatbot response to question: '如何申請水費減免？' (attempt 10/10)
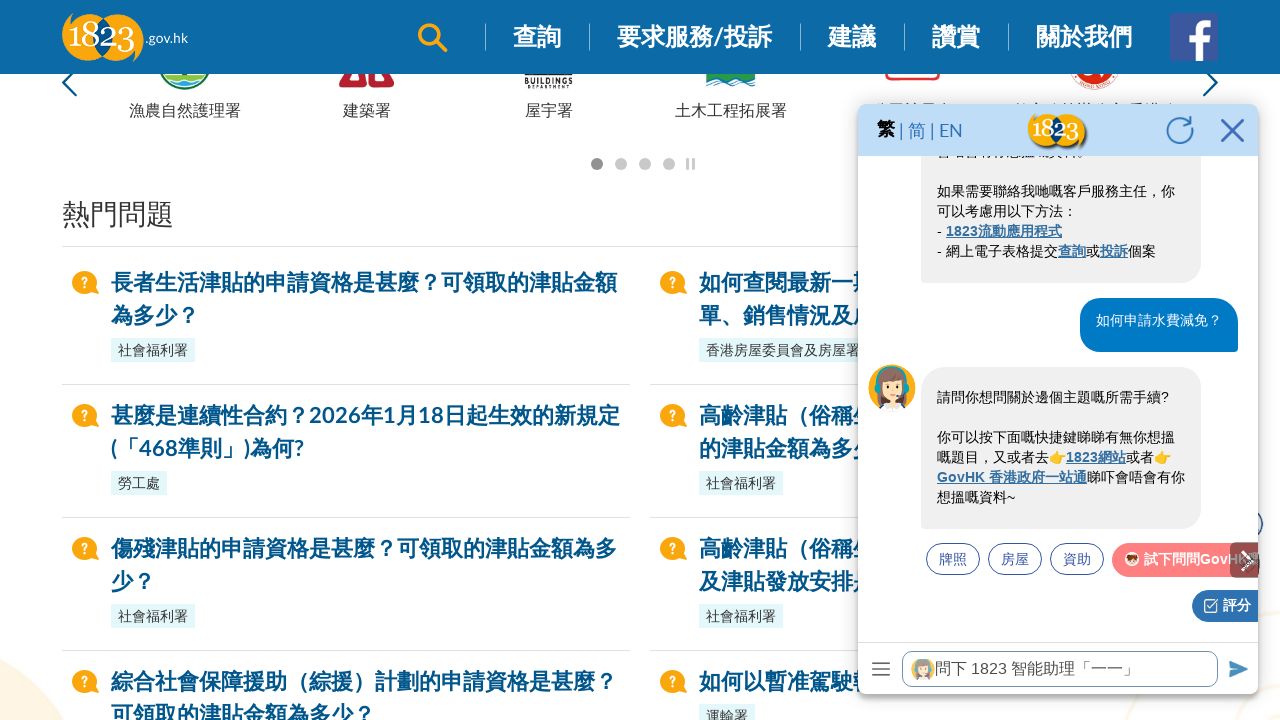

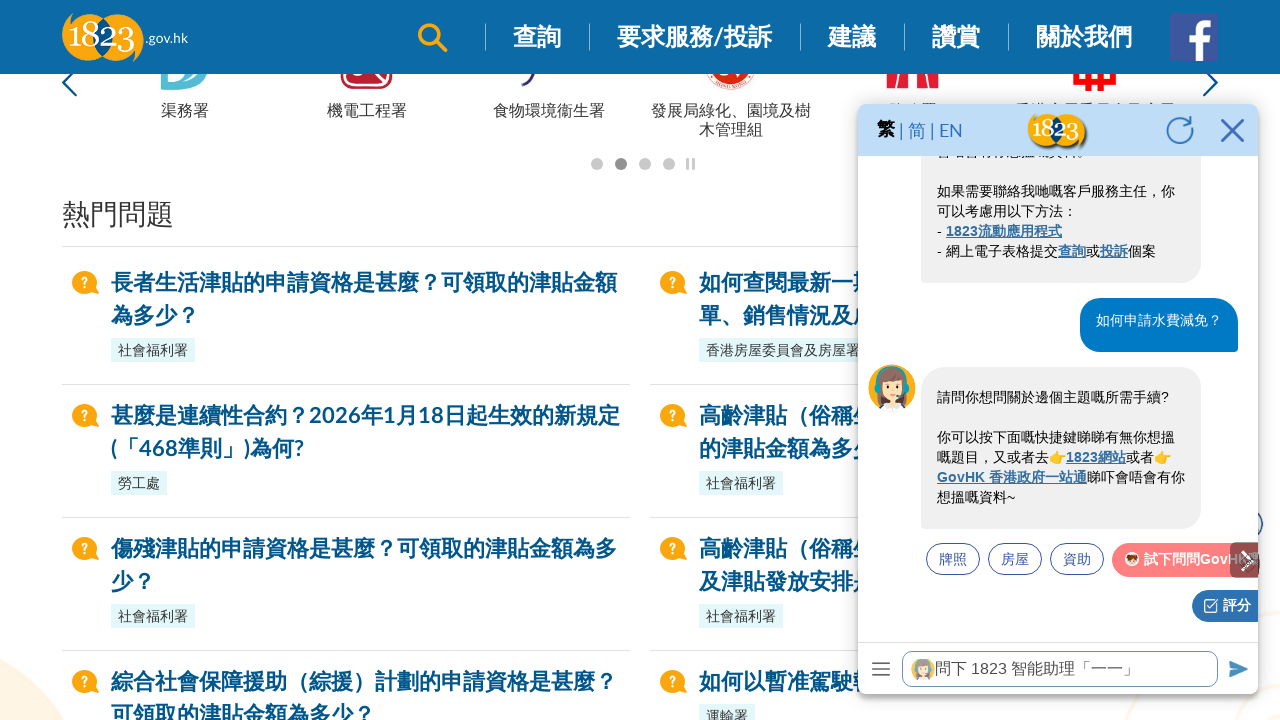